Tests dropdown functionality by selecting Java programming language option, verifying the selection, and iterating through all dropdown options on the page

Starting URL: https://testcenter.techproeducation.com/index.php?page=dropdown

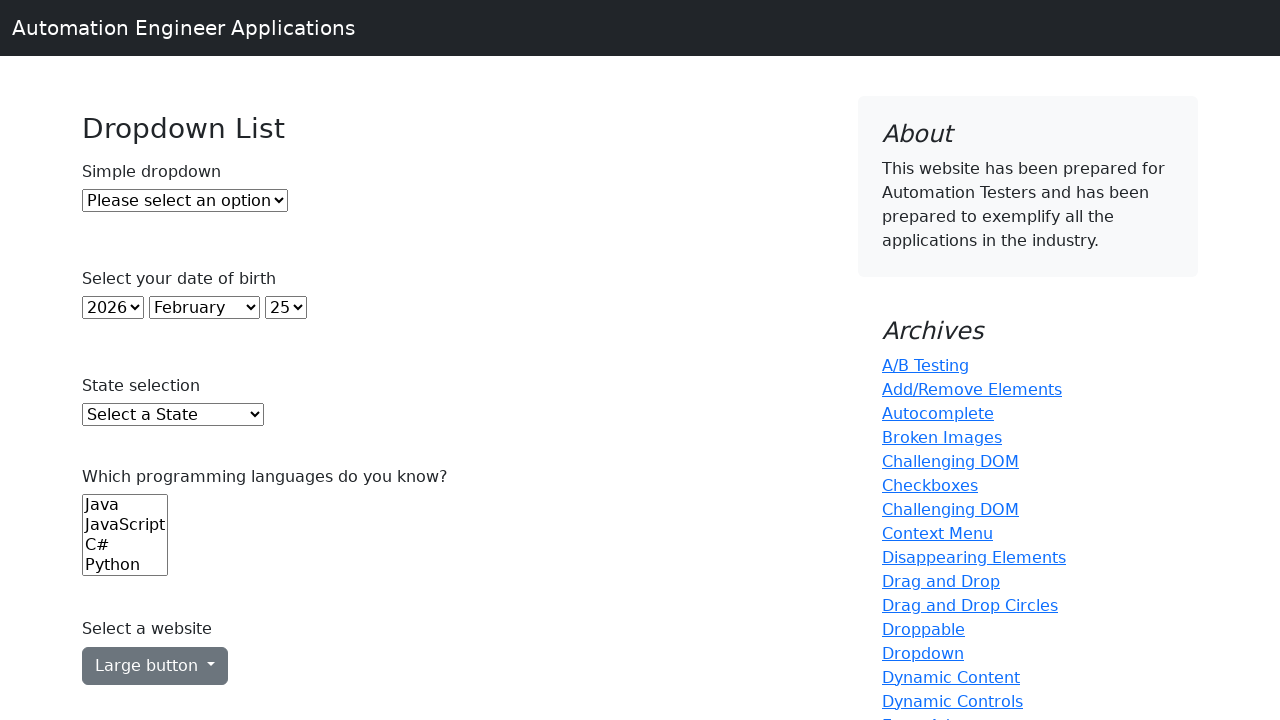

Located programming language dropdown element
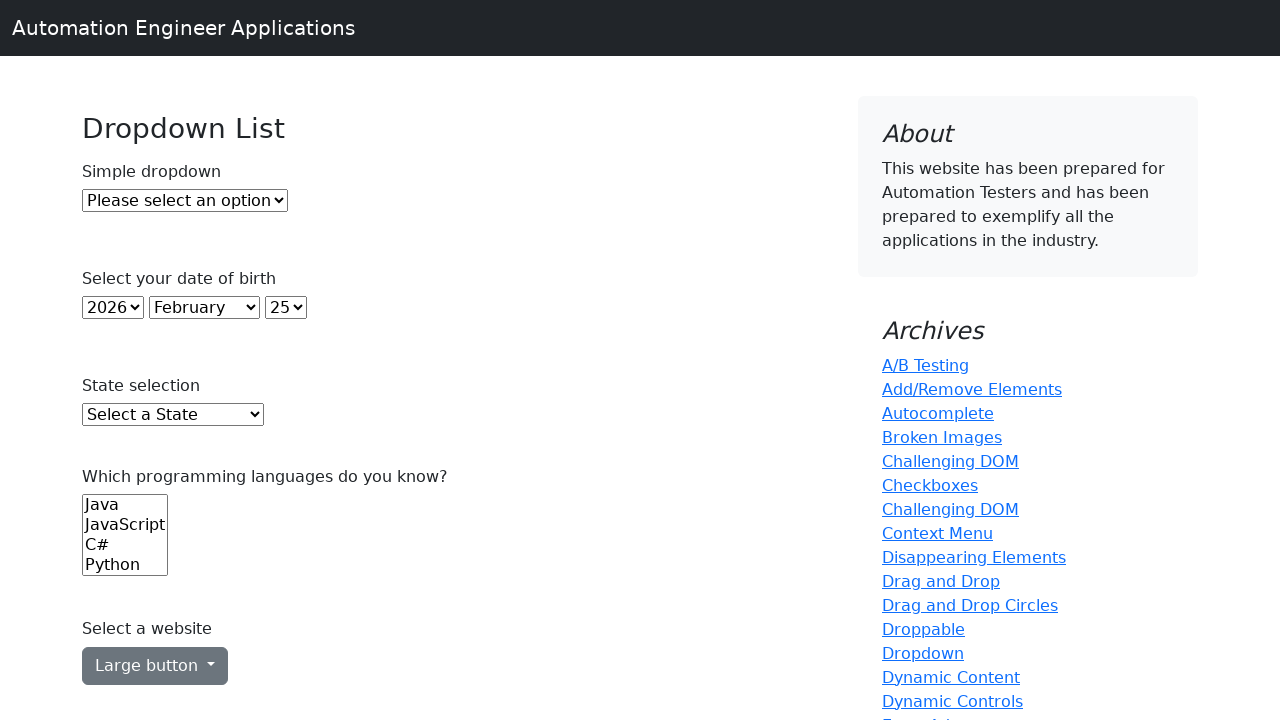

Selected 'Java' option from programming language dropdown on select[name='Languages']
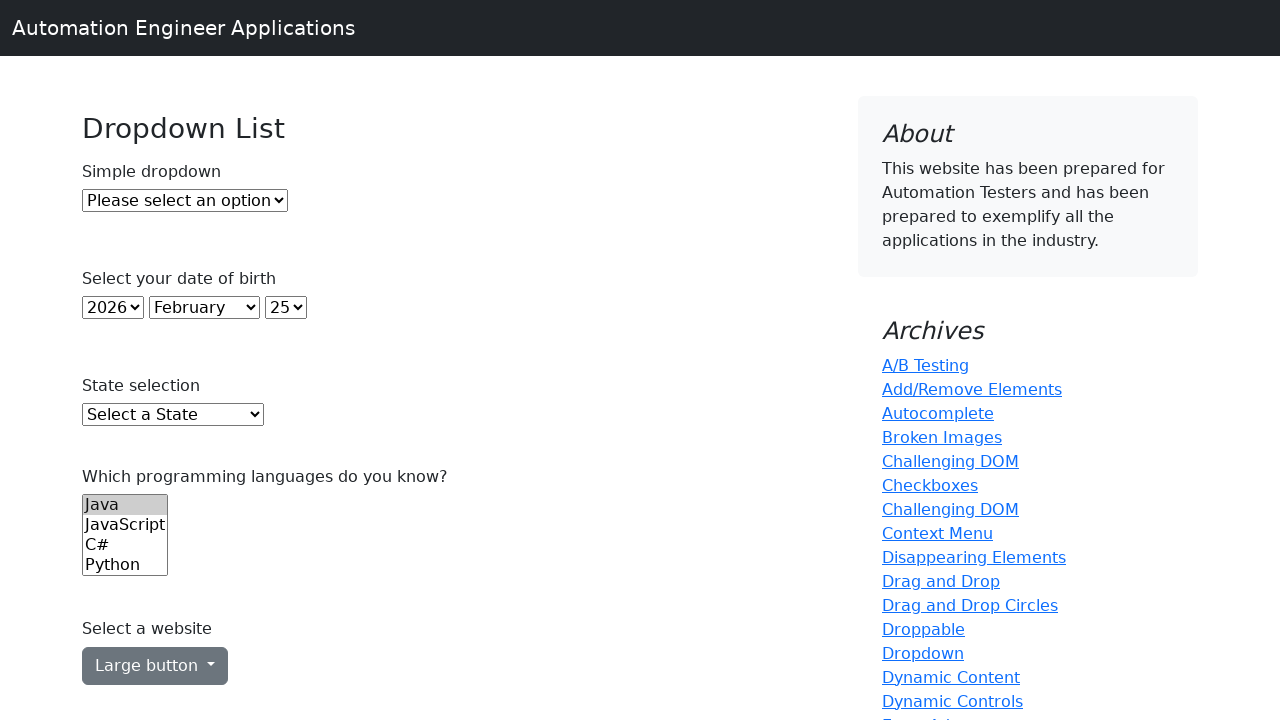

Retrieved selected value from dropdown
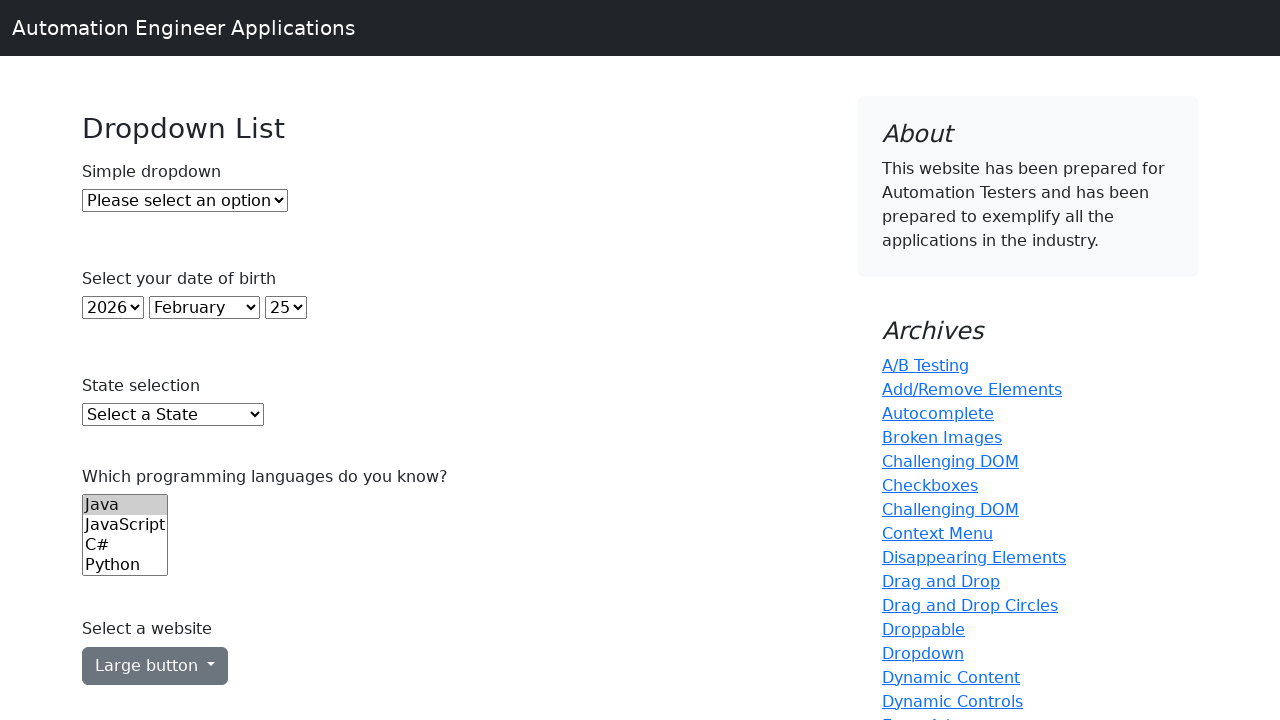

Verified that 'Java' is correctly selected in dropdown
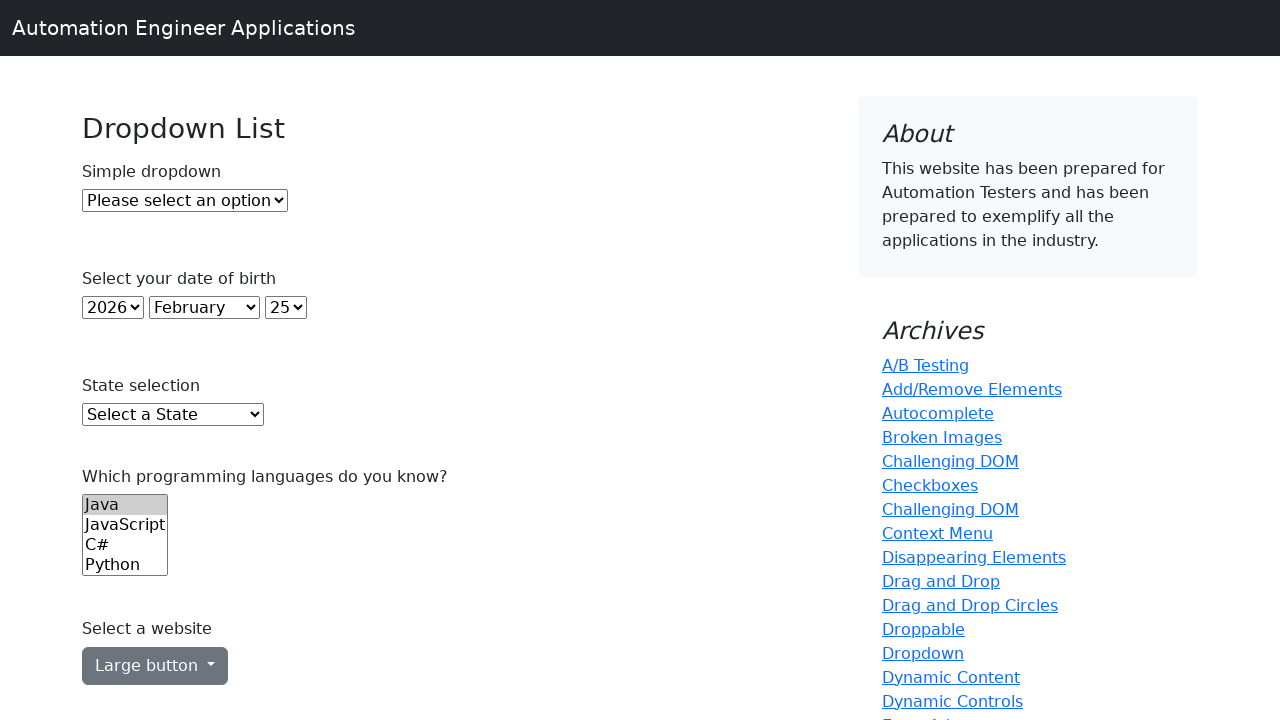

Retrieved all options from programming language dropdown
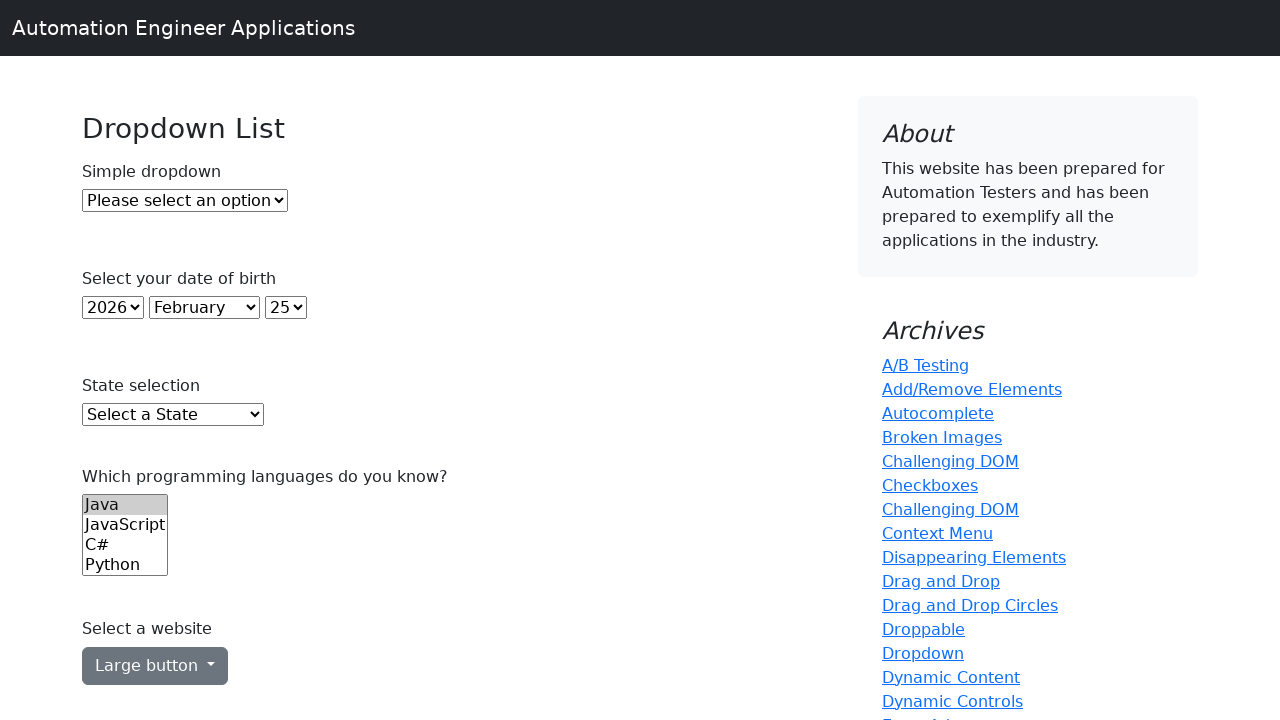

Printed option: Java
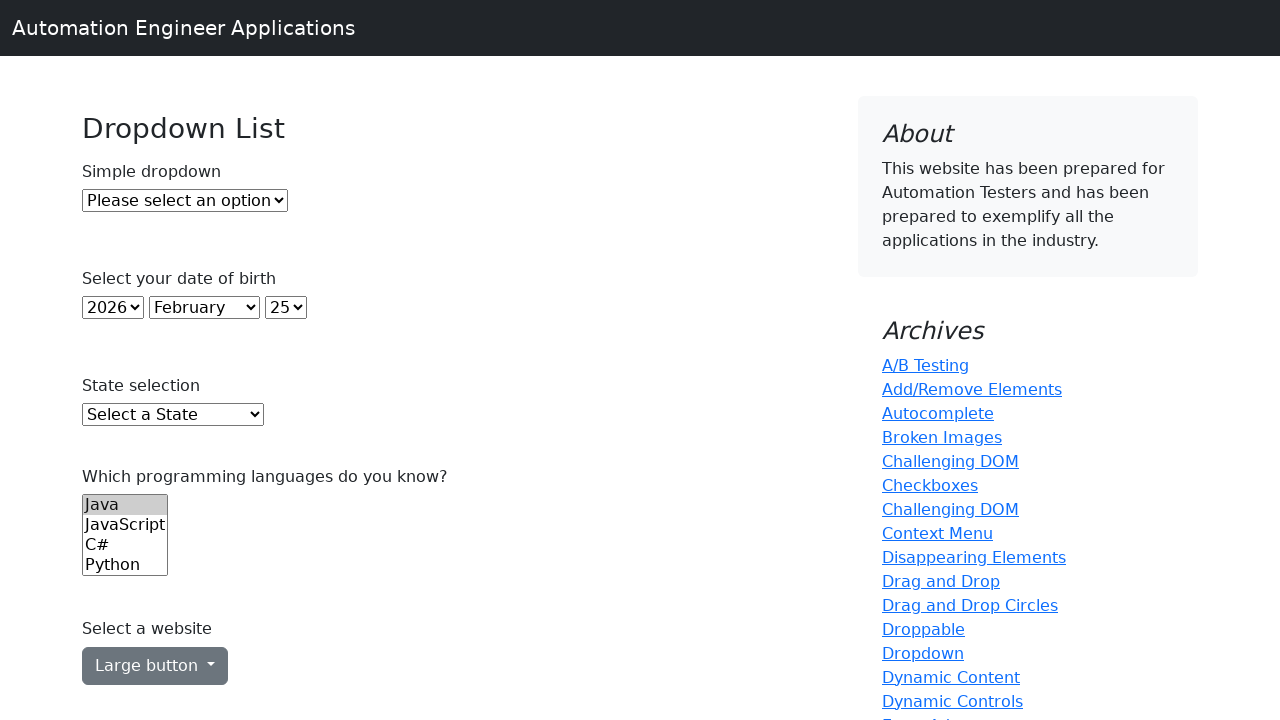

Printed option: JavaScript
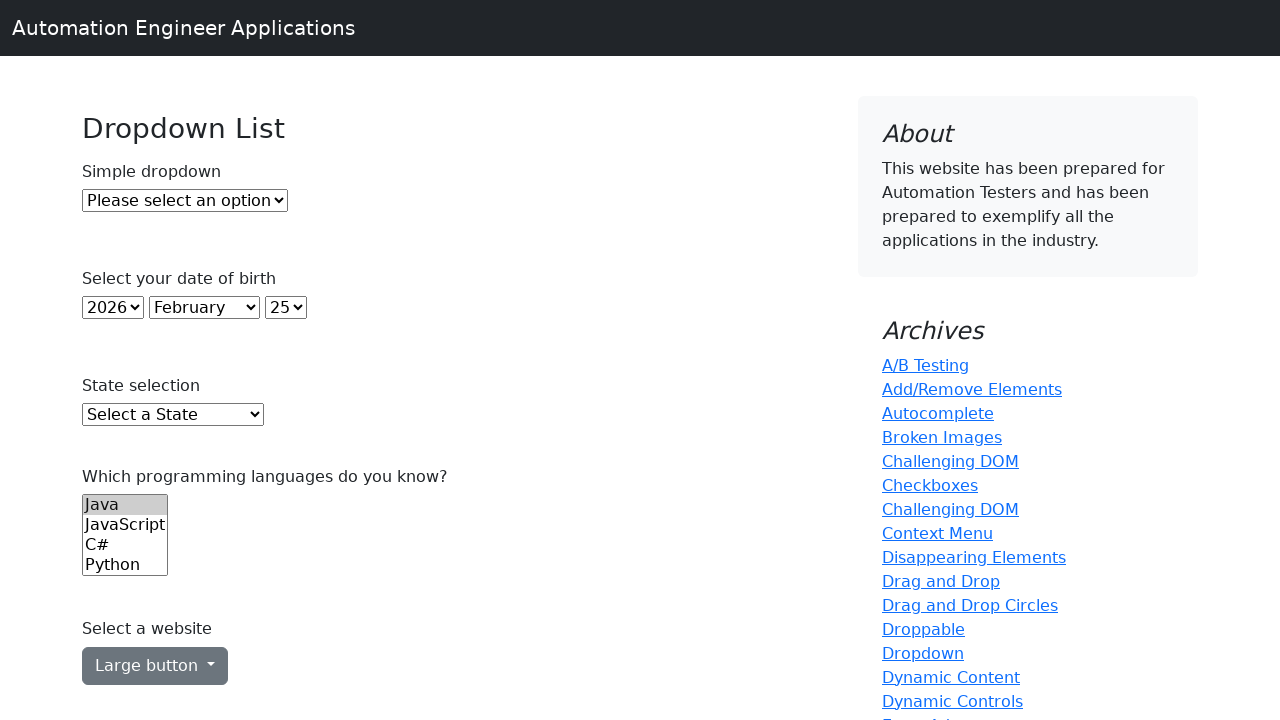

Printed option: C#
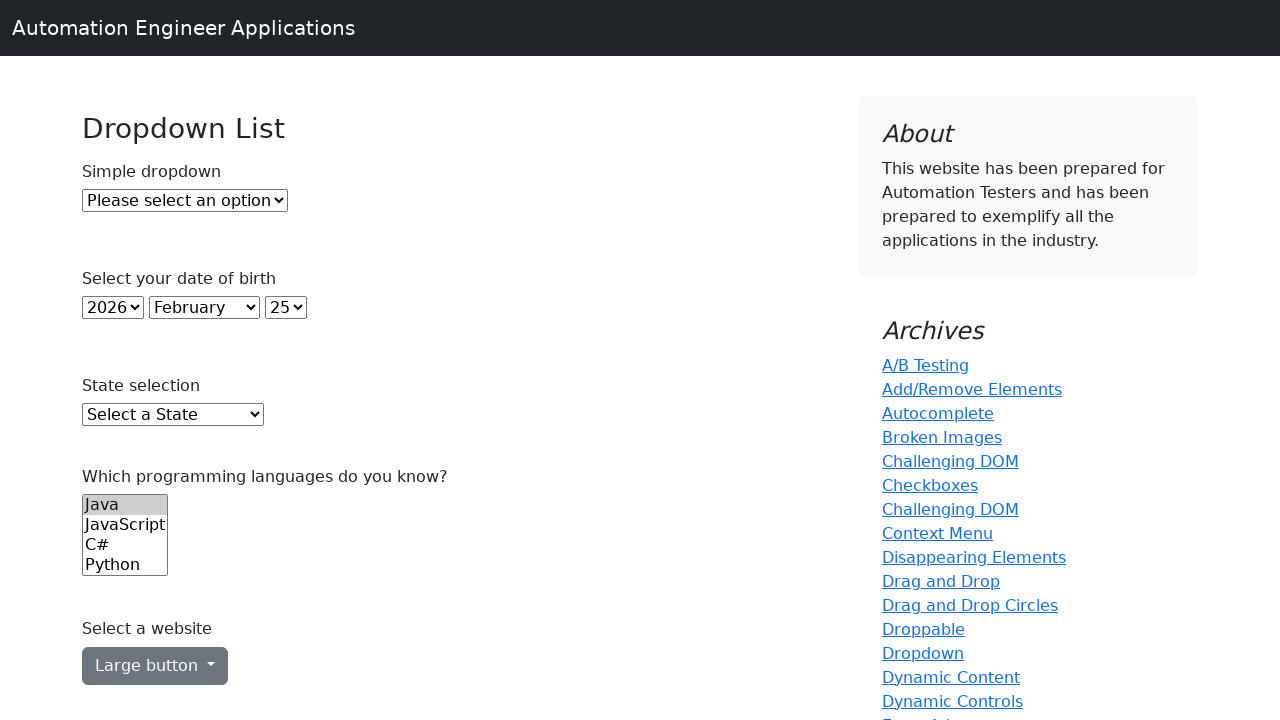

Printed option: Python
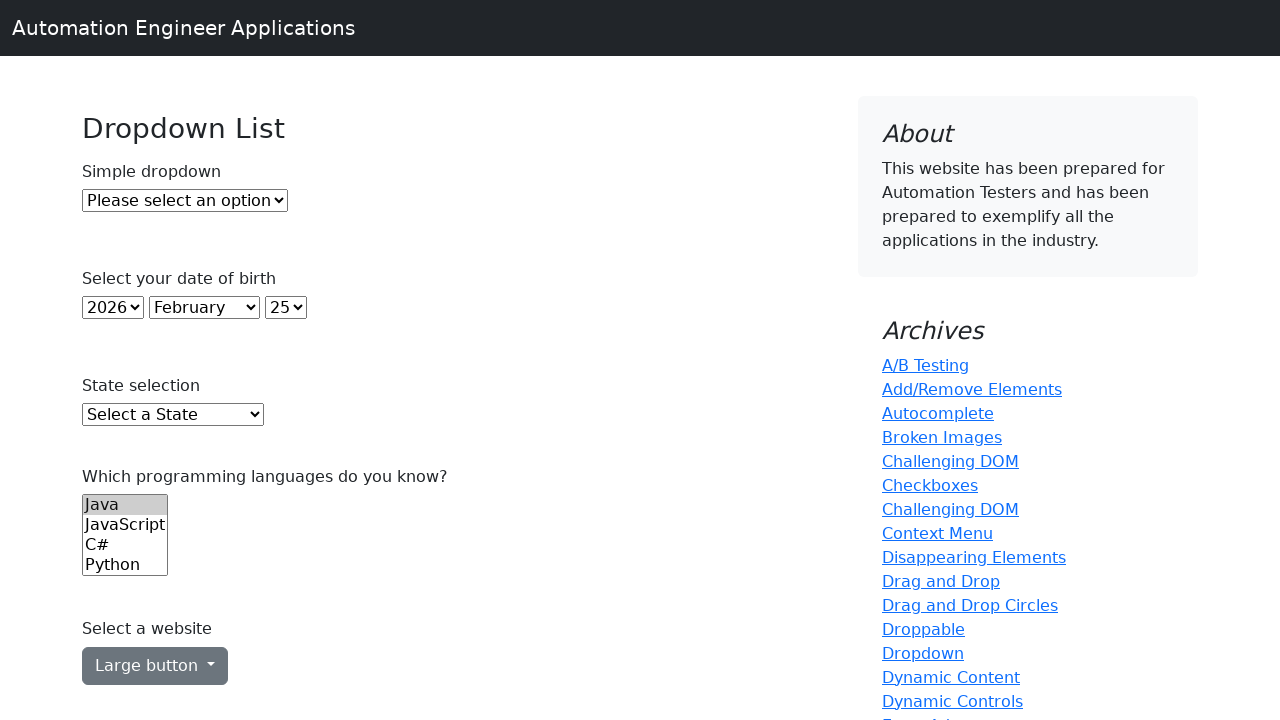

Printed option: Ruby
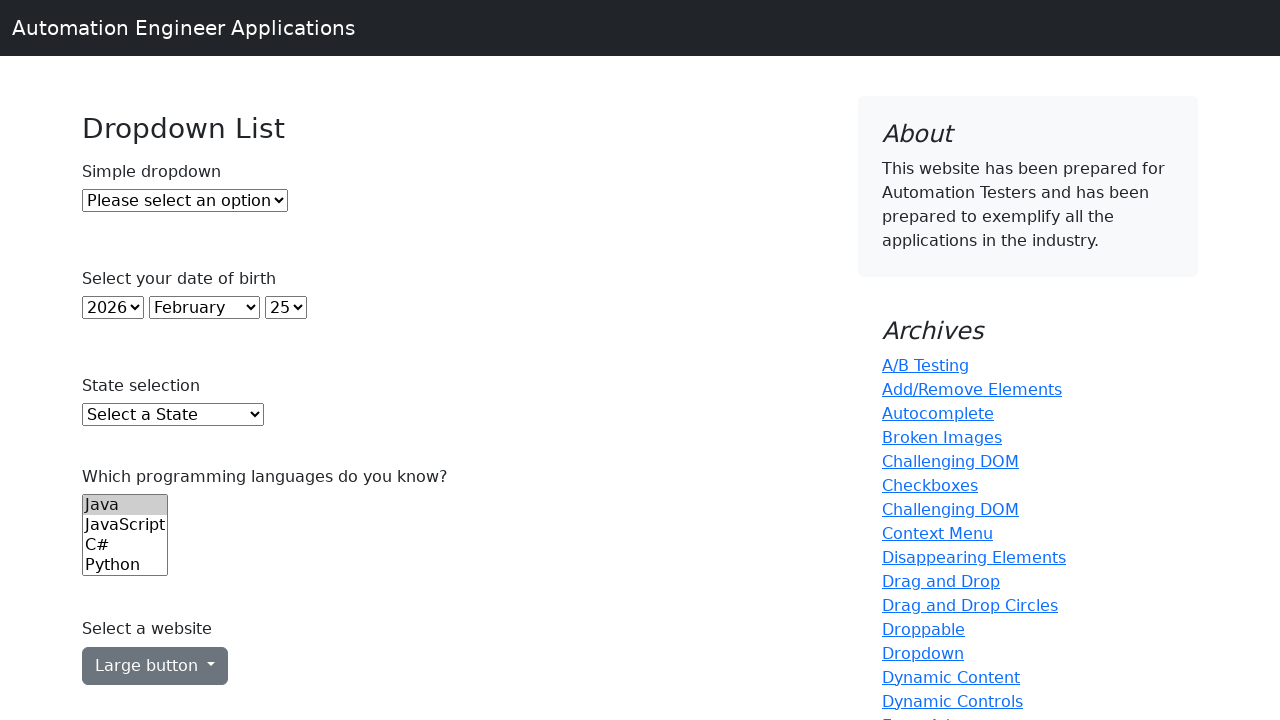

Printed option: C
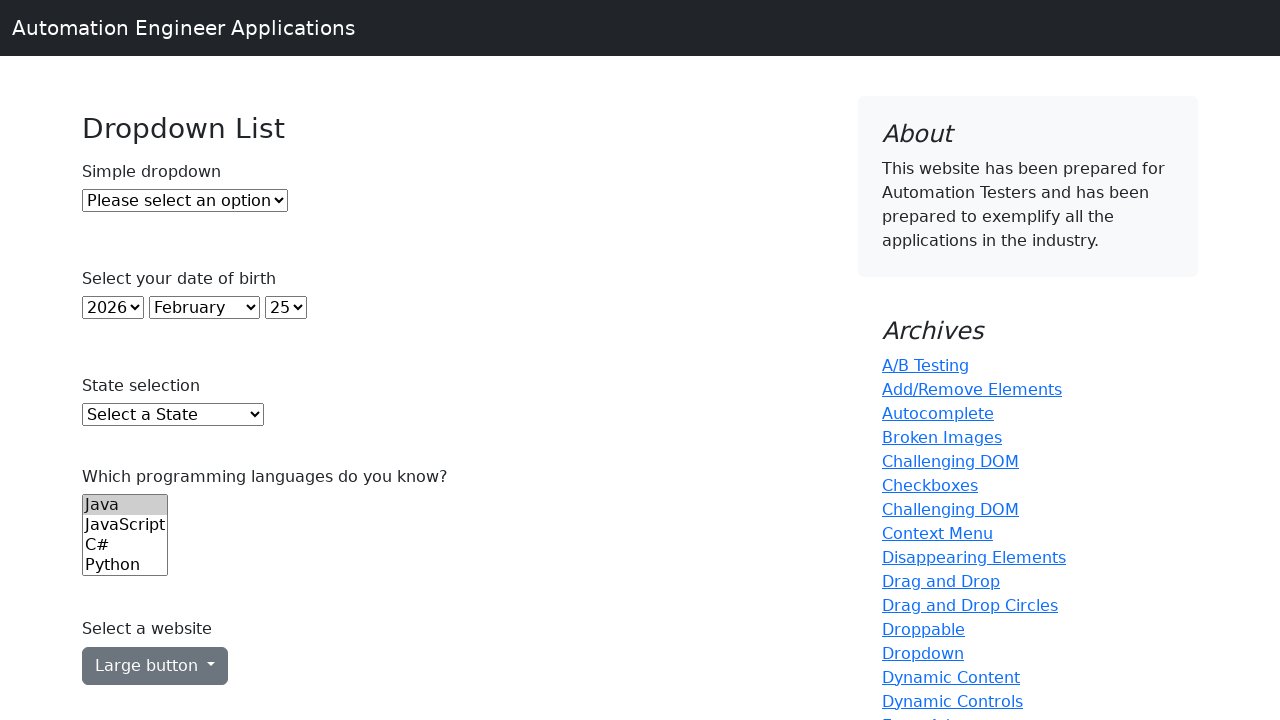

Retrieved all dropdown options from entire page
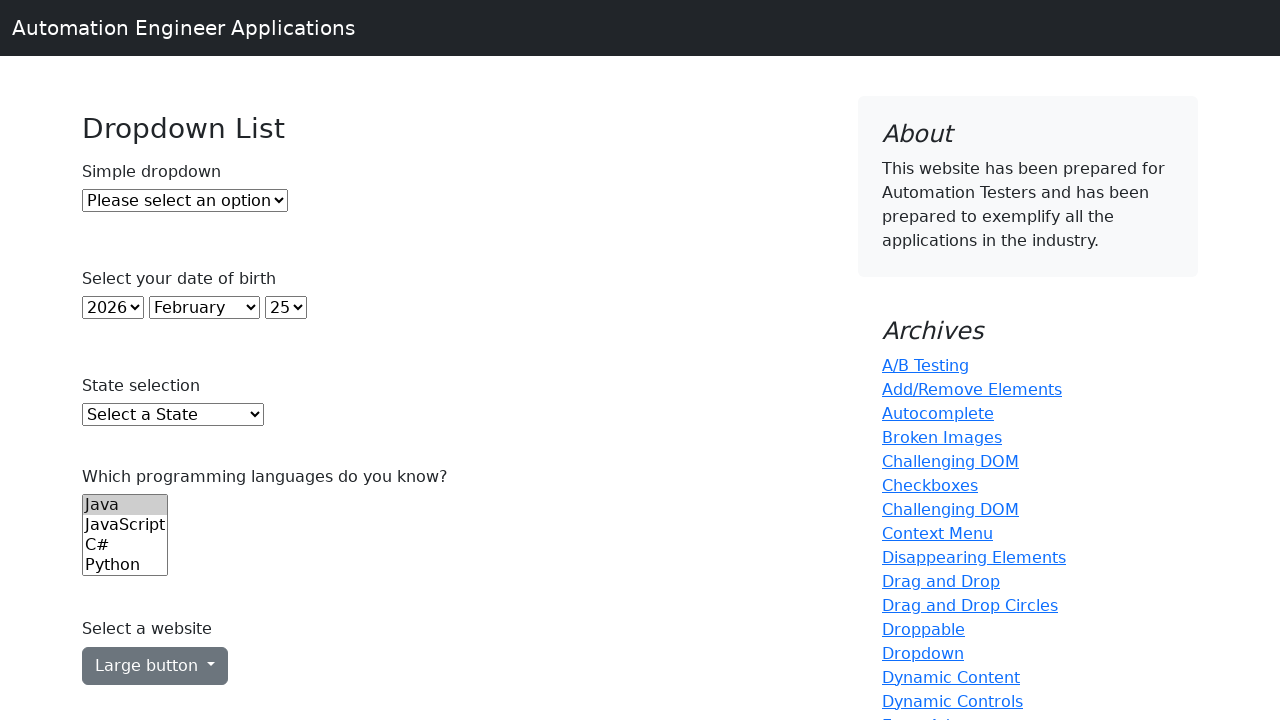

Printed all page option: Please select an option
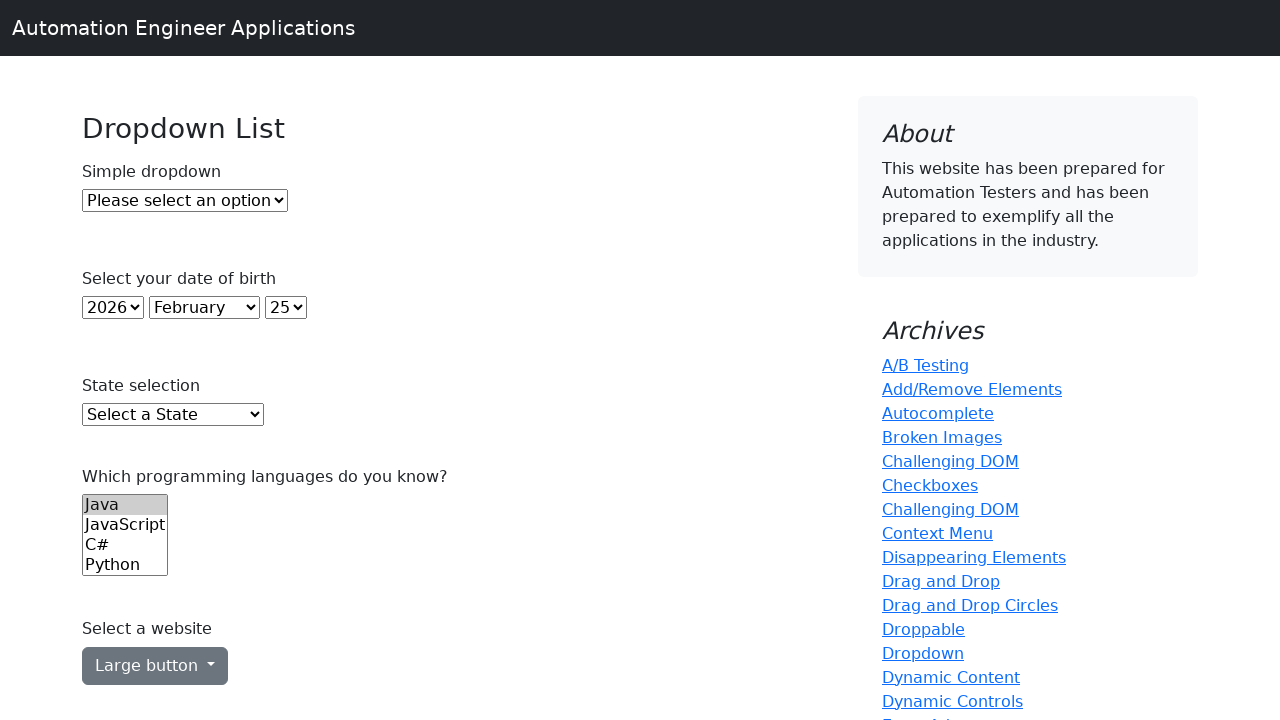

Printed all page option: Option 1
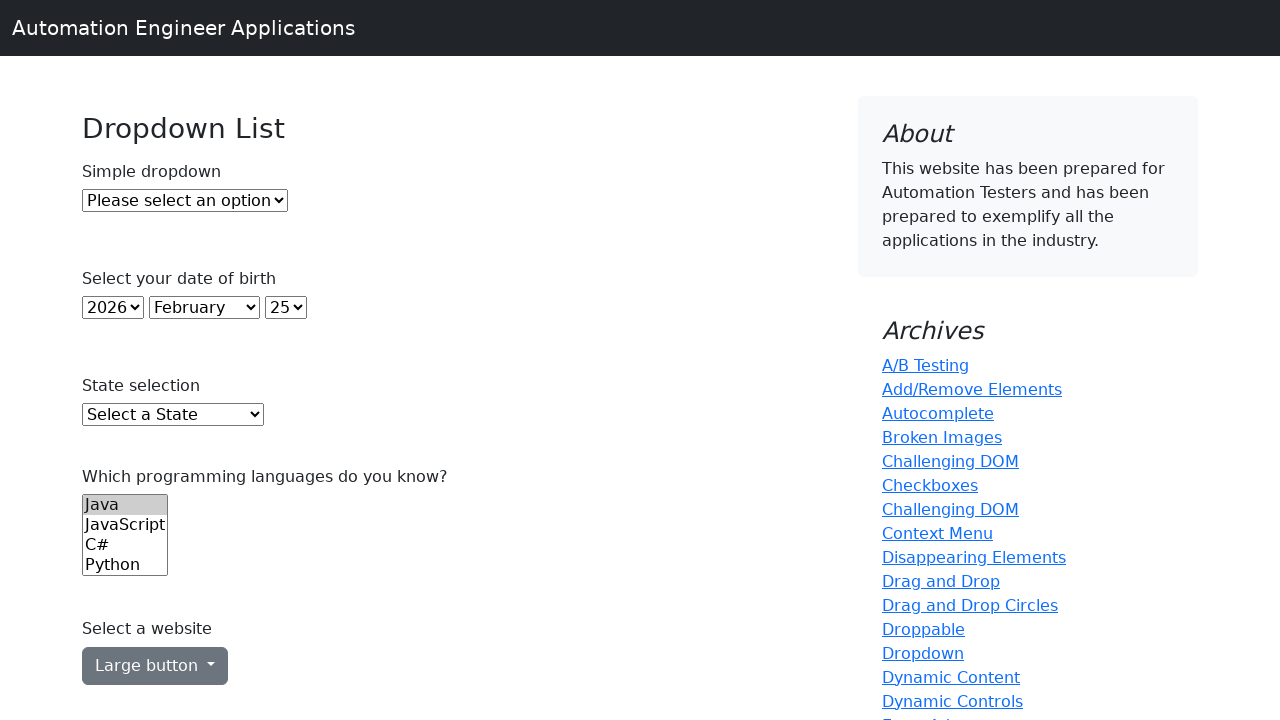

Printed all page option: Option 2
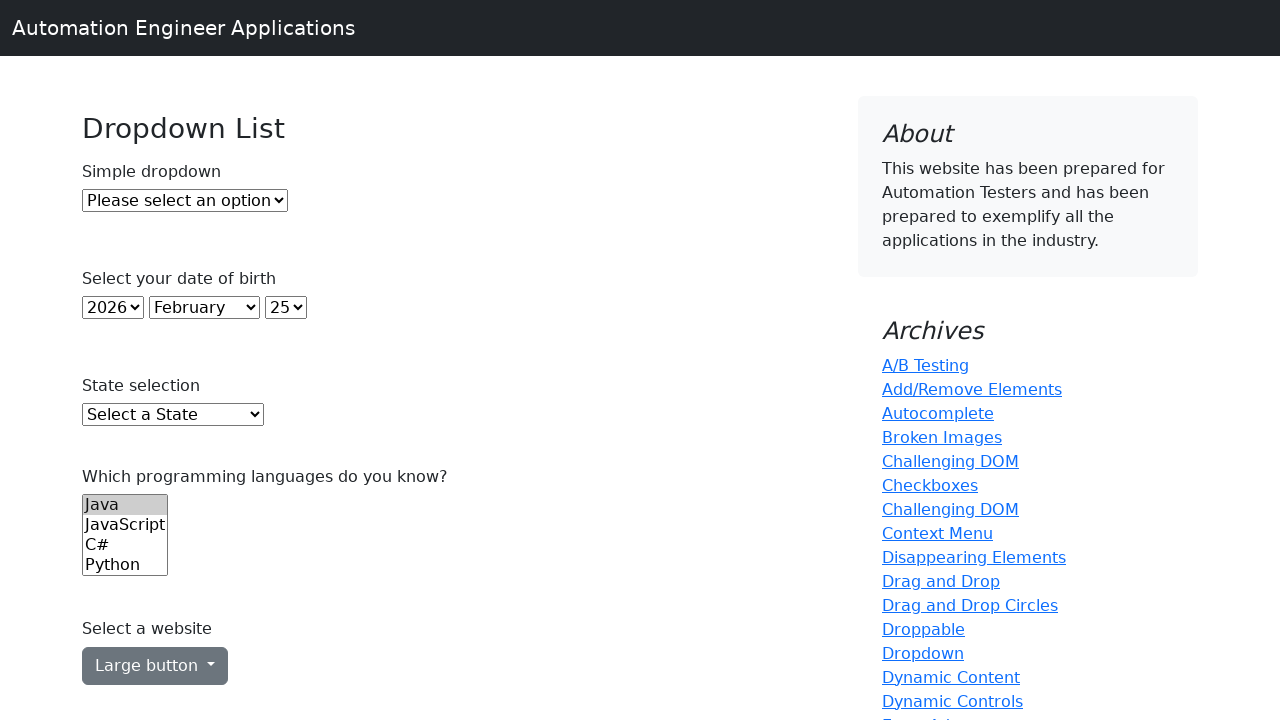

Printed all page option: 2026
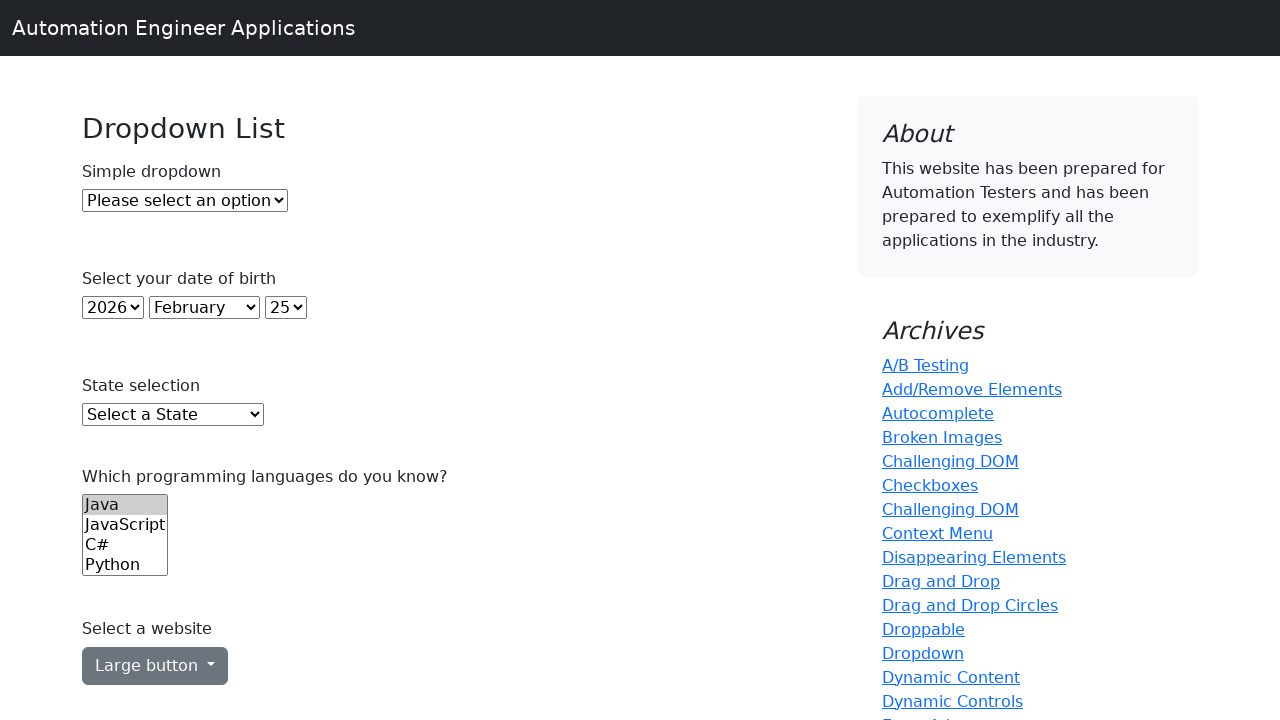

Printed all page option: 2025
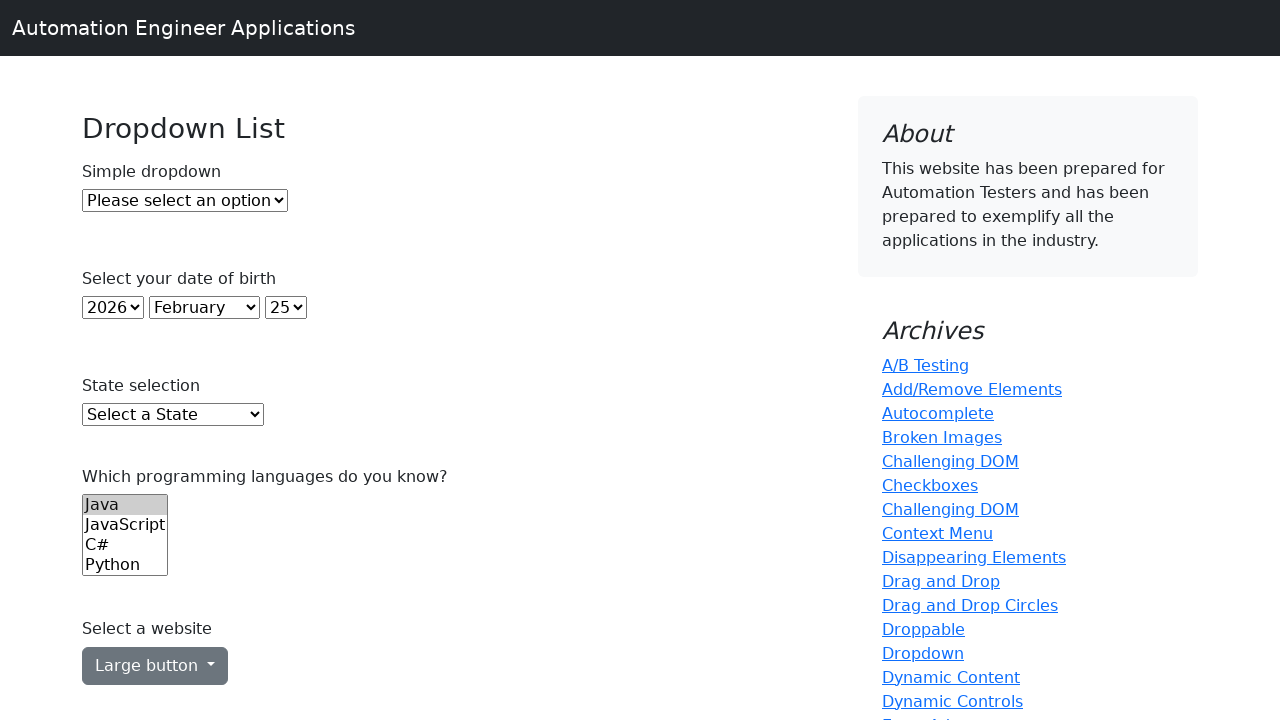

Printed all page option: 2024
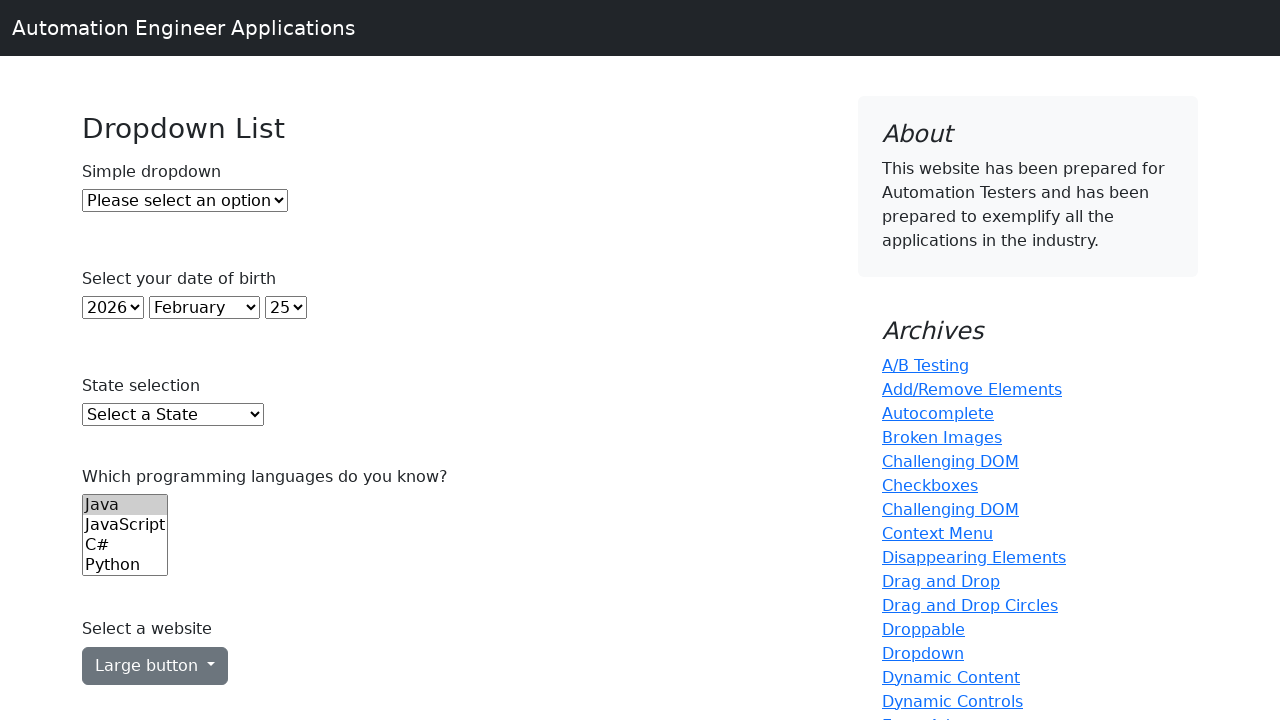

Printed all page option: 2023
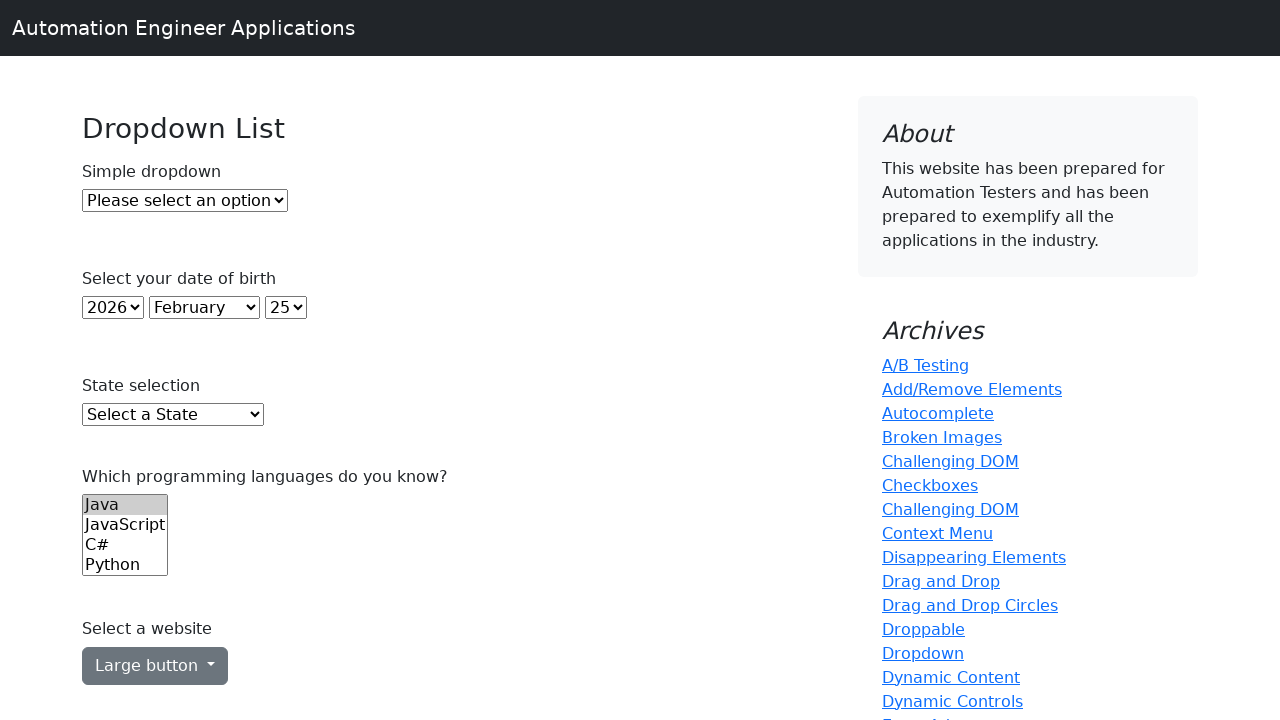

Printed all page option: 2022
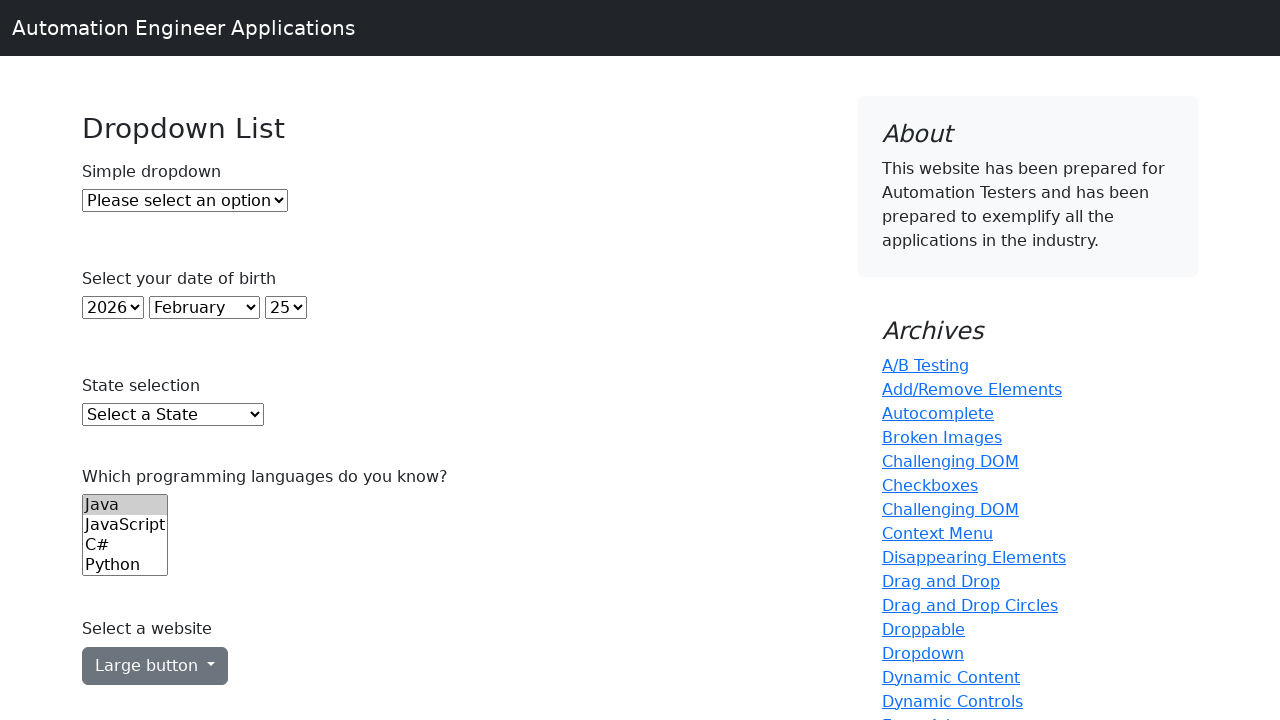

Printed all page option: 2021
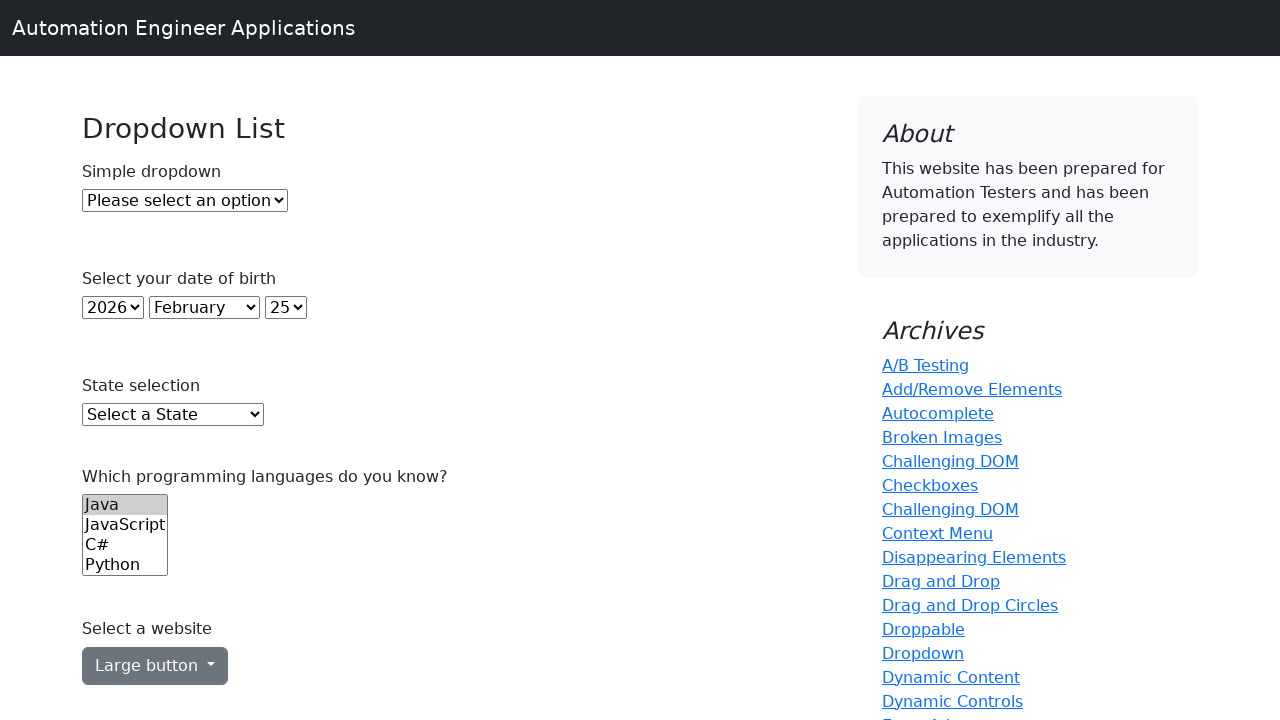

Printed all page option: 2020
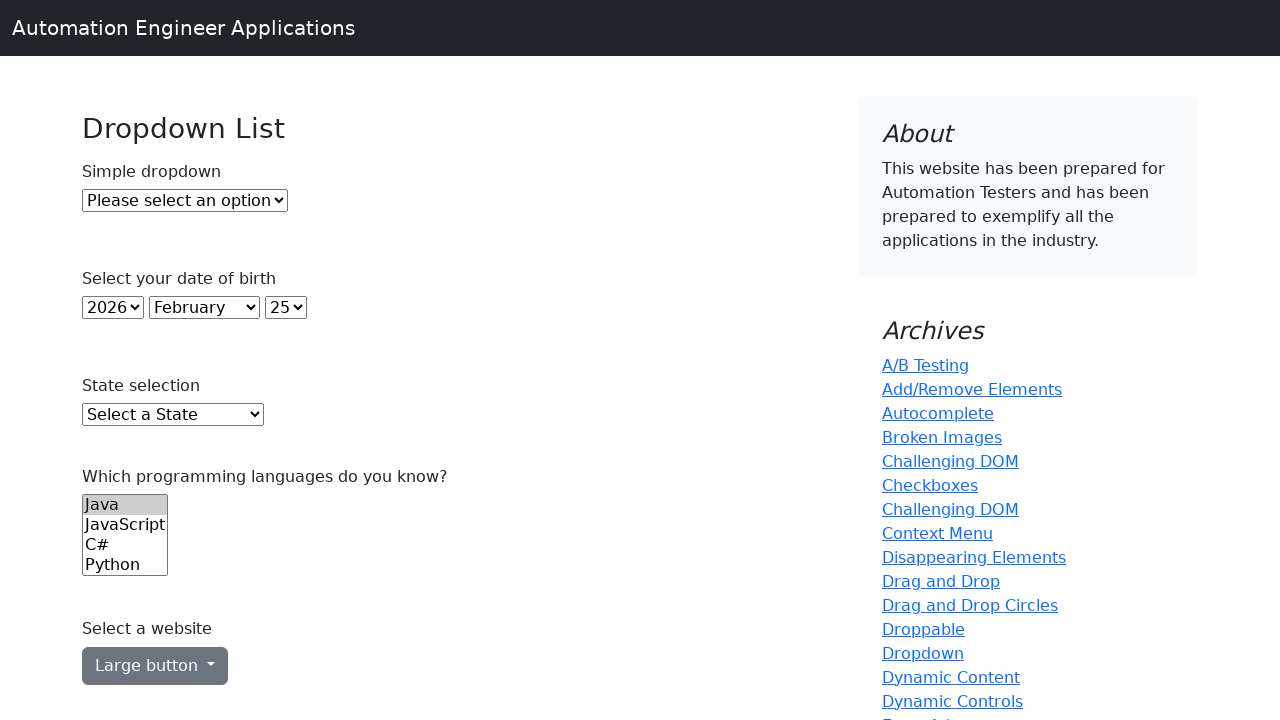

Printed all page option: 2019
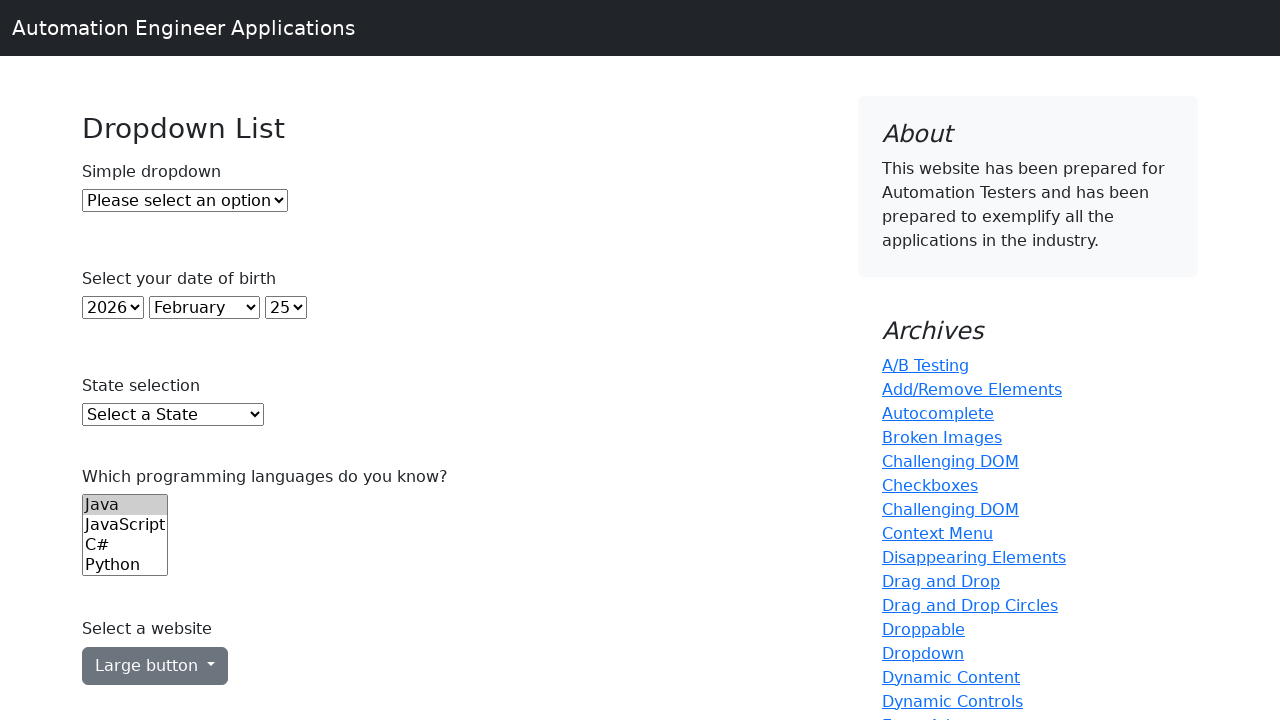

Printed all page option: 2018
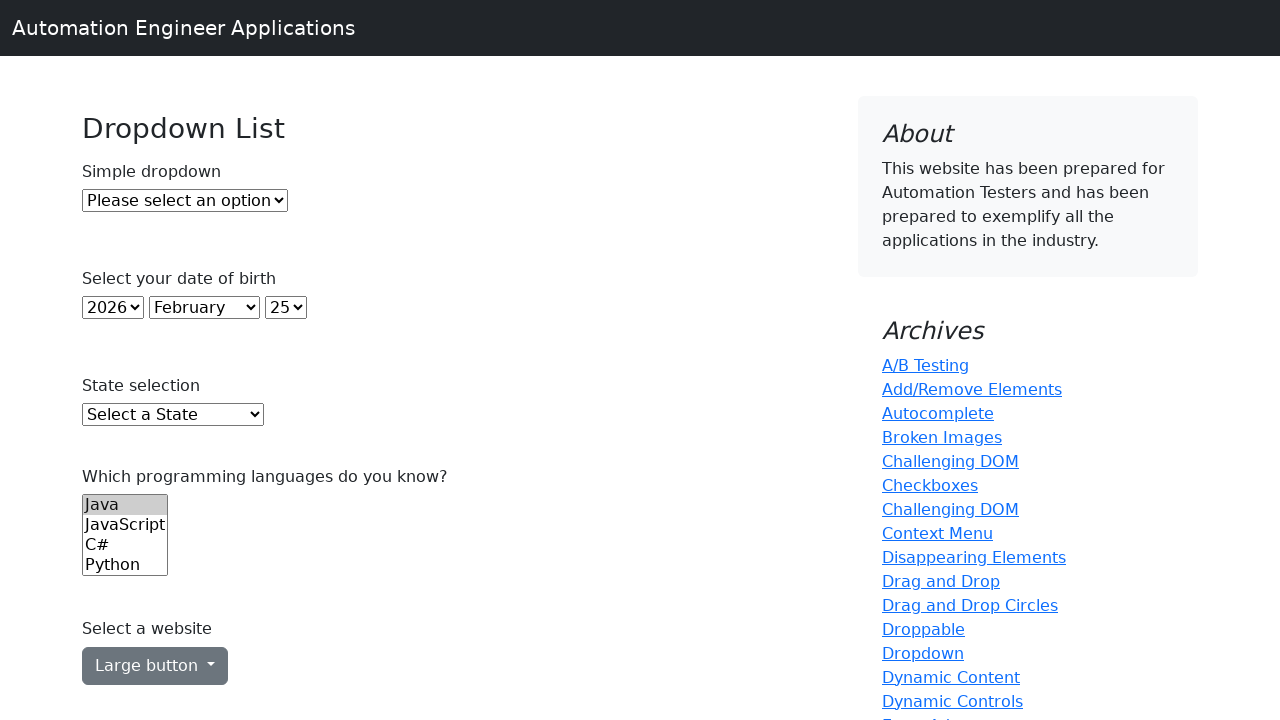

Printed all page option: 2017
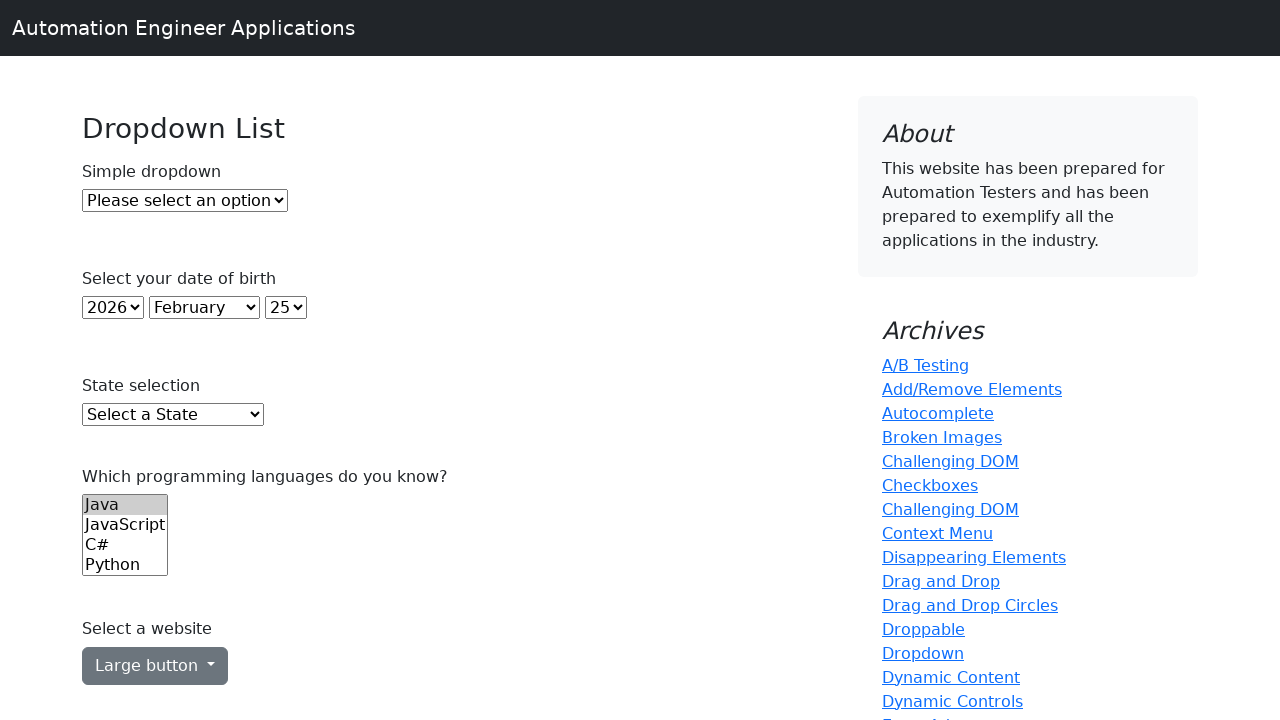

Printed all page option: 2016
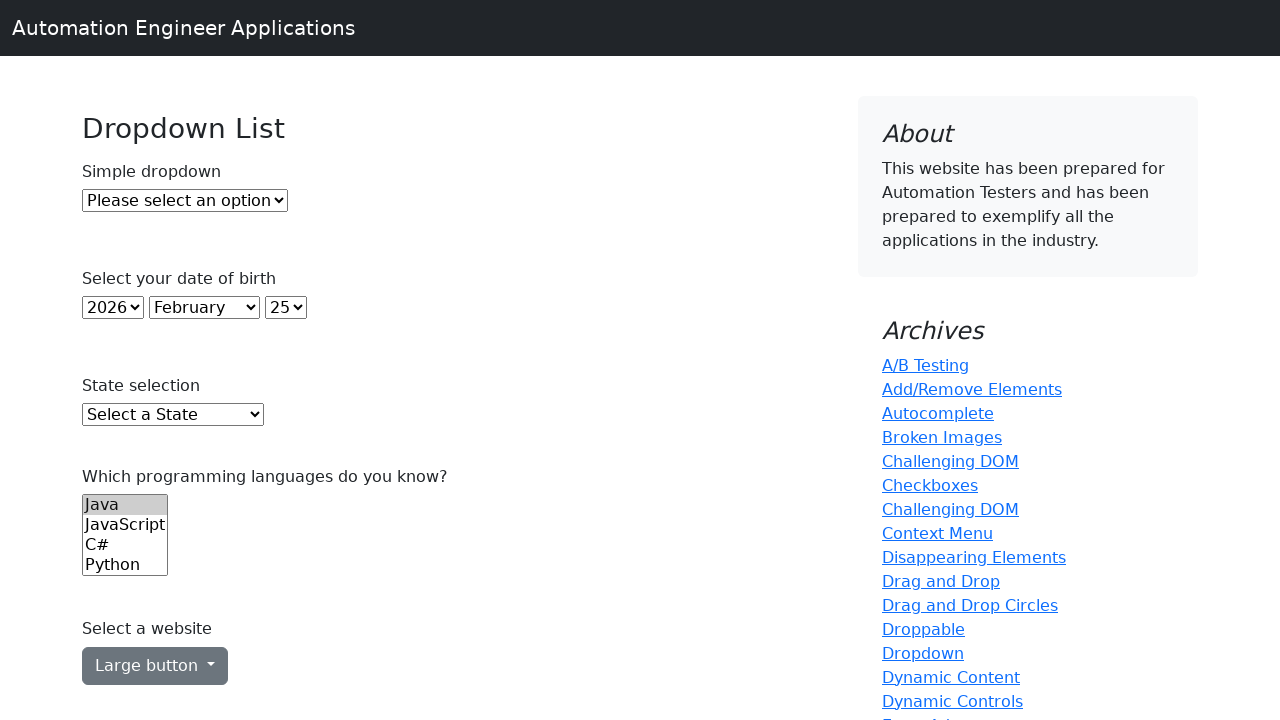

Printed all page option: 2015
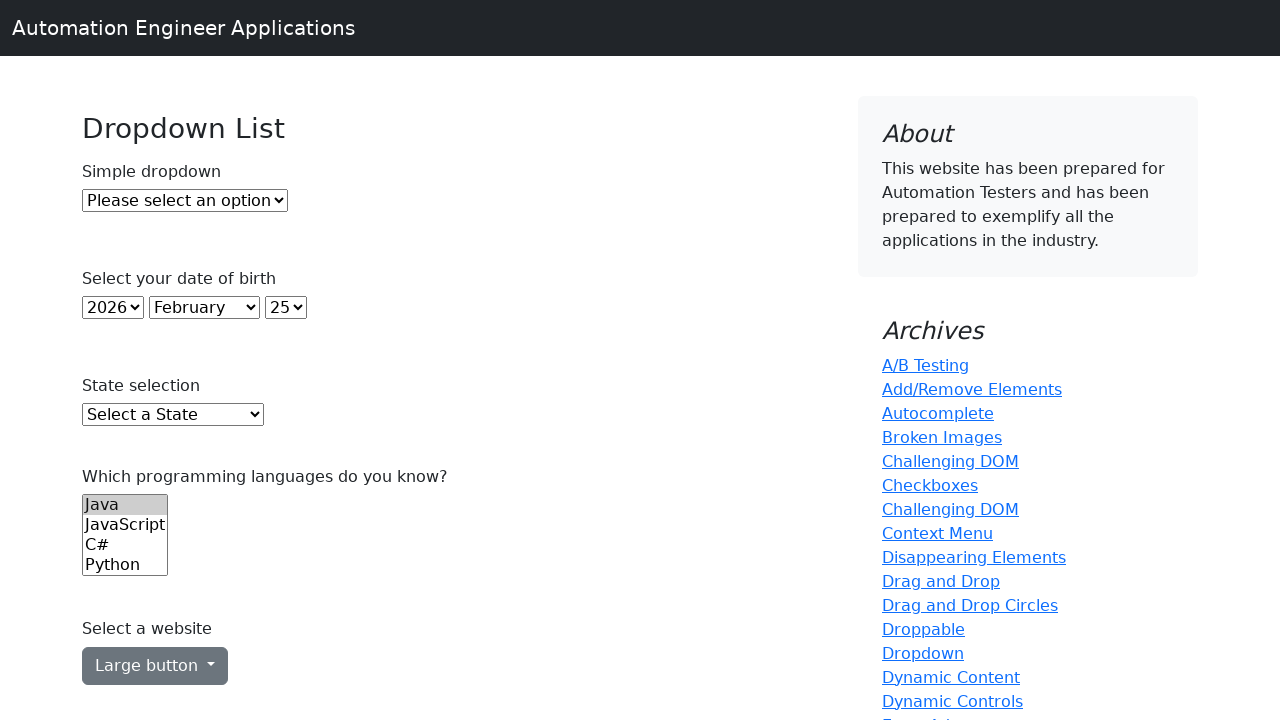

Printed all page option: 2014
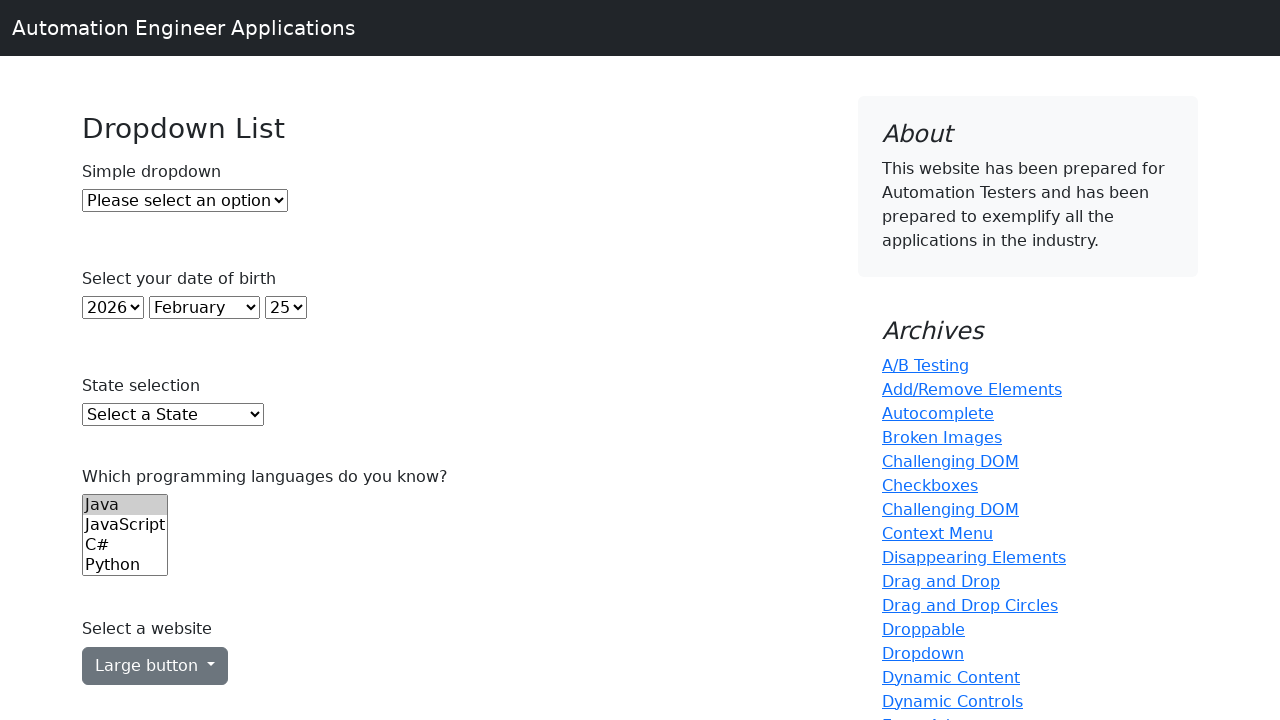

Printed all page option: 2013
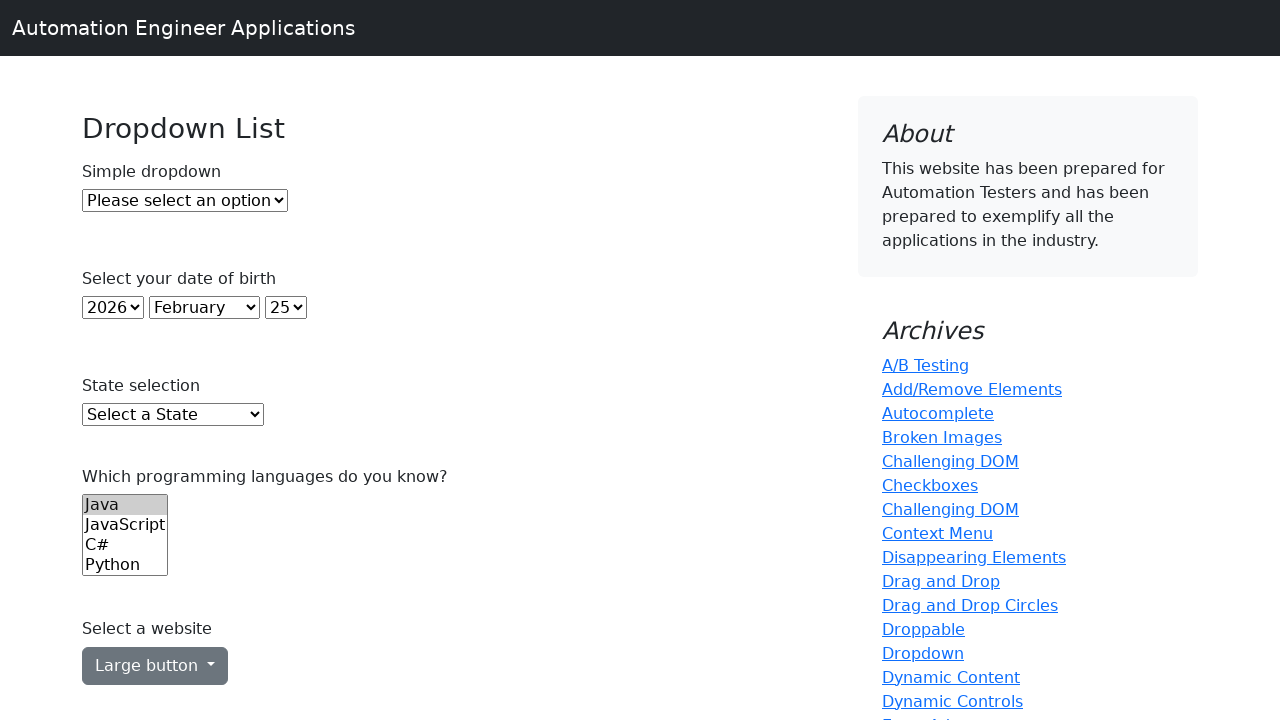

Printed all page option: 2012
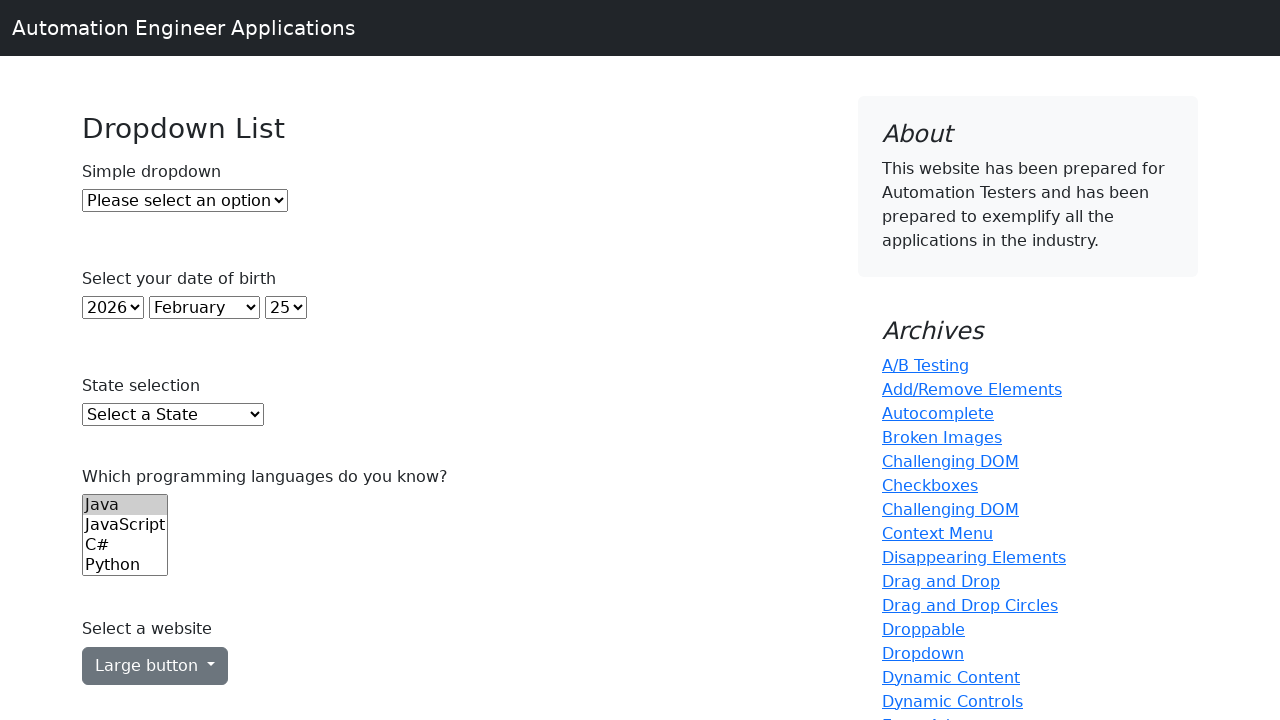

Printed all page option: 2011
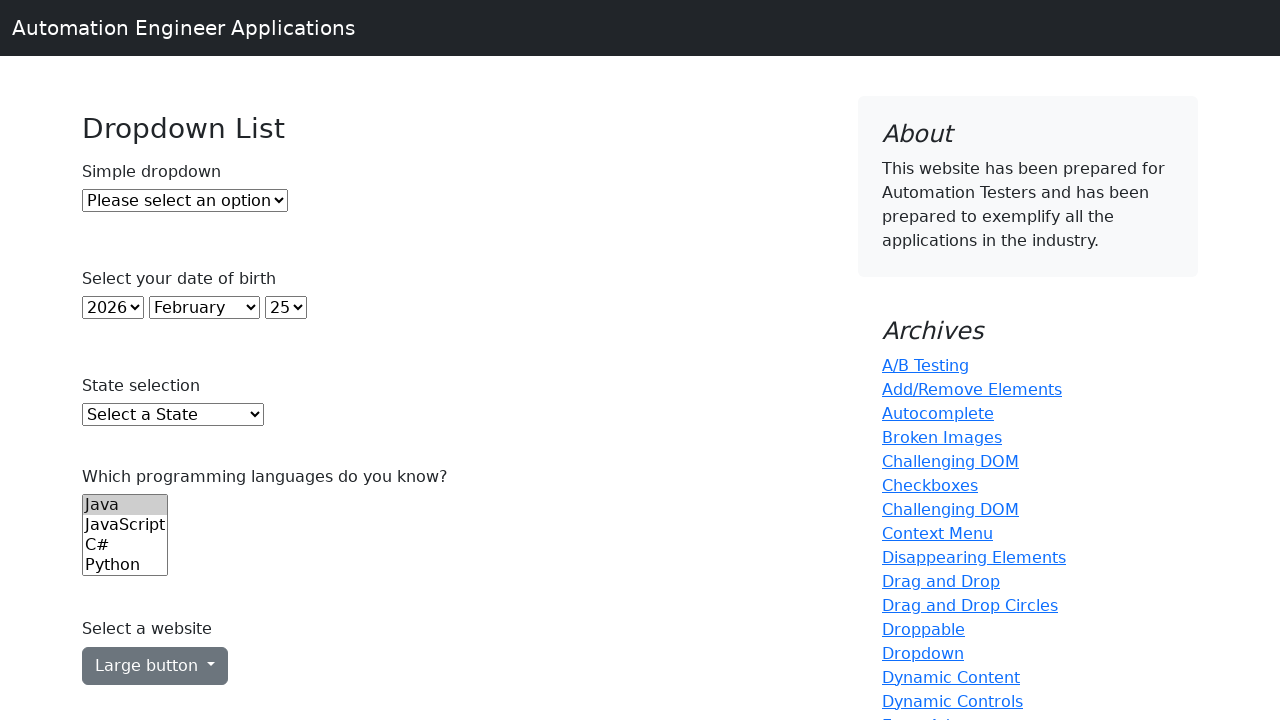

Printed all page option: 2010
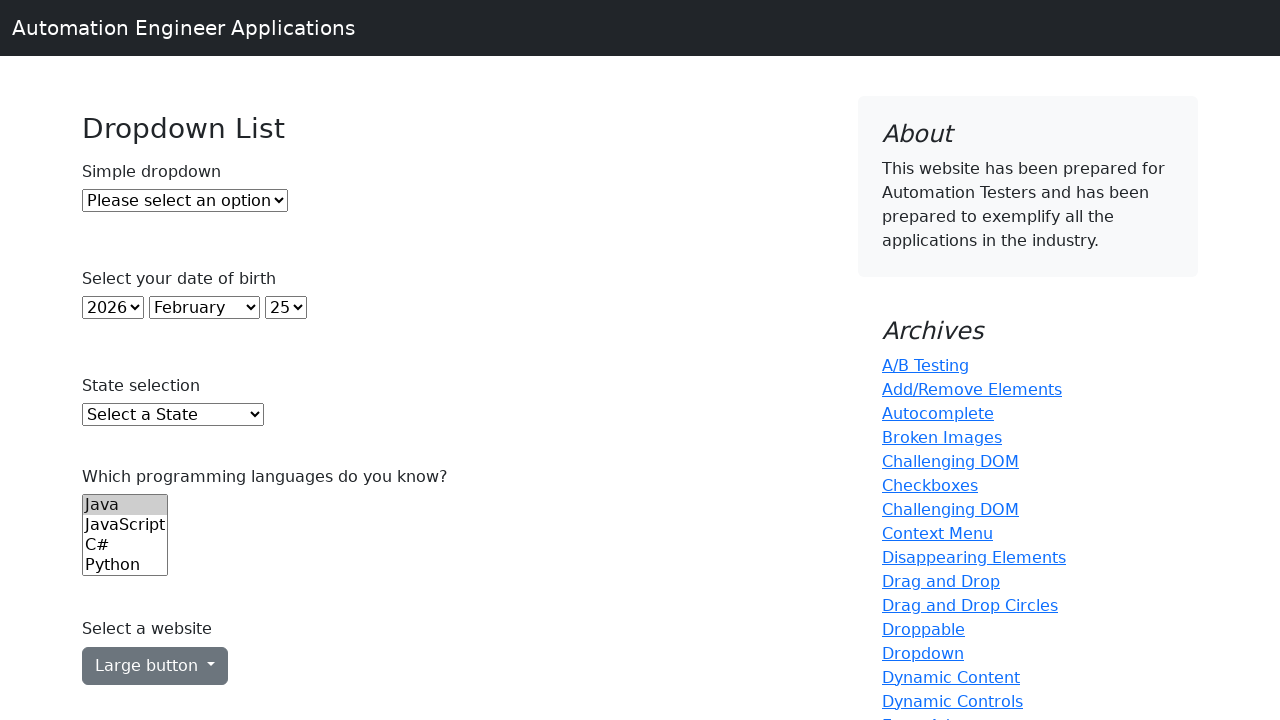

Printed all page option: 2009
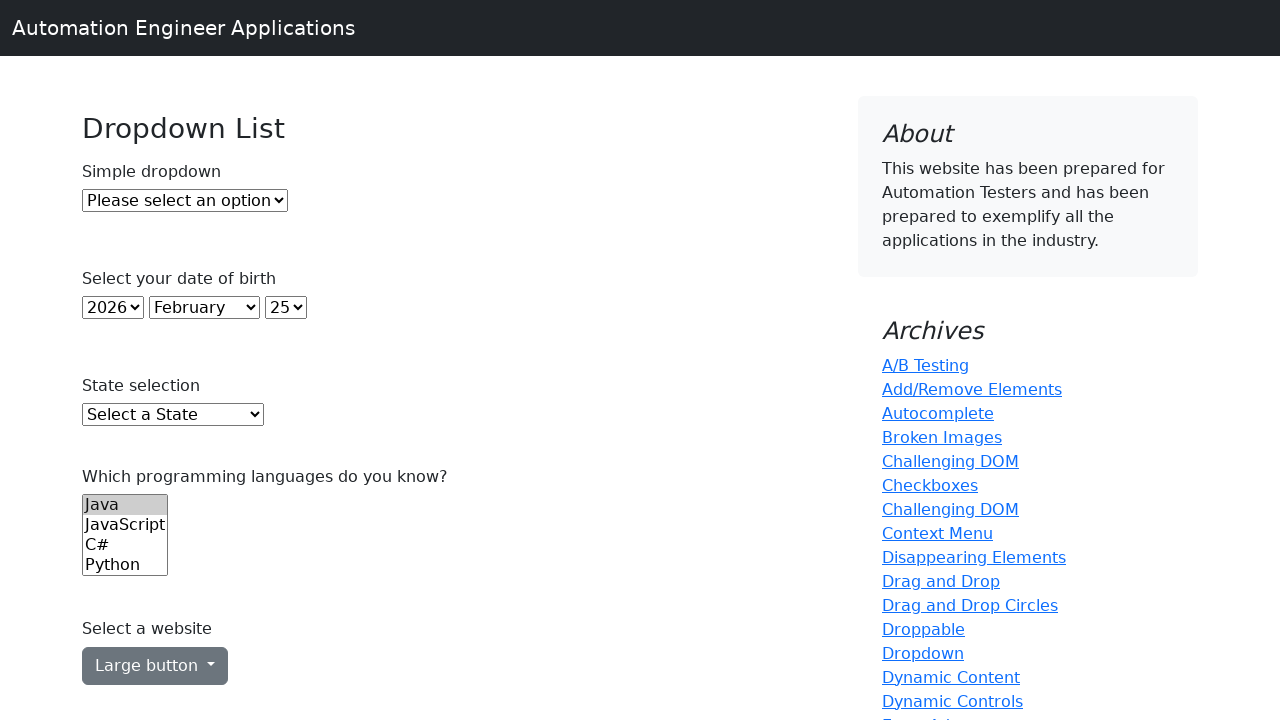

Printed all page option: 2008
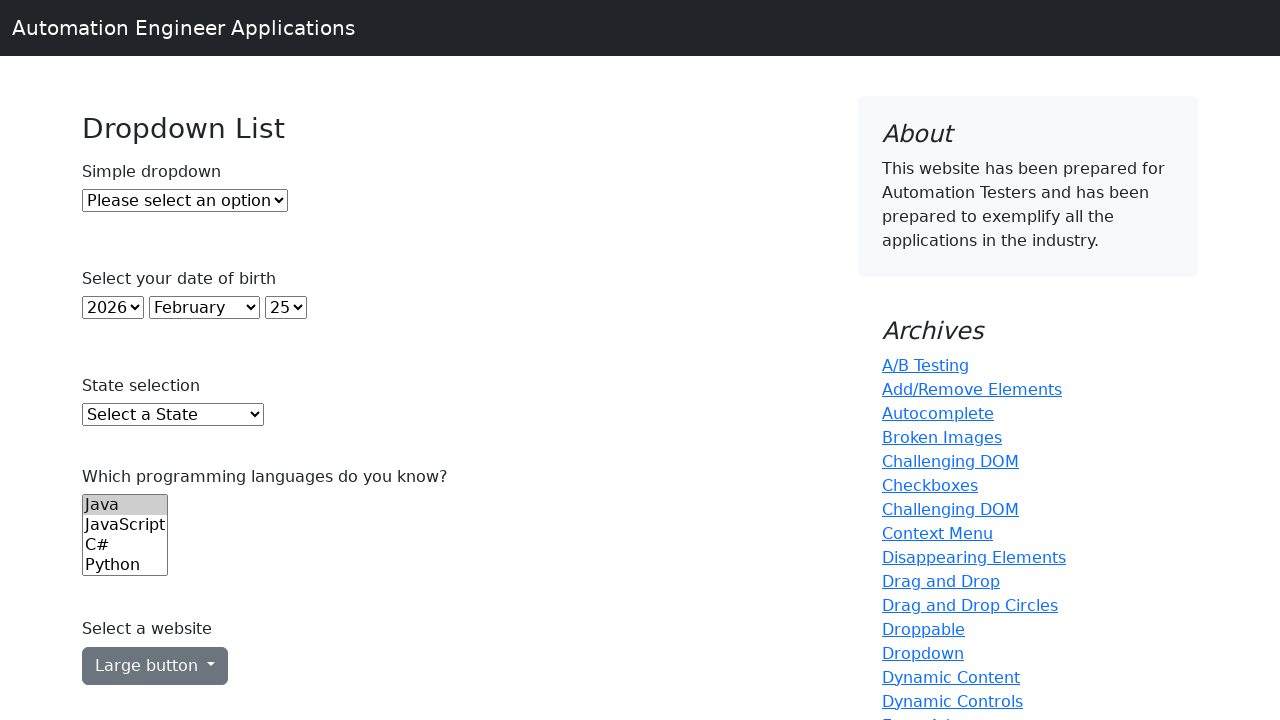

Printed all page option: 2007
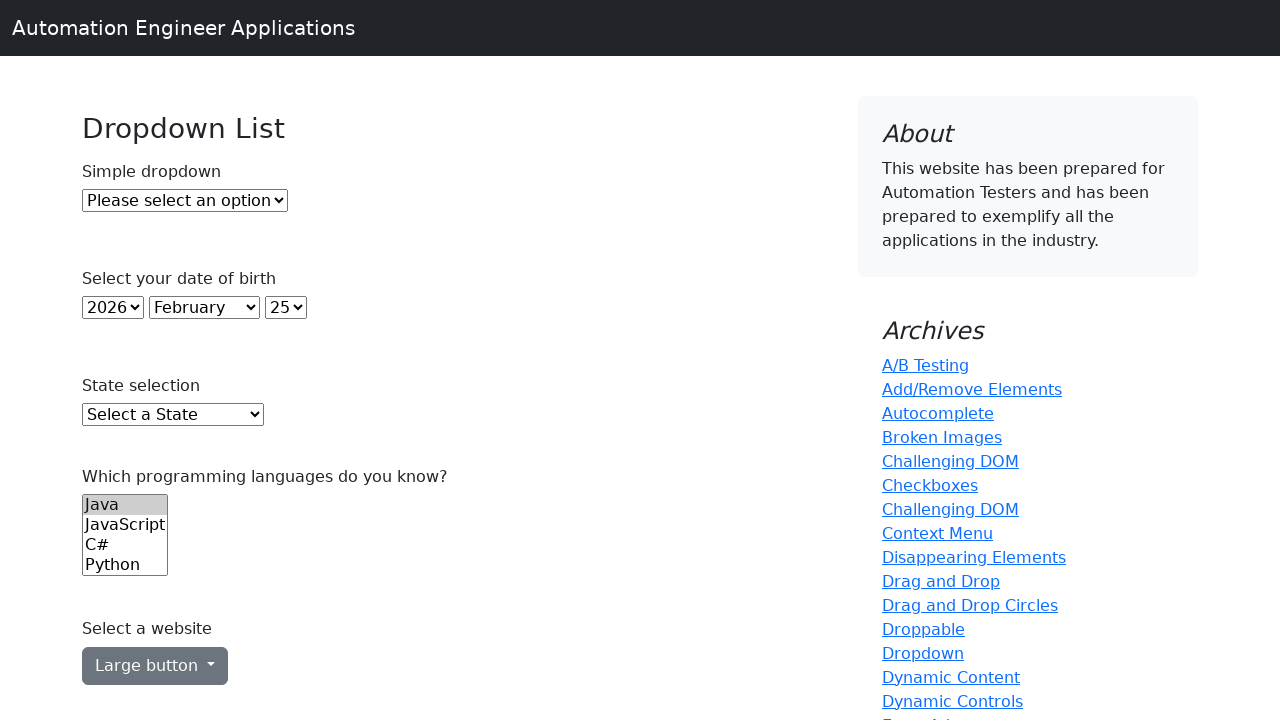

Printed all page option: 2006
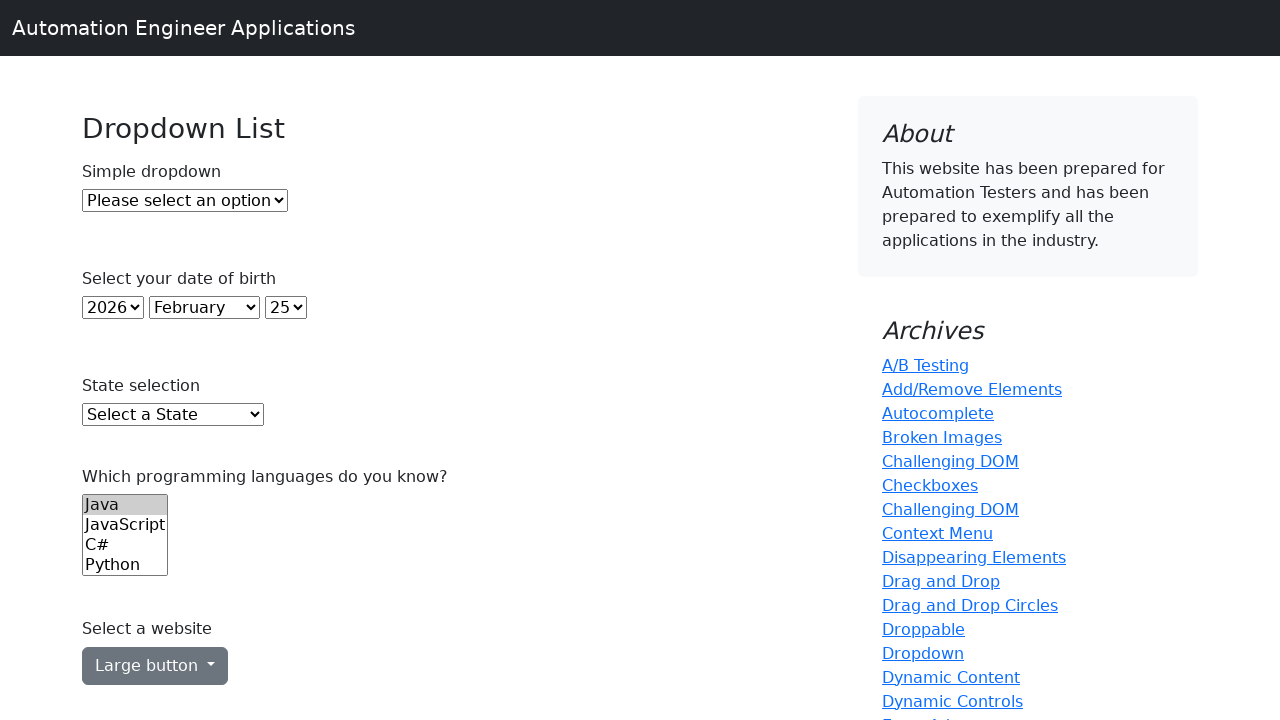

Printed all page option: 2005
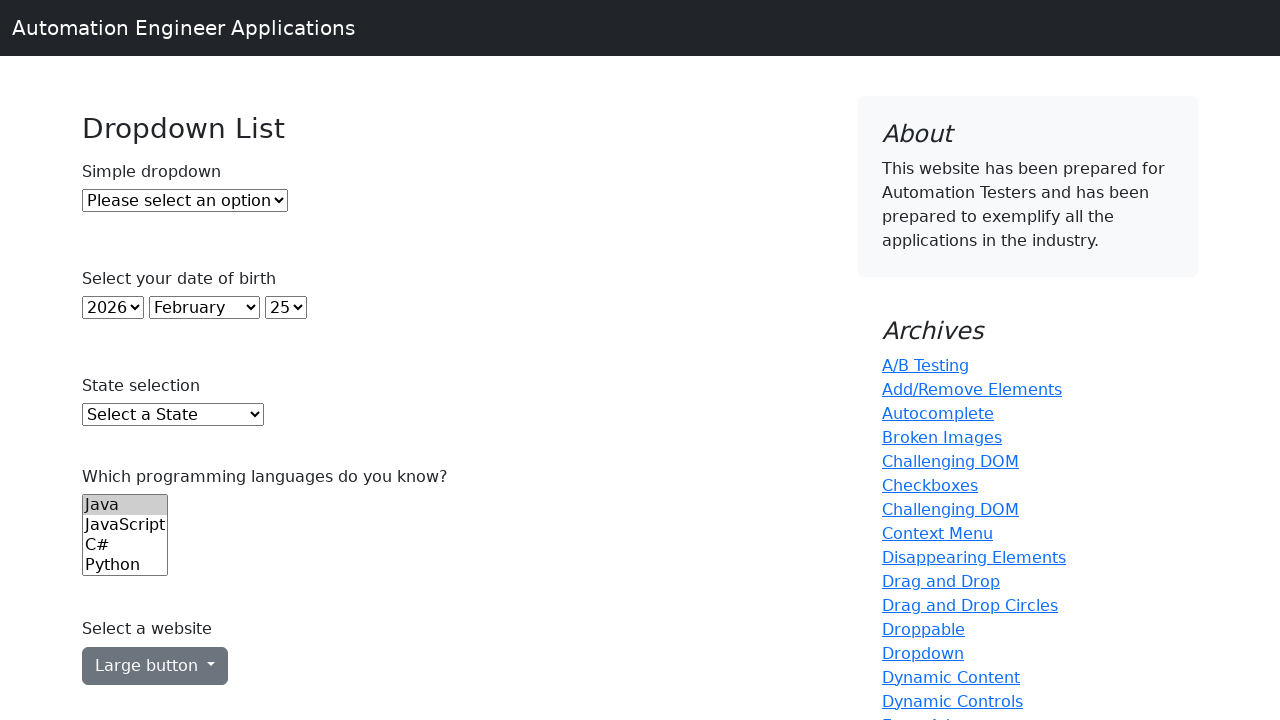

Printed all page option: 2004
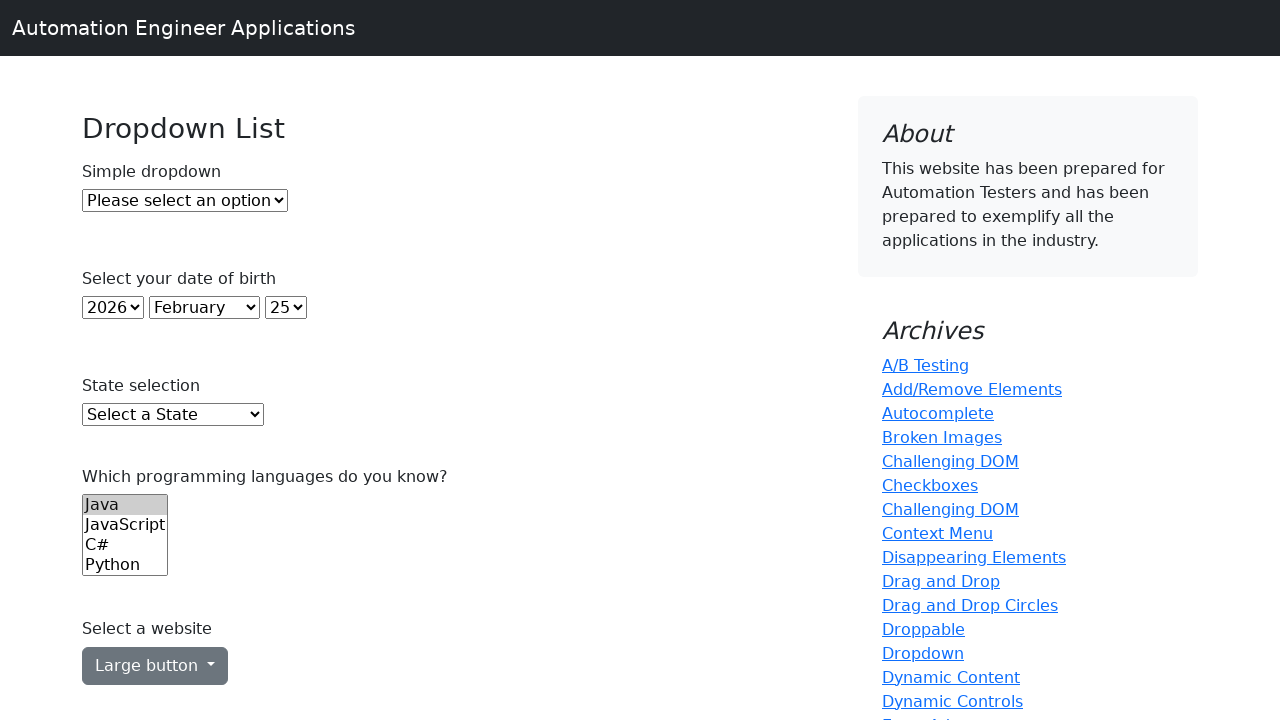

Printed all page option: 2003
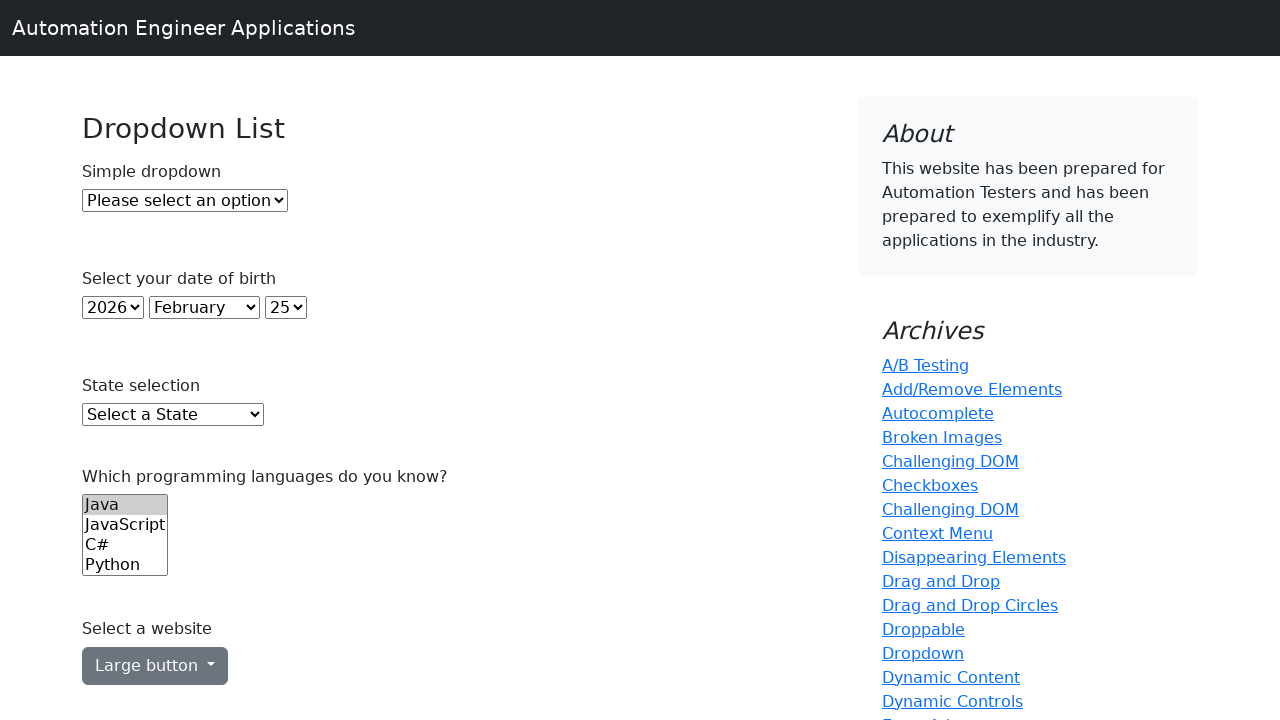

Printed all page option: 2002
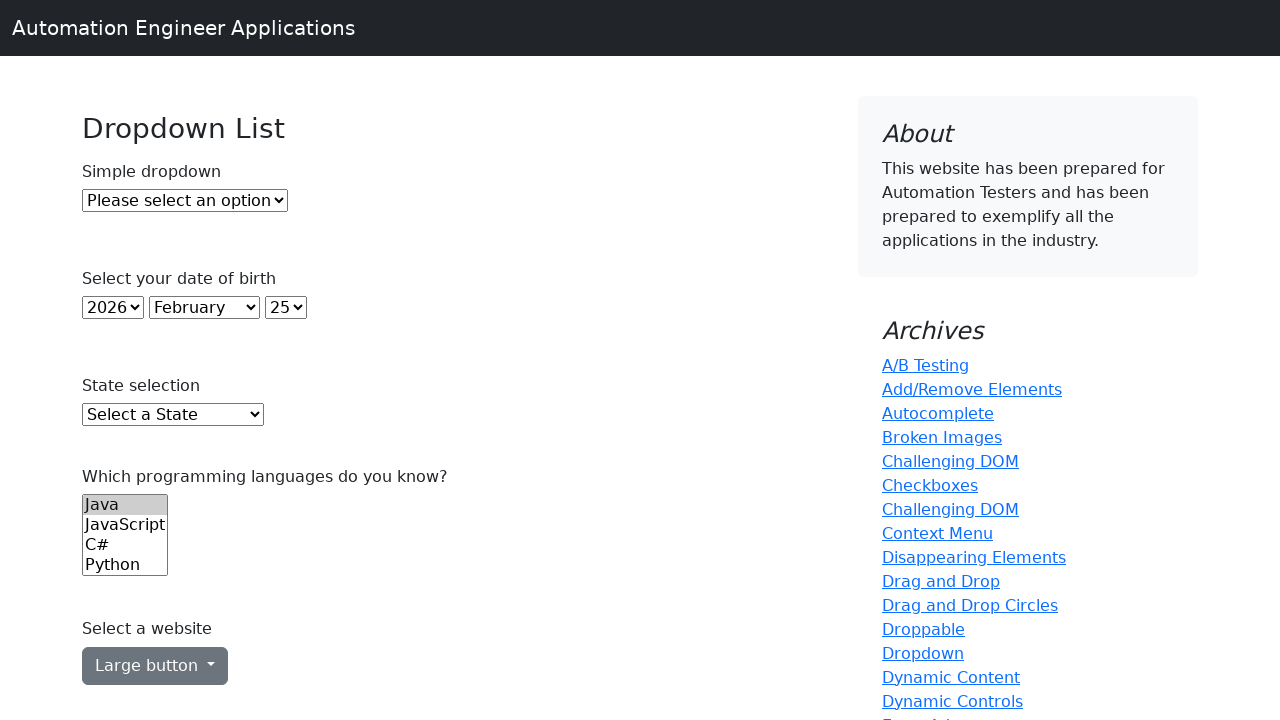

Printed all page option: 2001
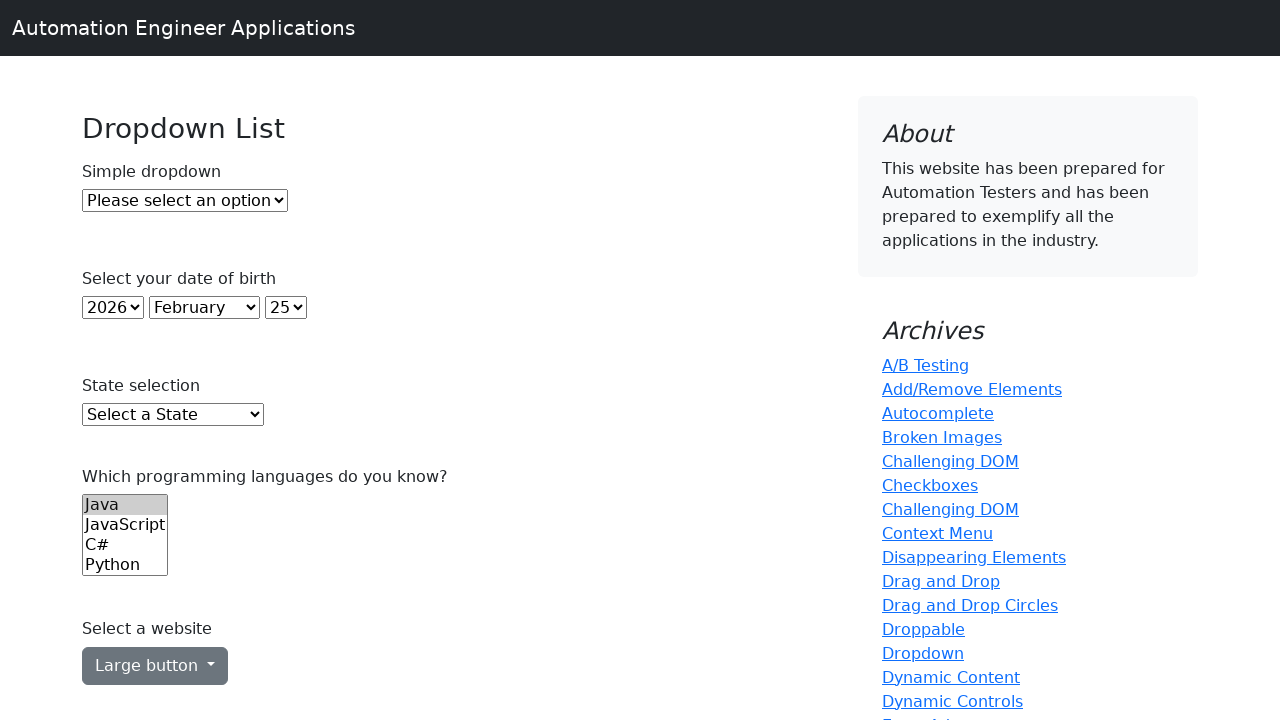

Printed all page option: 2000
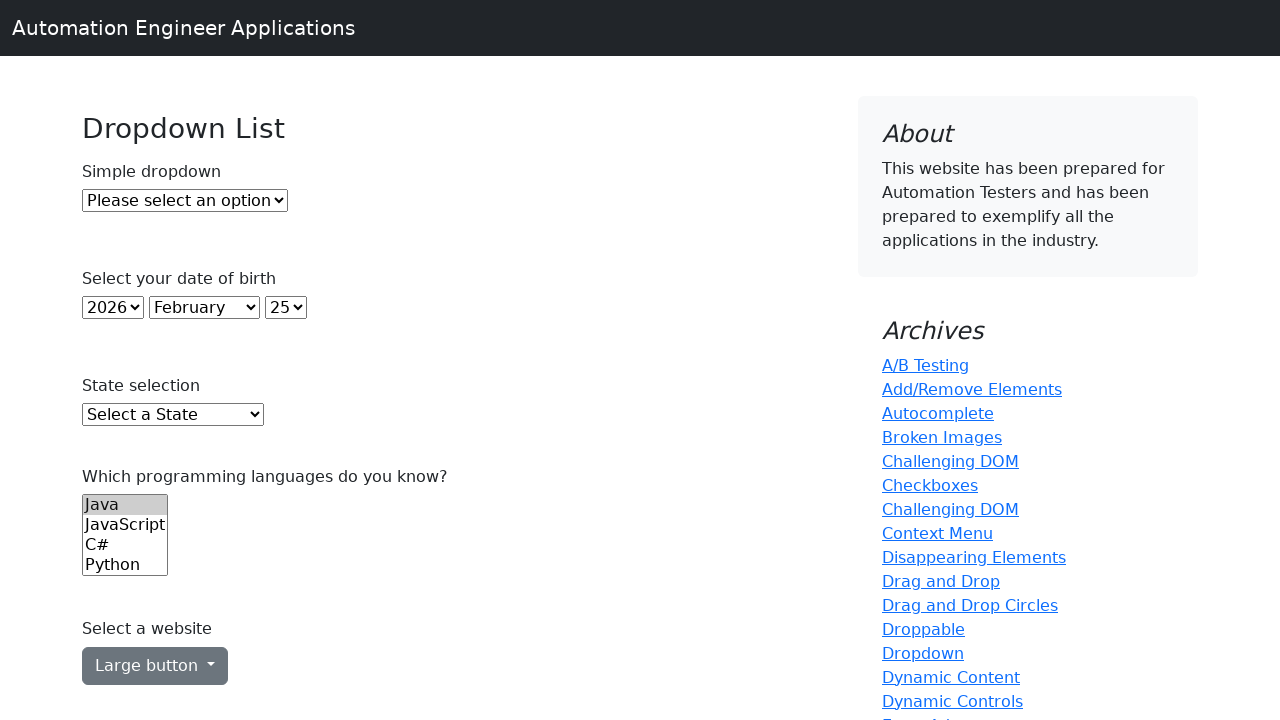

Printed all page option: 1999
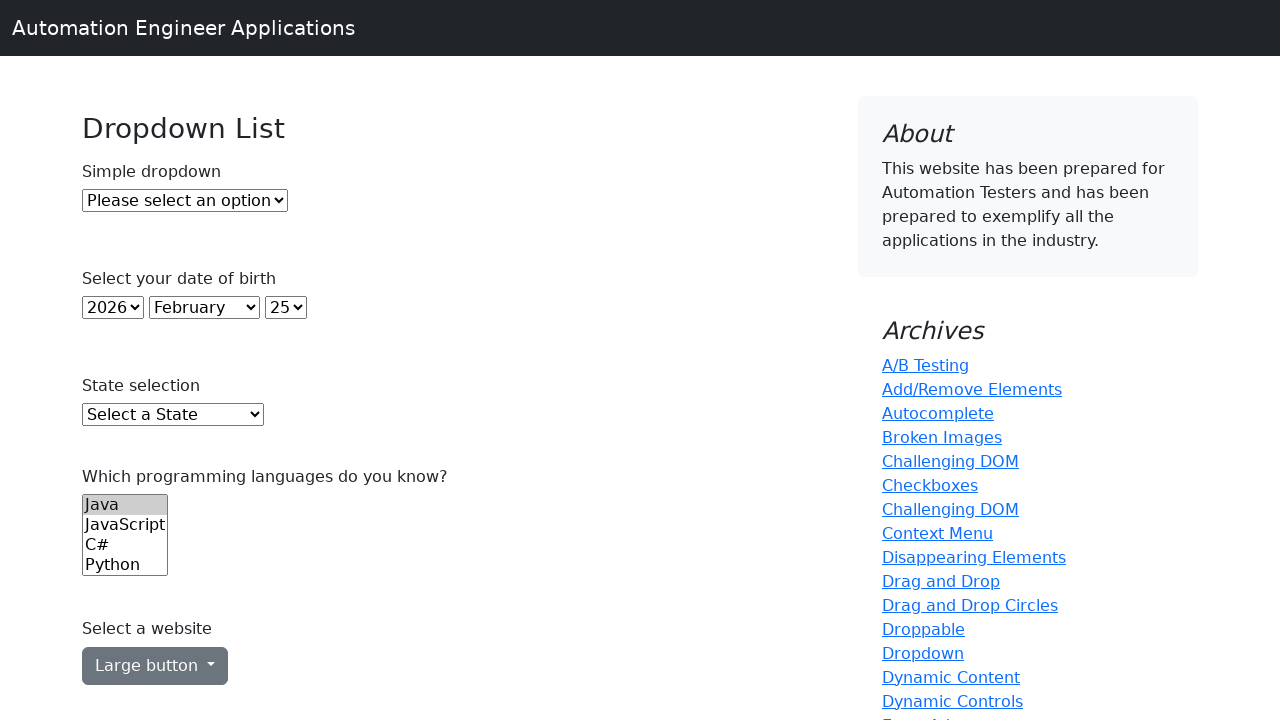

Printed all page option: 1998
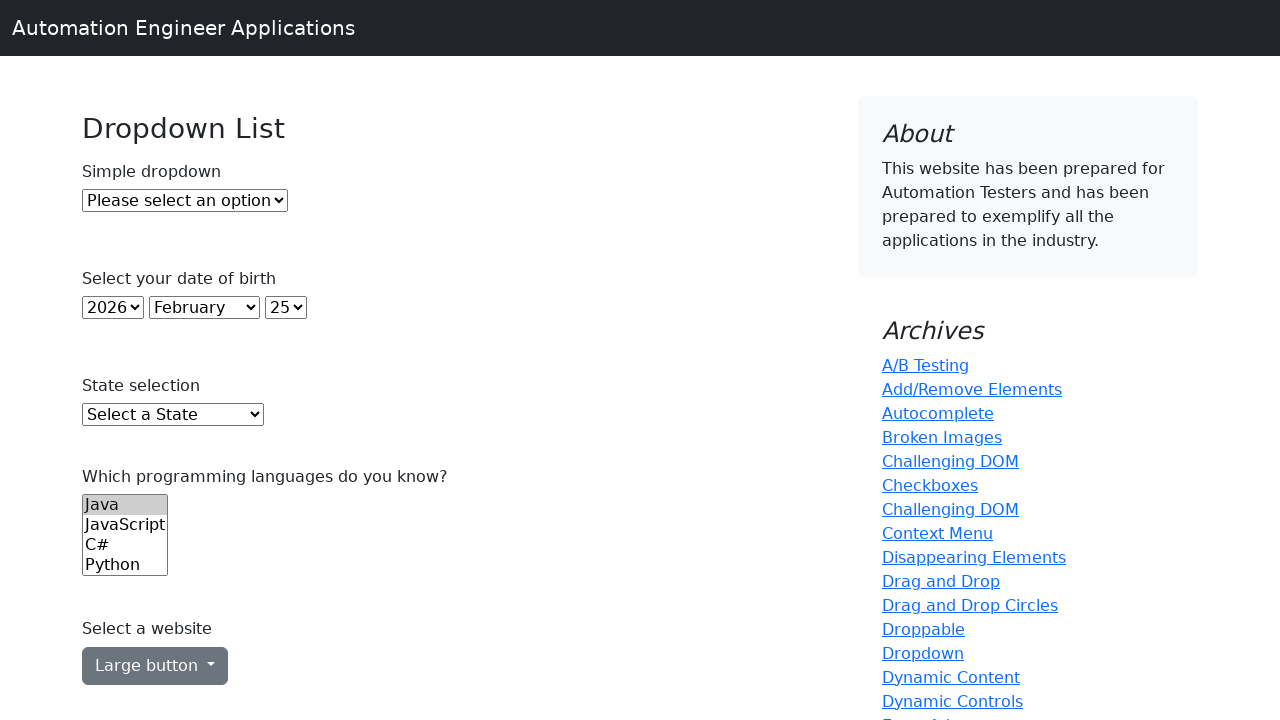

Printed all page option: 1997
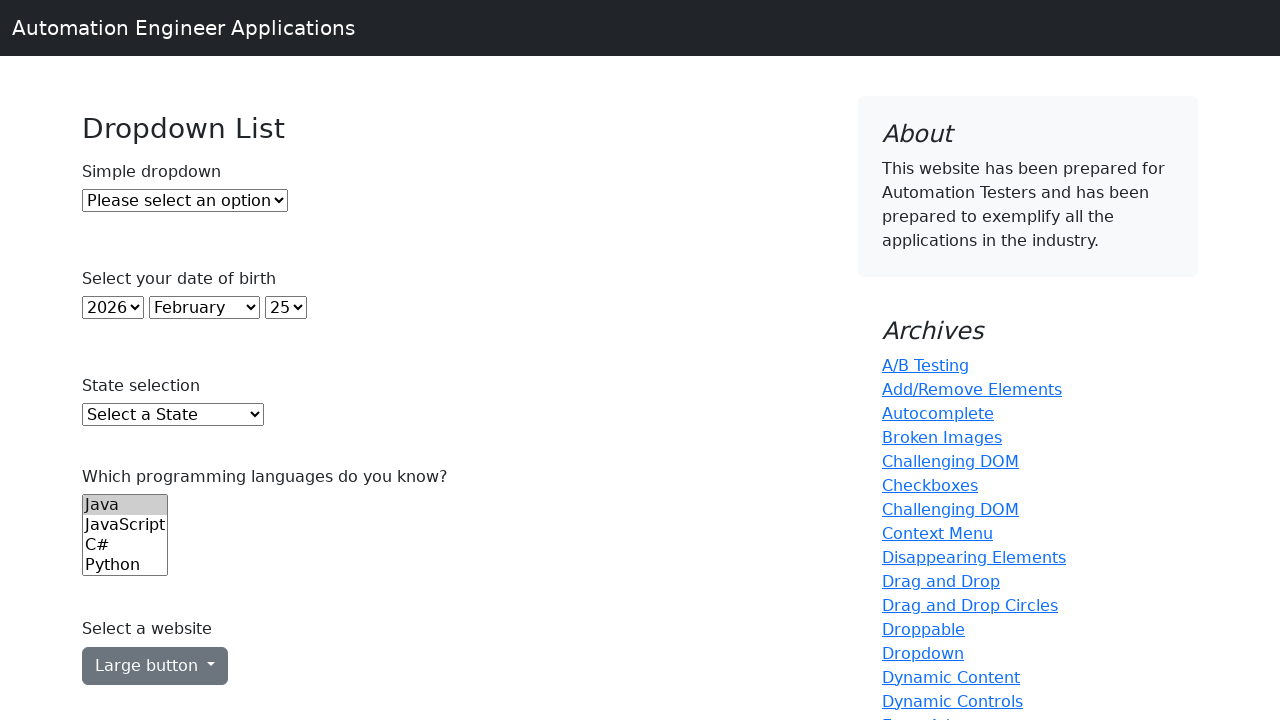

Printed all page option: 1996
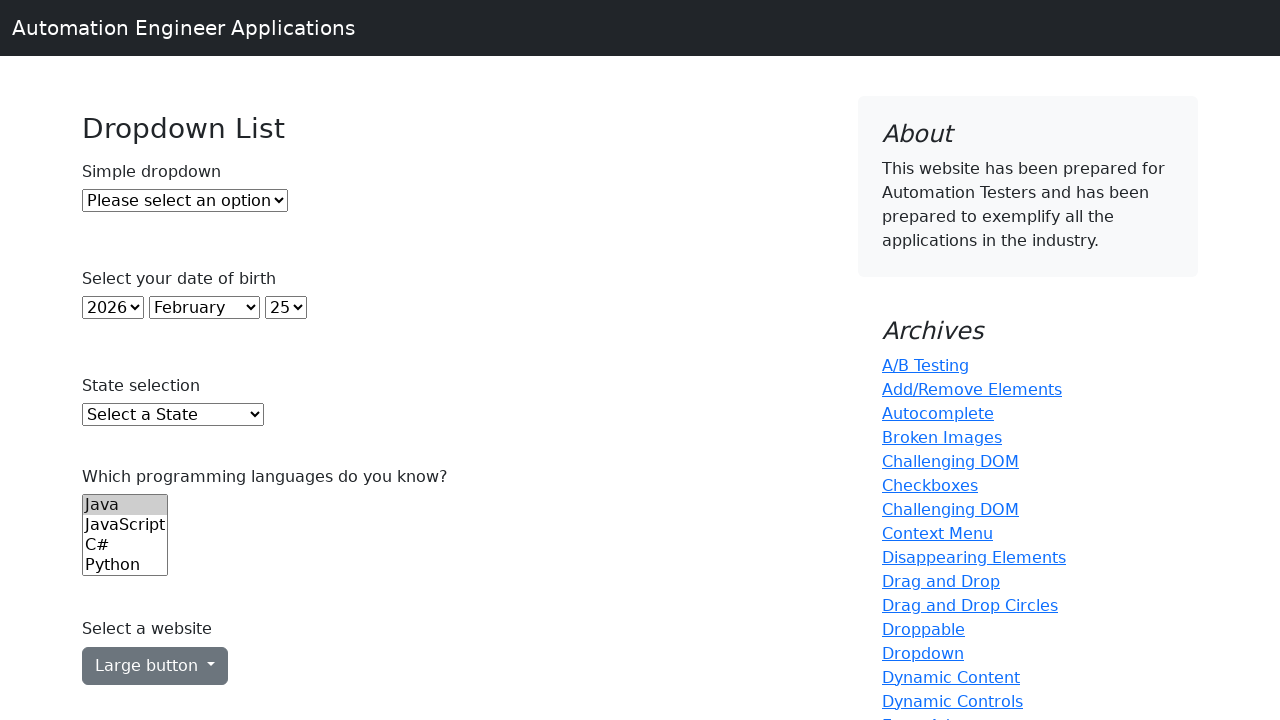

Printed all page option: 1995
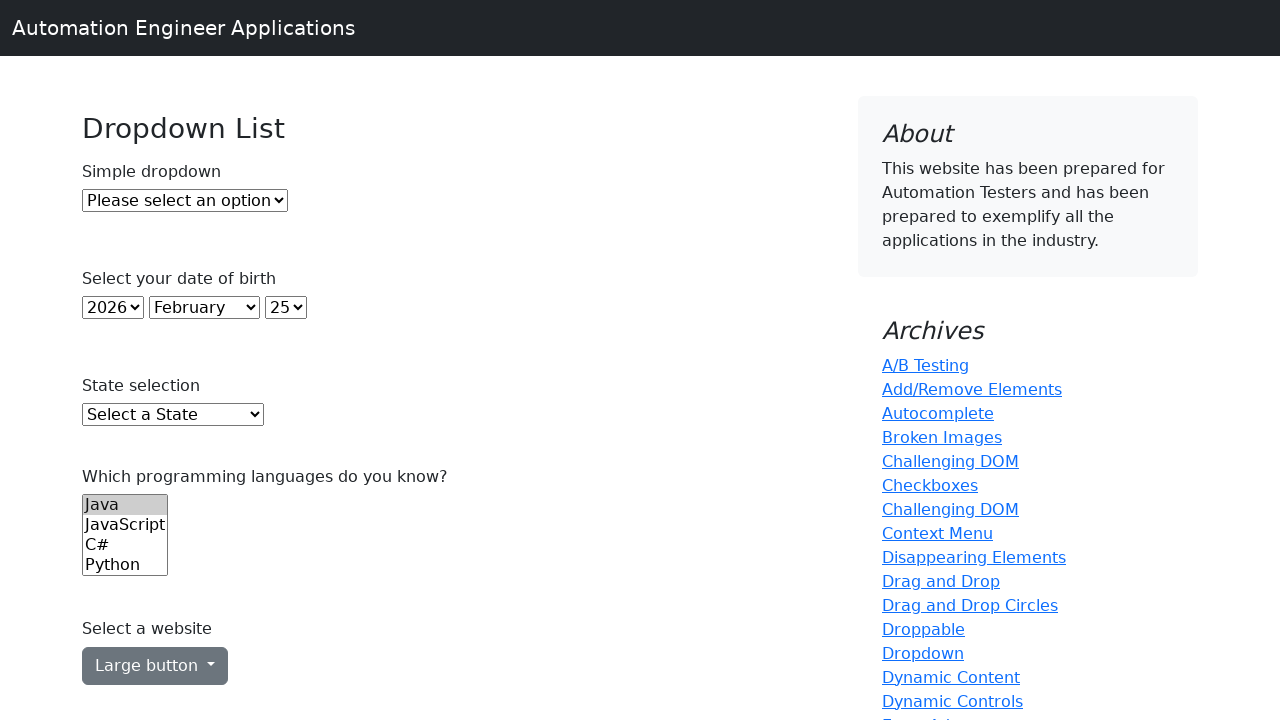

Printed all page option: 1994
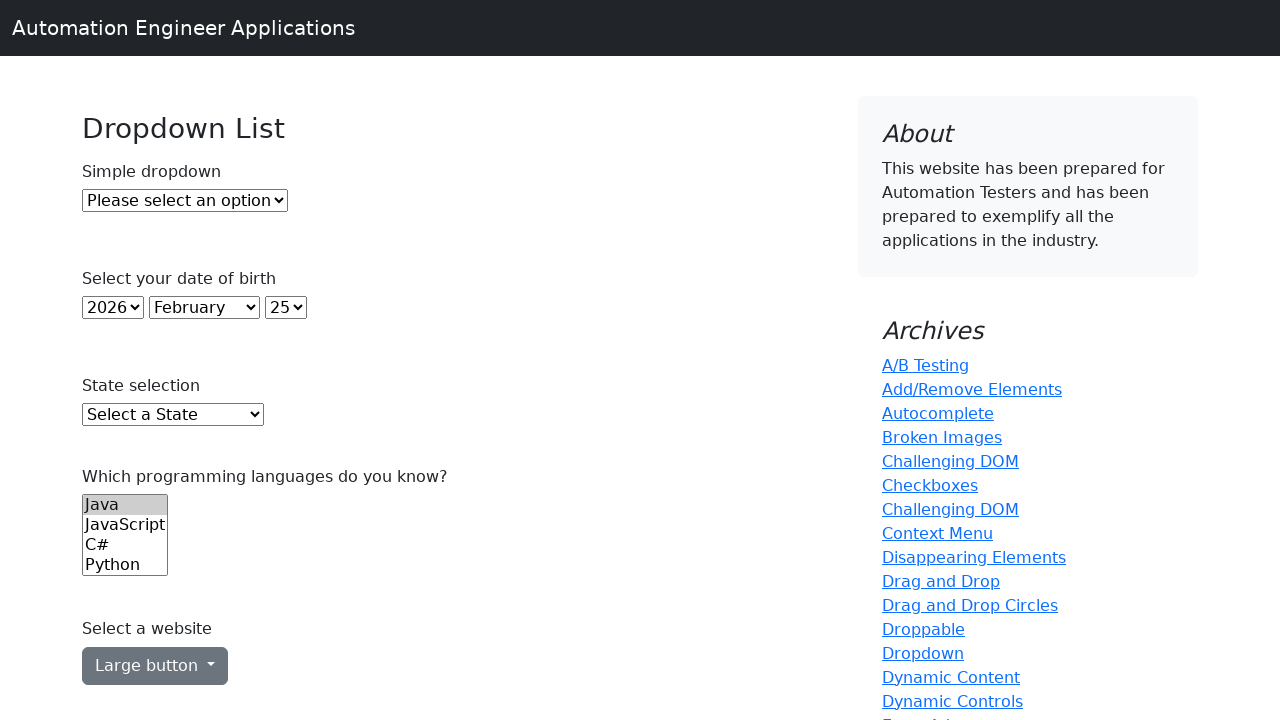

Printed all page option: 1993
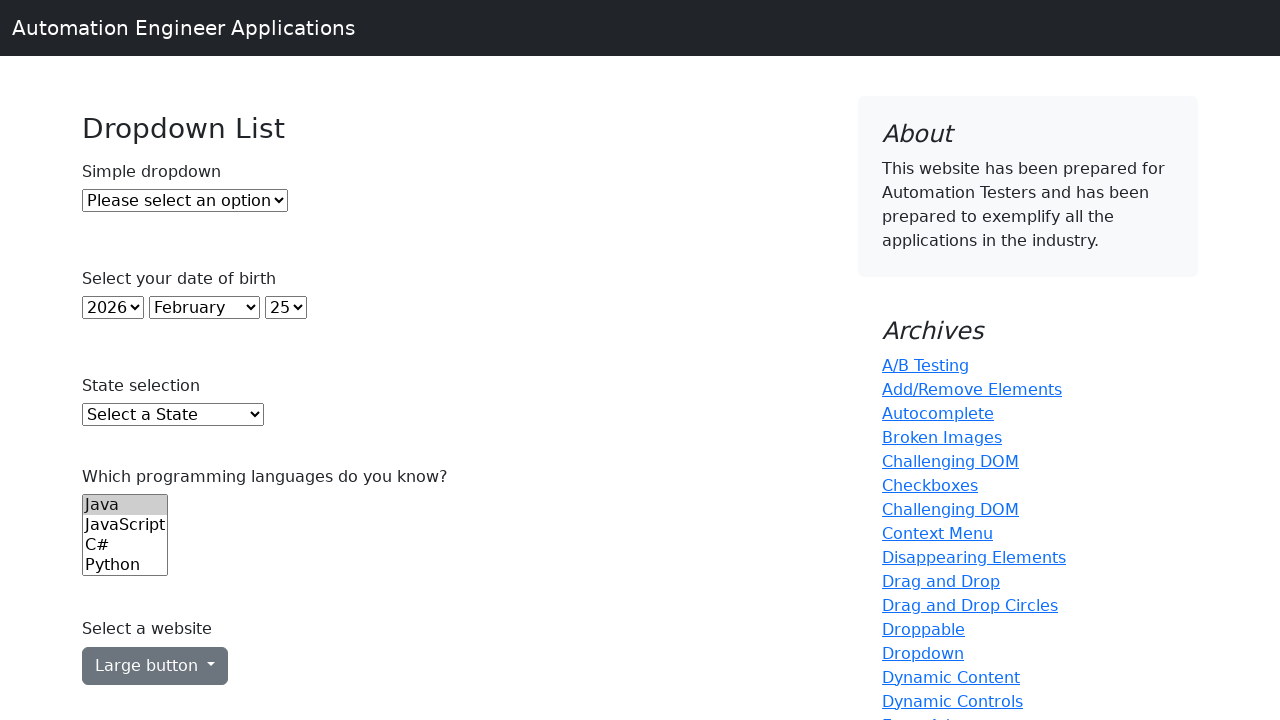

Printed all page option: 1992
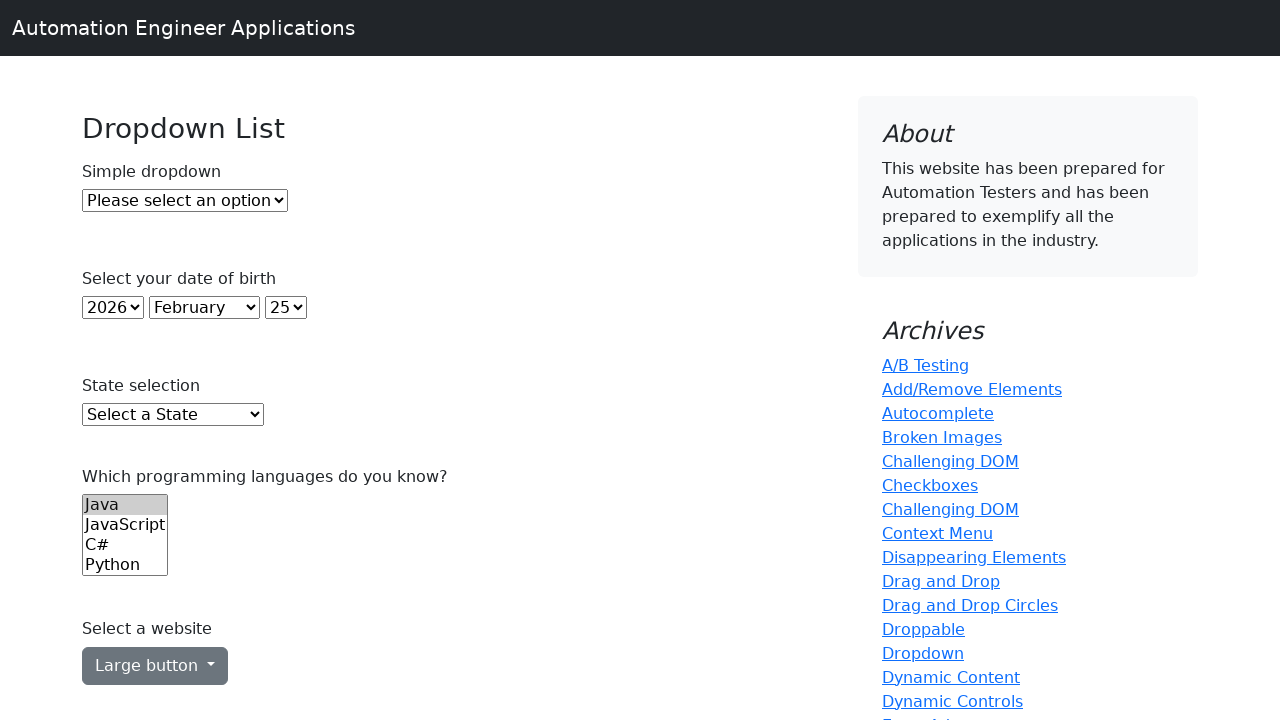

Printed all page option: 1991
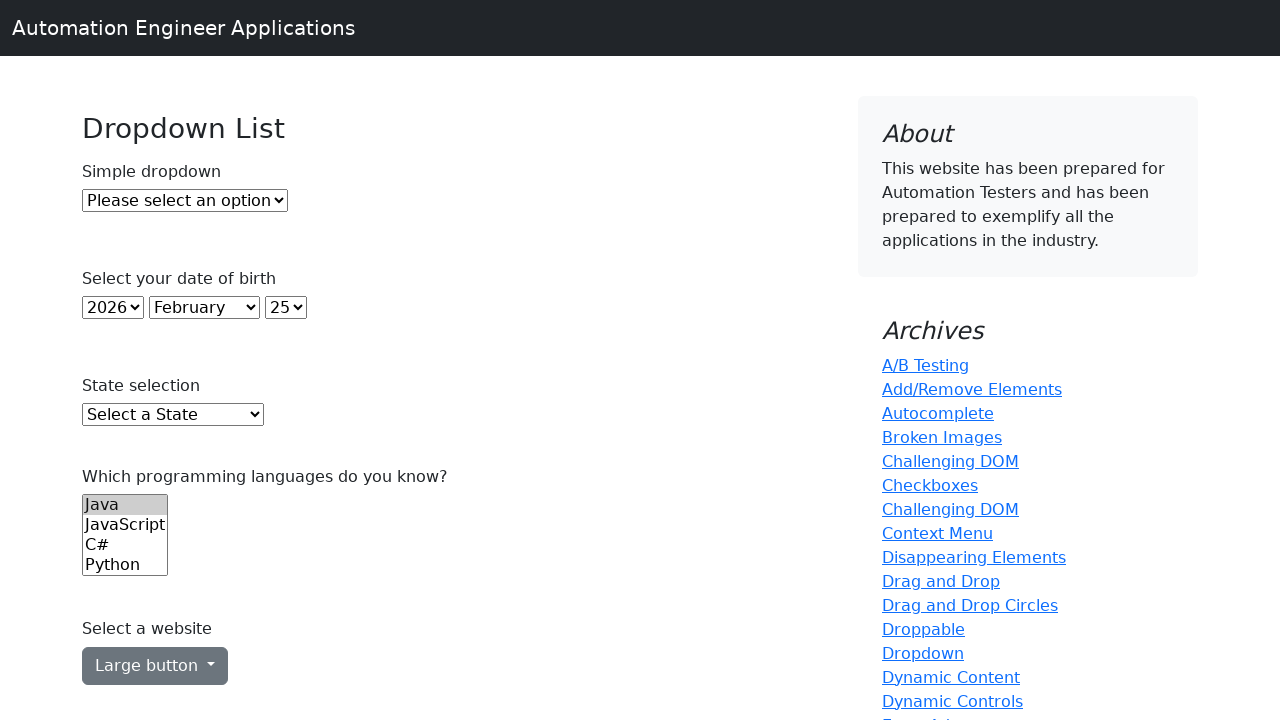

Printed all page option: 1990
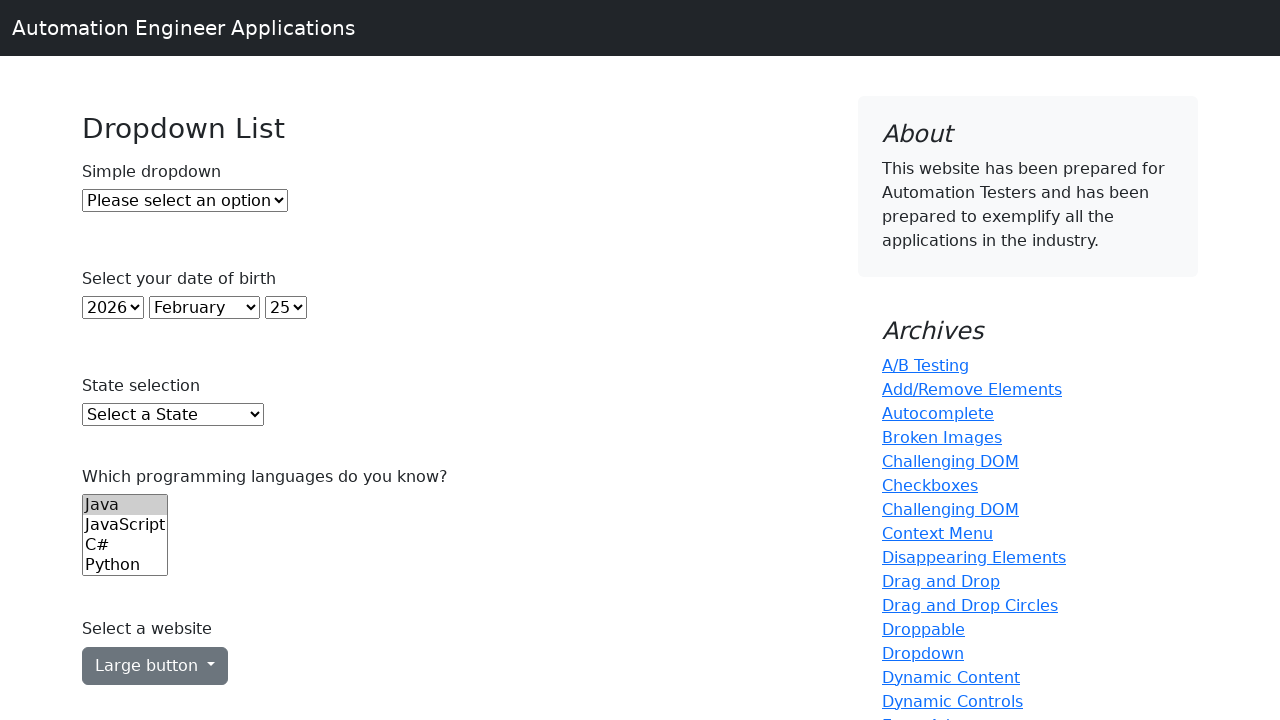

Printed all page option: 1989
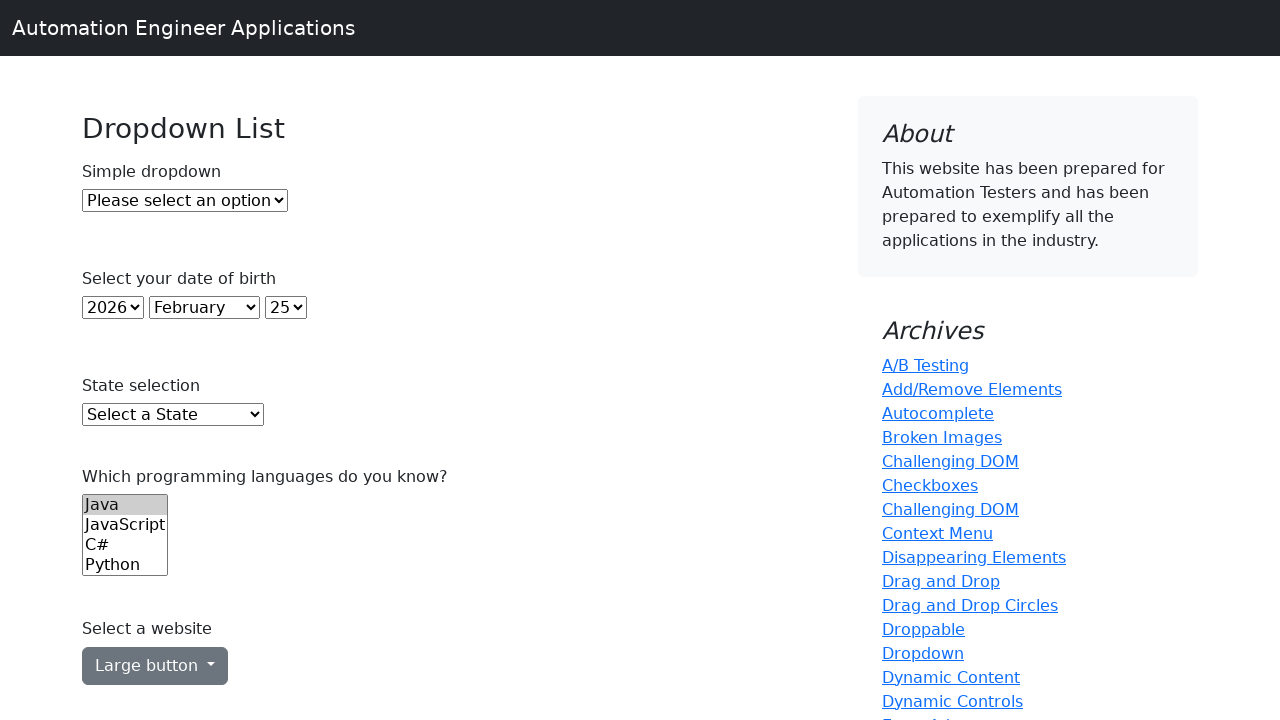

Printed all page option: 1988
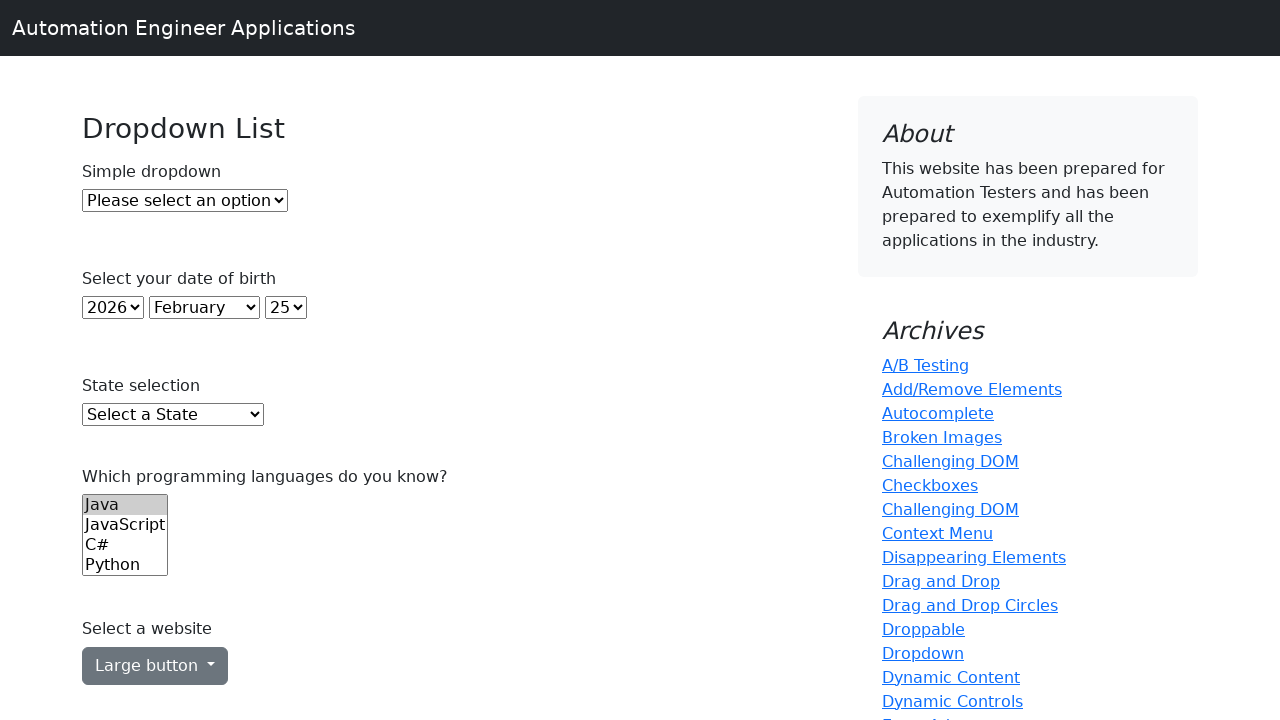

Printed all page option: 1987
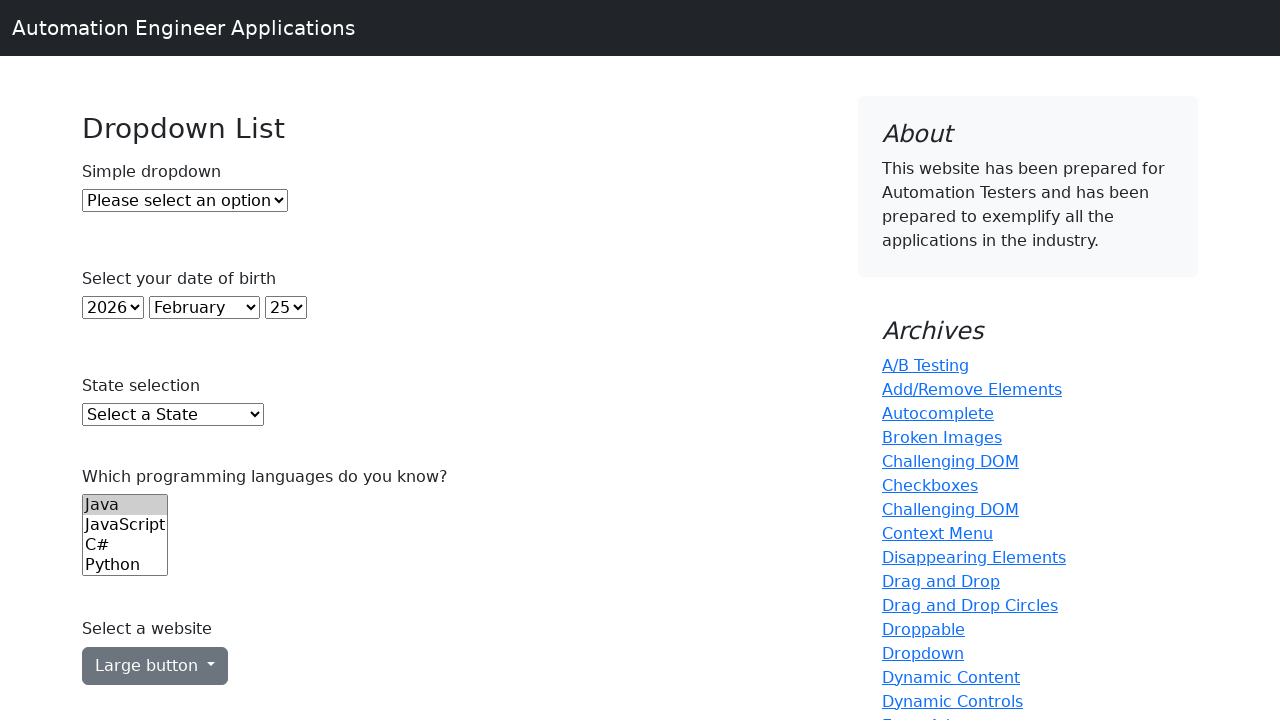

Printed all page option: 1986
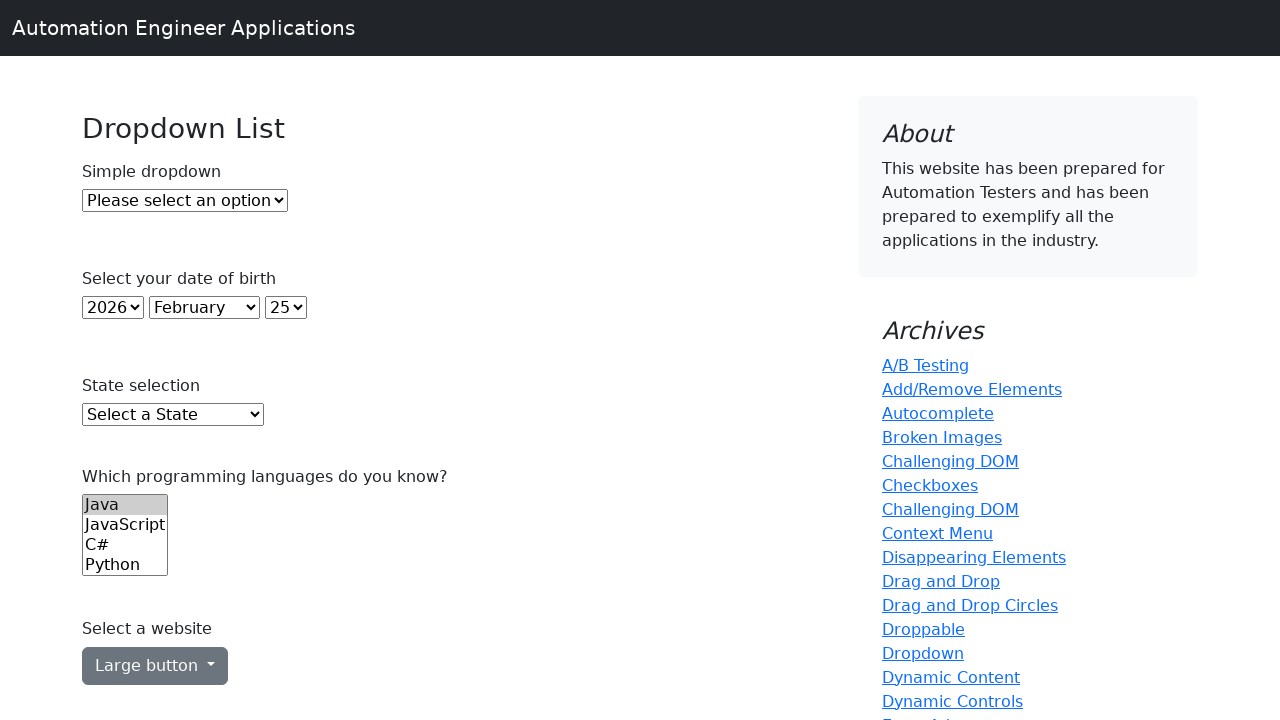

Printed all page option: 1985
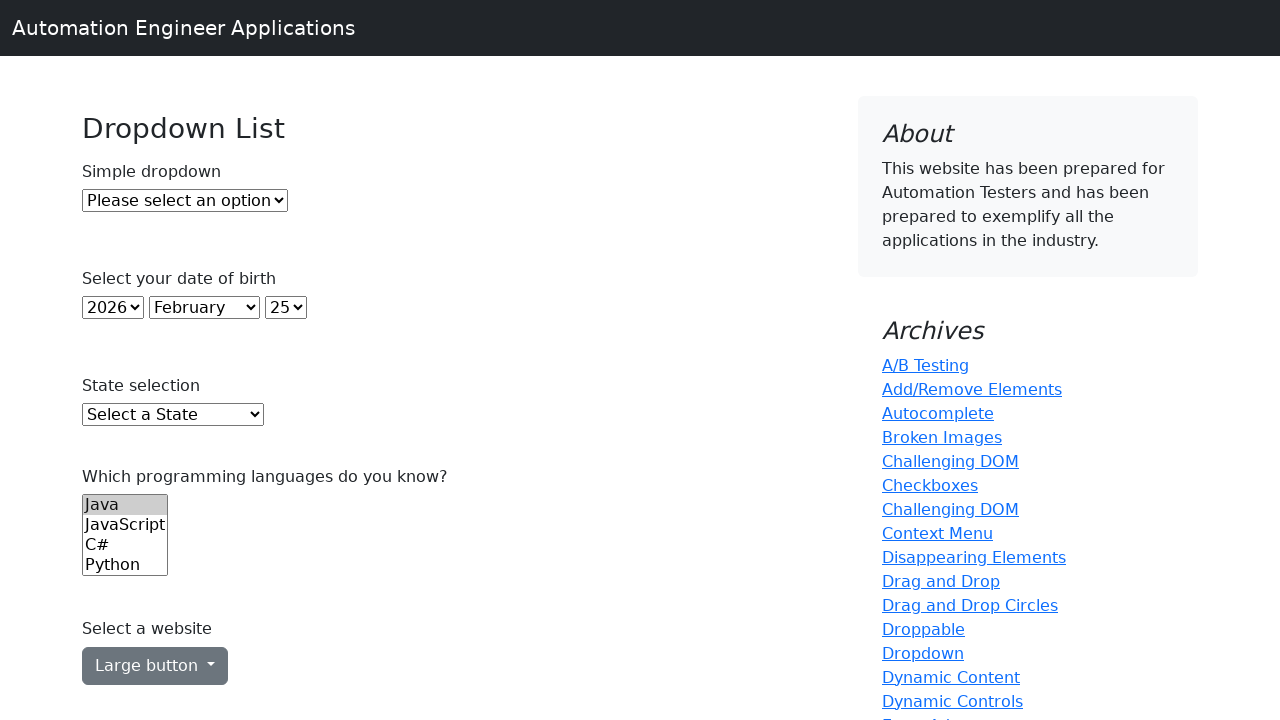

Printed all page option: 1984
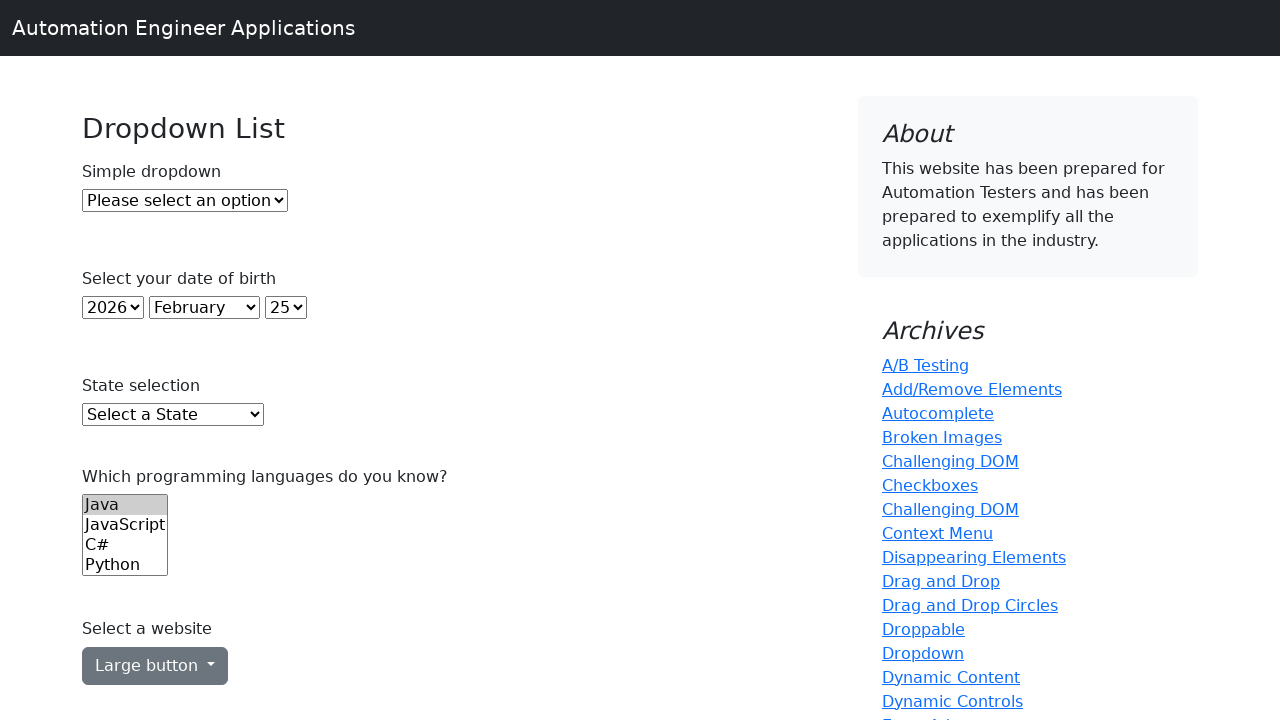

Printed all page option: 1983
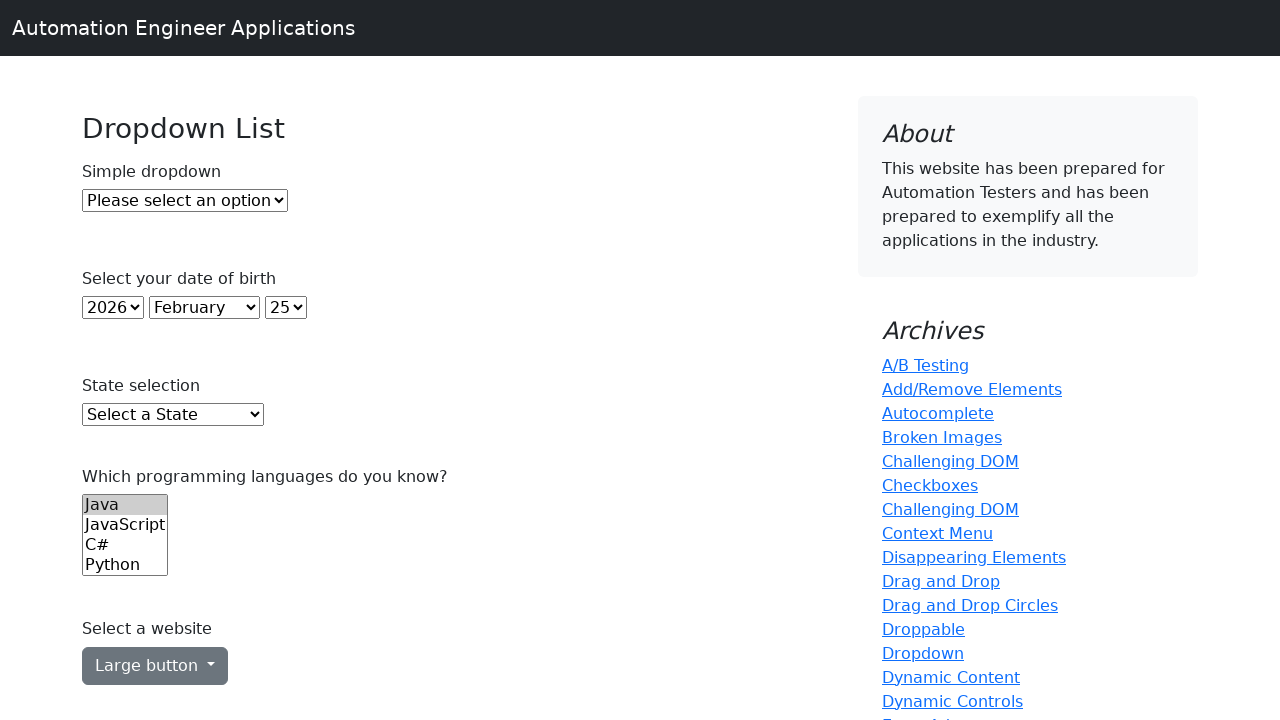

Printed all page option: 1982
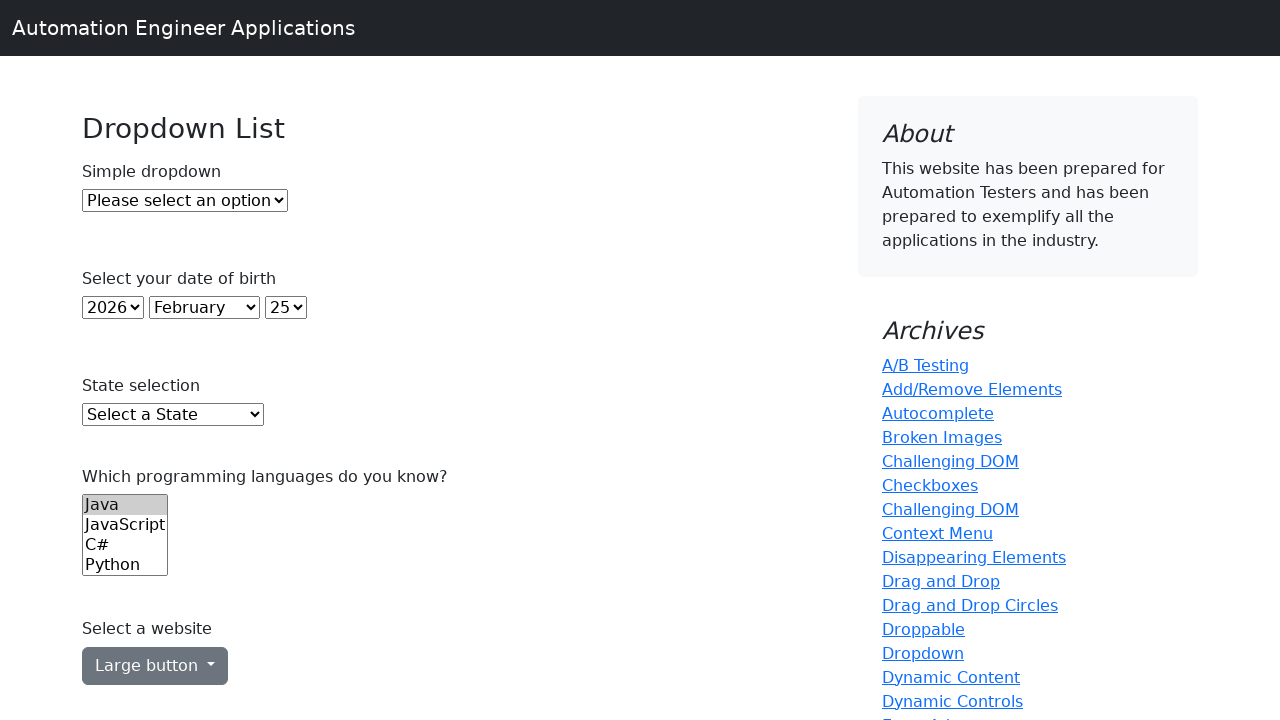

Printed all page option: 1981
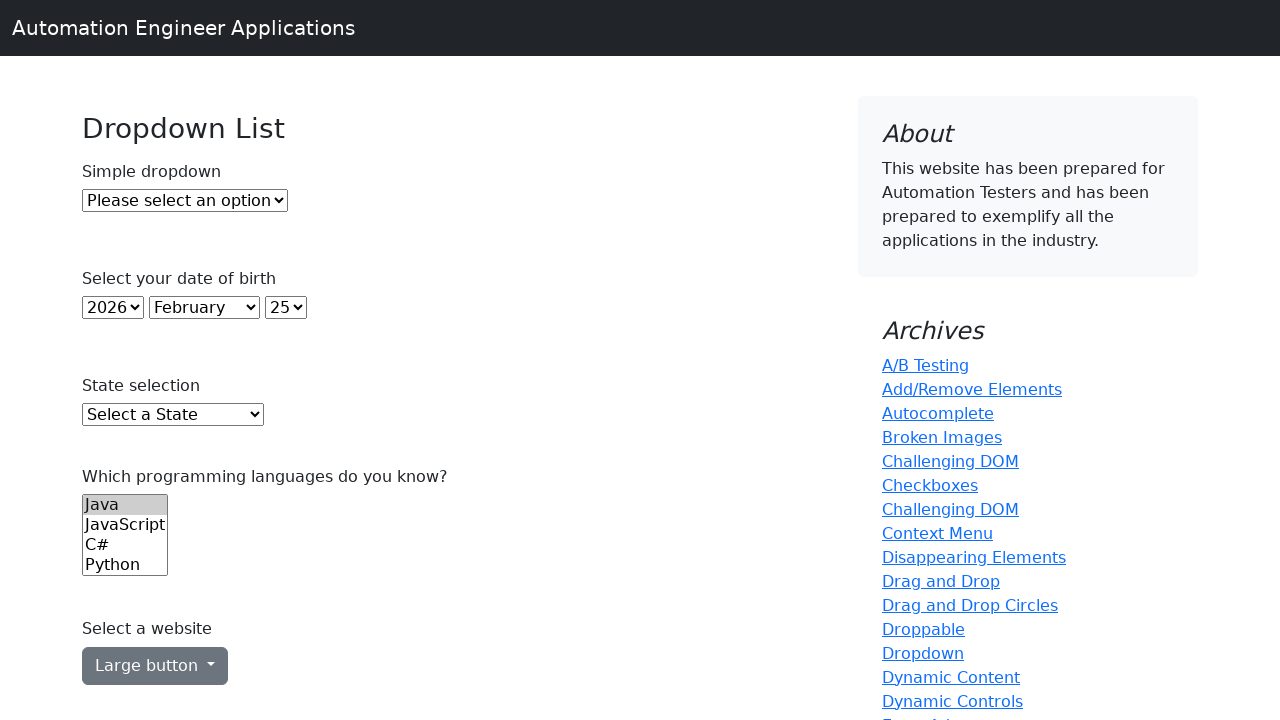

Printed all page option: 1980
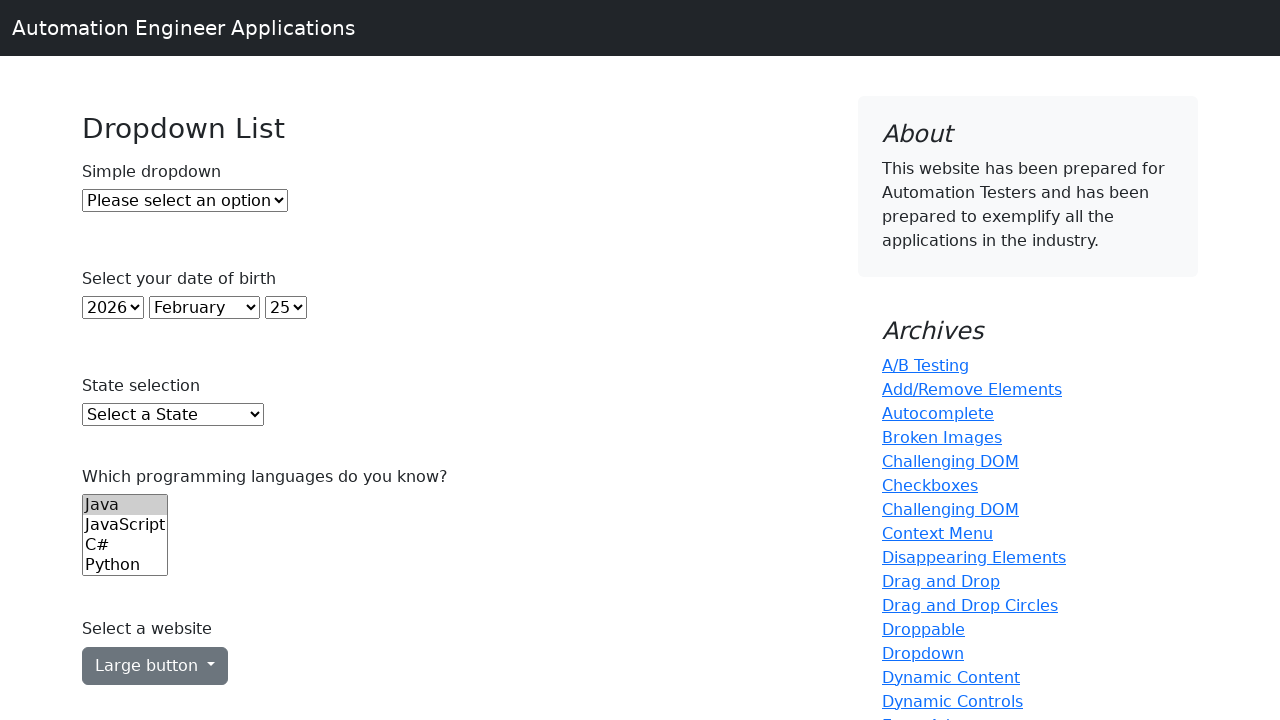

Printed all page option: 1979
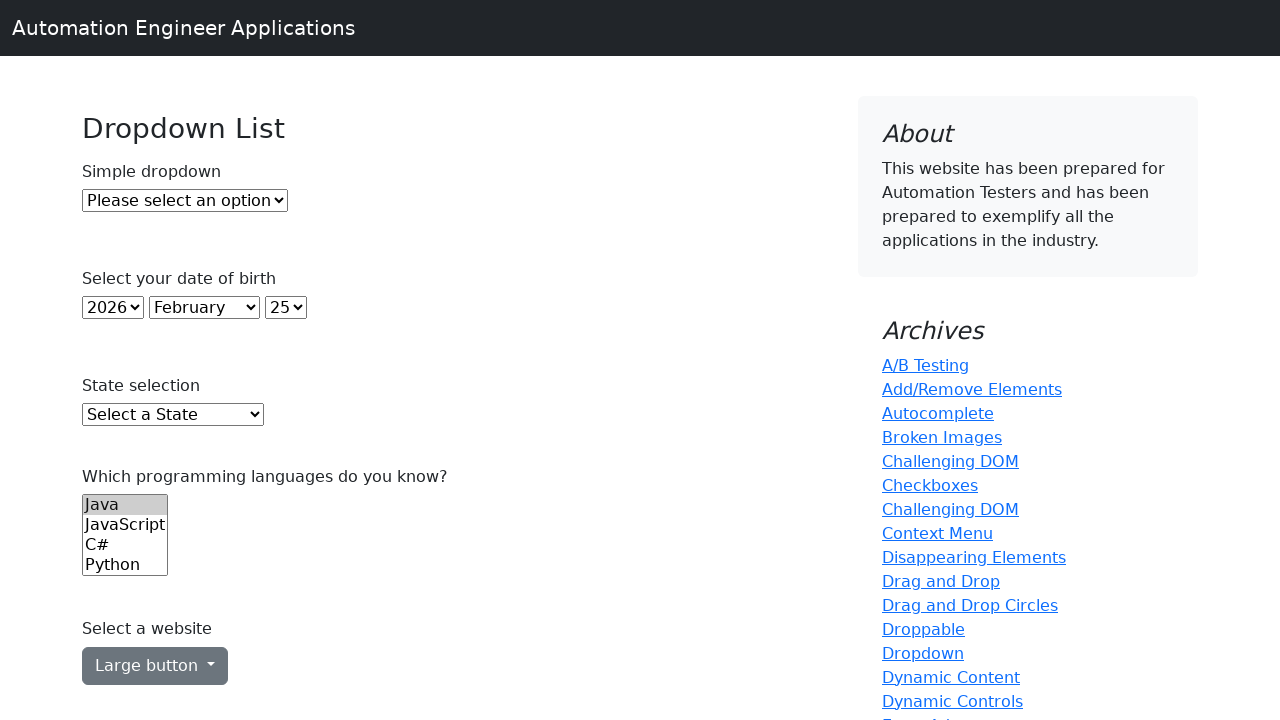

Printed all page option: 1978
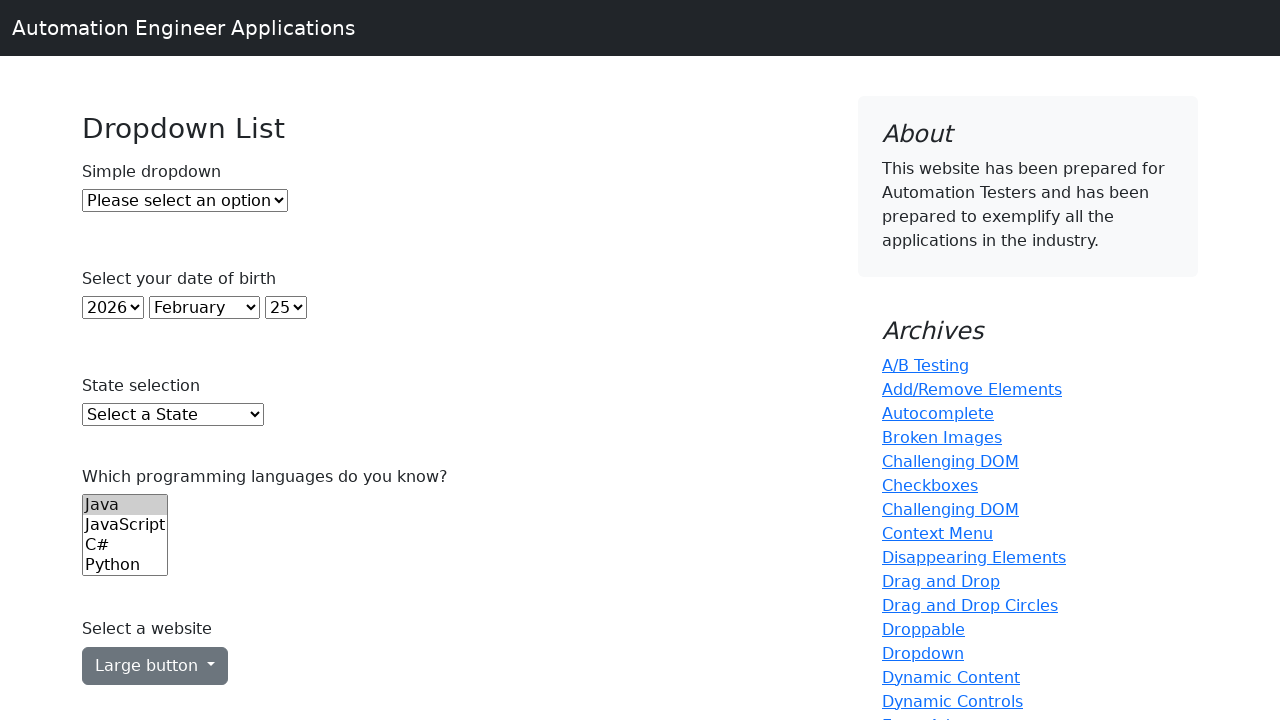

Printed all page option: 1977
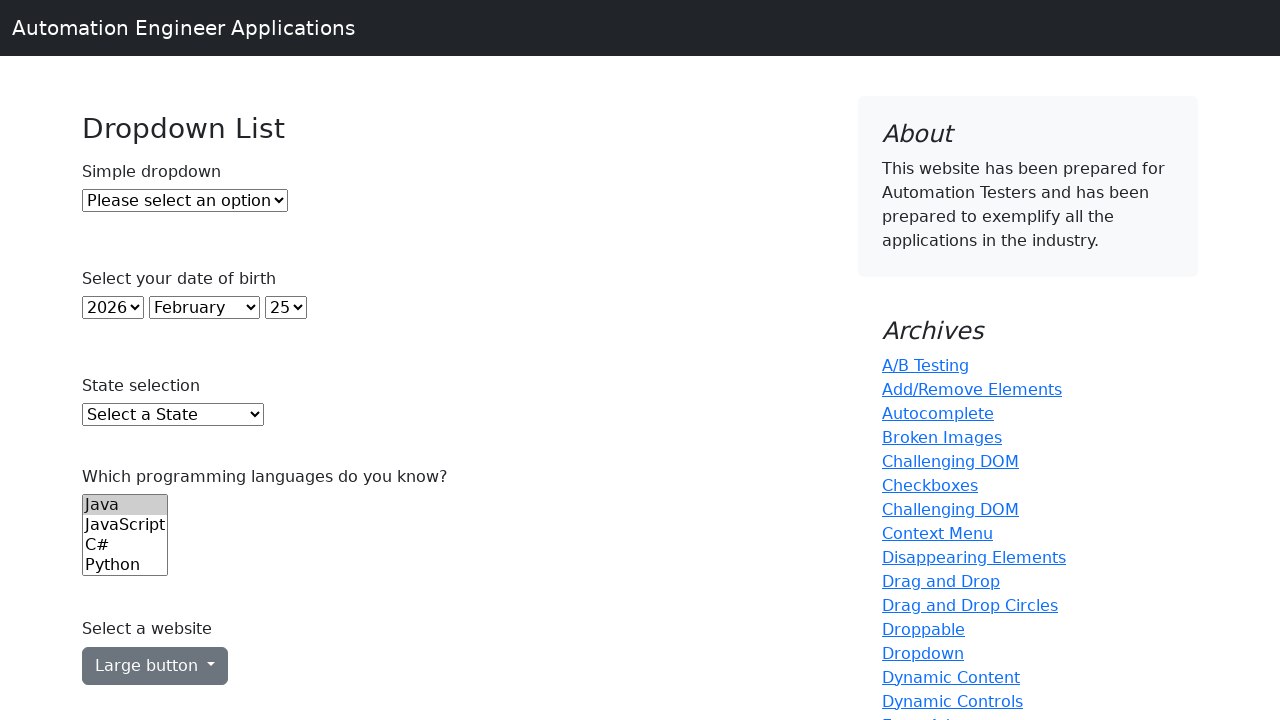

Printed all page option: 1976
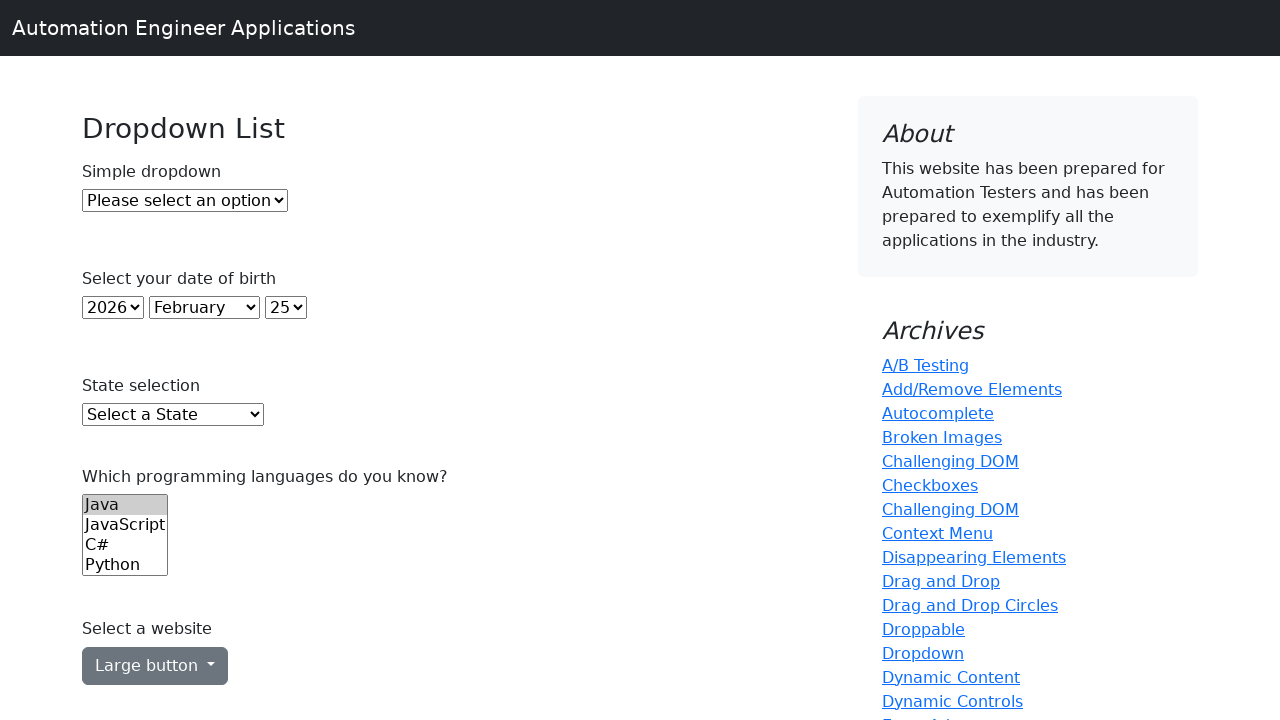

Printed all page option: 1975
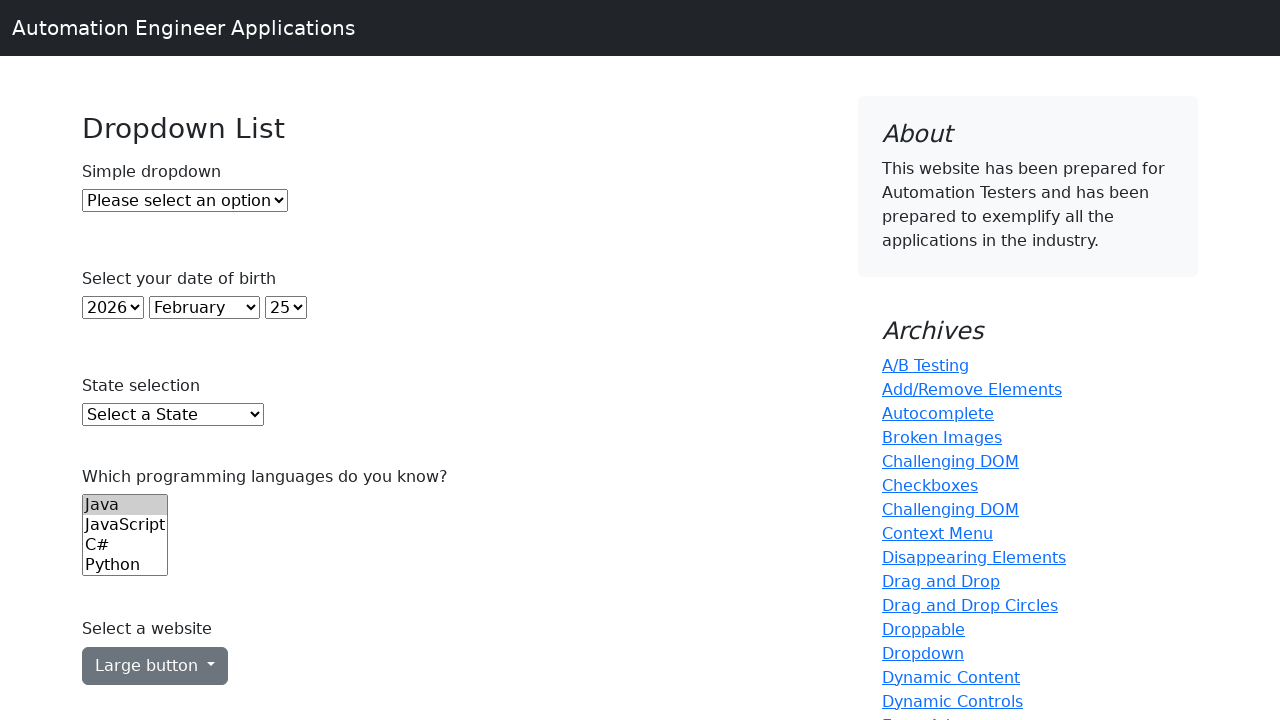

Printed all page option: 1974
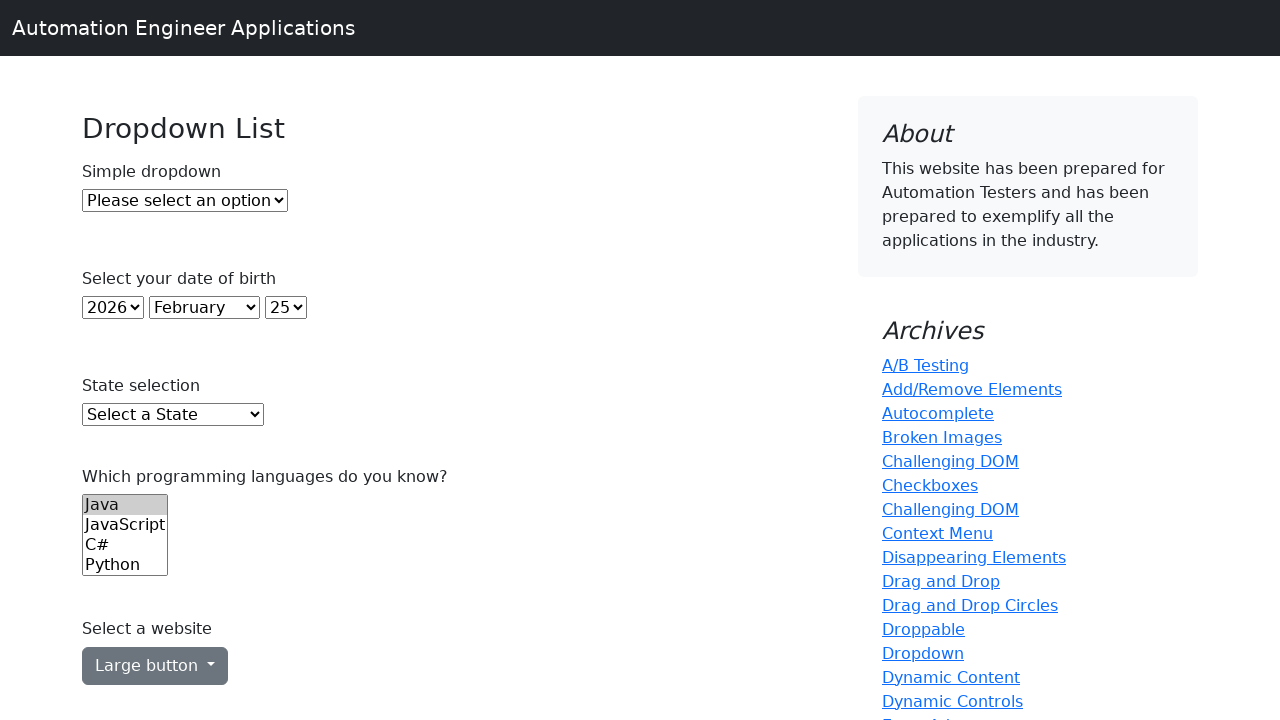

Printed all page option: 1973
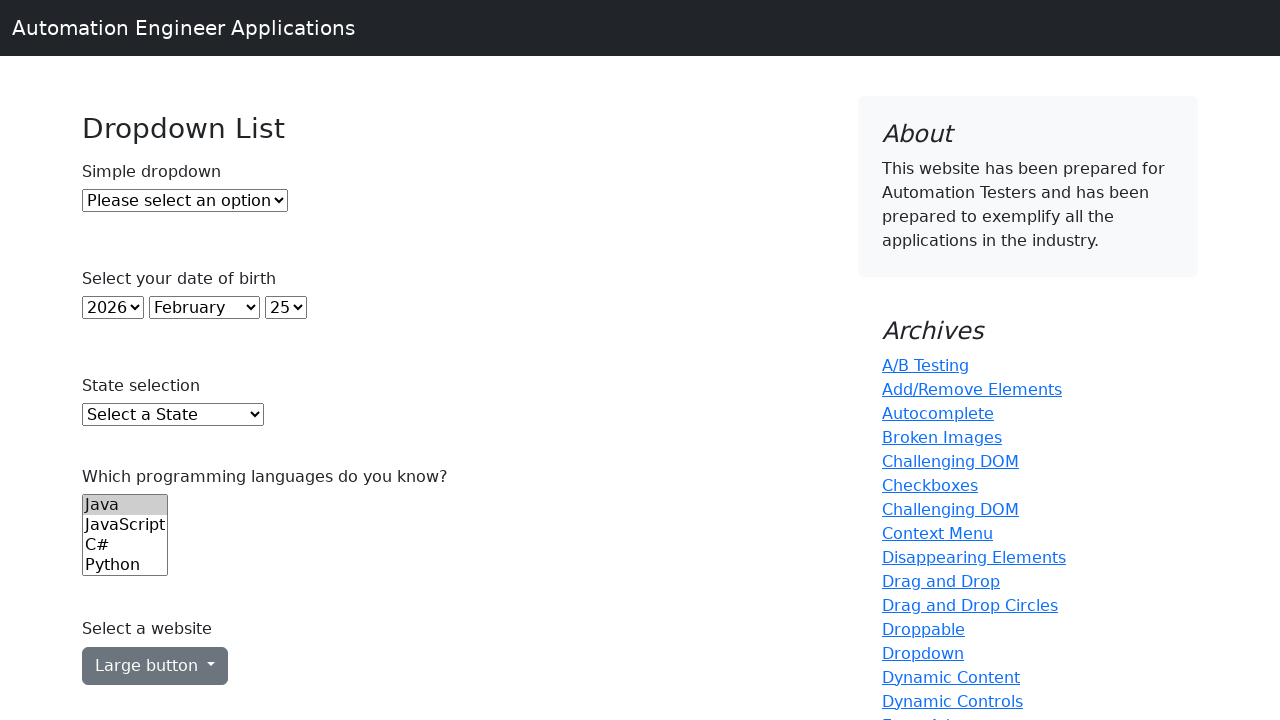

Printed all page option: 1972
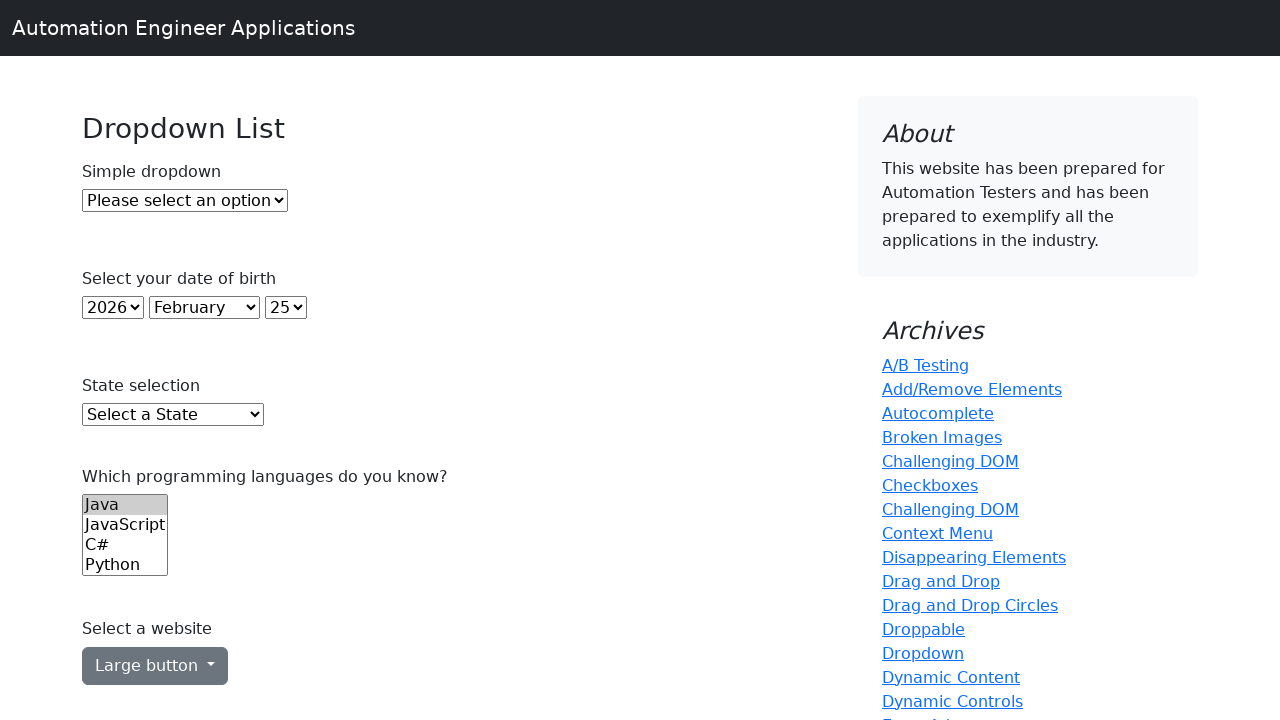

Printed all page option: 1971
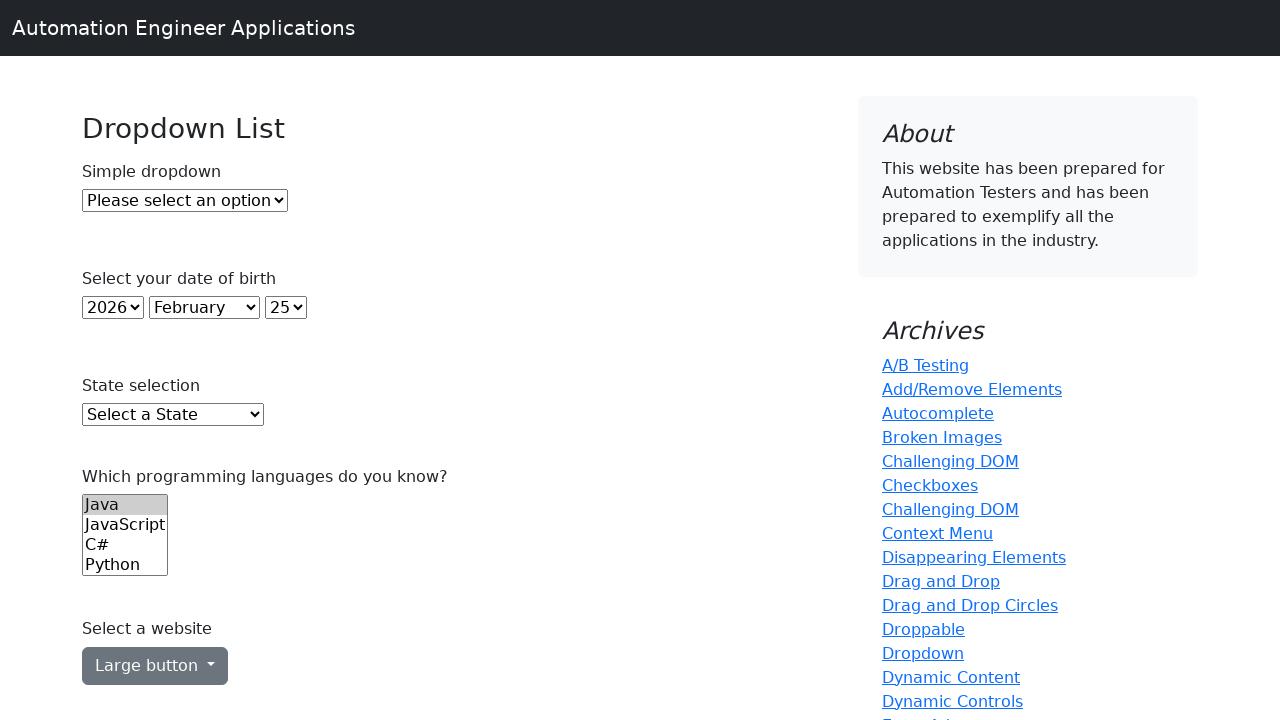

Printed all page option: 1970
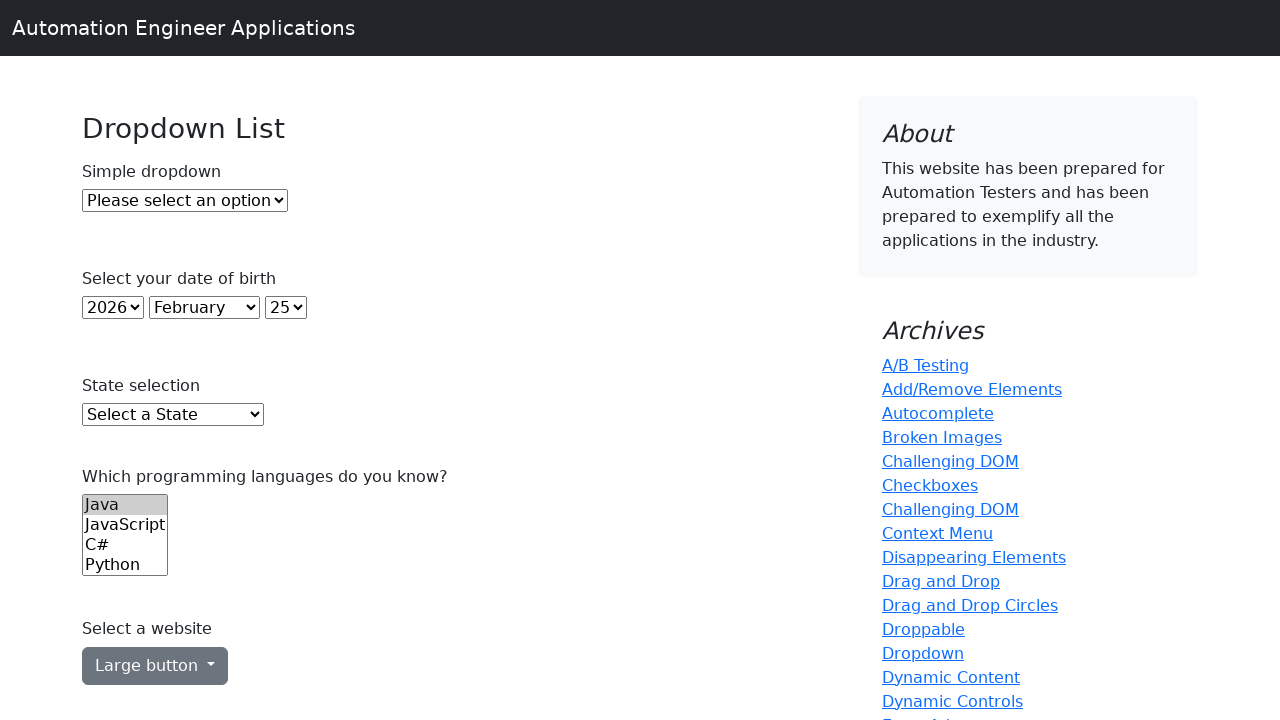

Printed all page option: 1969
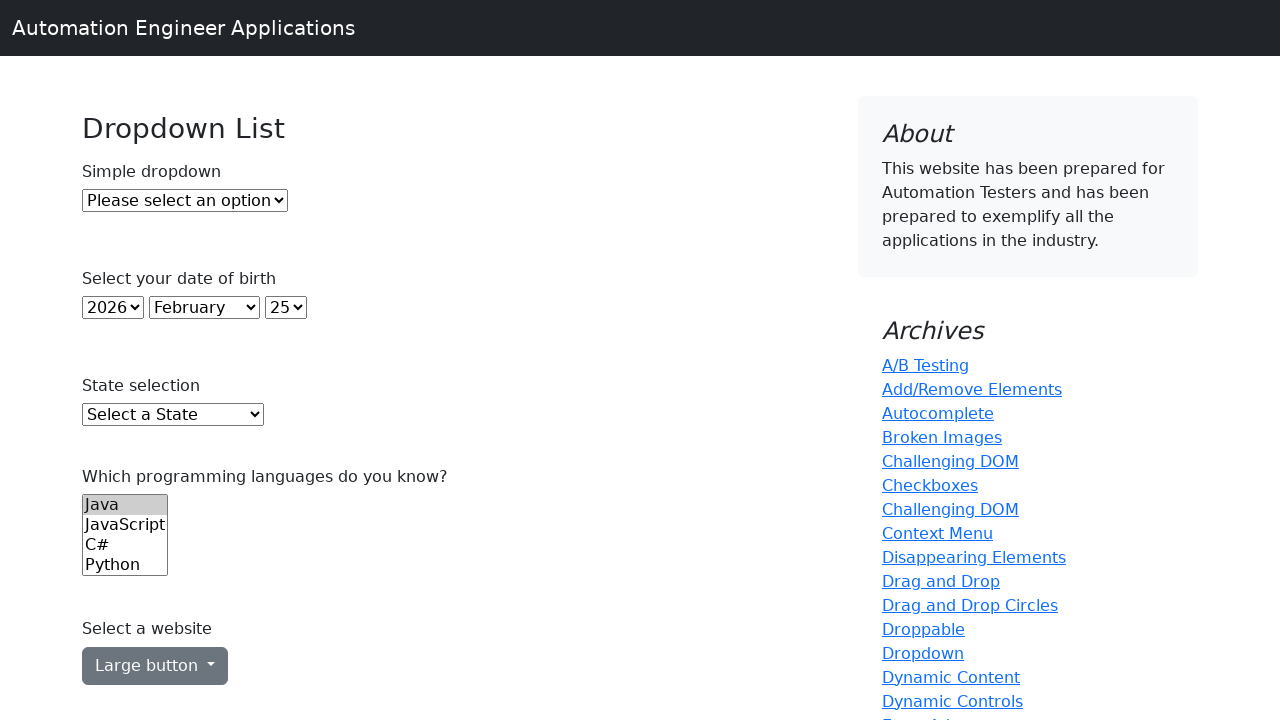

Printed all page option: 1968
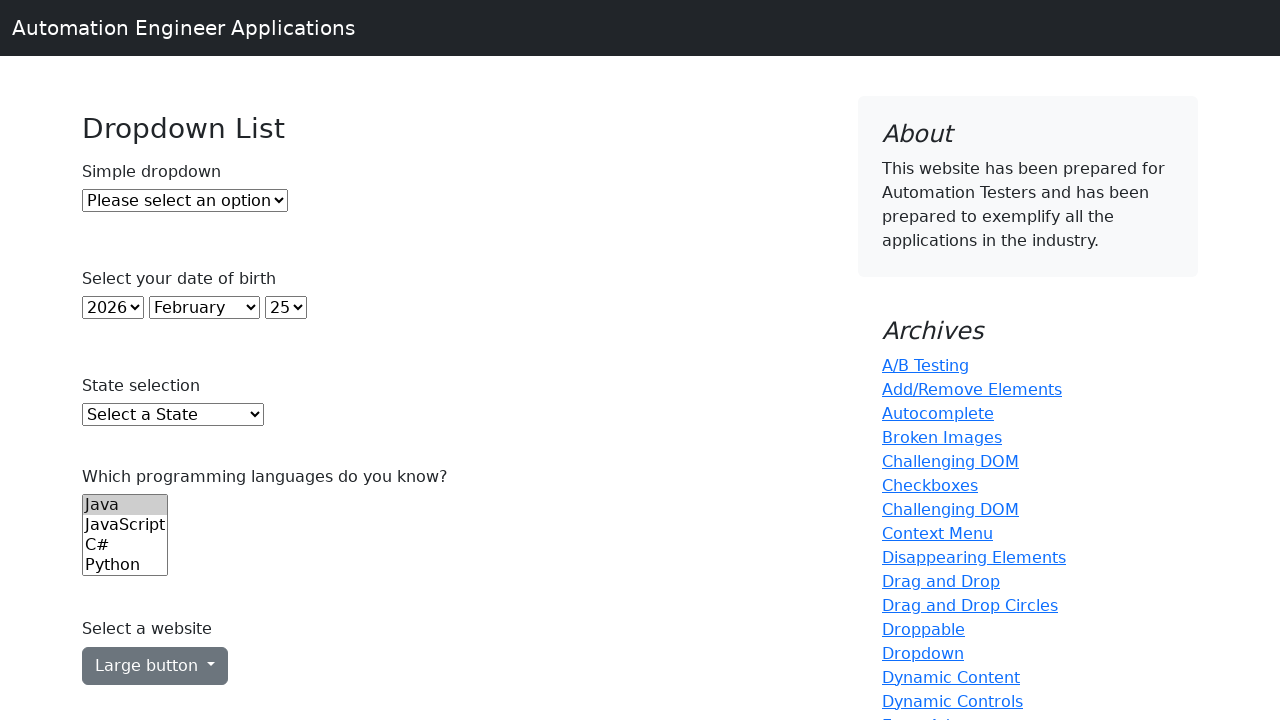

Printed all page option: 1967
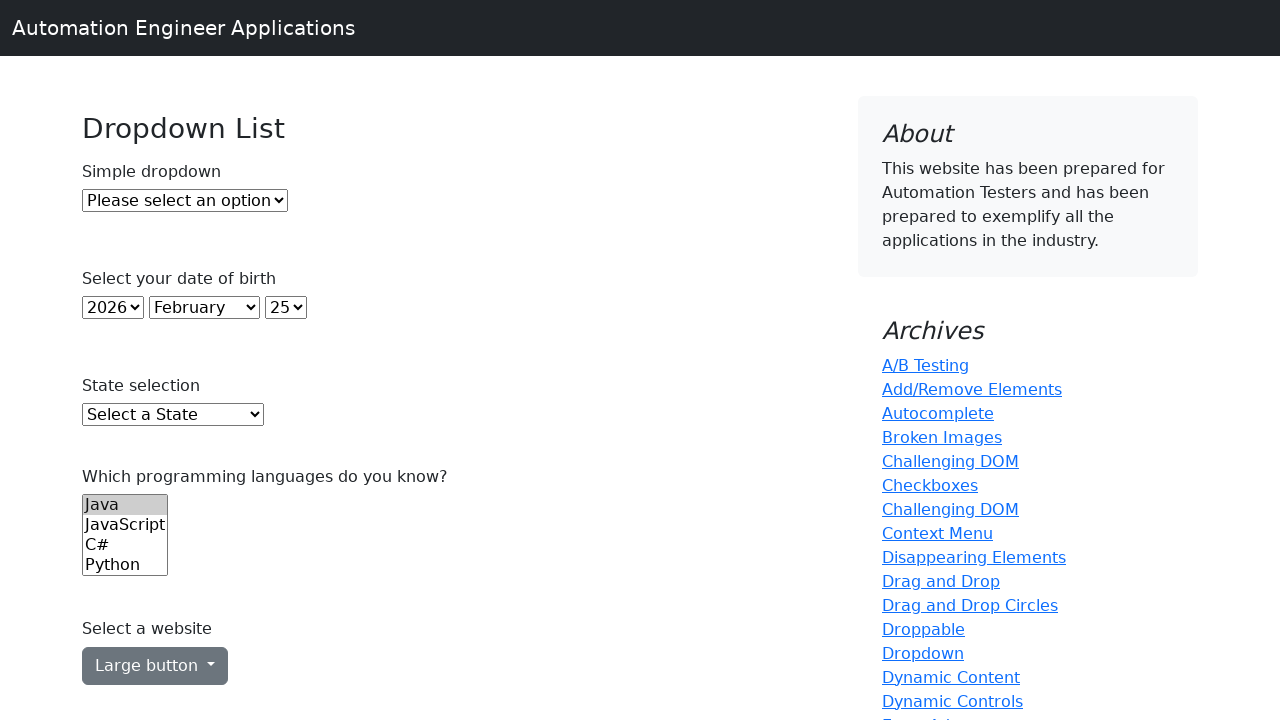

Printed all page option: 1966
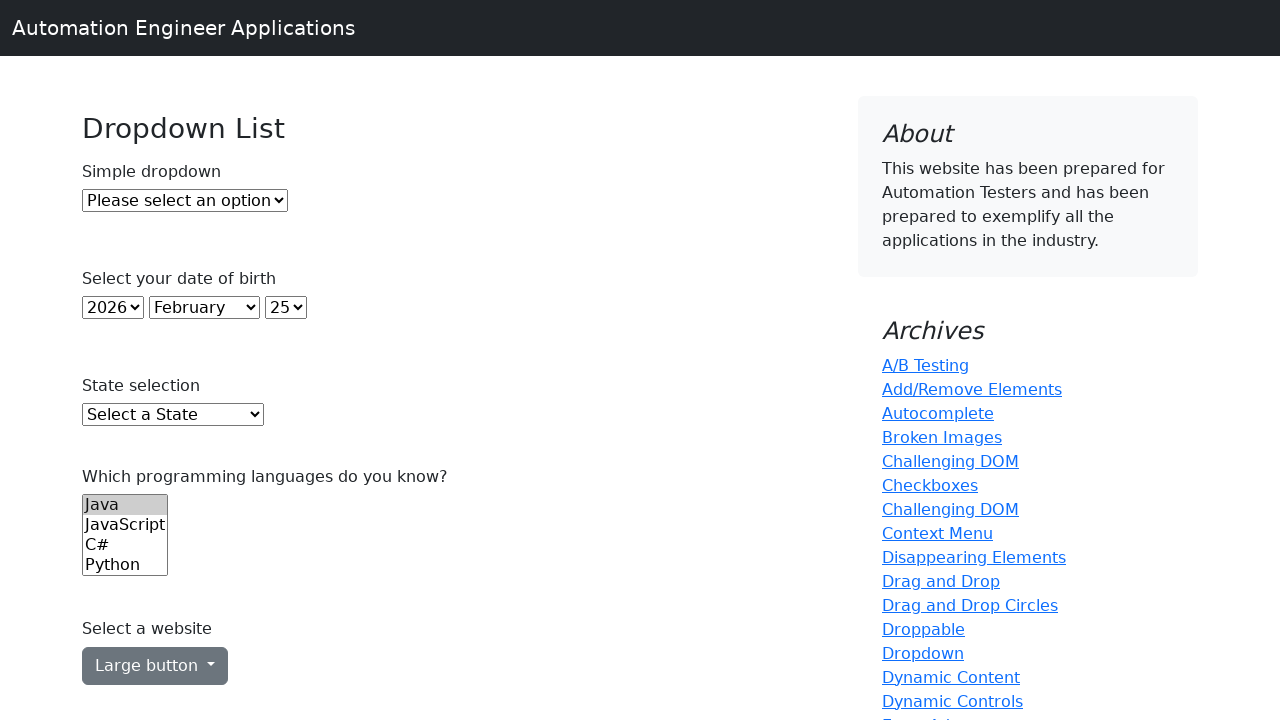

Printed all page option: 1965
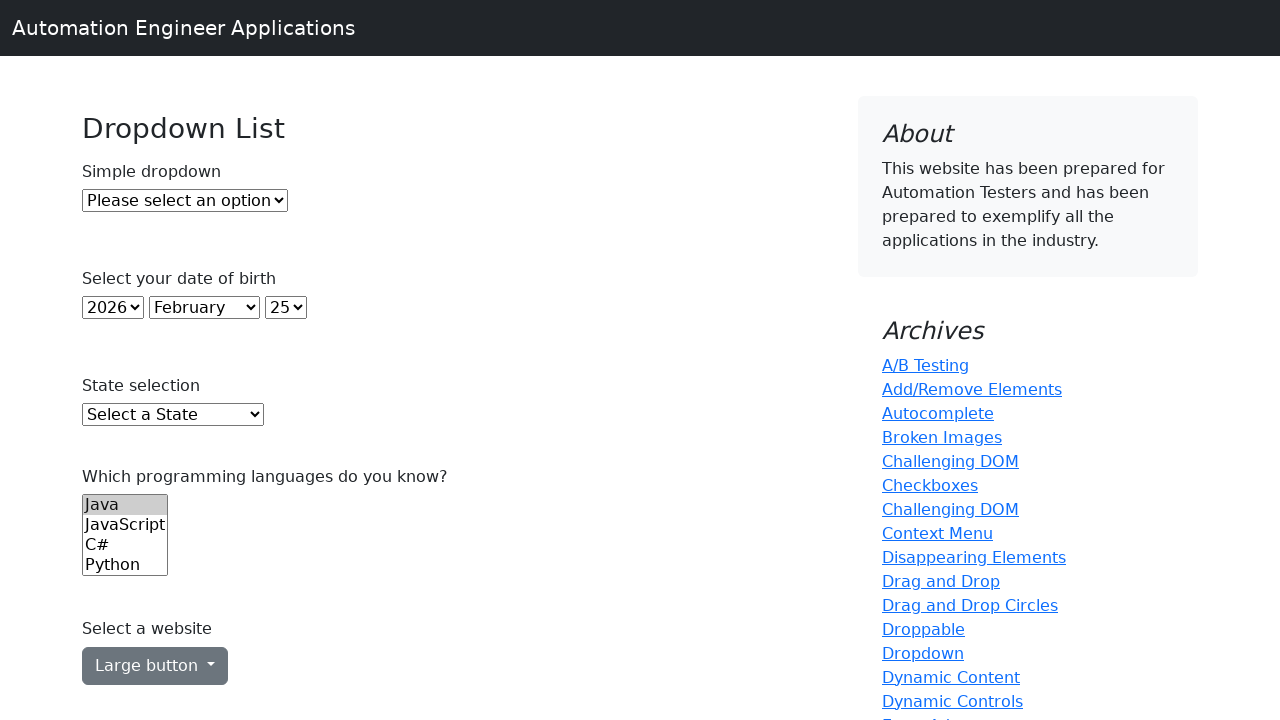

Printed all page option: 1964
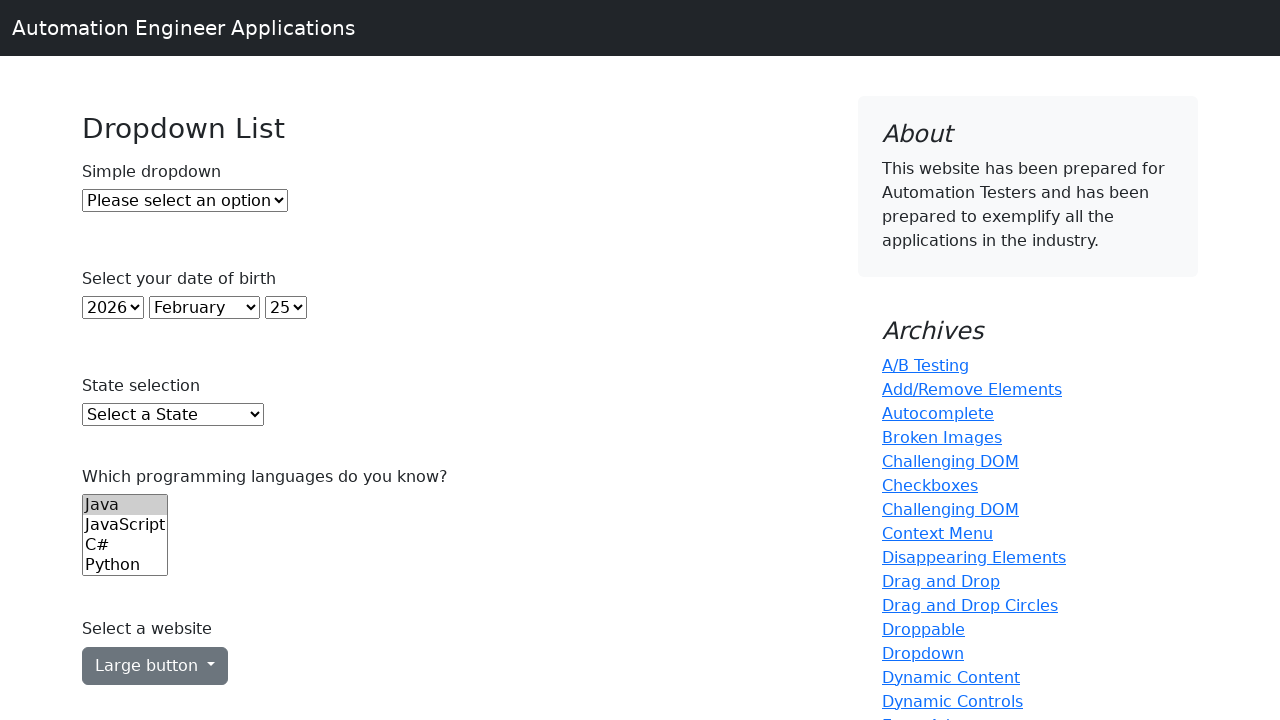

Printed all page option: 1963
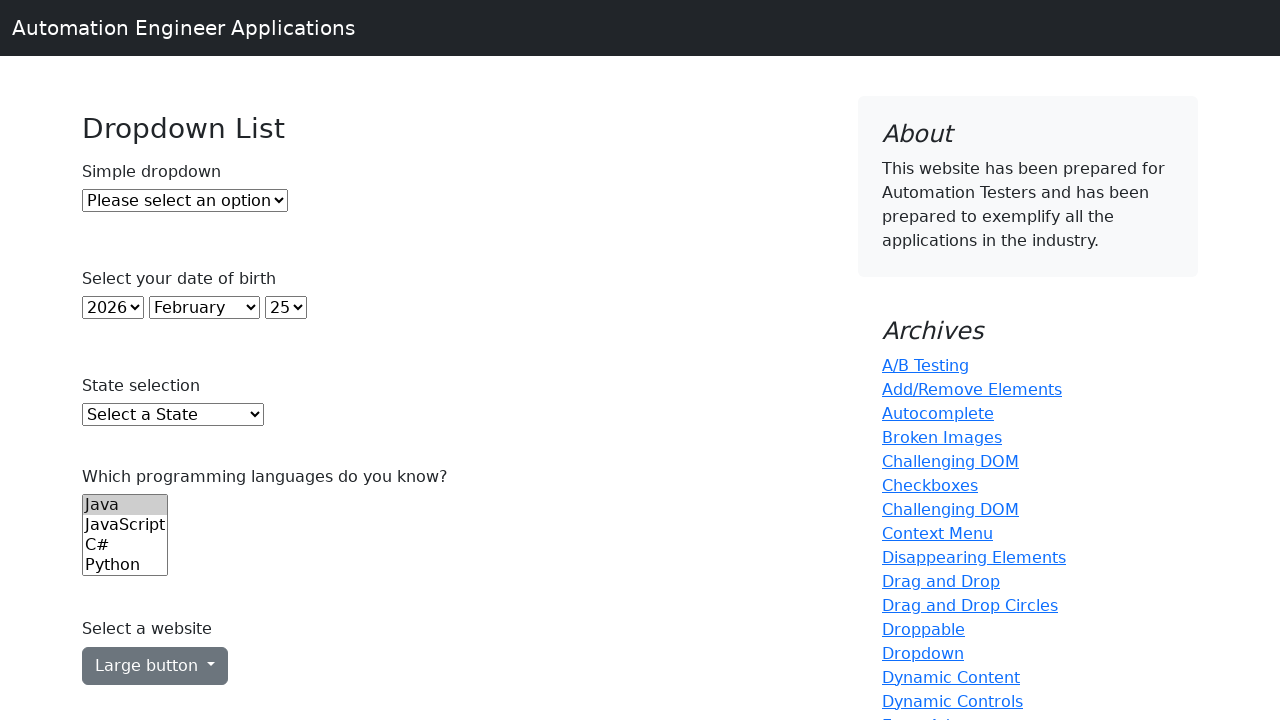

Printed all page option: 1962
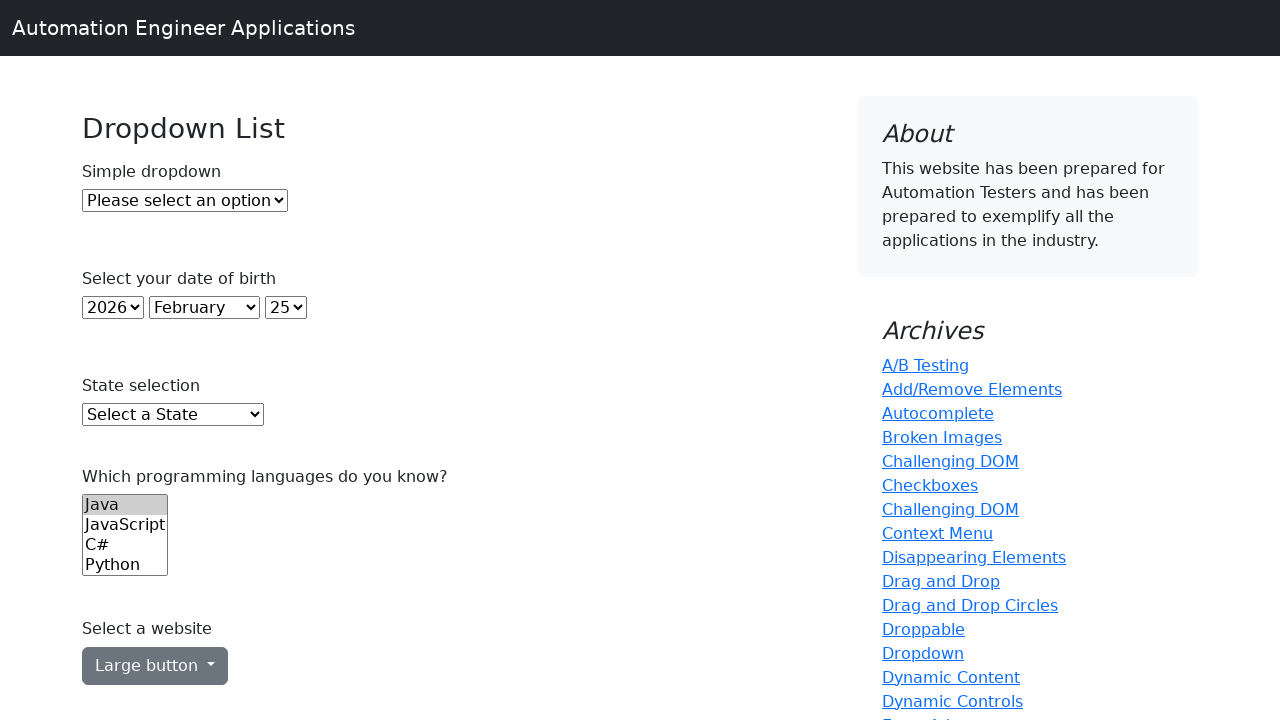

Printed all page option: 1961
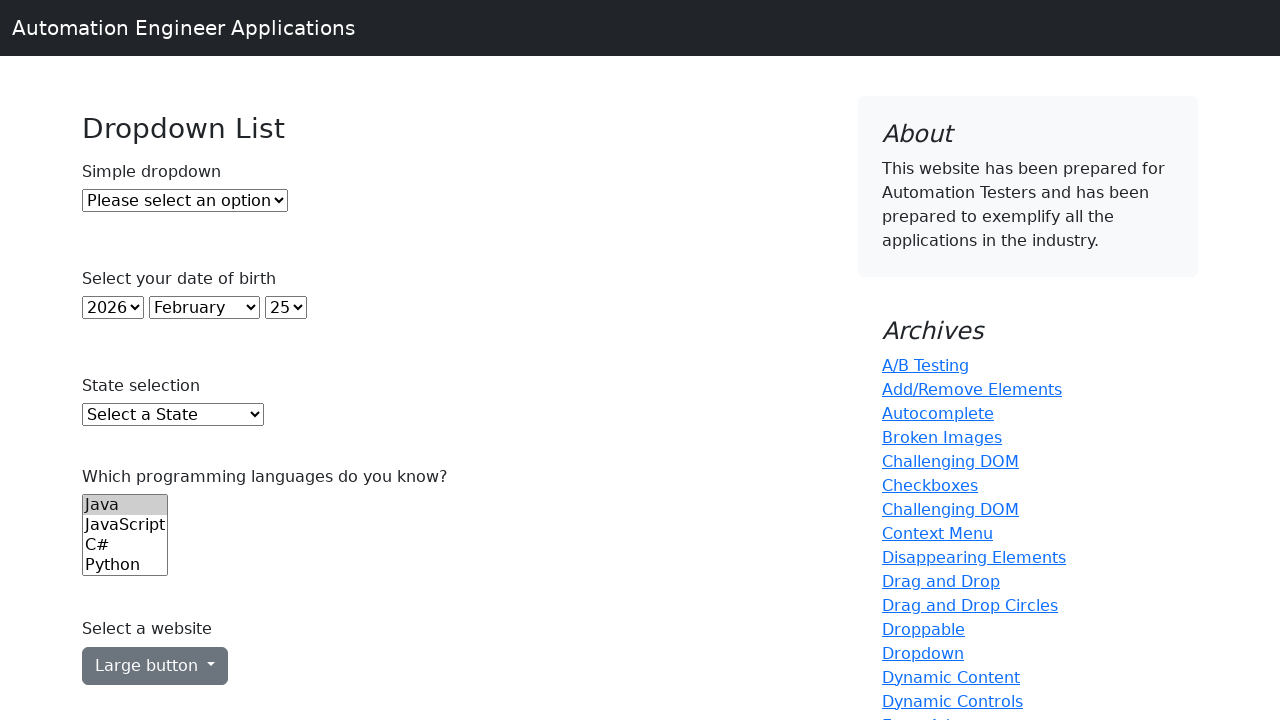

Printed all page option: 1960
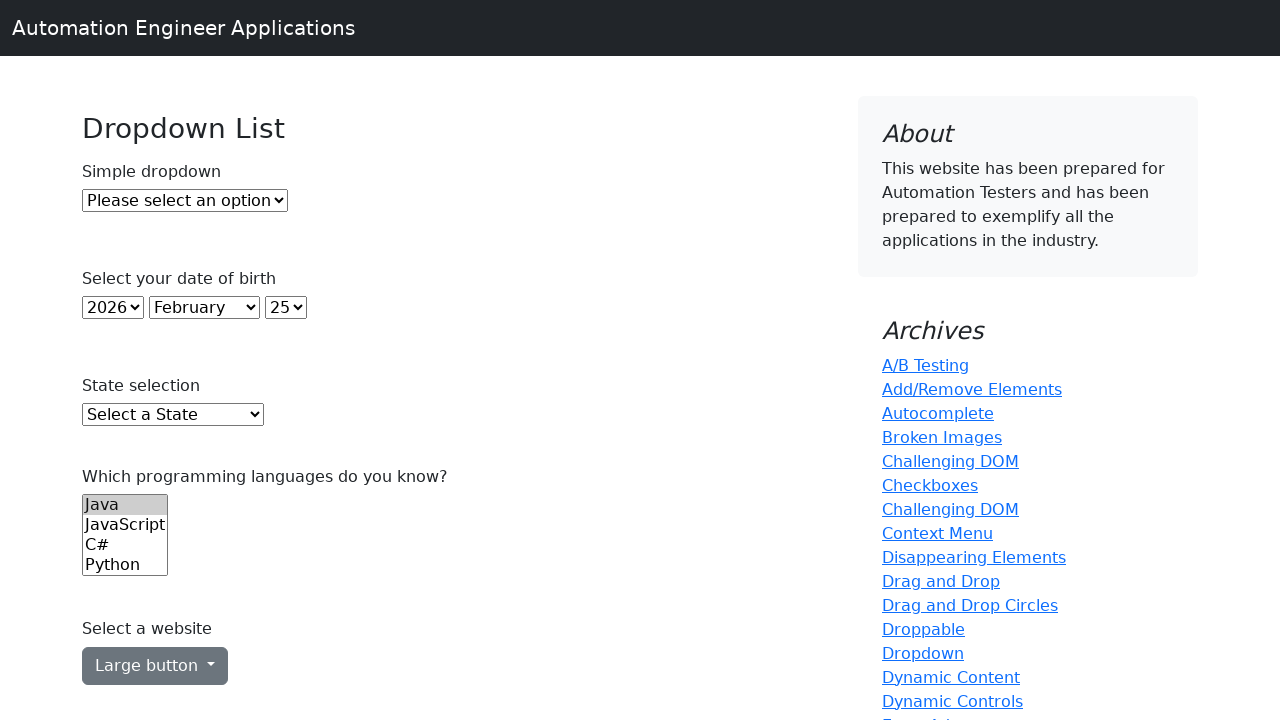

Printed all page option: 1959
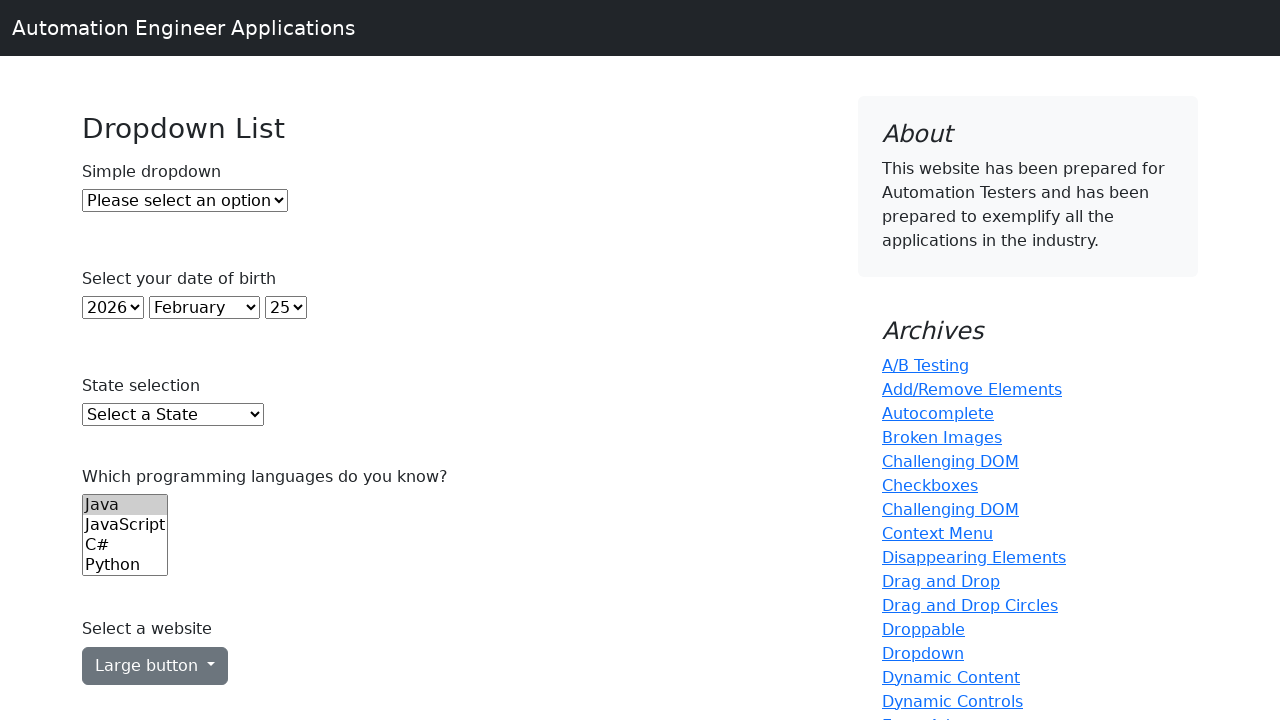

Printed all page option: 1958
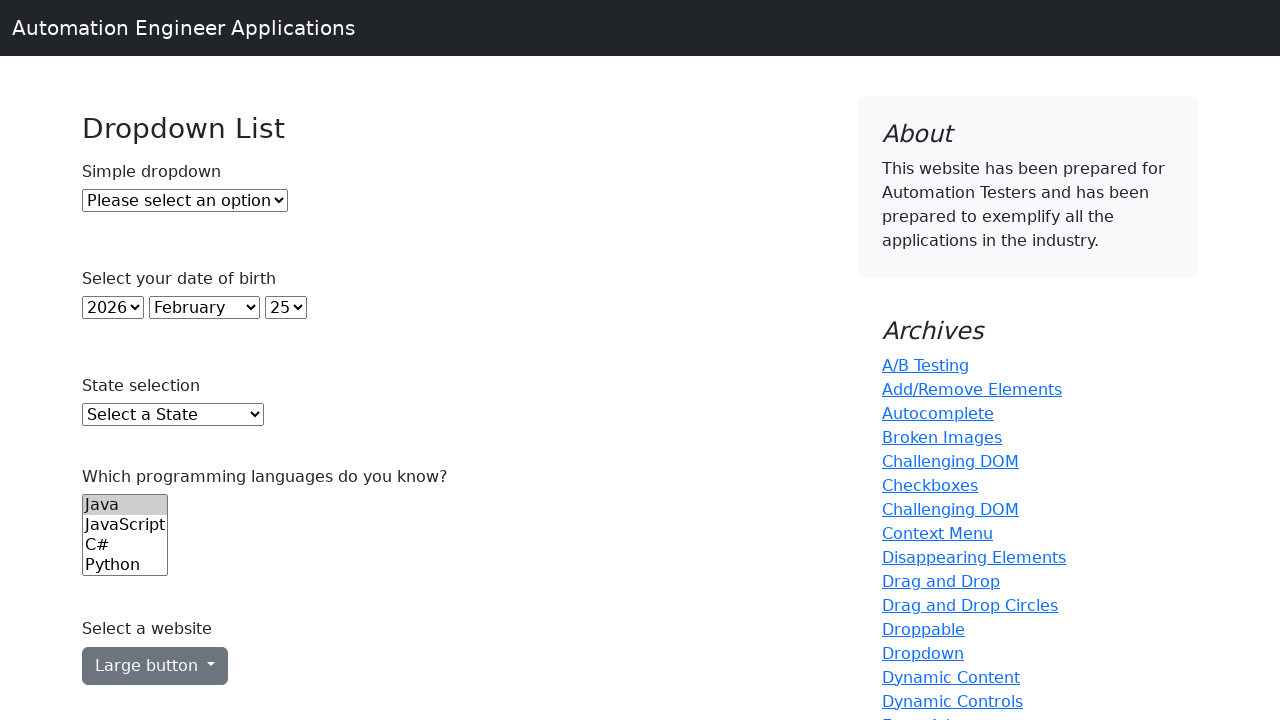

Printed all page option: 1957
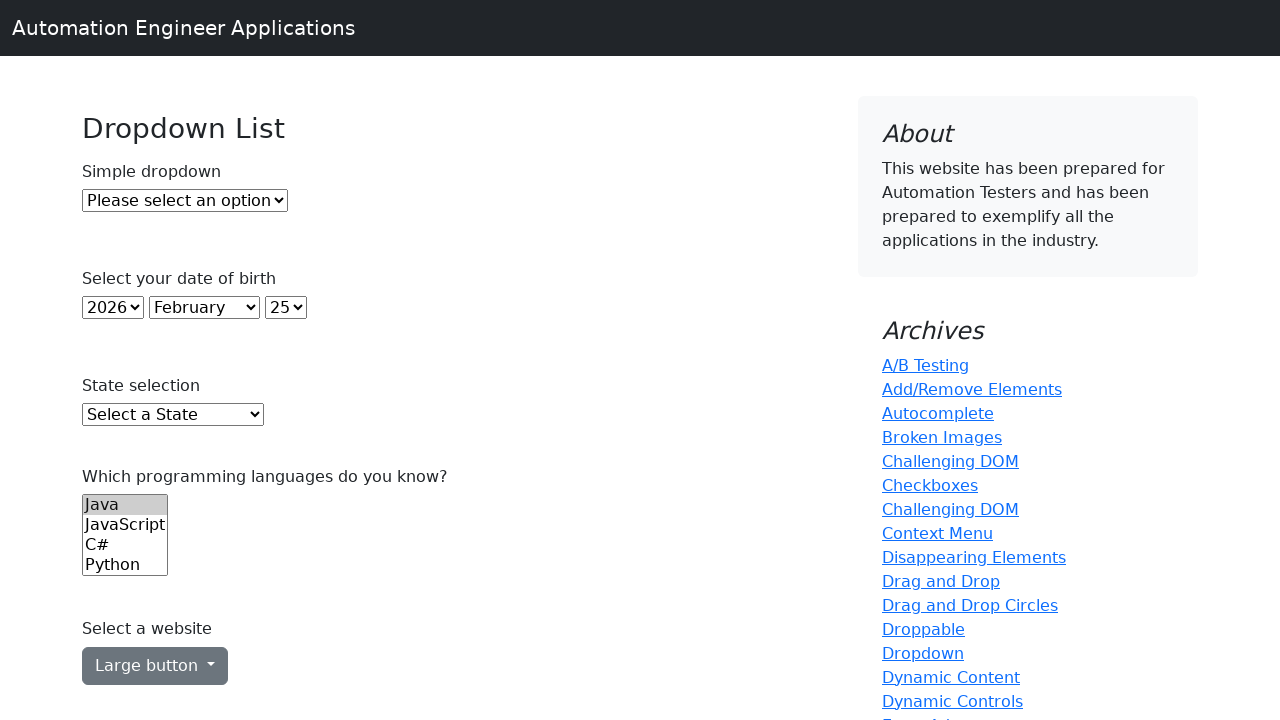

Printed all page option: 1956
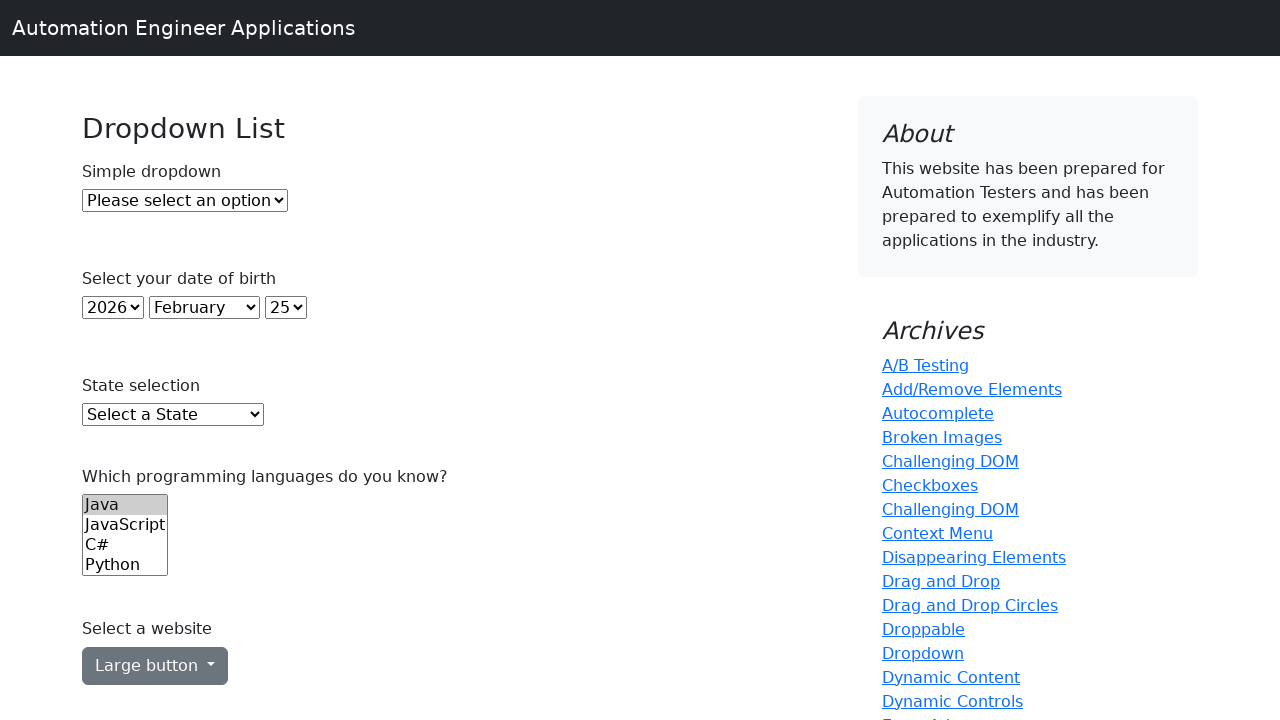

Printed all page option: 1955
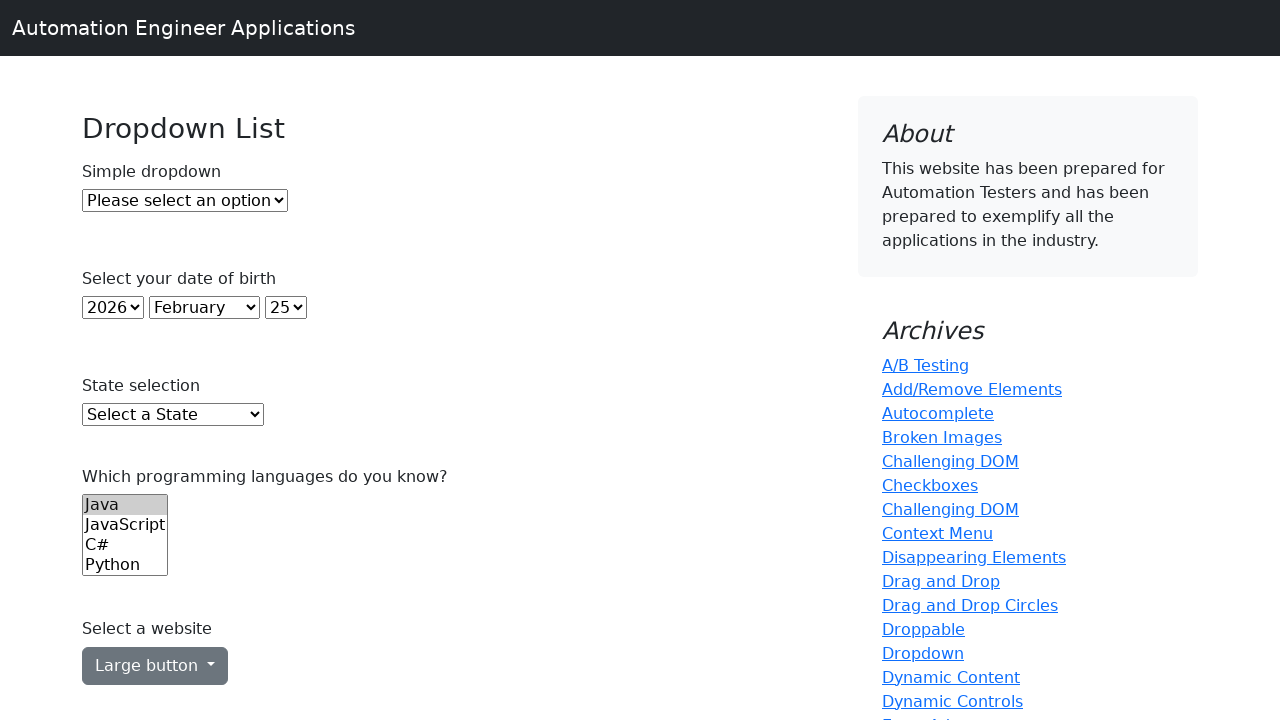

Printed all page option: 1954
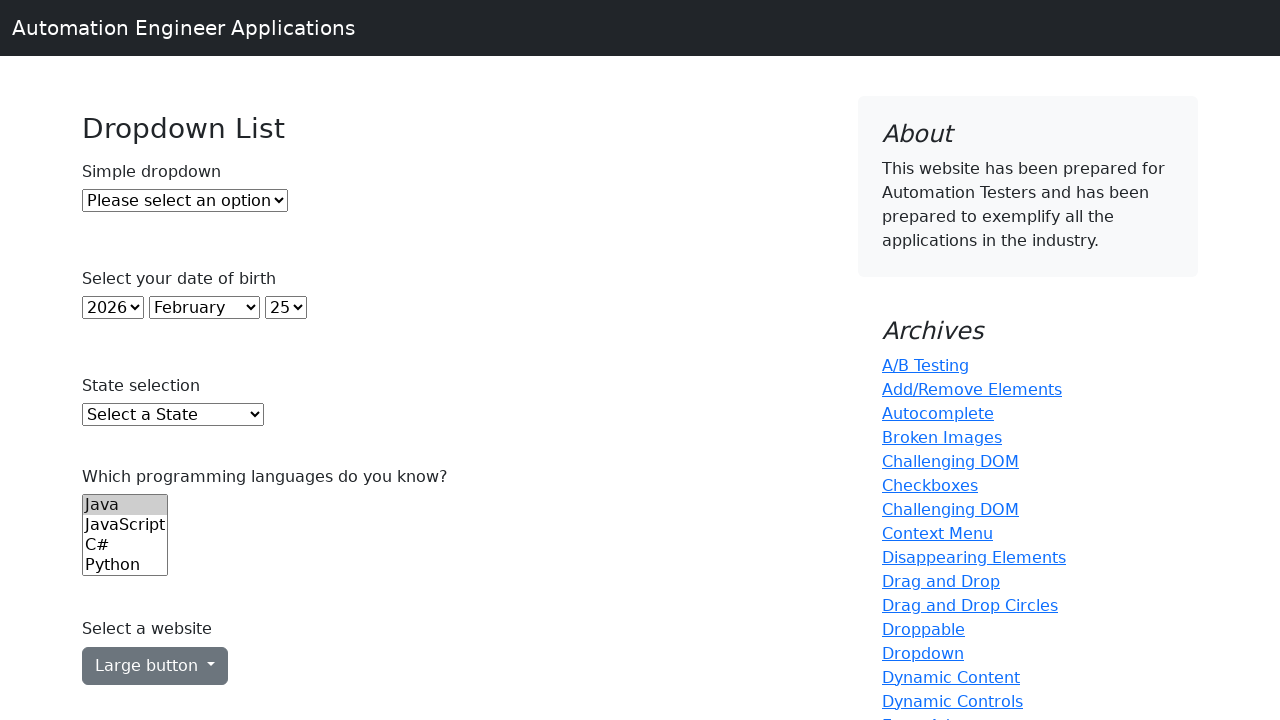

Printed all page option: 1953
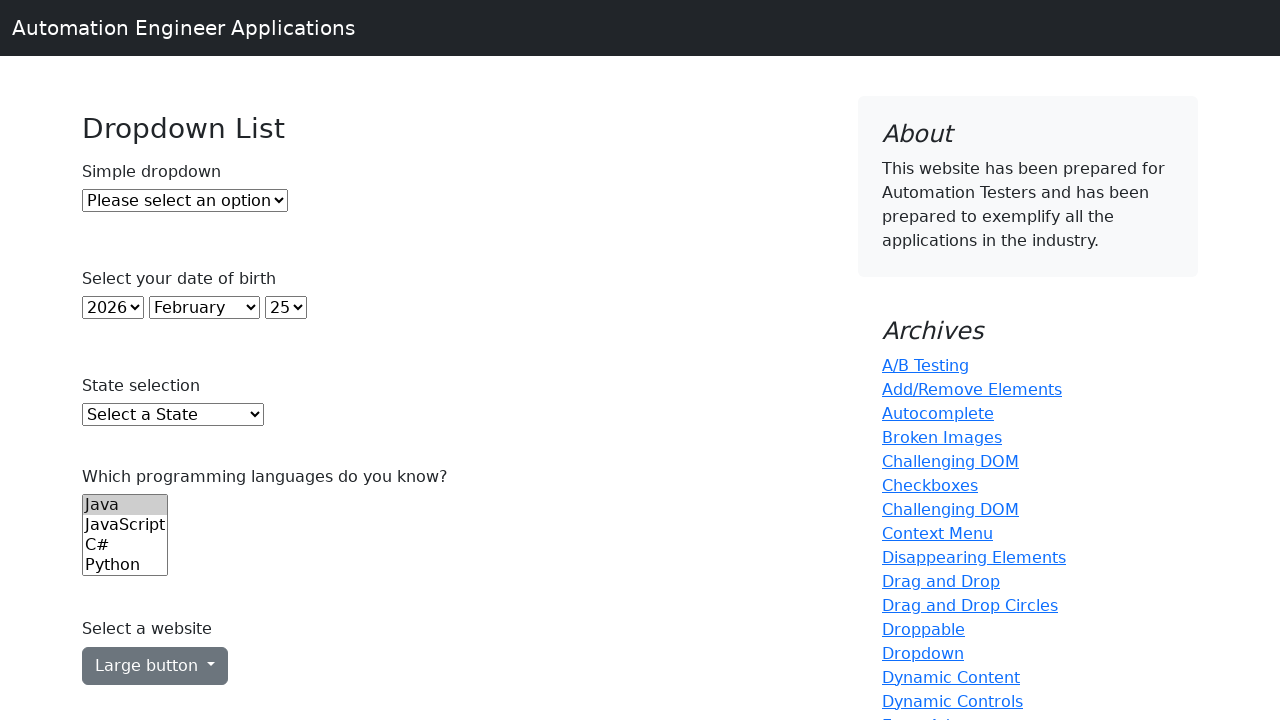

Printed all page option: 1952
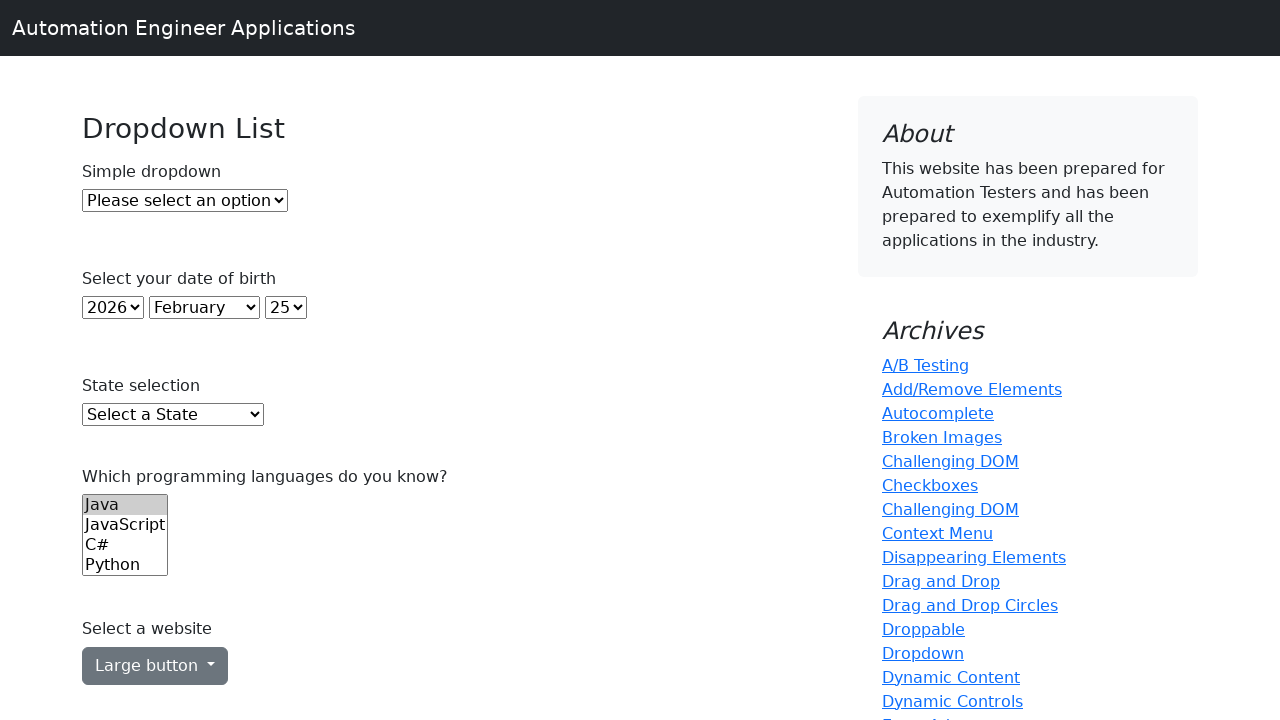

Printed all page option: 1951
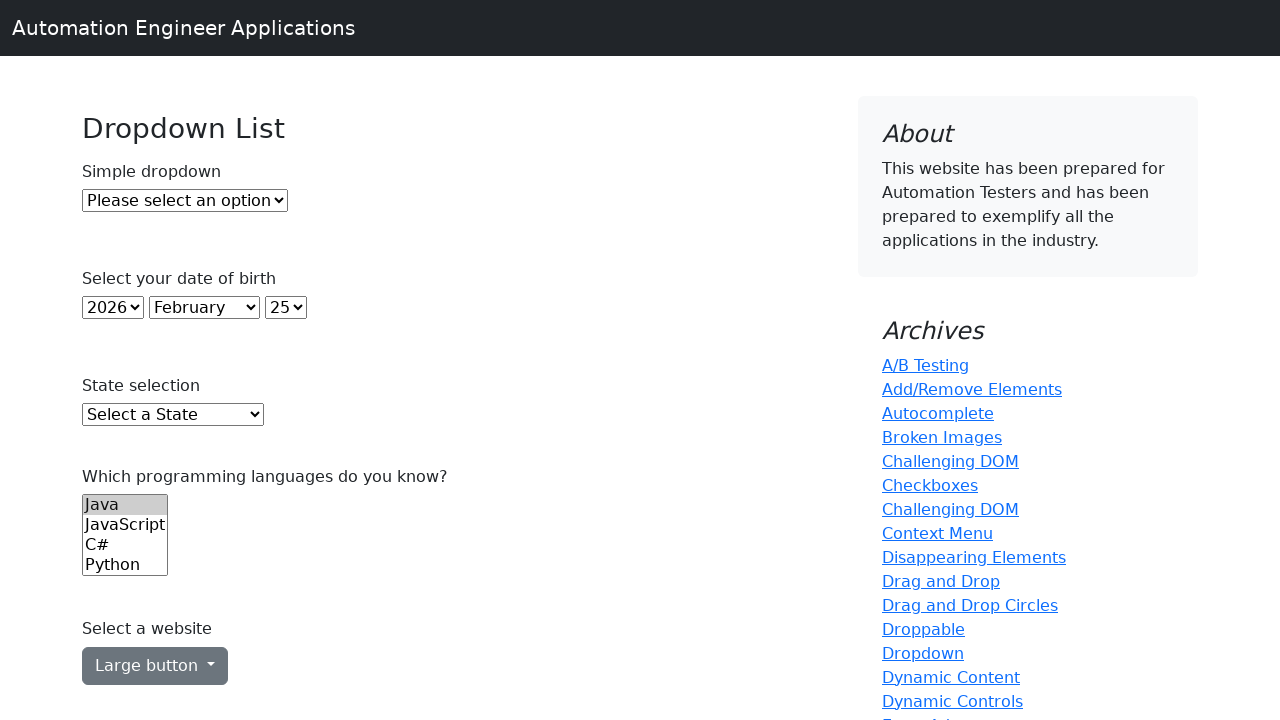

Printed all page option: 1950
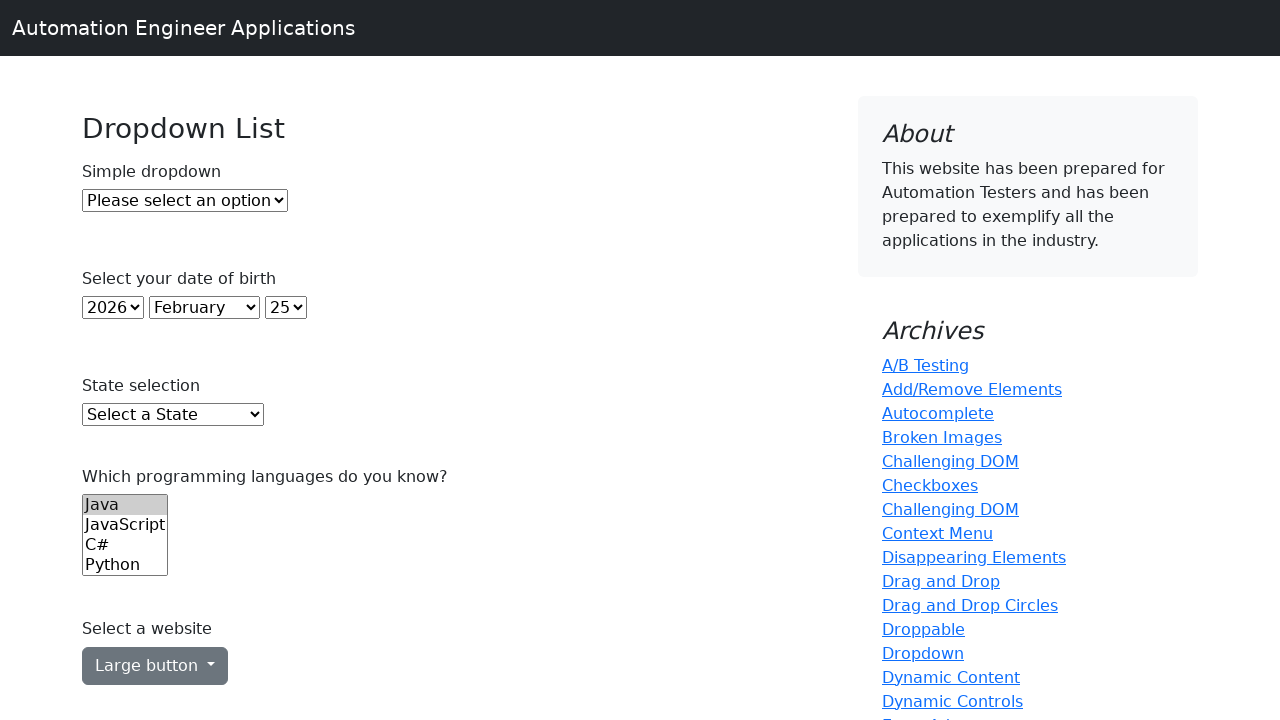

Printed all page option: 1949
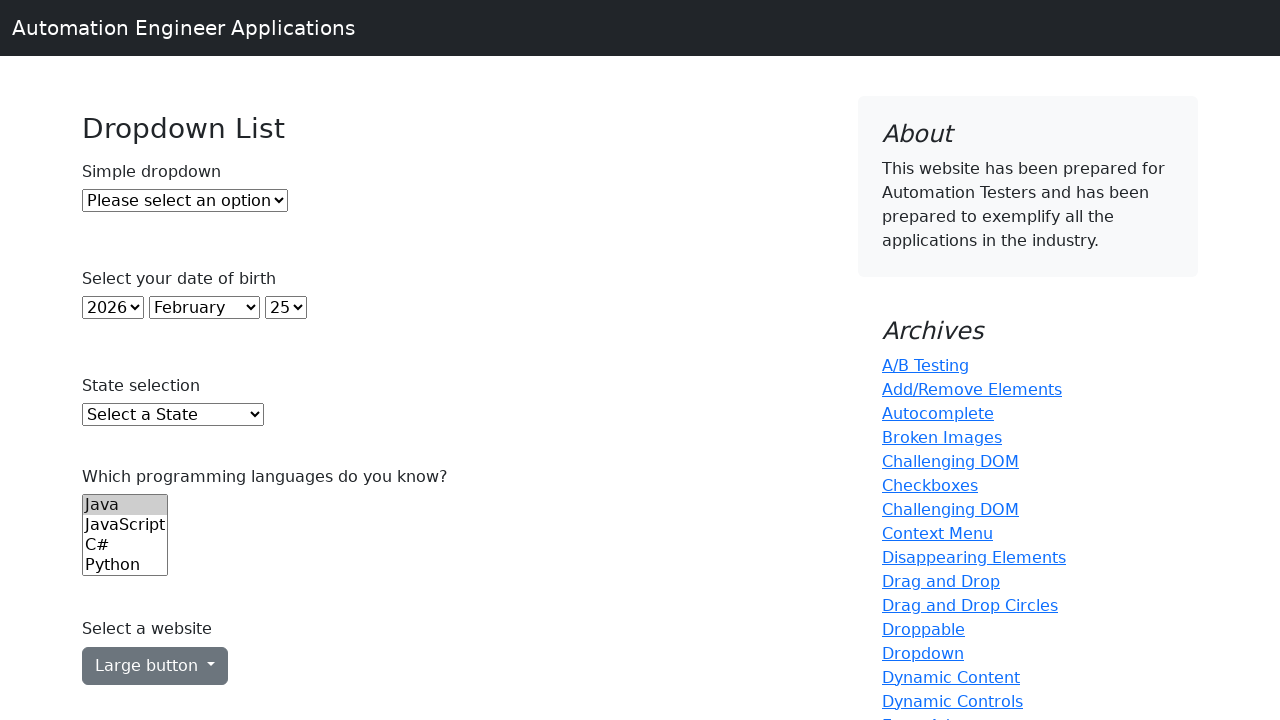

Printed all page option: 1948
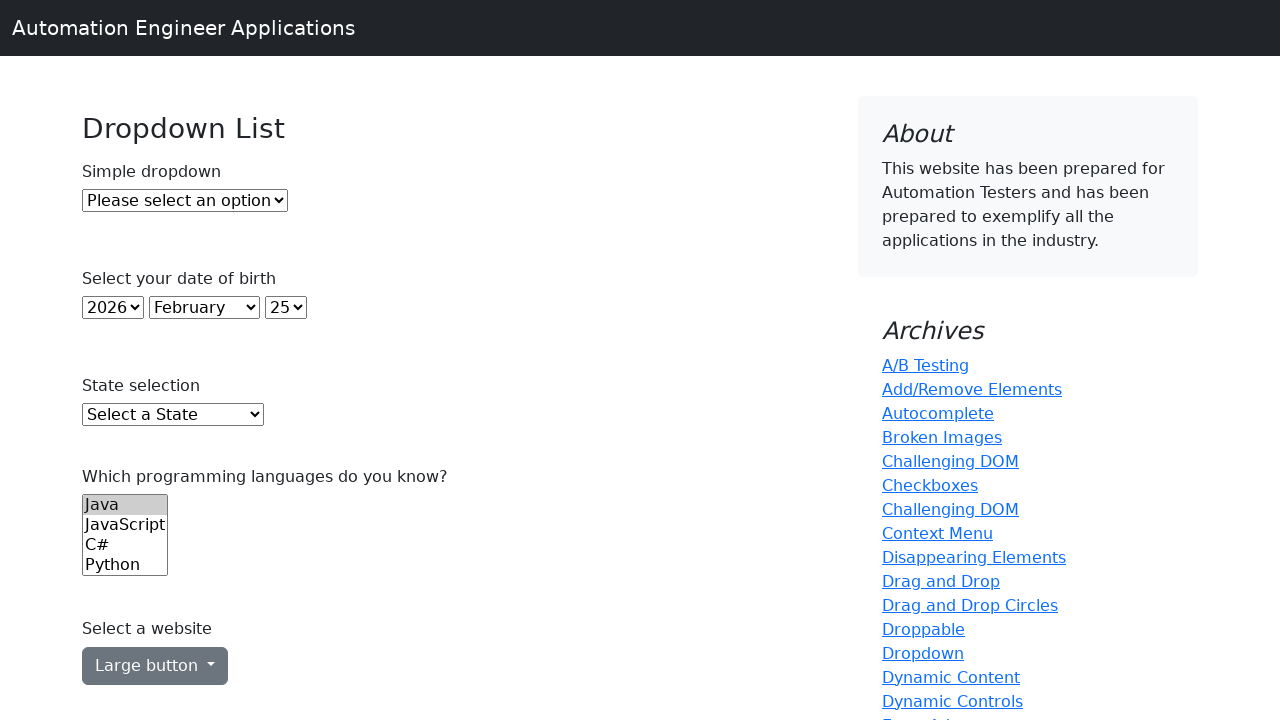

Printed all page option: 1947
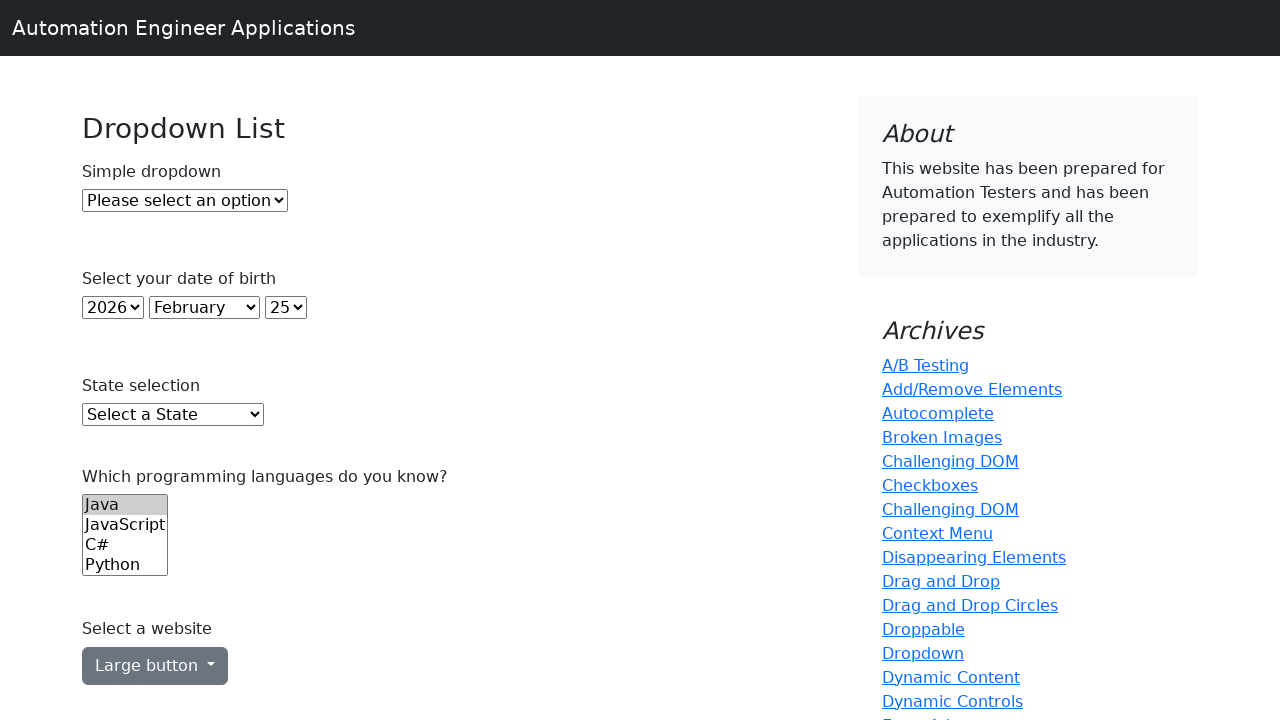

Printed all page option: 1946
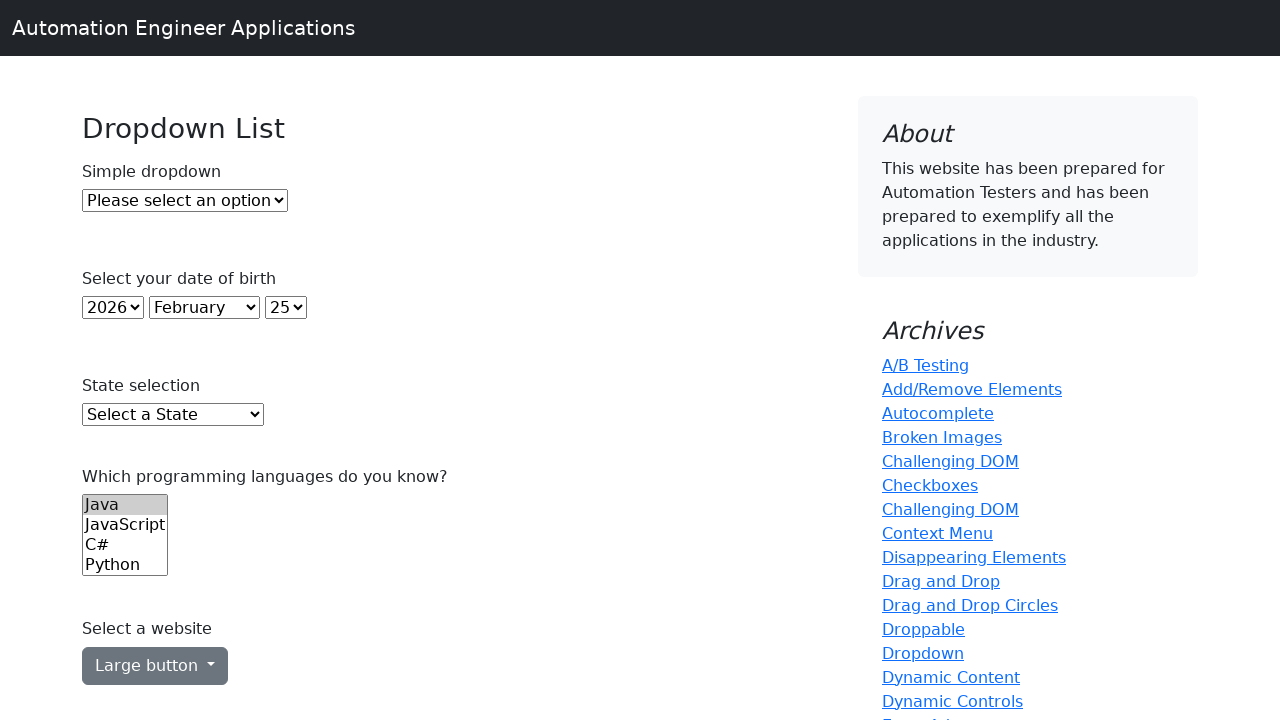

Printed all page option: 1945
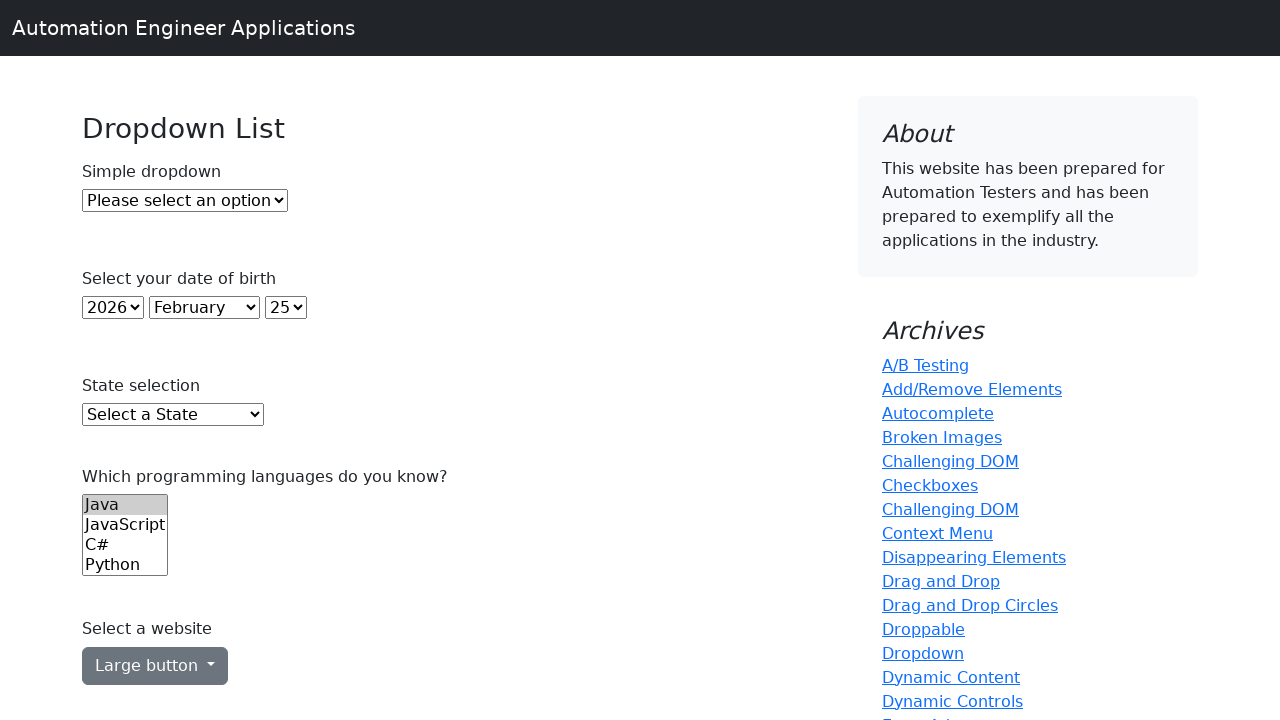

Printed all page option: 1944
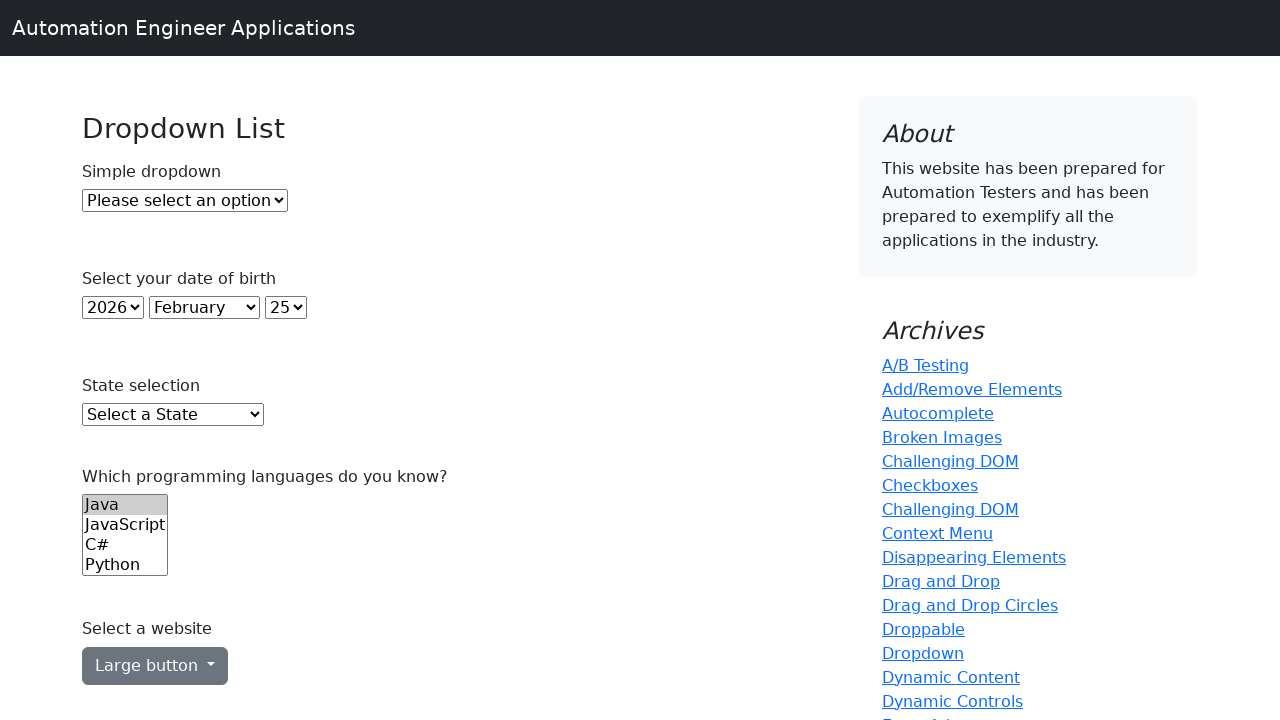

Printed all page option: 1943
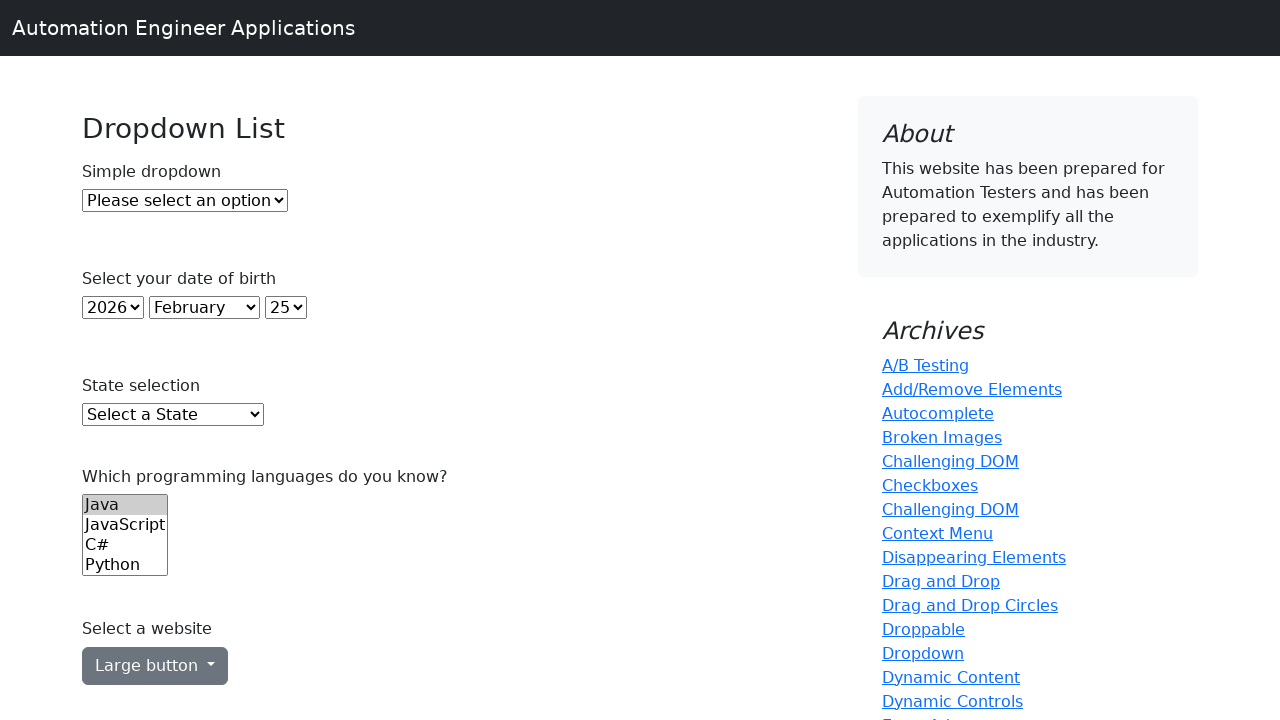

Printed all page option: 1942
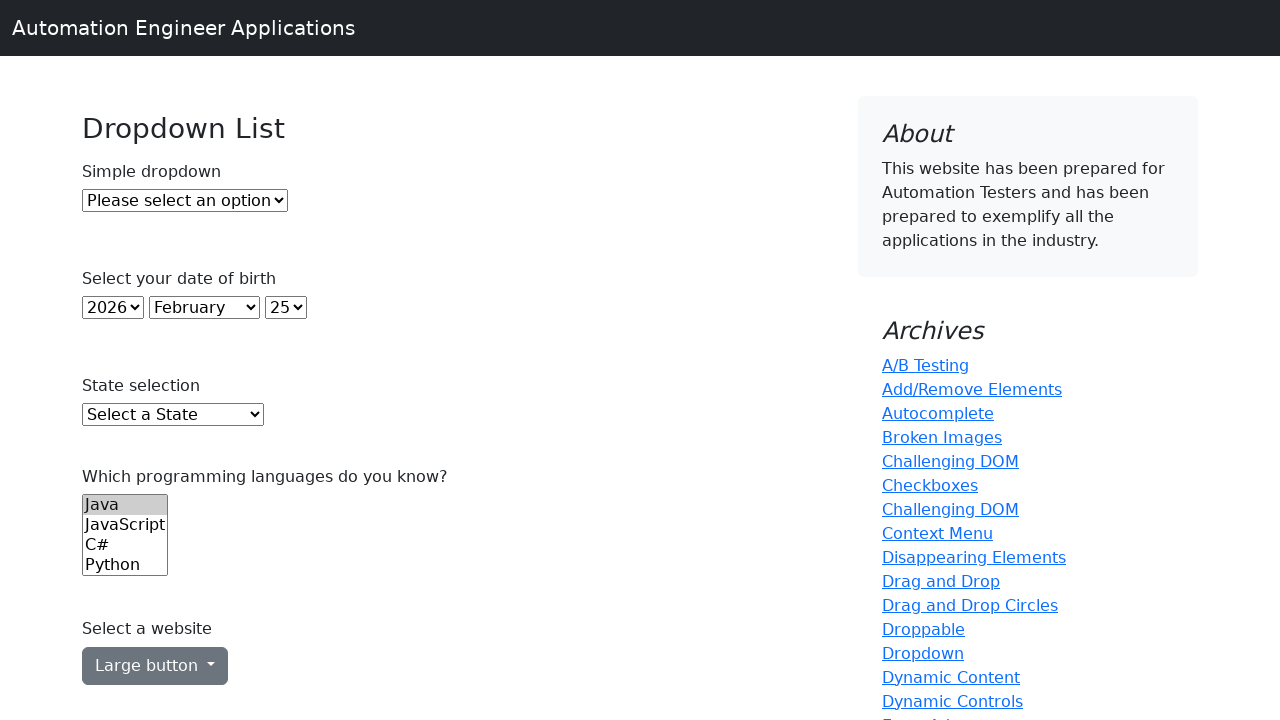

Printed all page option: 1941
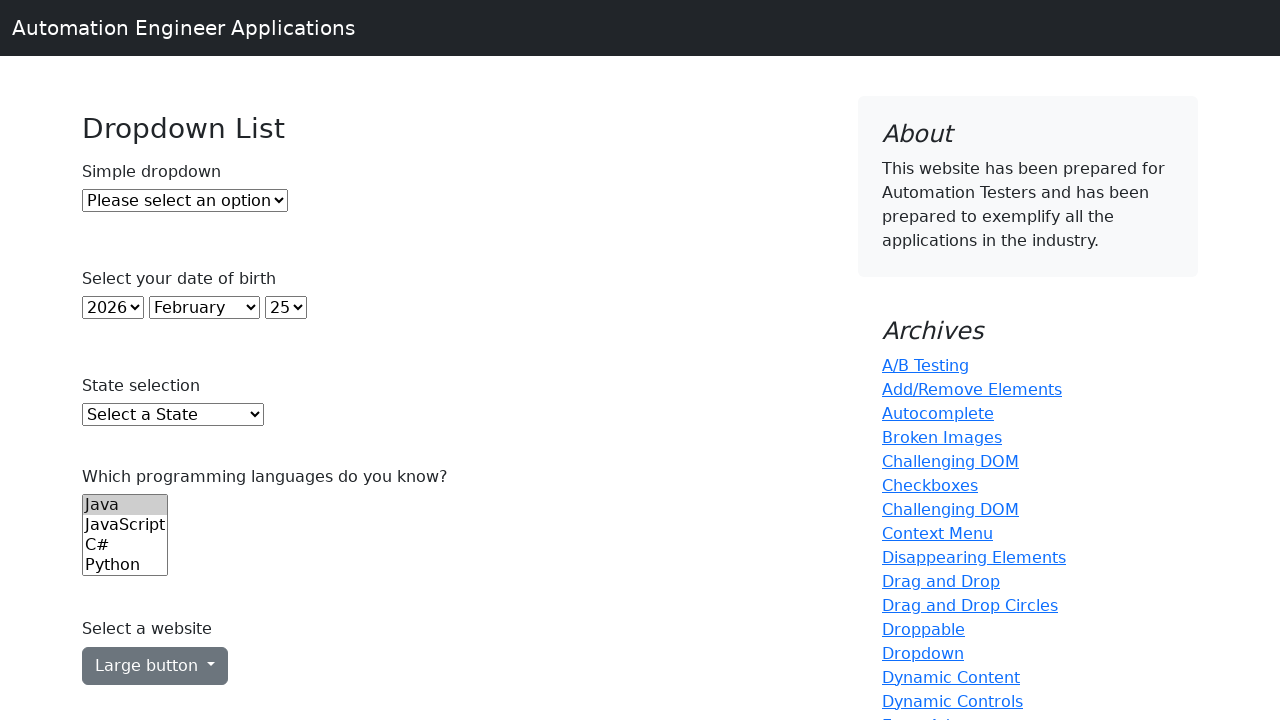

Printed all page option: 1940
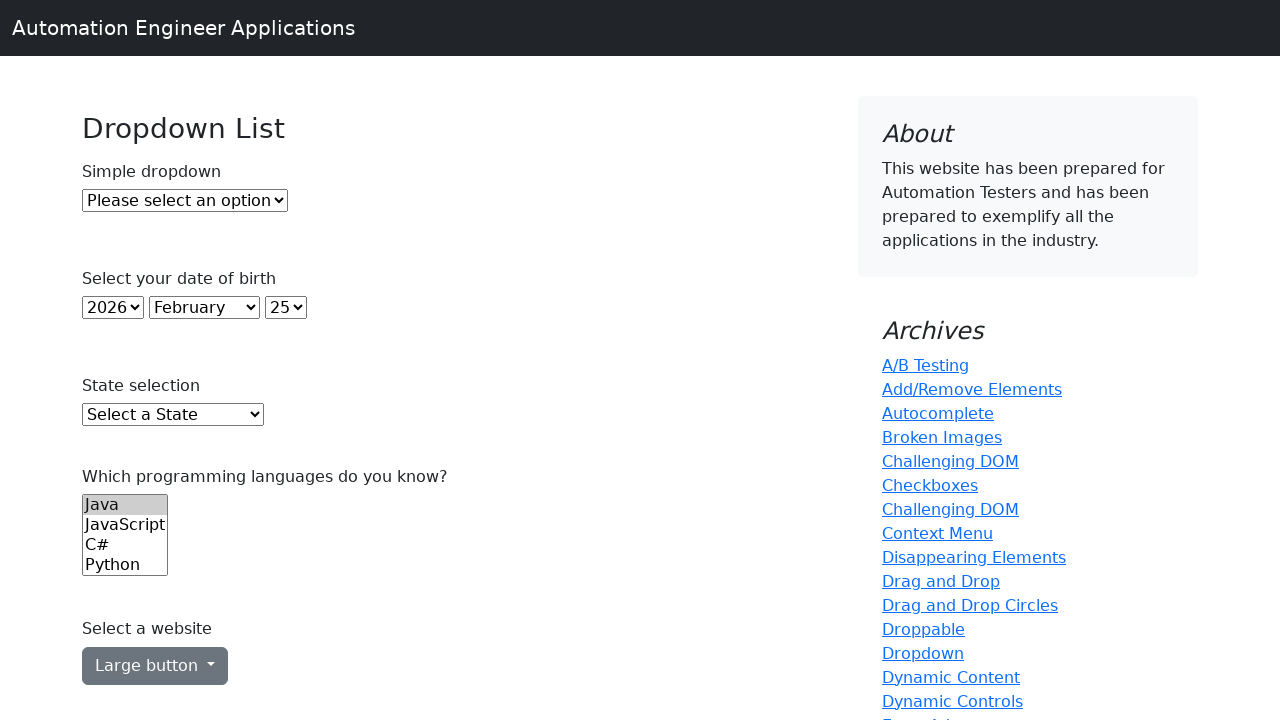

Printed all page option: 1939
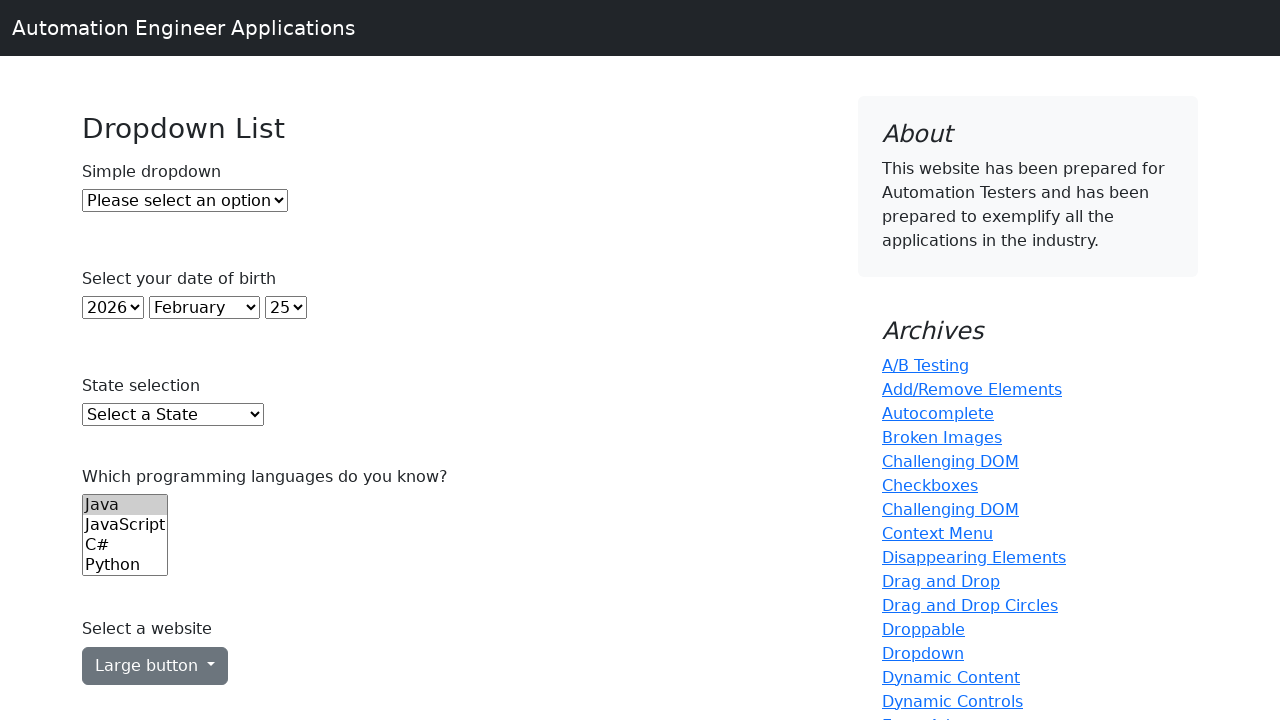

Printed all page option: 1938
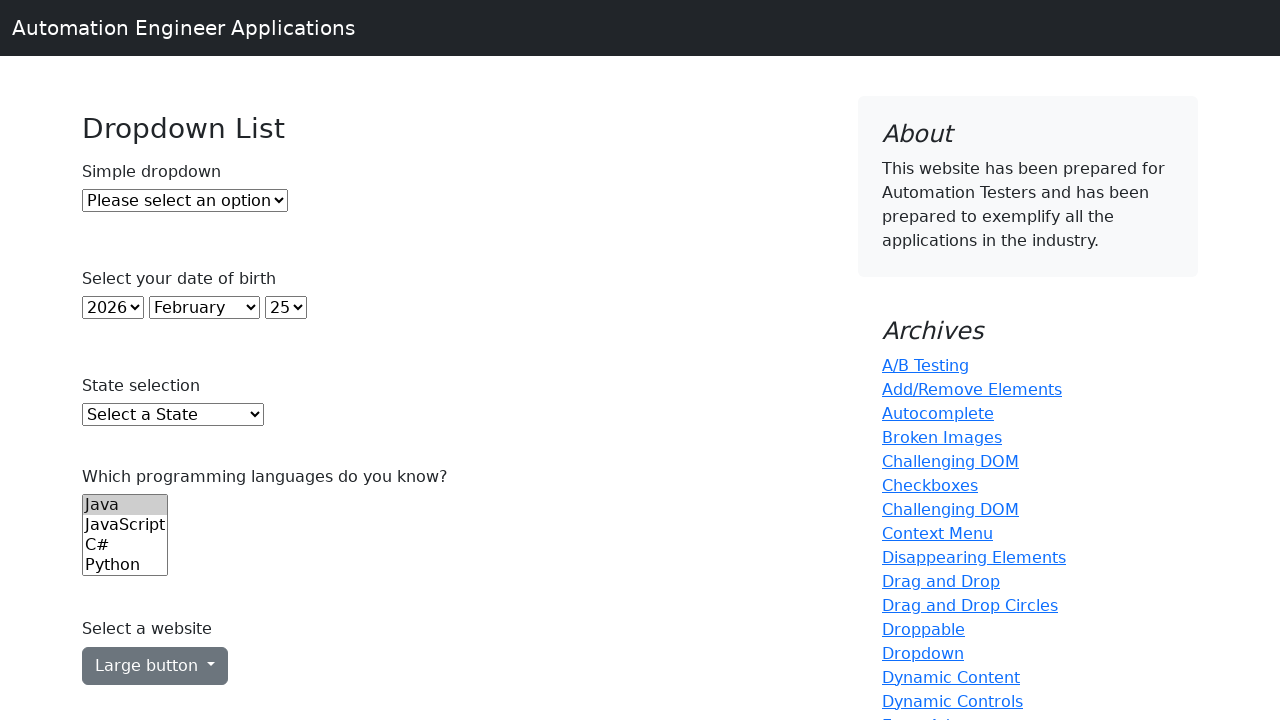

Printed all page option: 1937
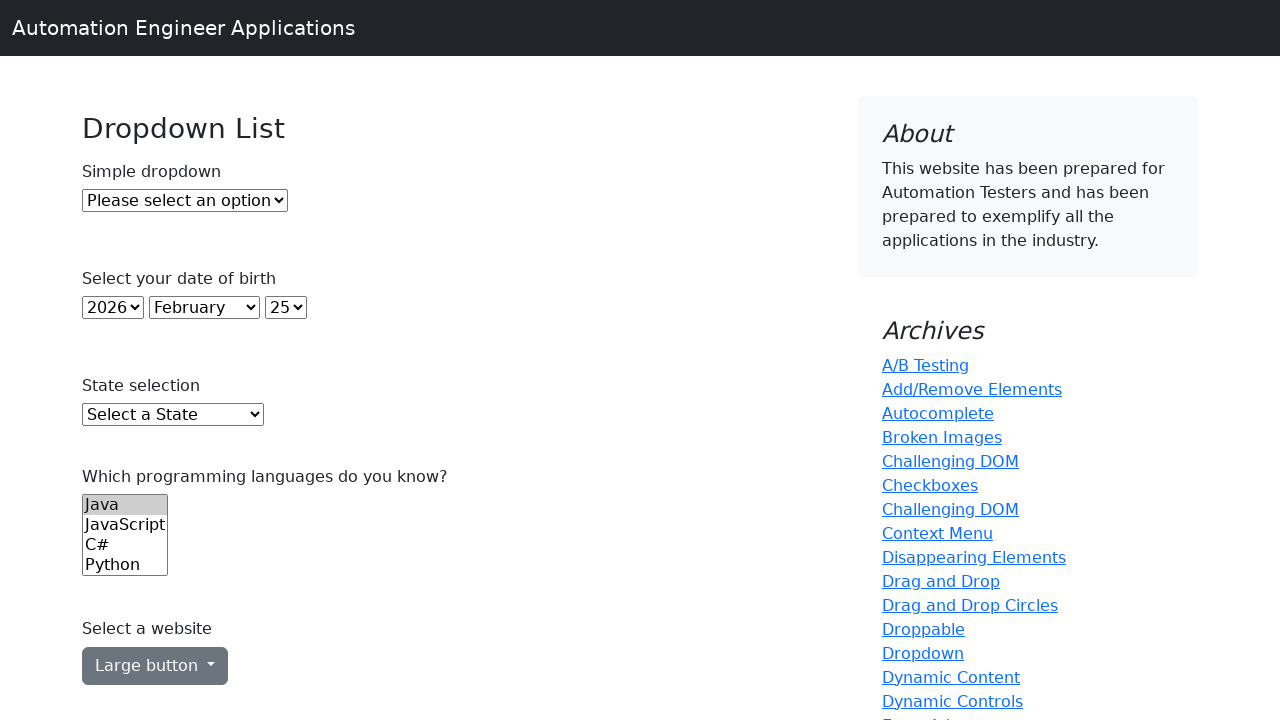

Printed all page option: 1936
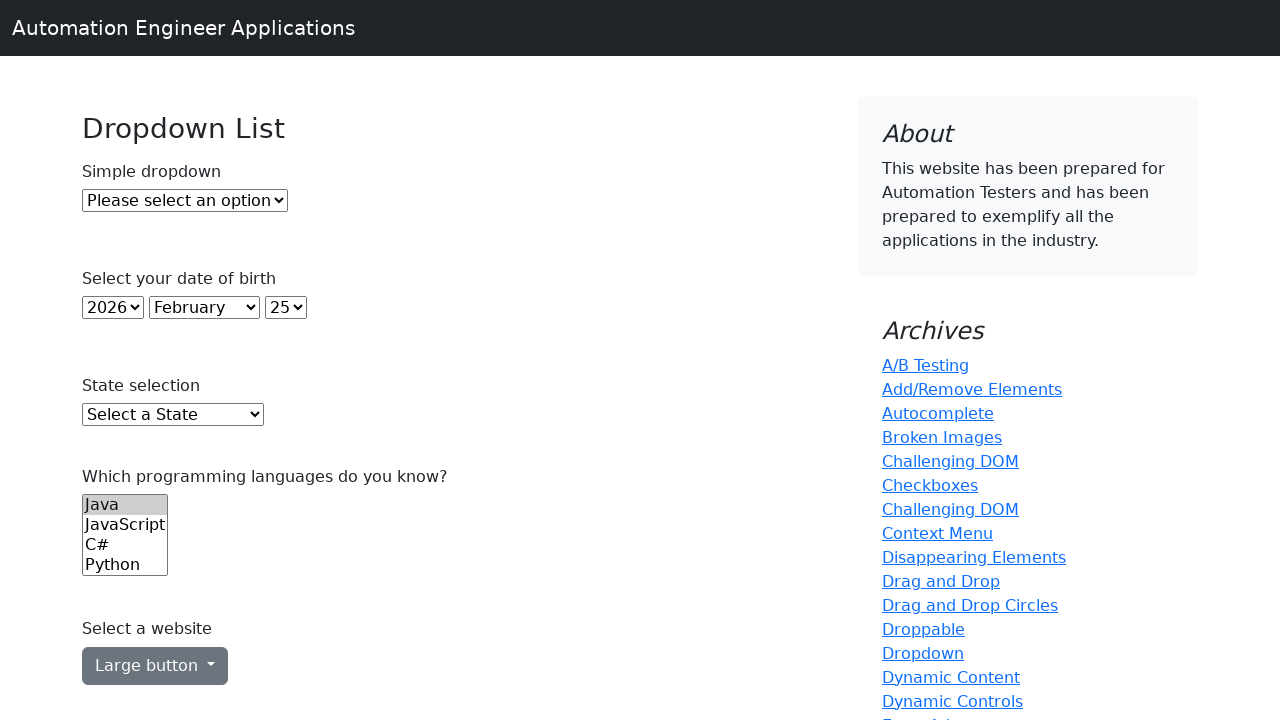

Printed all page option: 1935
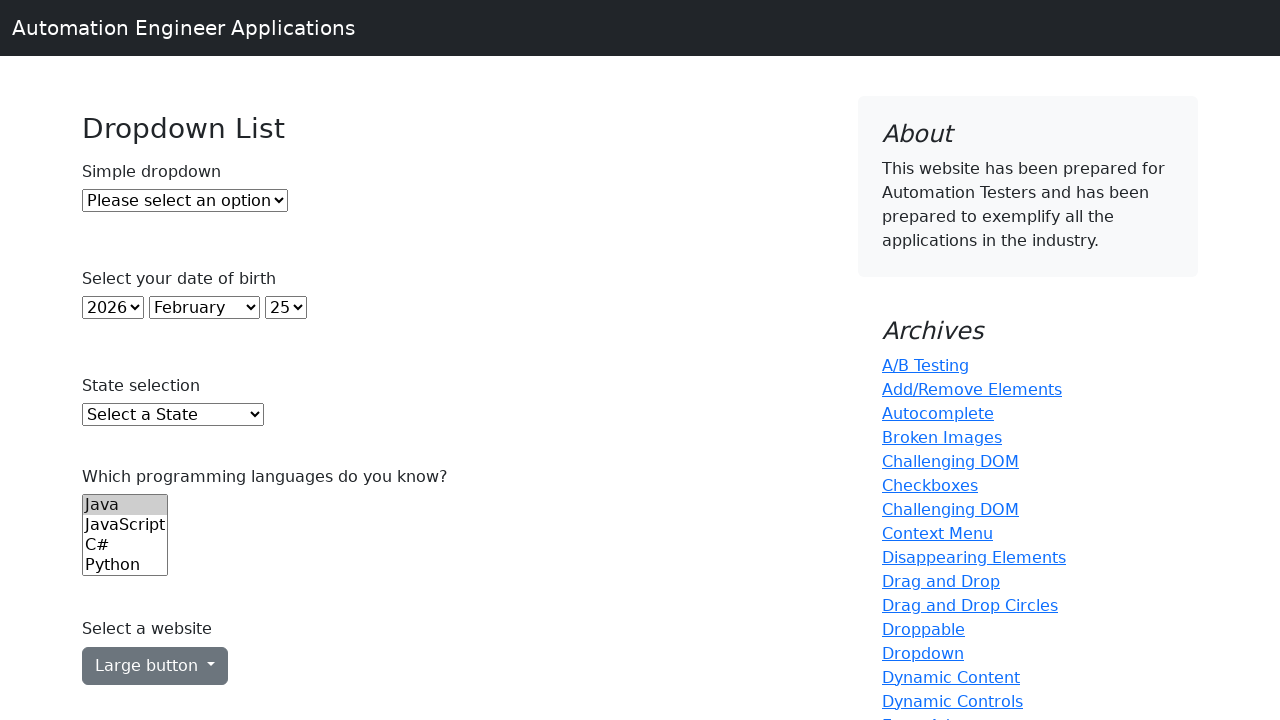

Printed all page option: 1934
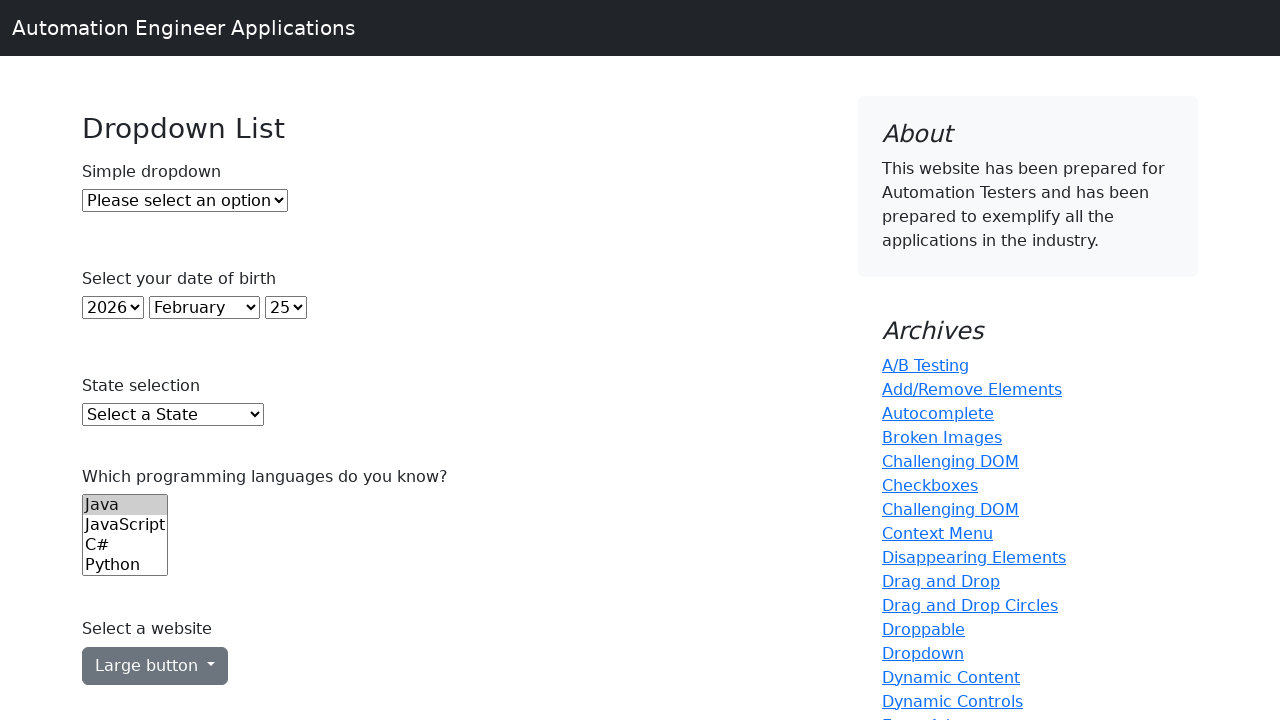

Printed all page option: 1933
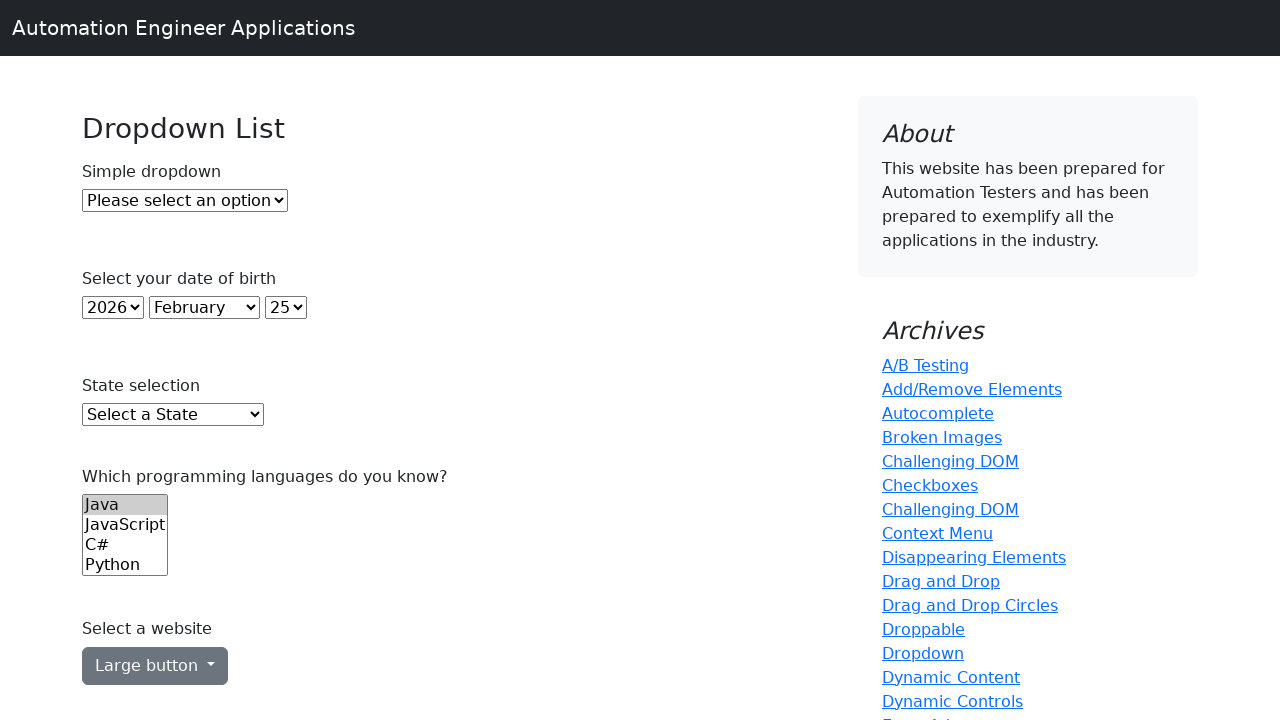

Printed all page option: 1932
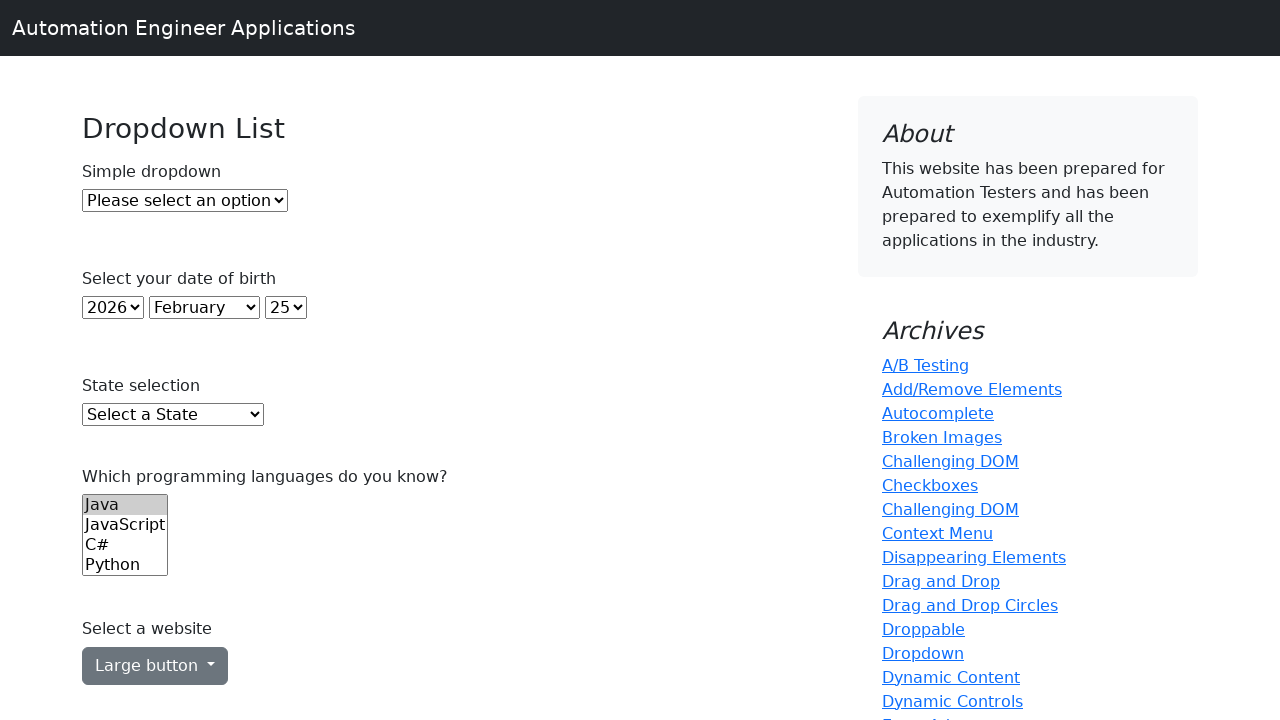

Printed all page option: 1931
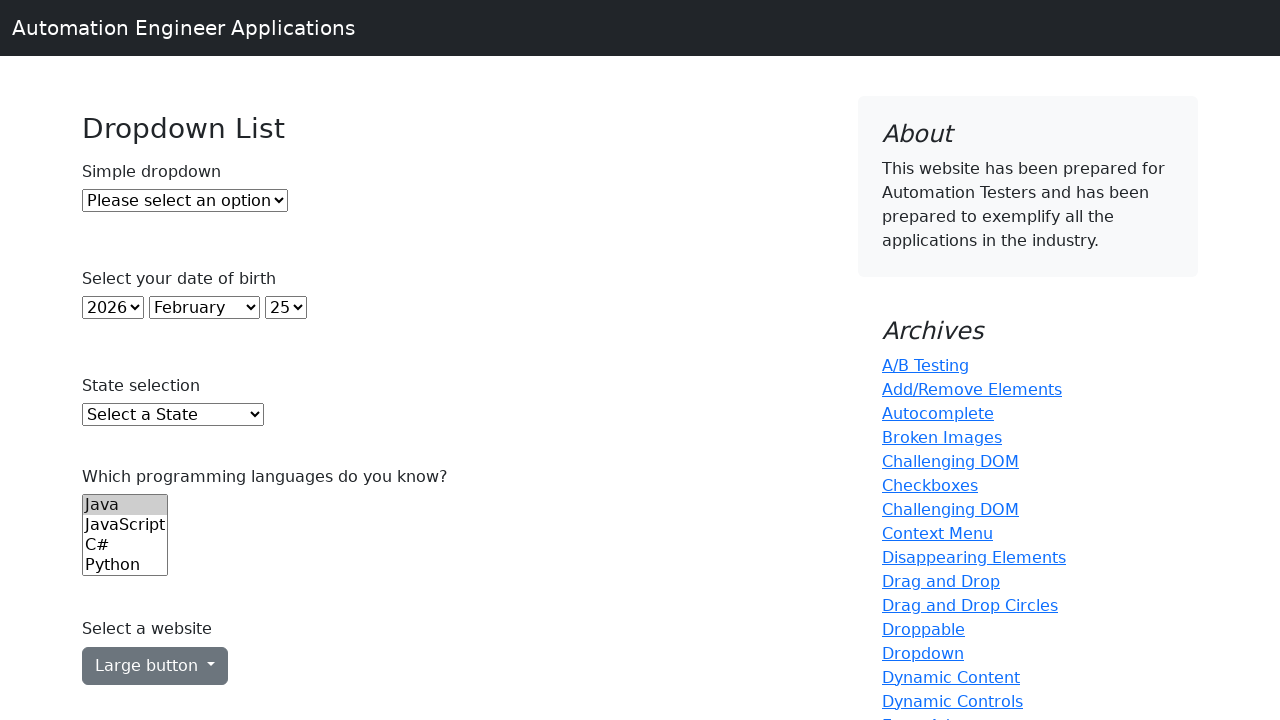

Printed all page option: 1930
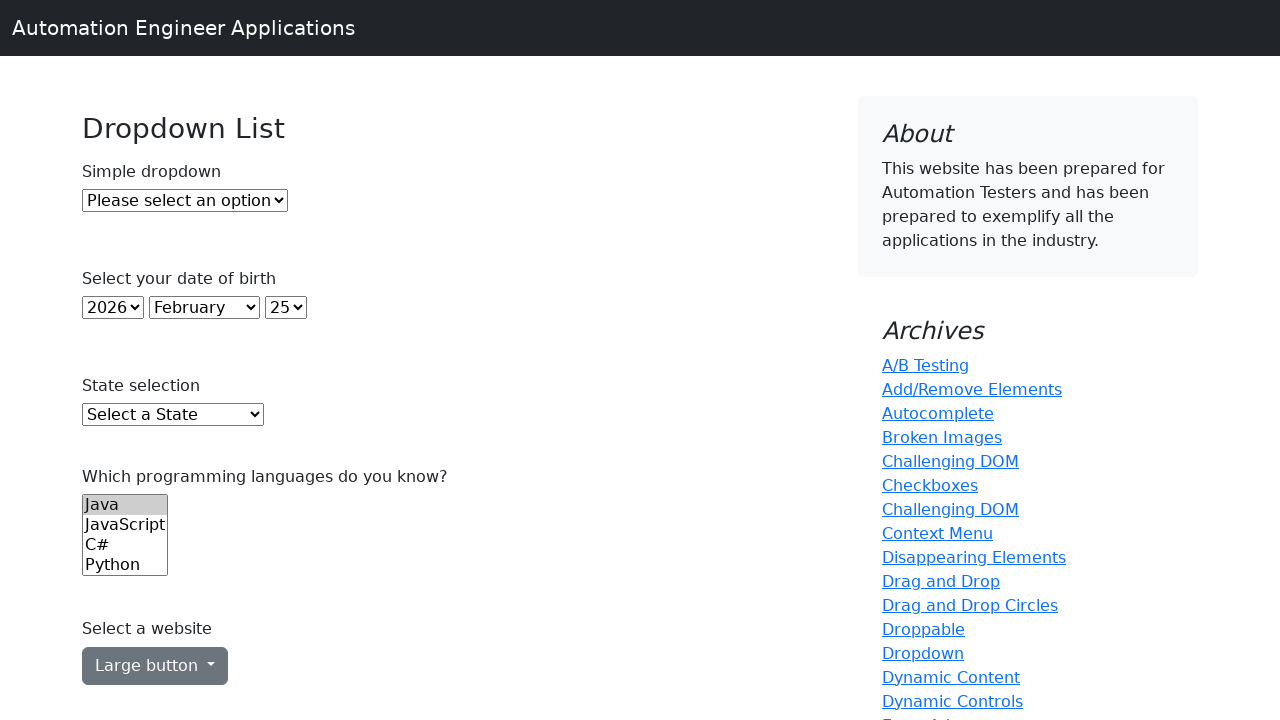

Printed all page option: 1929
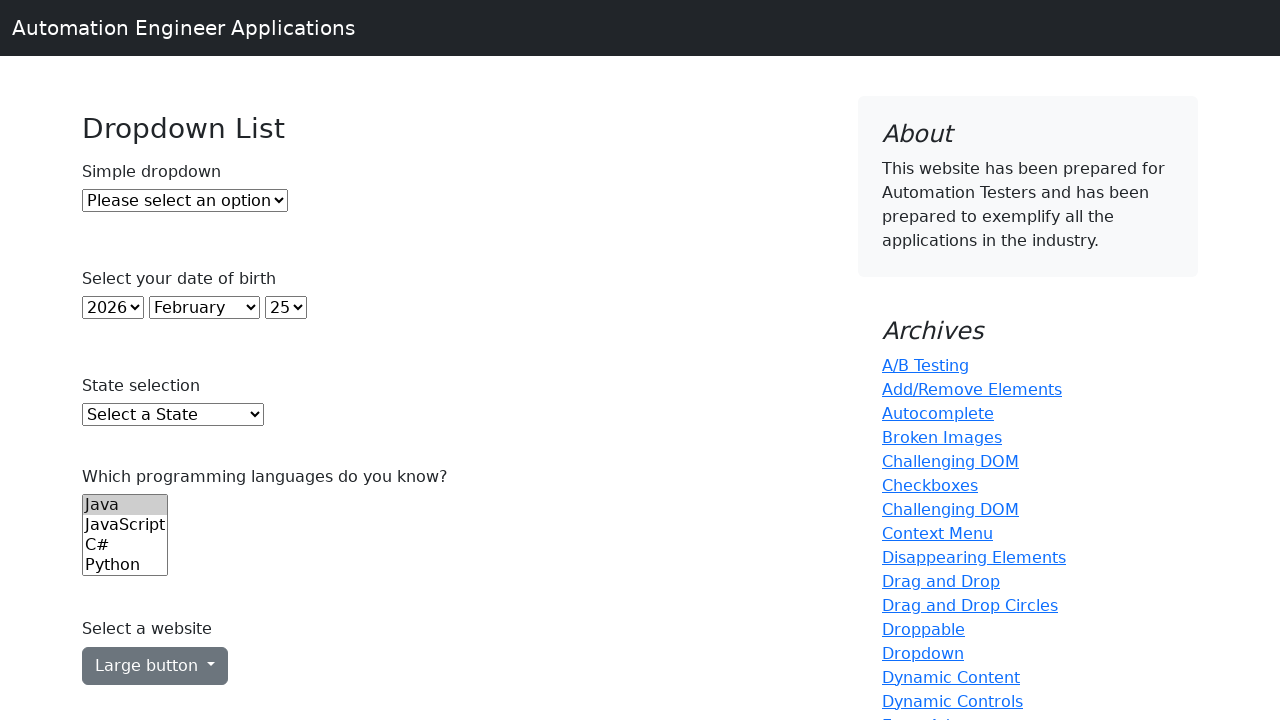

Printed all page option: 1928
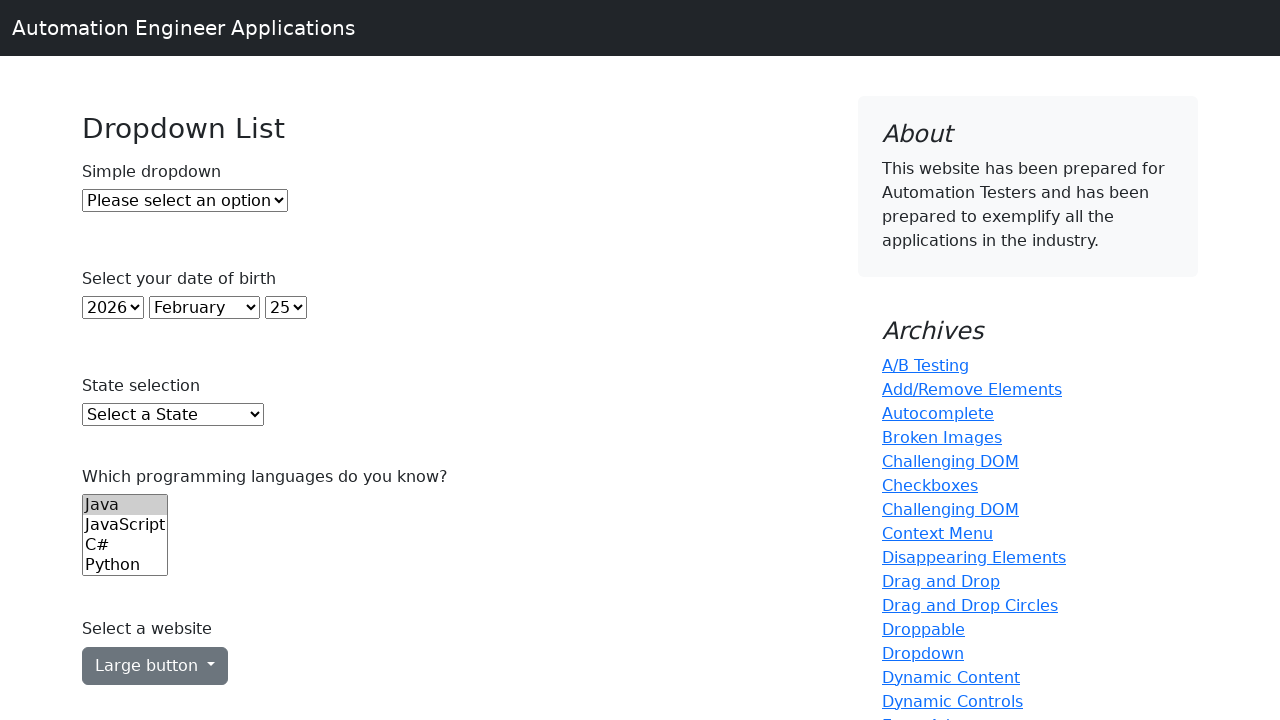

Printed all page option: 1927
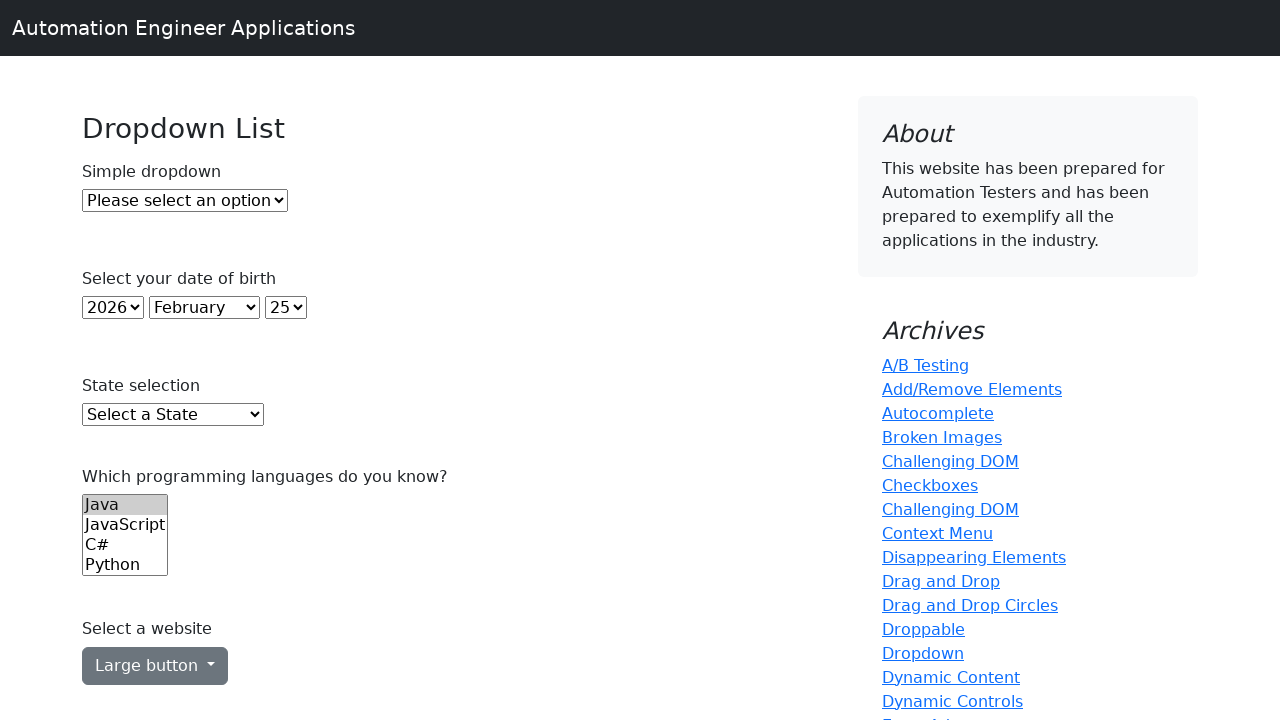

Printed all page option: January
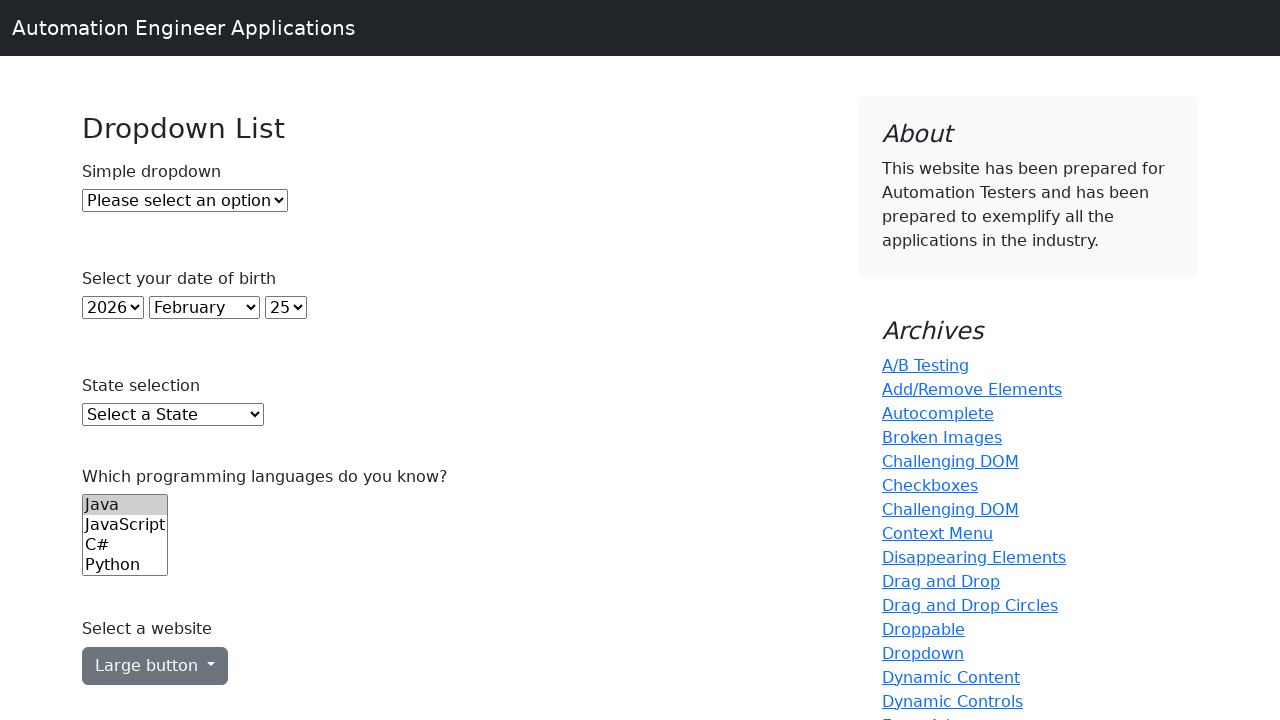

Printed all page option: February
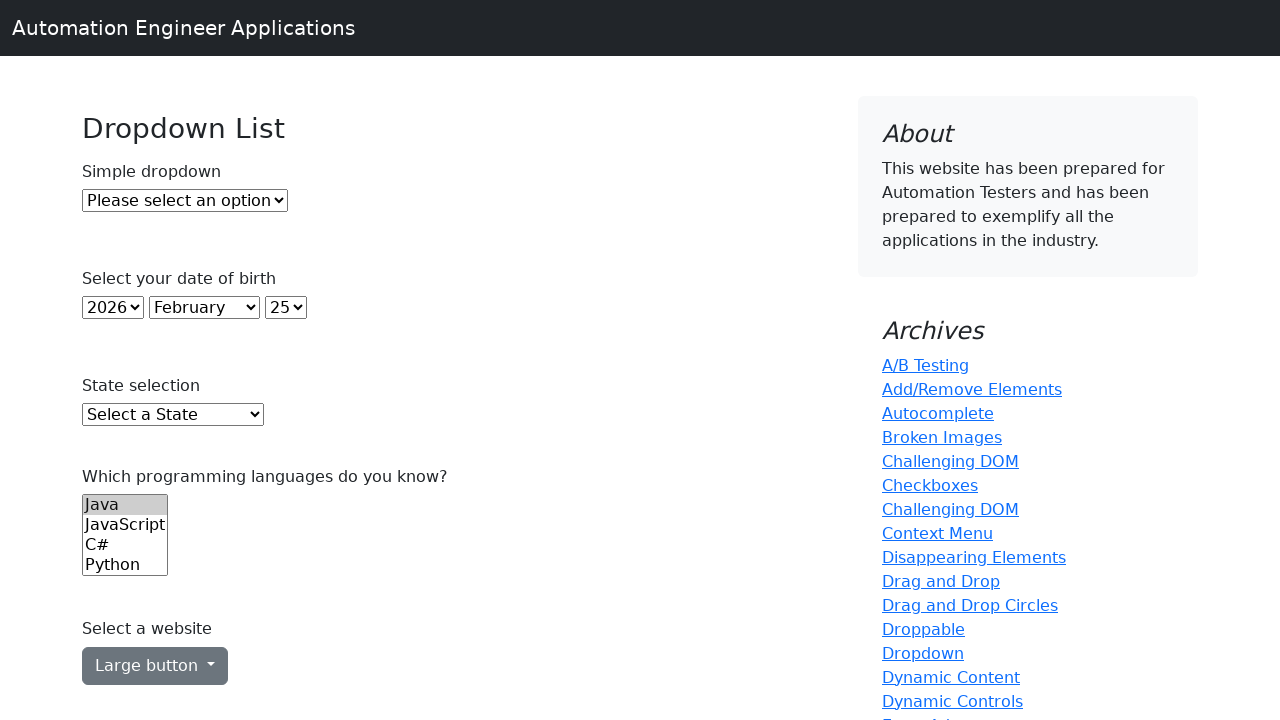

Printed all page option: March
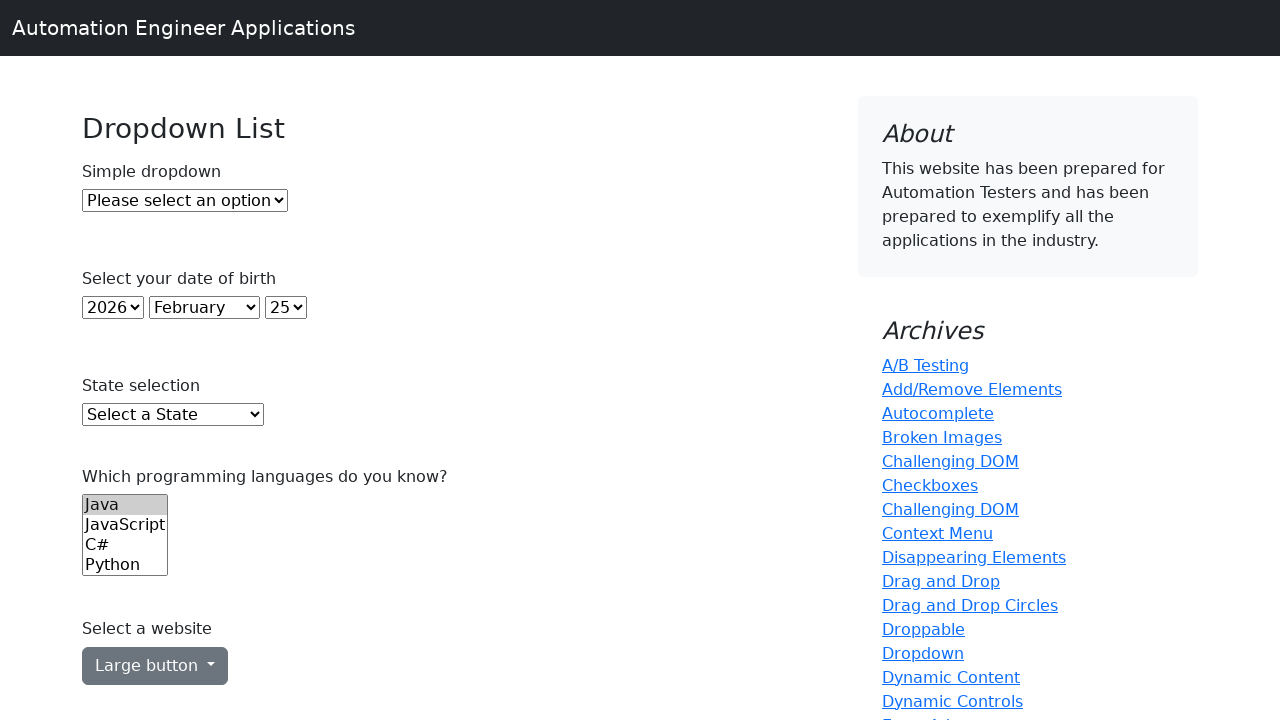

Printed all page option: April
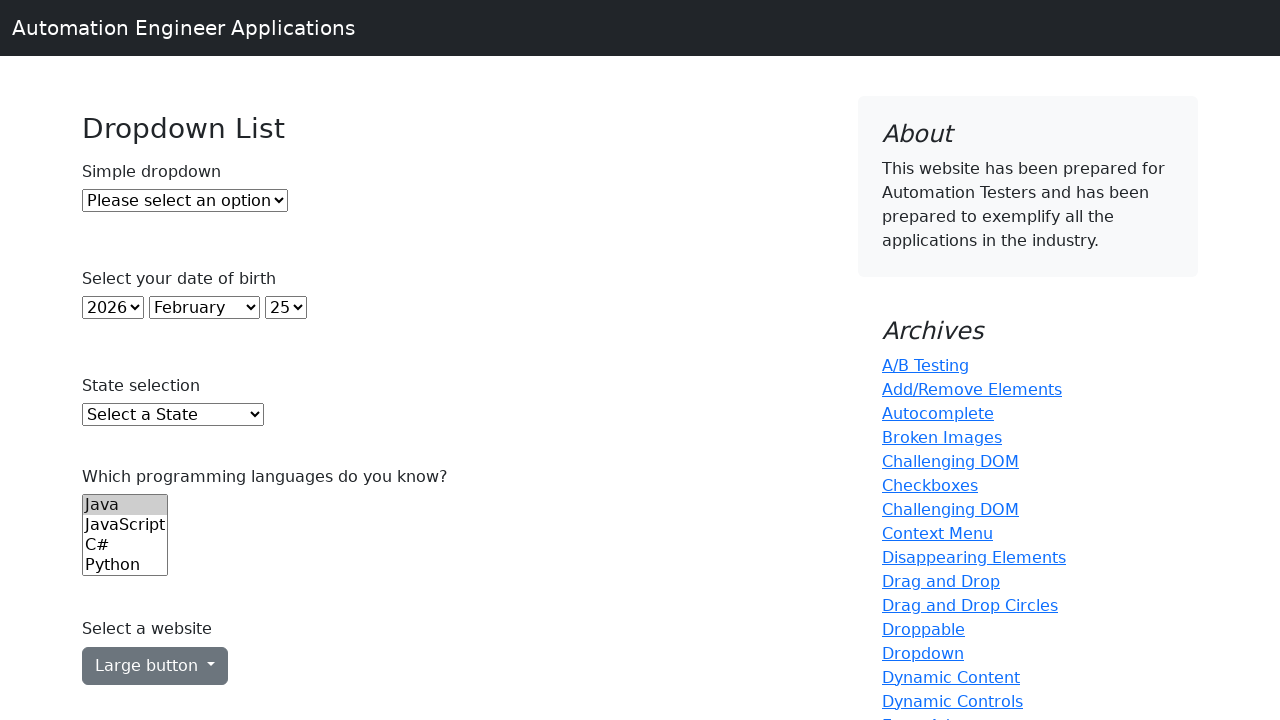

Printed all page option: May
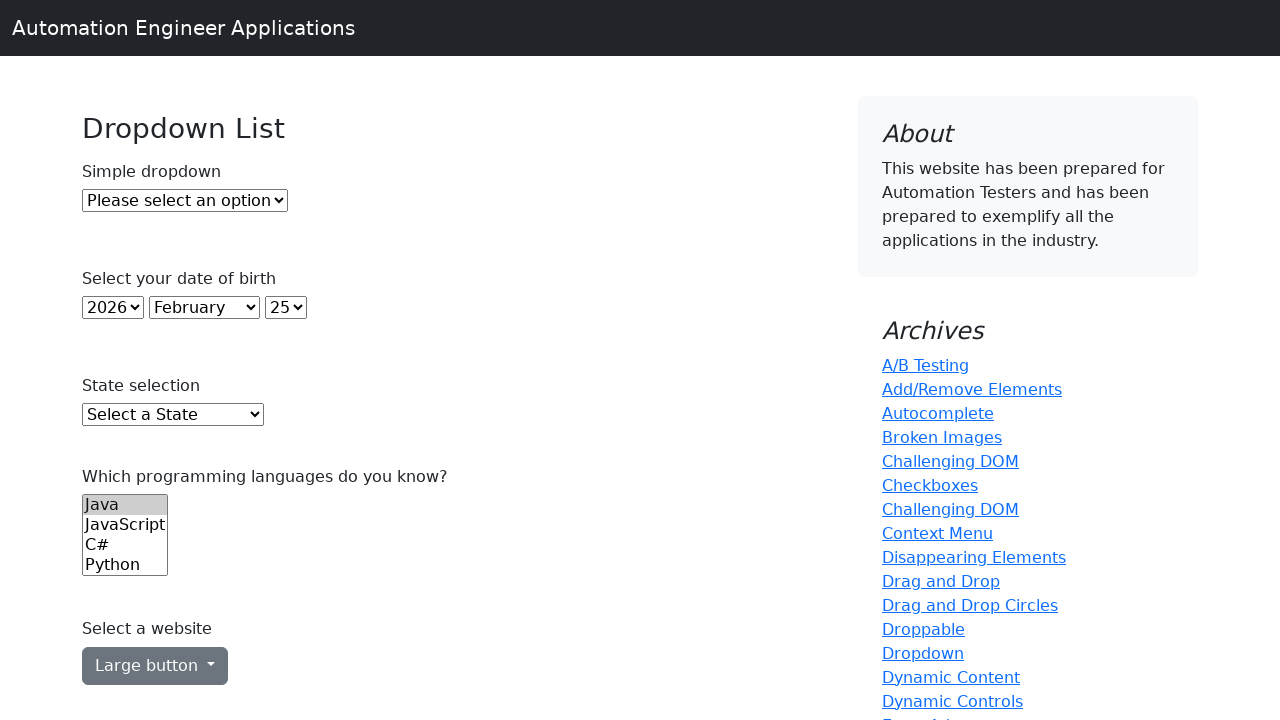

Printed all page option: June
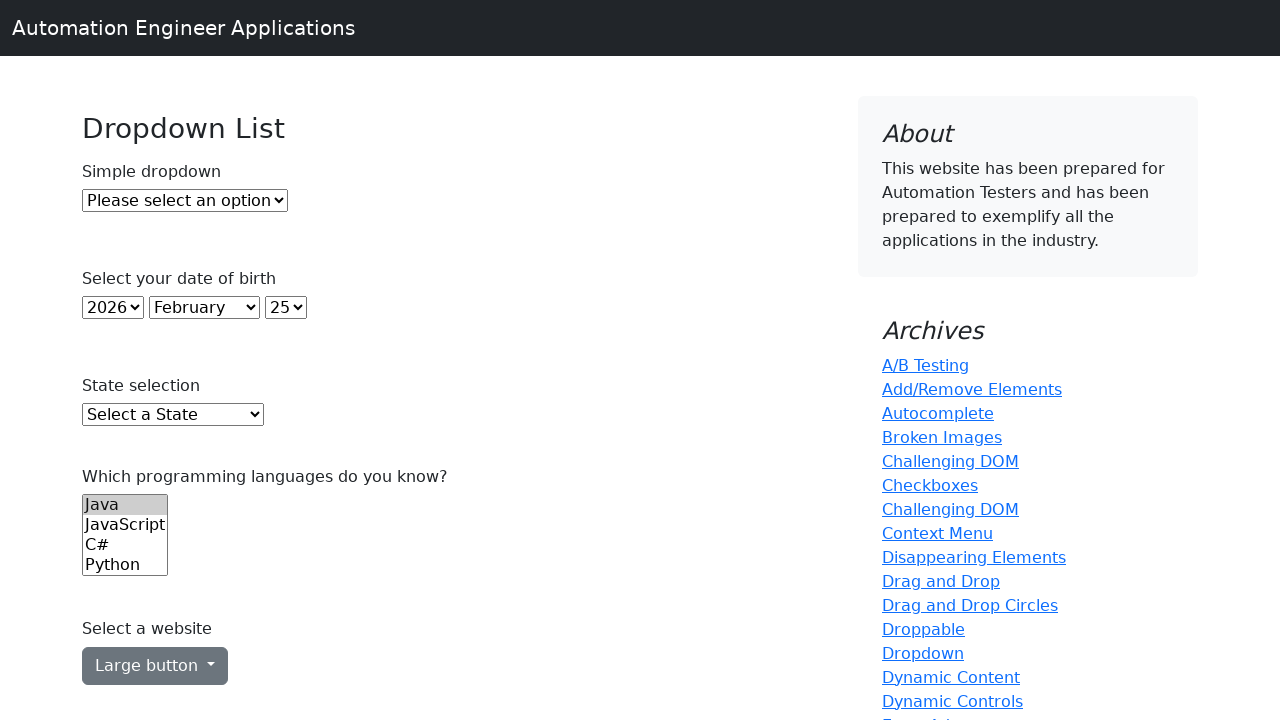

Printed all page option: July
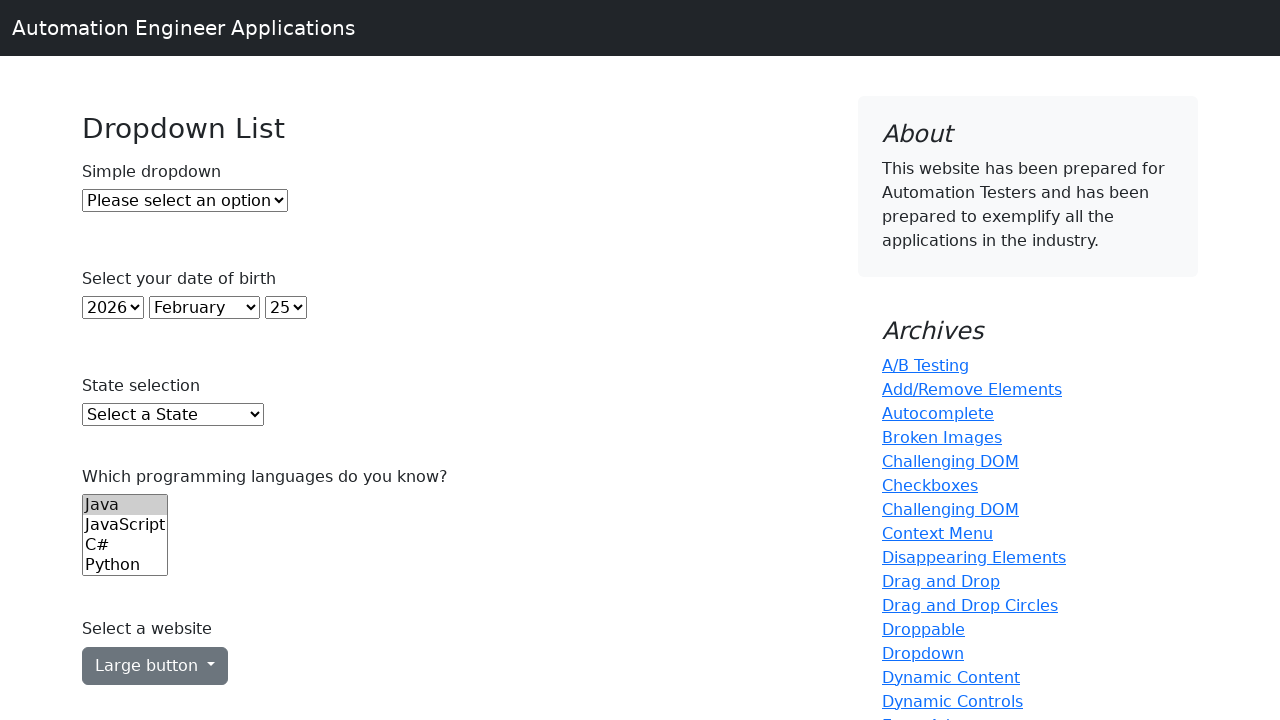

Printed all page option: August
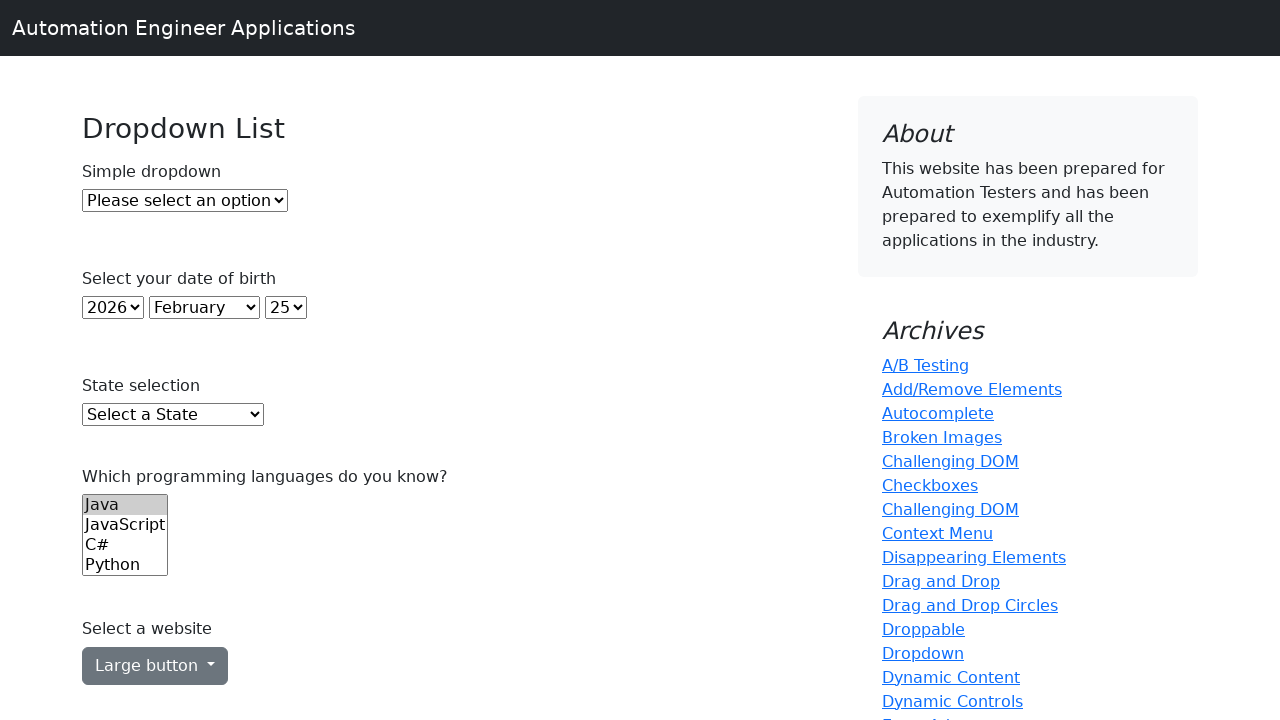

Printed all page option: September
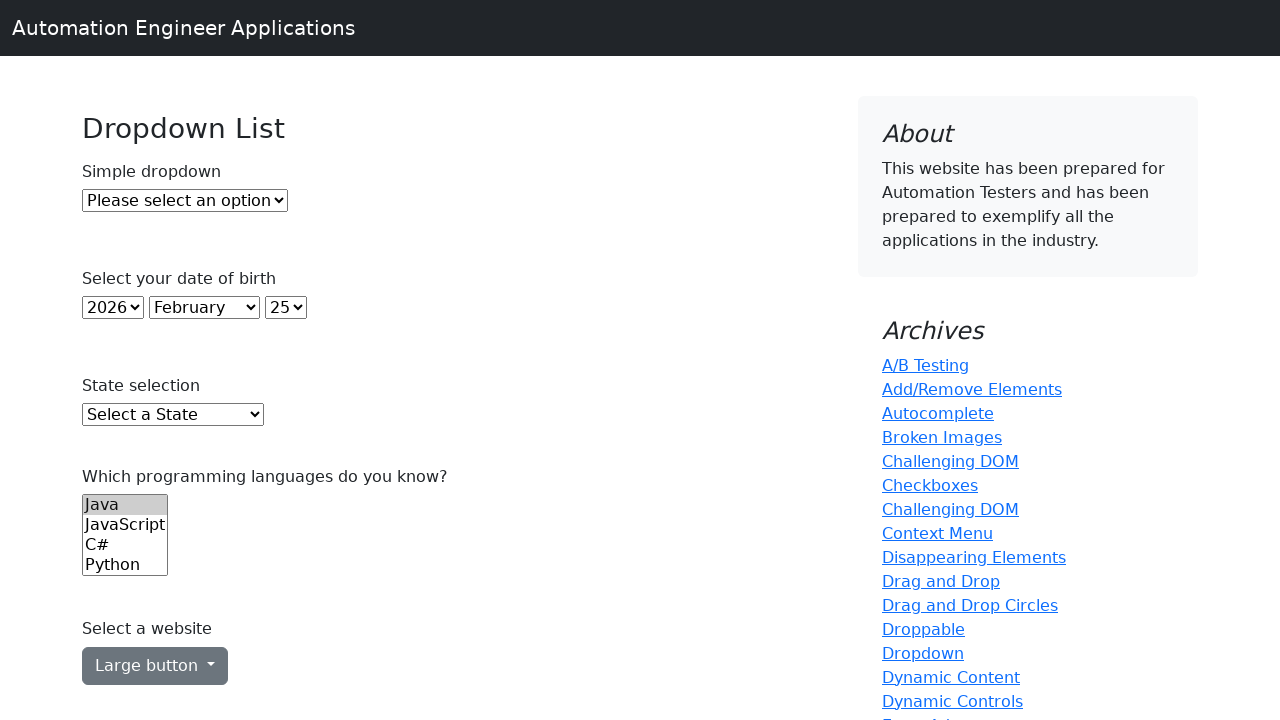

Printed all page option: October
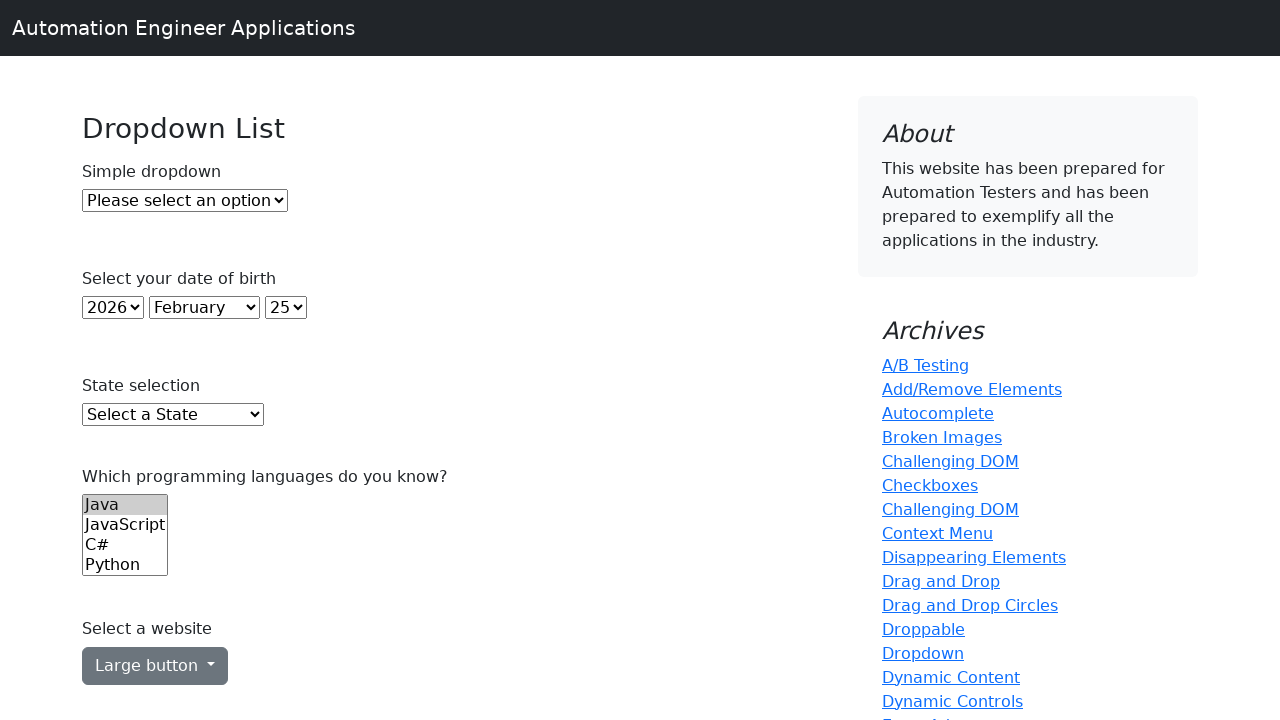

Printed all page option: November
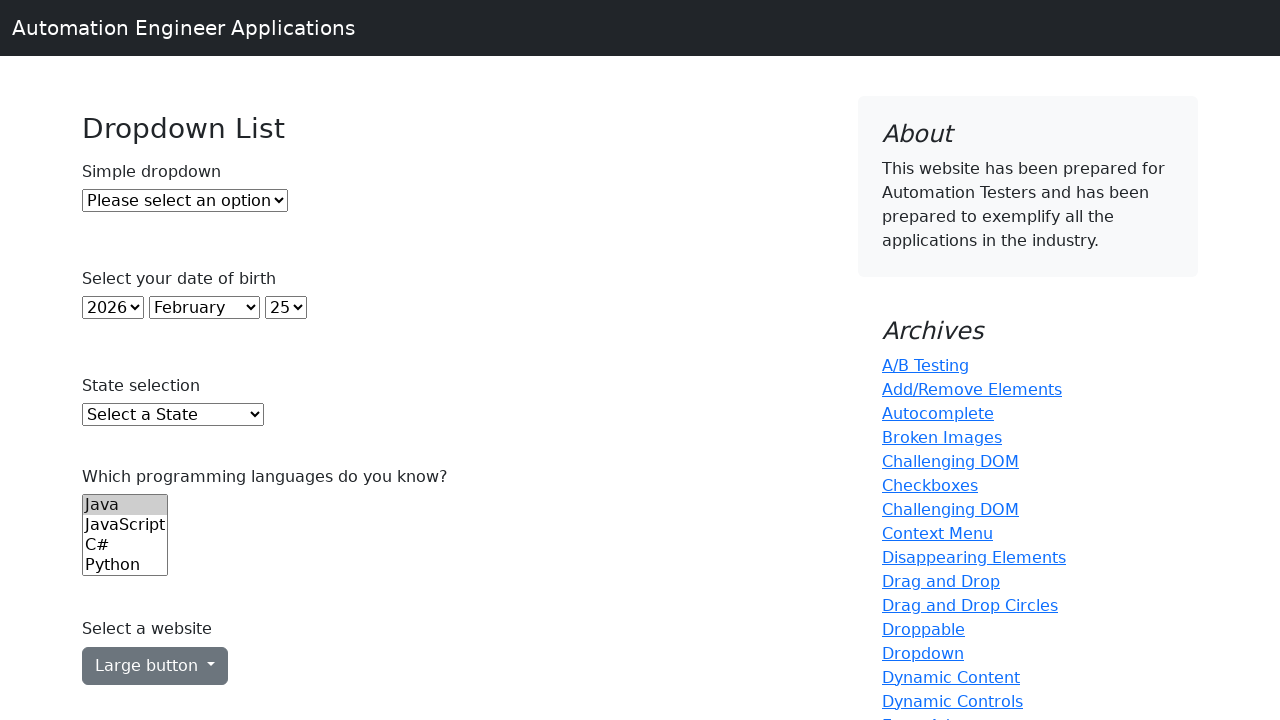

Printed all page option: December
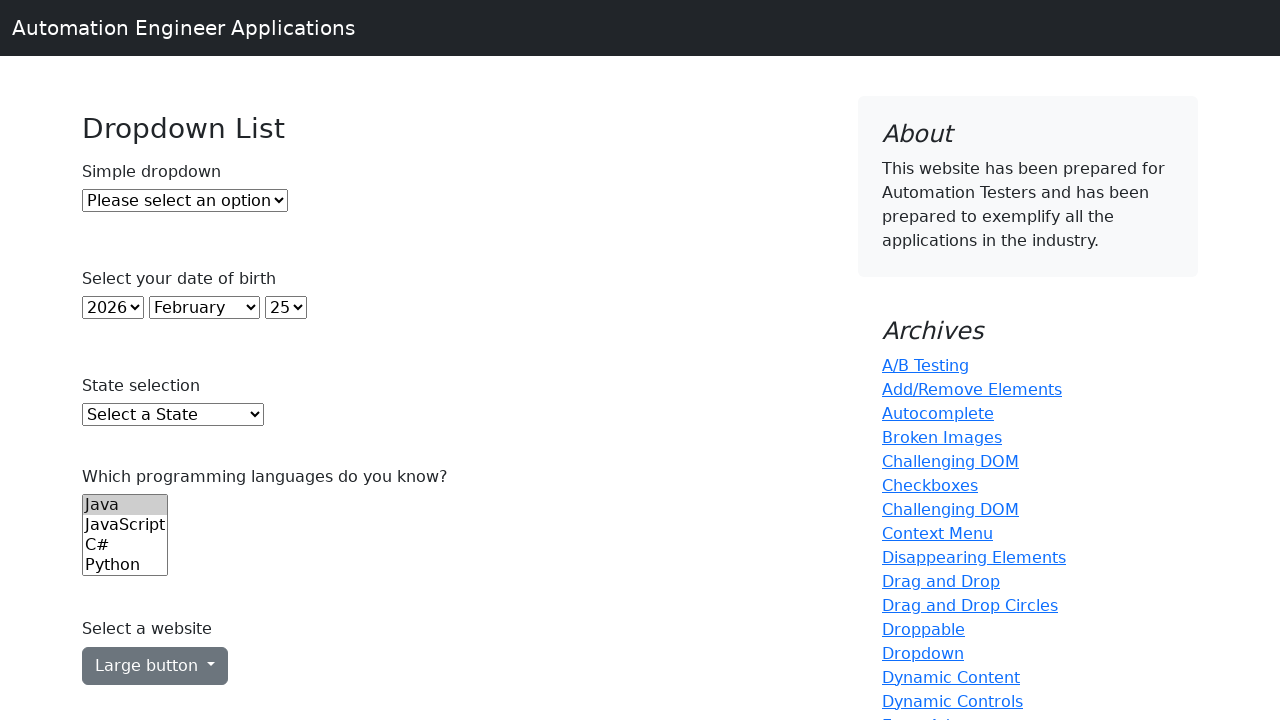

Printed all page option: 1
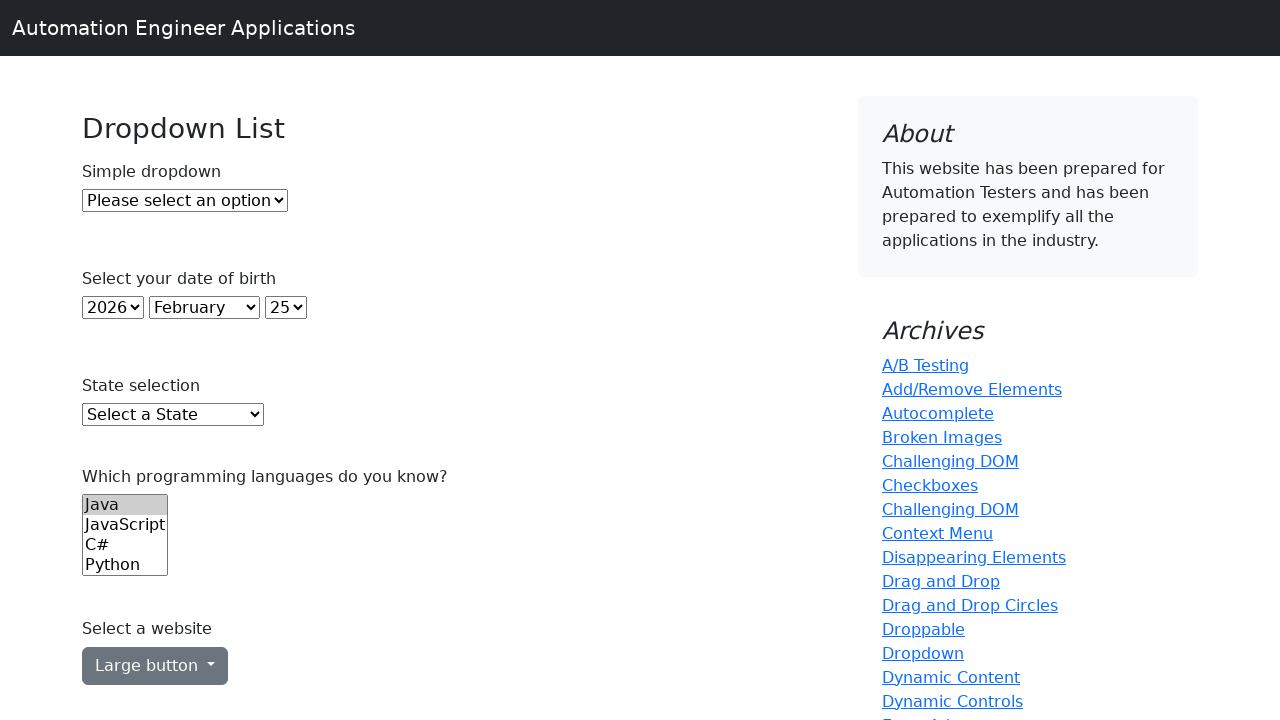

Printed all page option: 2
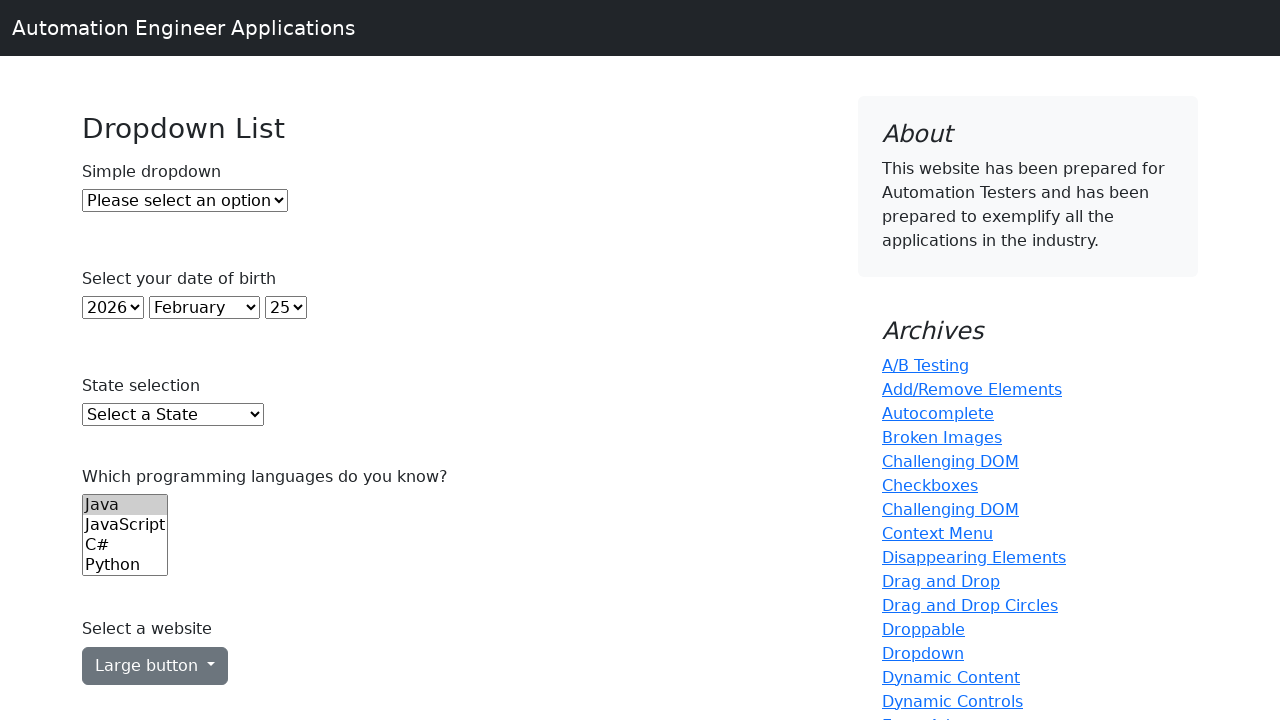

Printed all page option: 3
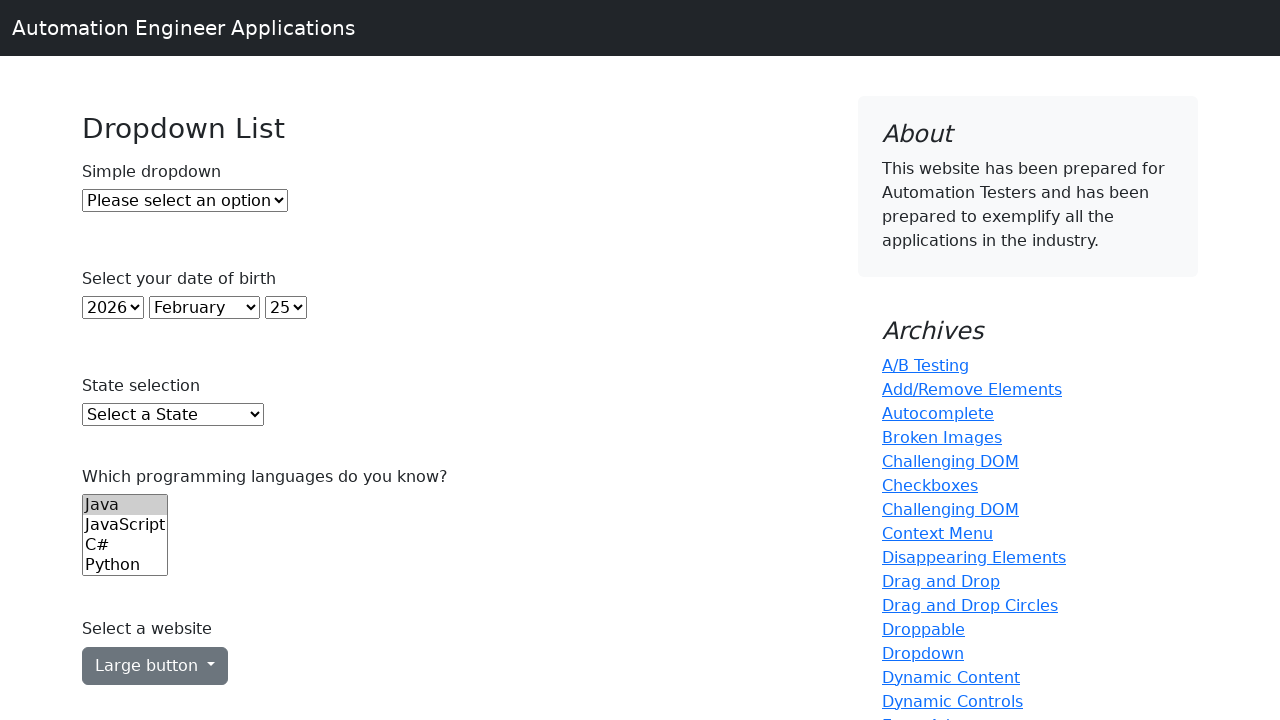

Printed all page option: 4
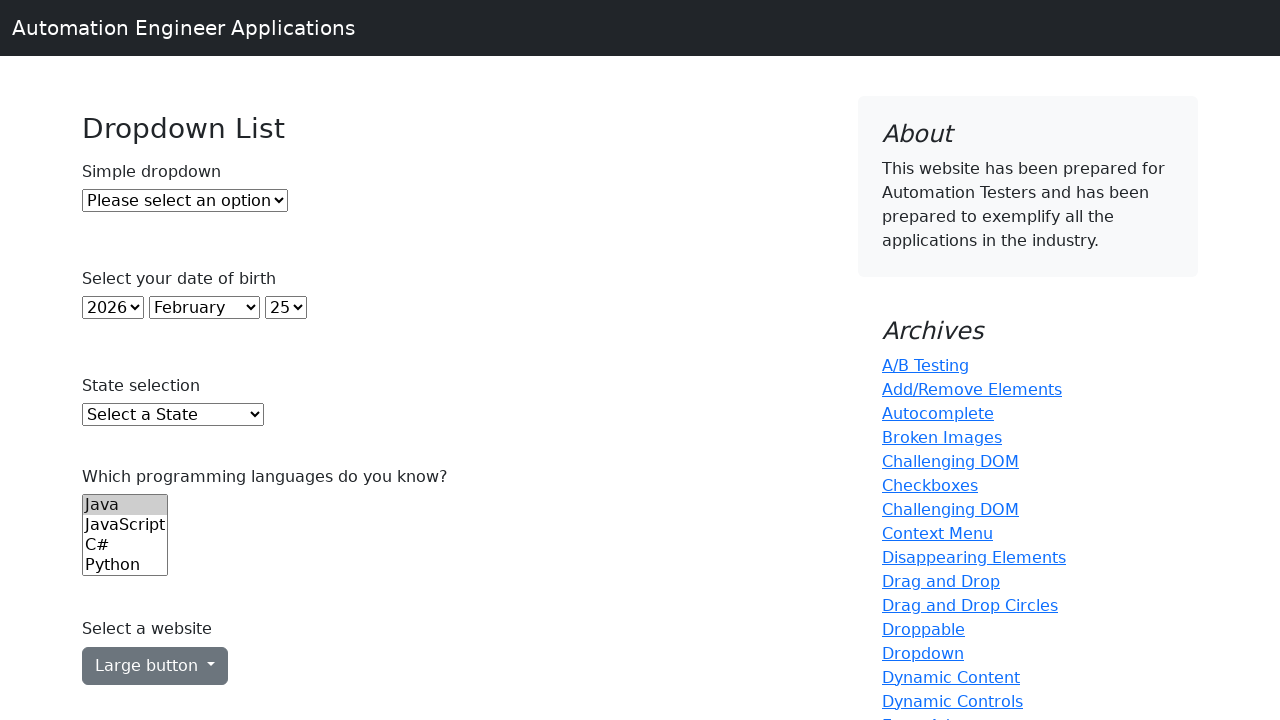

Printed all page option: 5
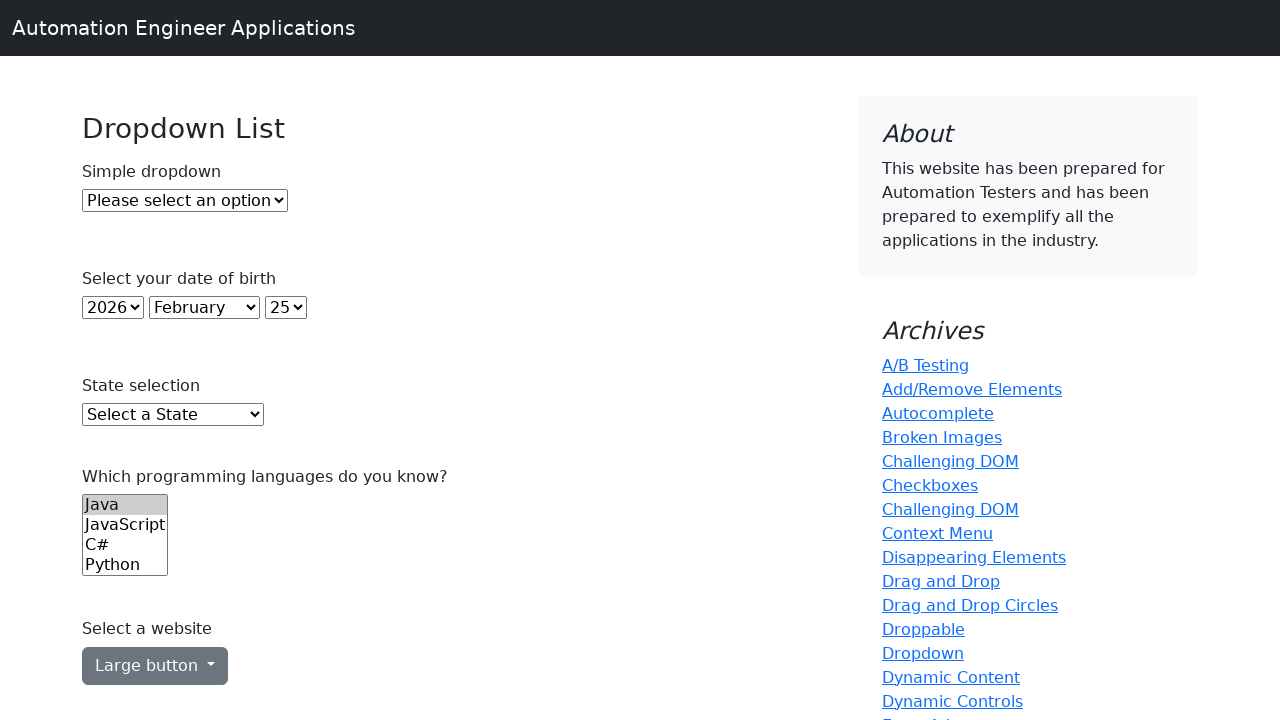

Printed all page option: 6
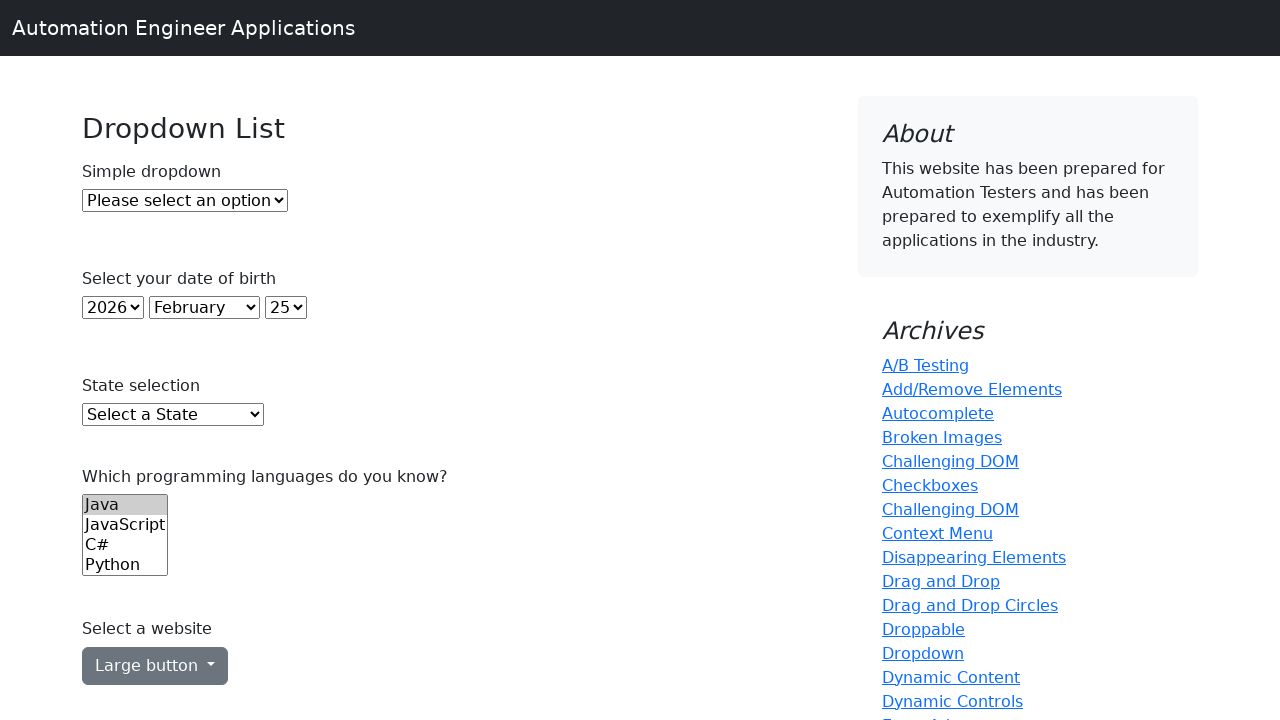

Printed all page option: 7
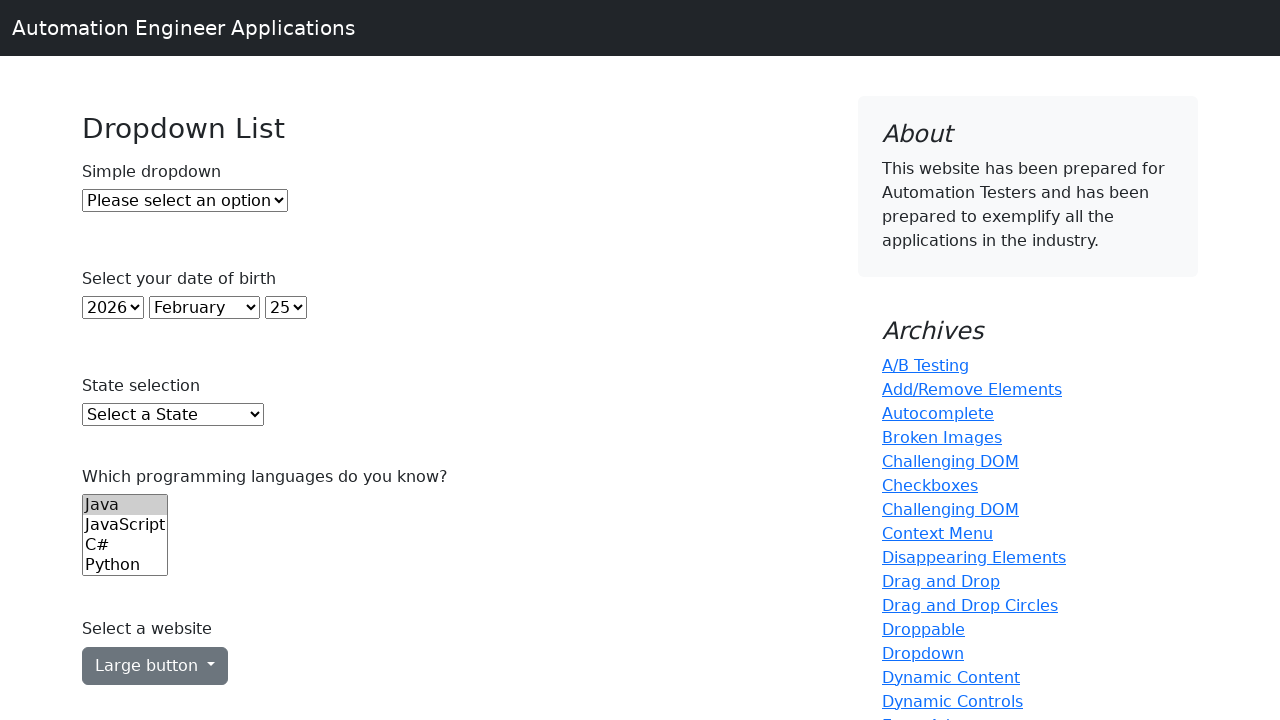

Printed all page option: 8
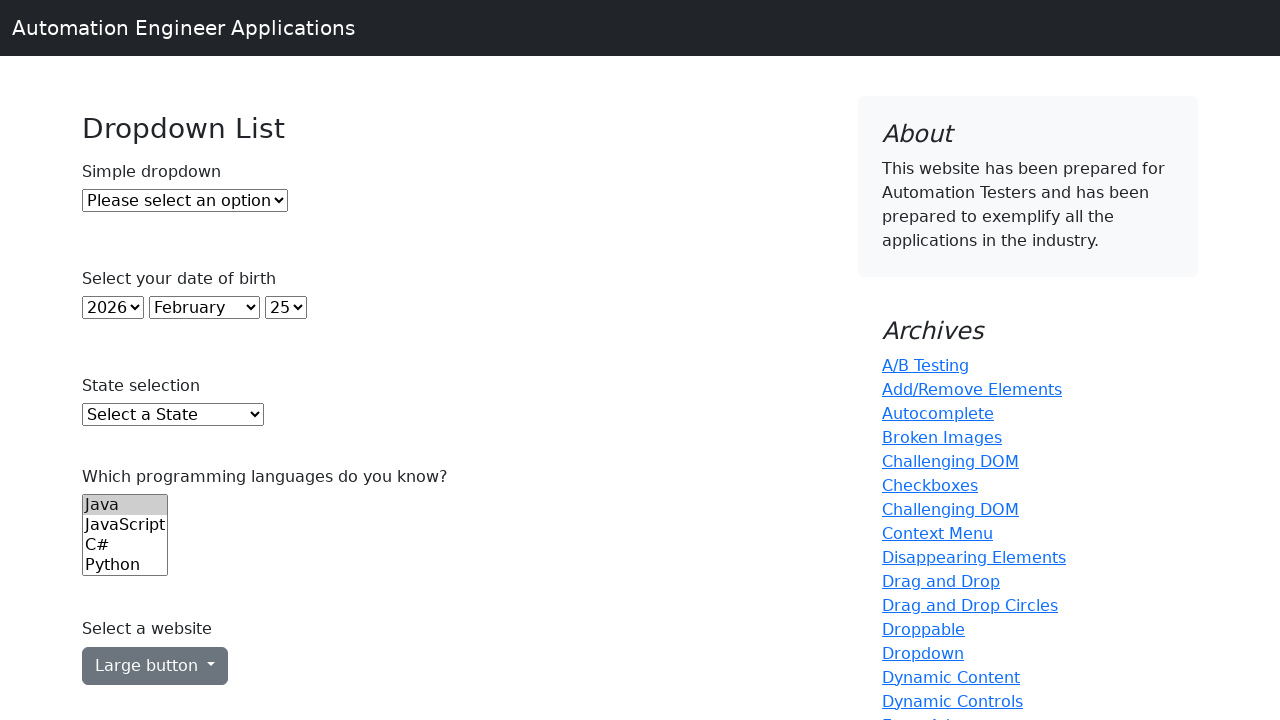

Printed all page option: 9
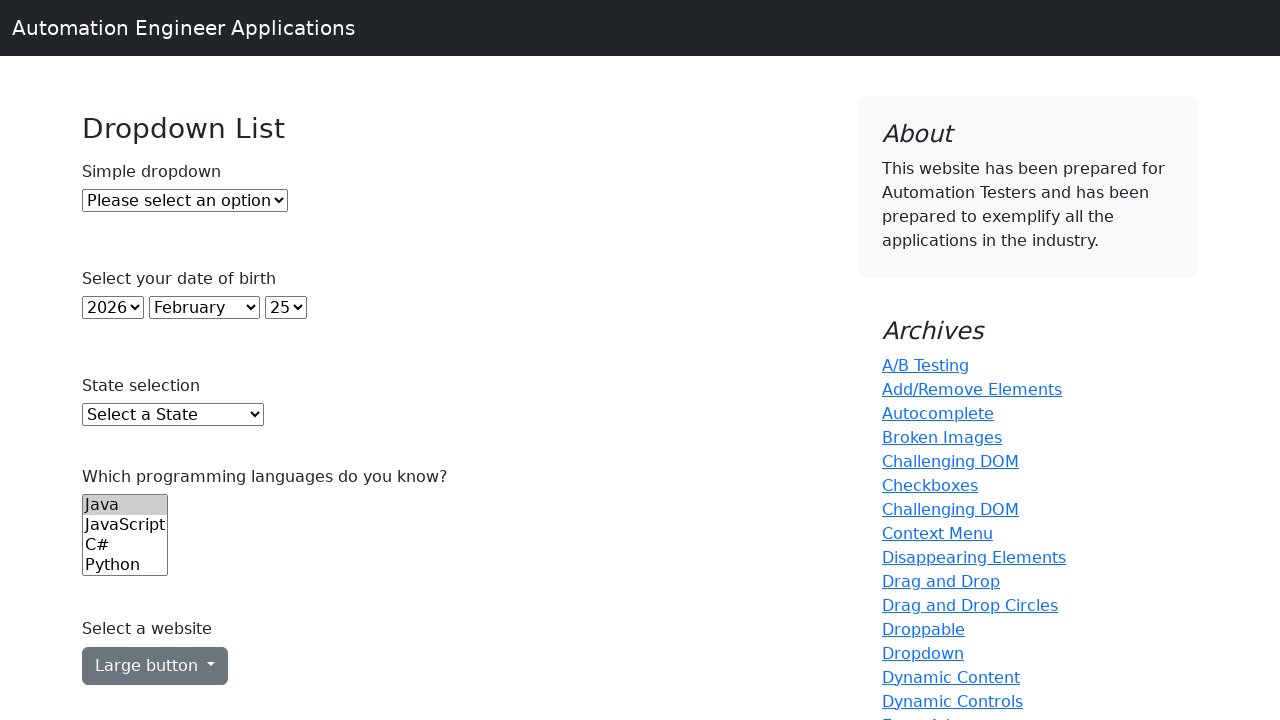

Printed all page option: 10
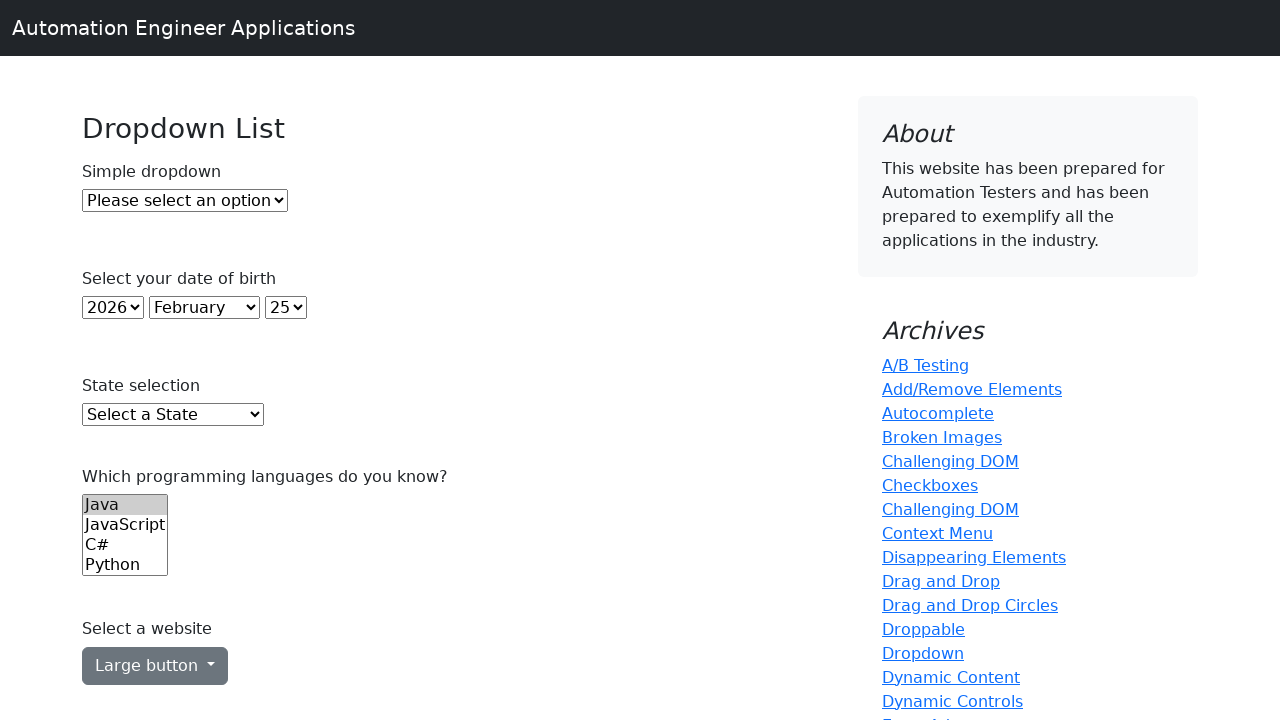

Printed all page option: 11
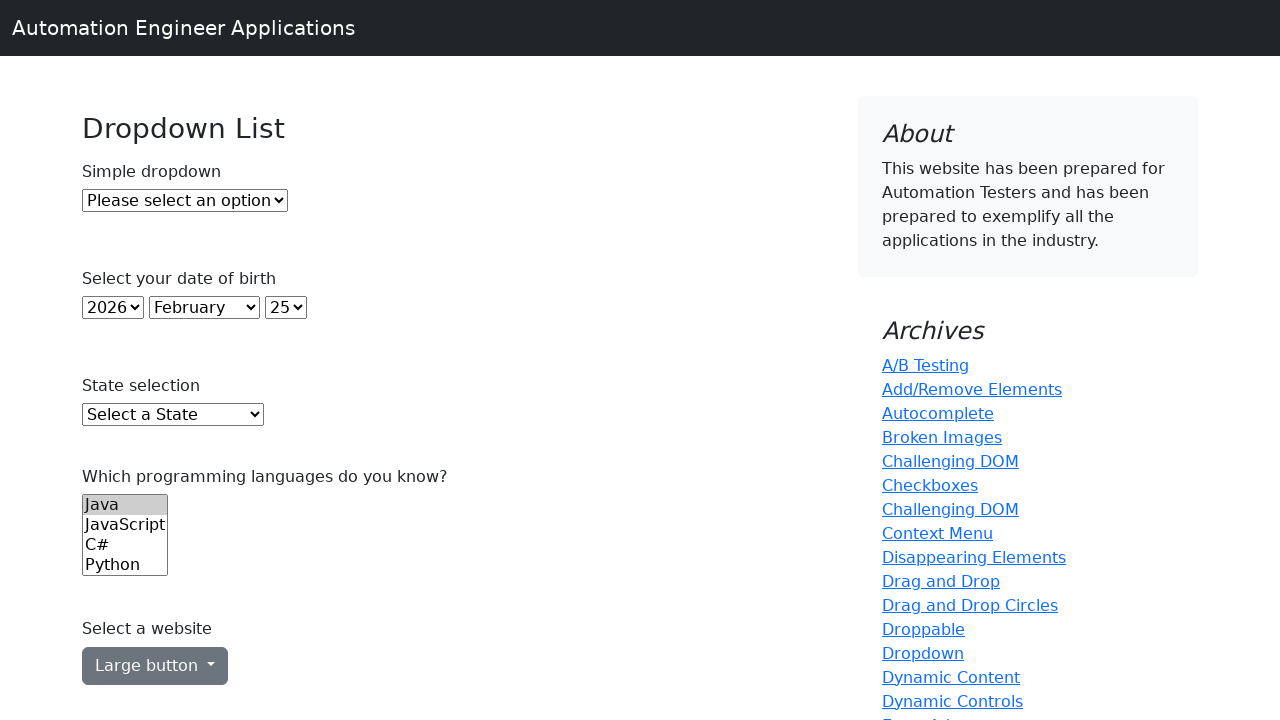

Printed all page option: 12
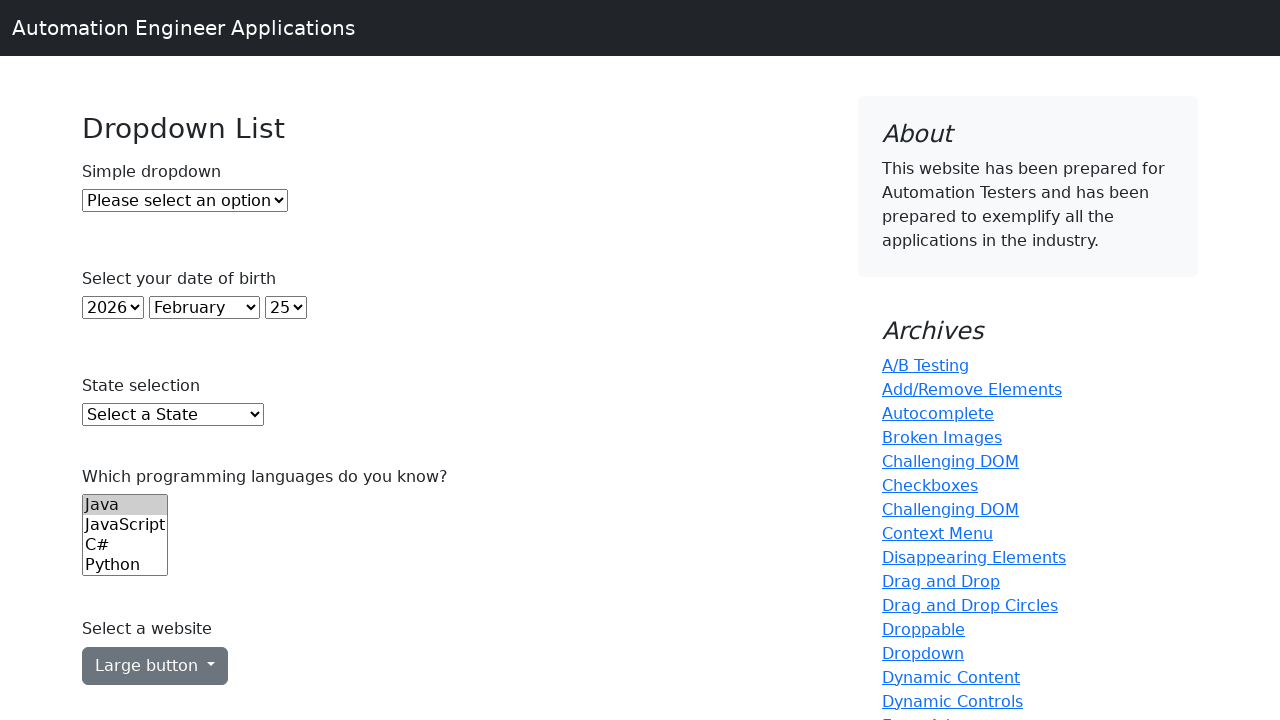

Printed all page option: 13
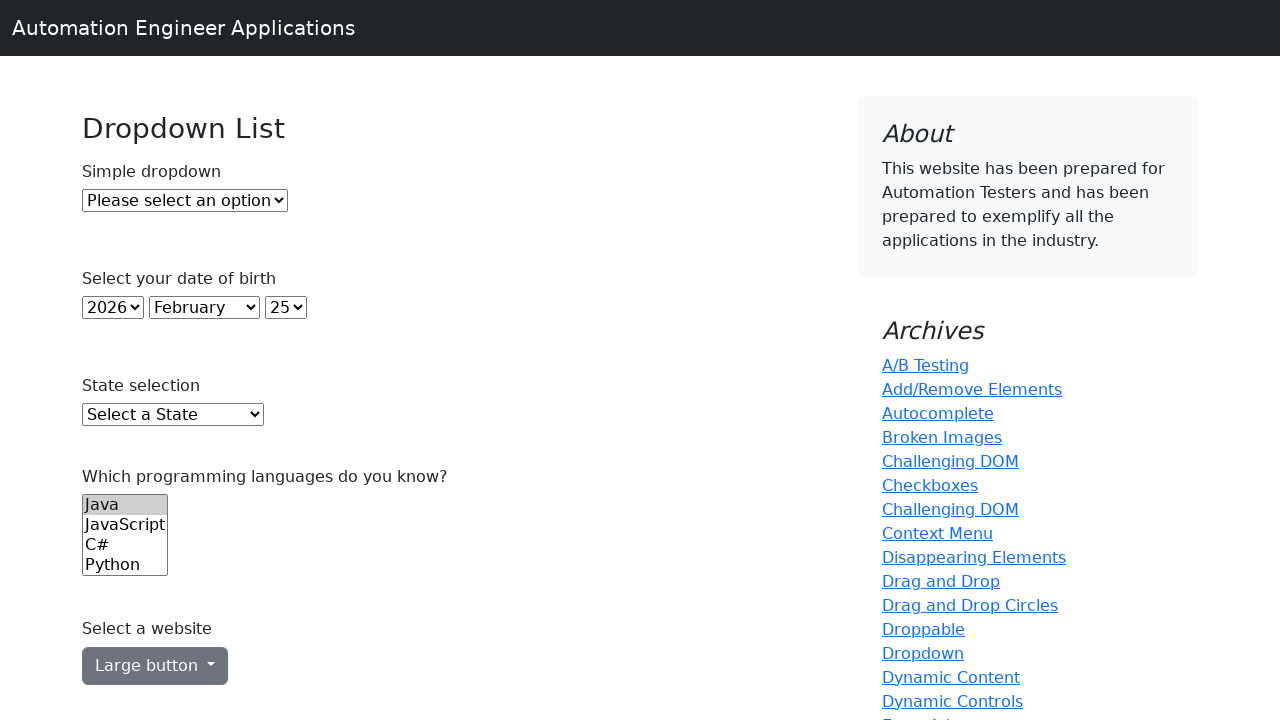

Printed all page option: 14
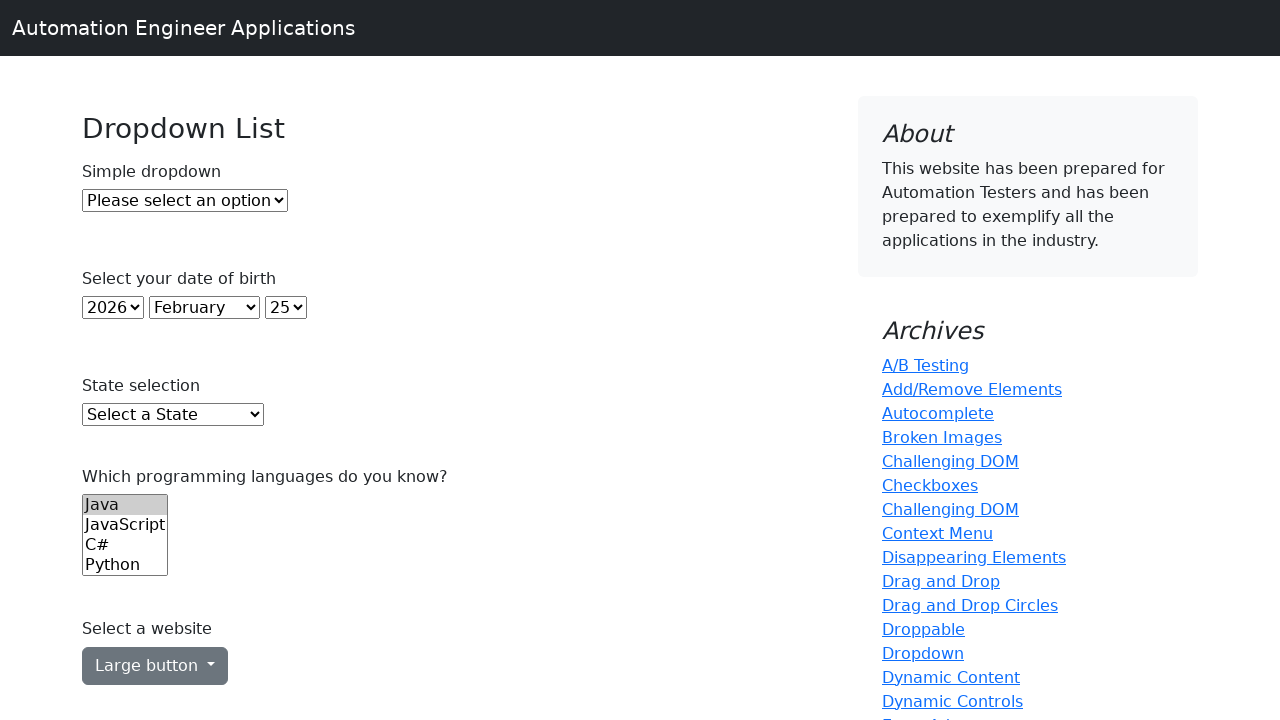

Printed all page option: 15
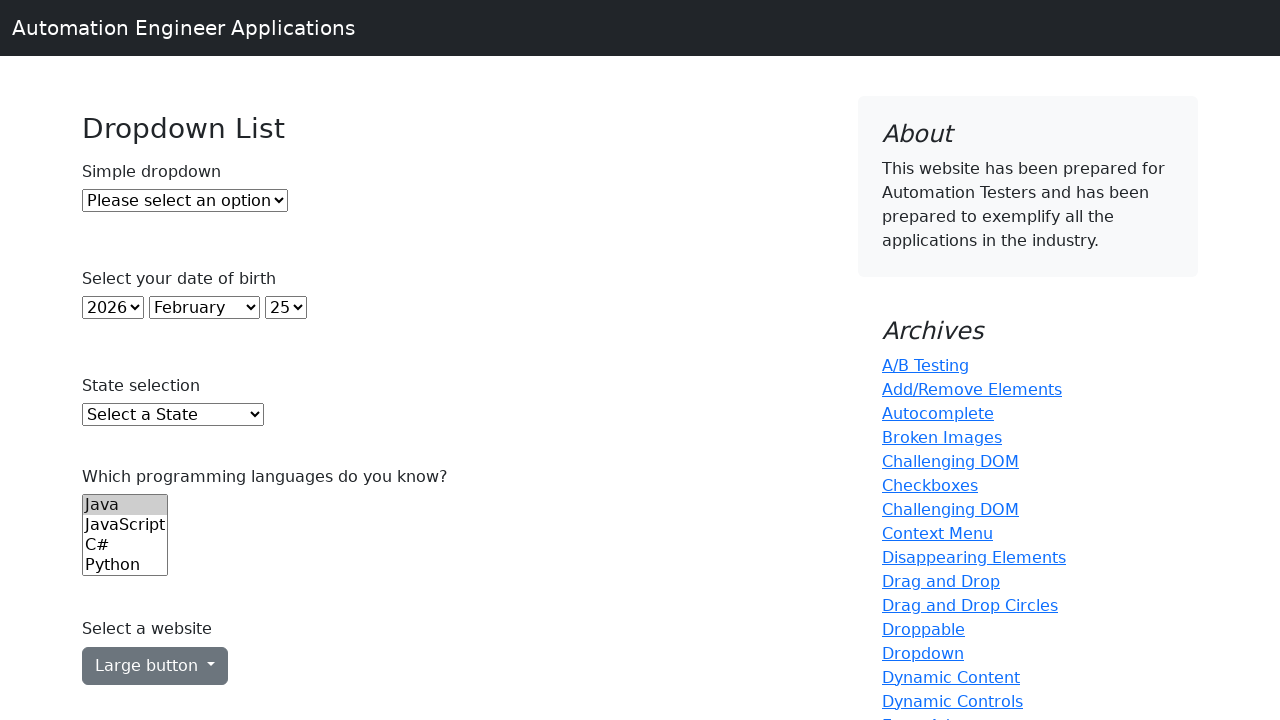

Printed all page option: 16
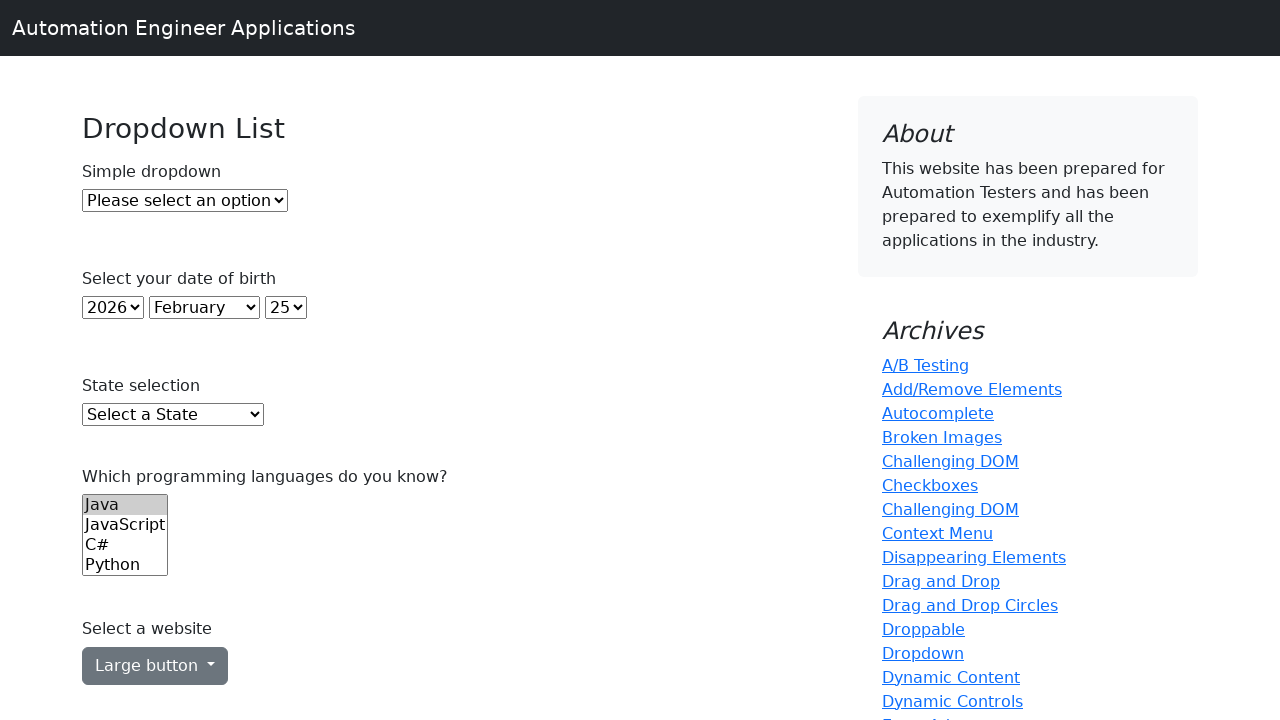

Printed all page option: 17
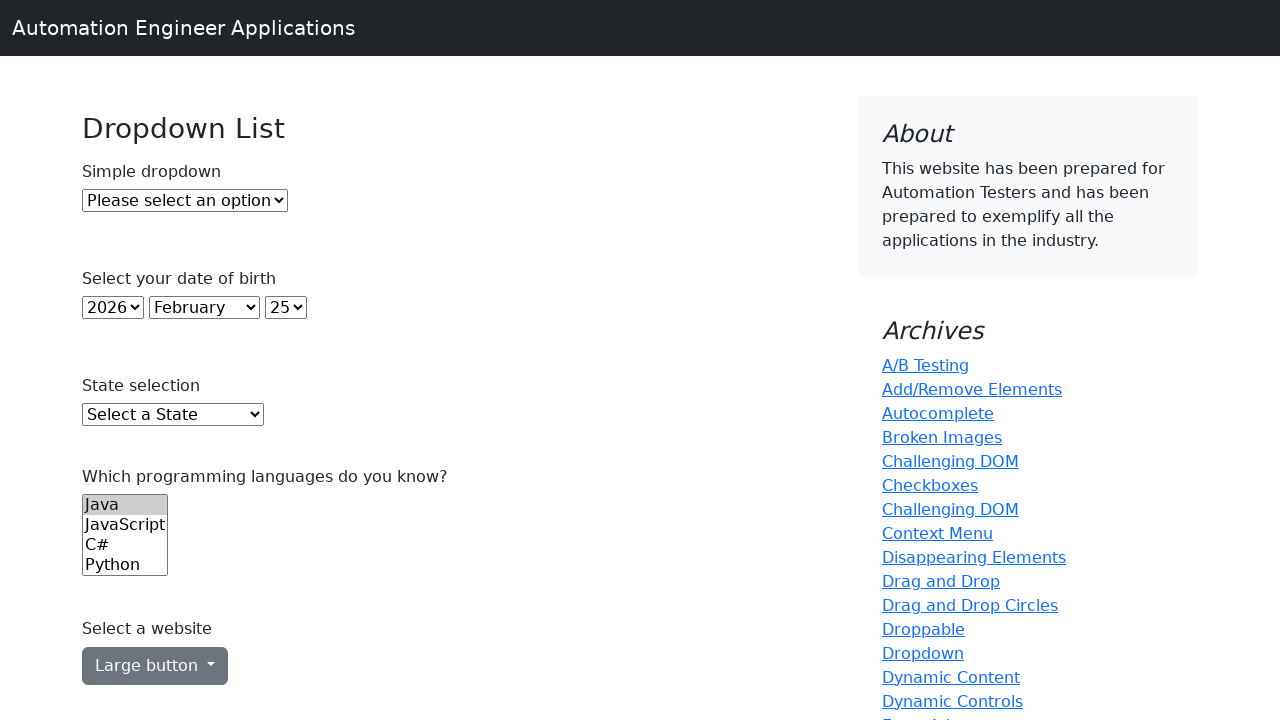

Printed all page option: 18
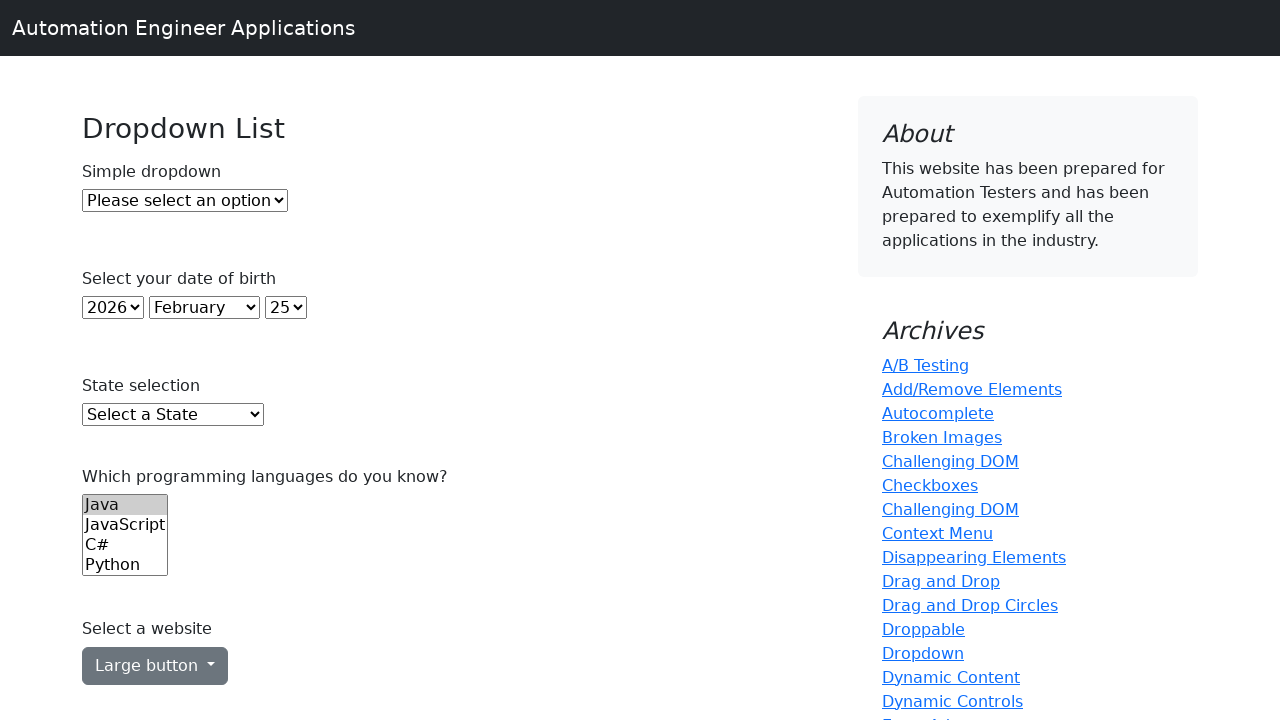

Printed all page option: 19
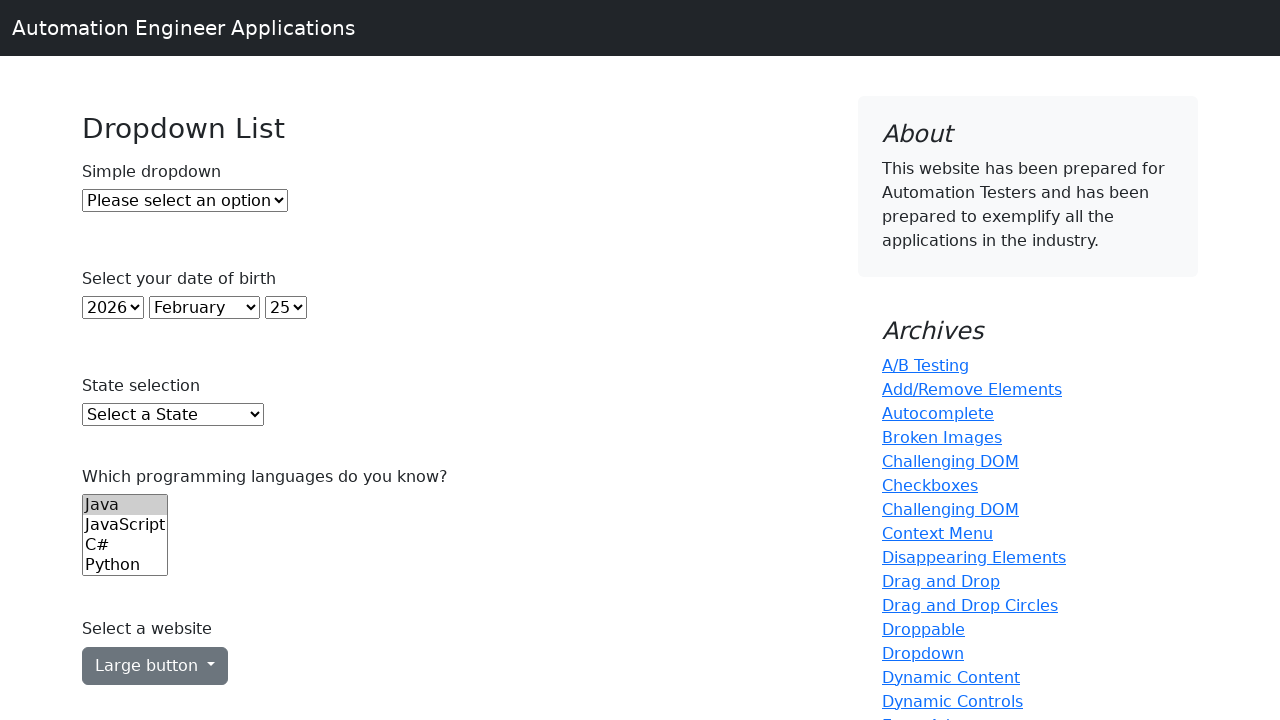

Printed all page option: 20
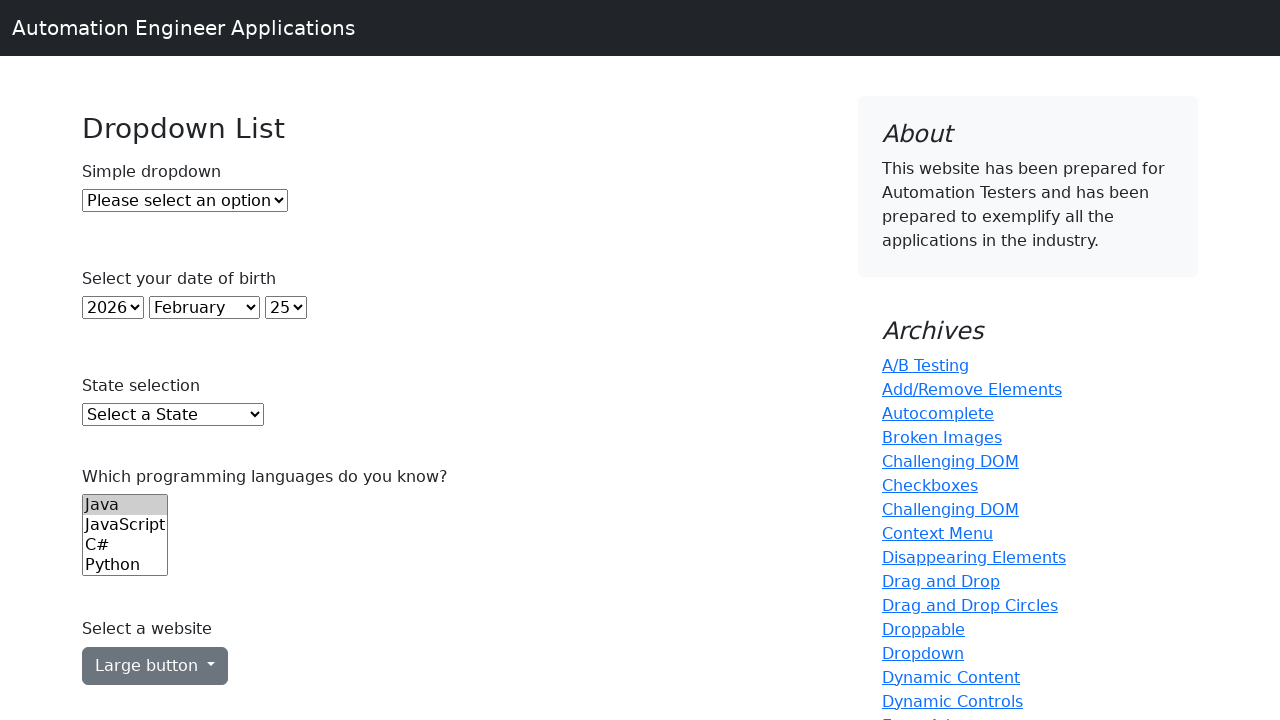

Printed all page option: 21
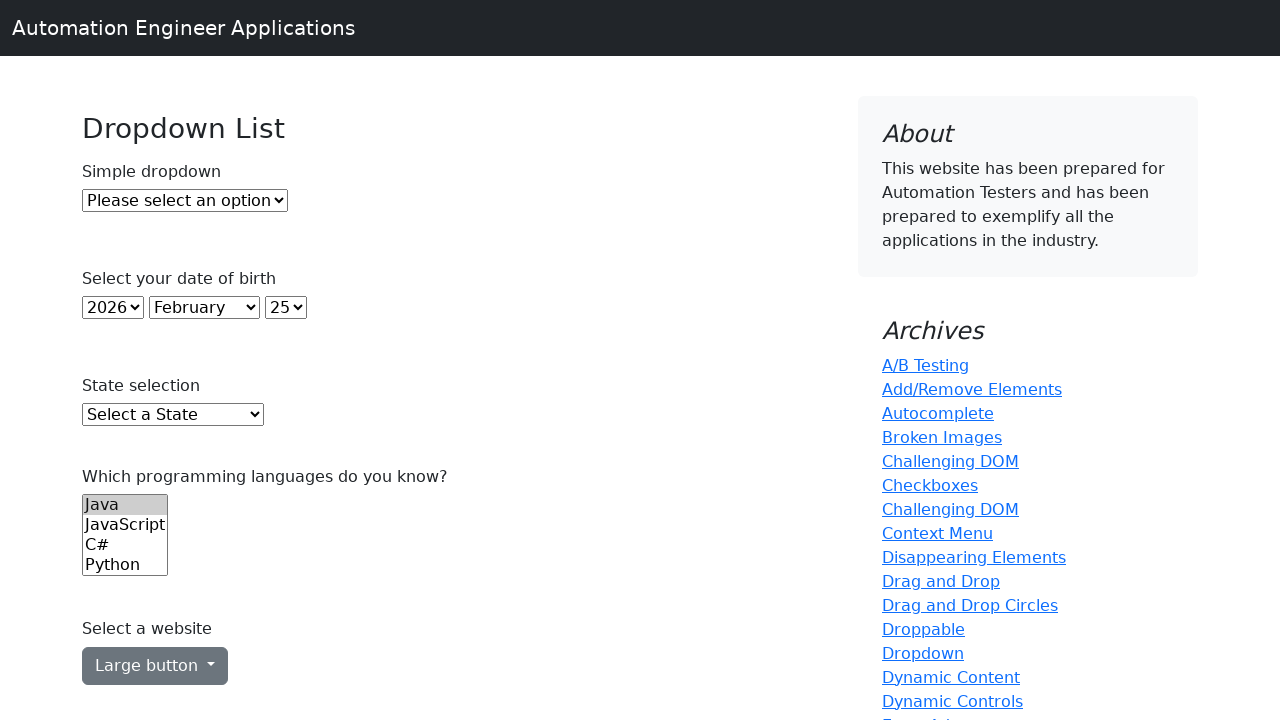

Printed all page option: 22
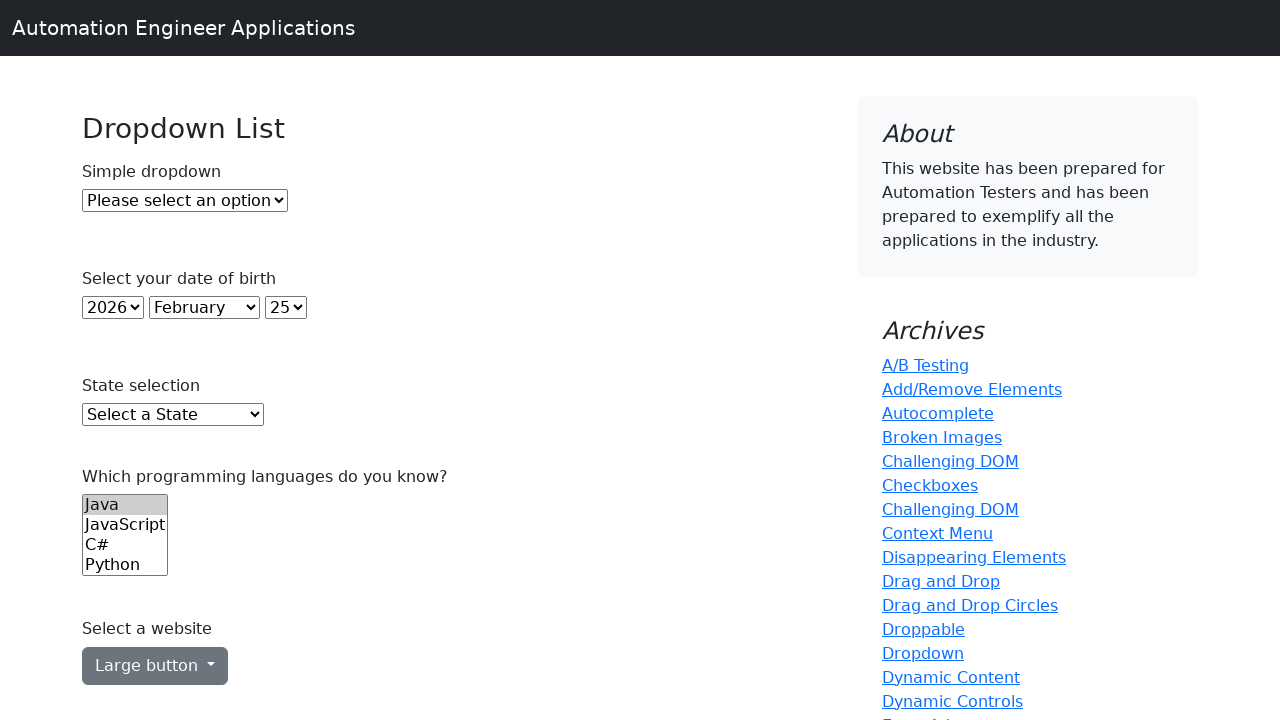

Printed all page option: 23
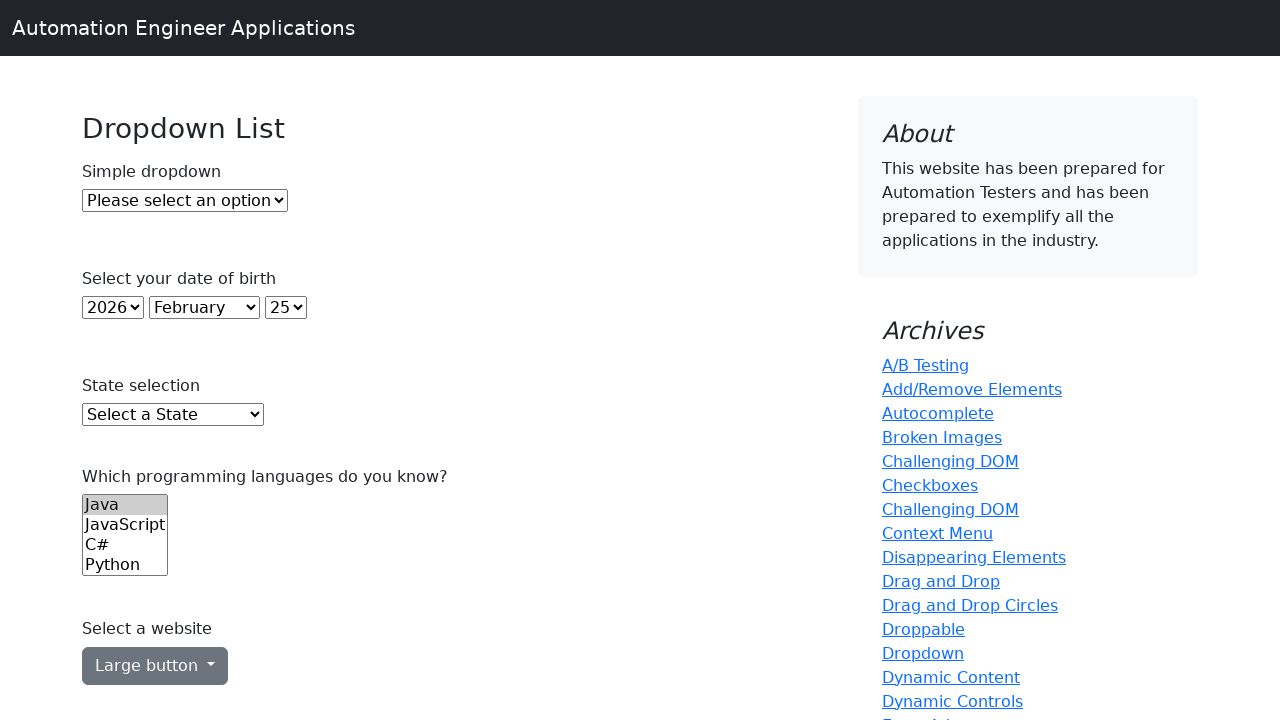

Printed all page option: 24
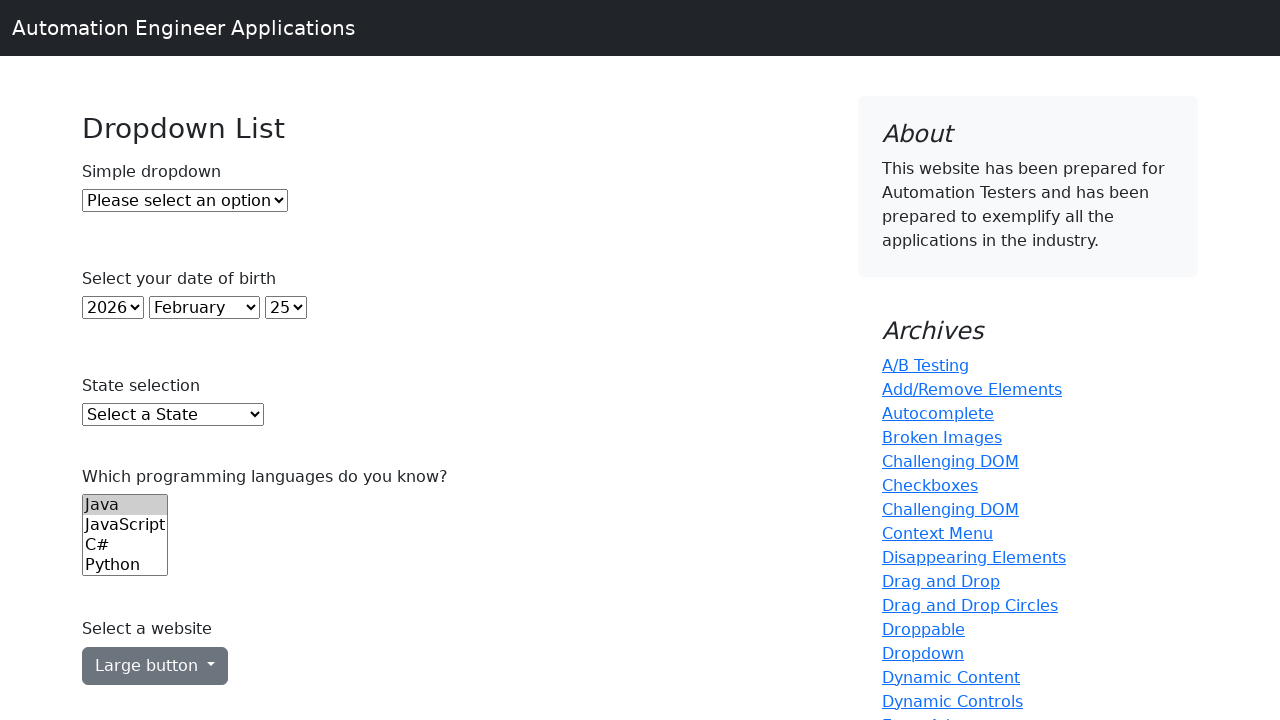

Printed all page option: 25
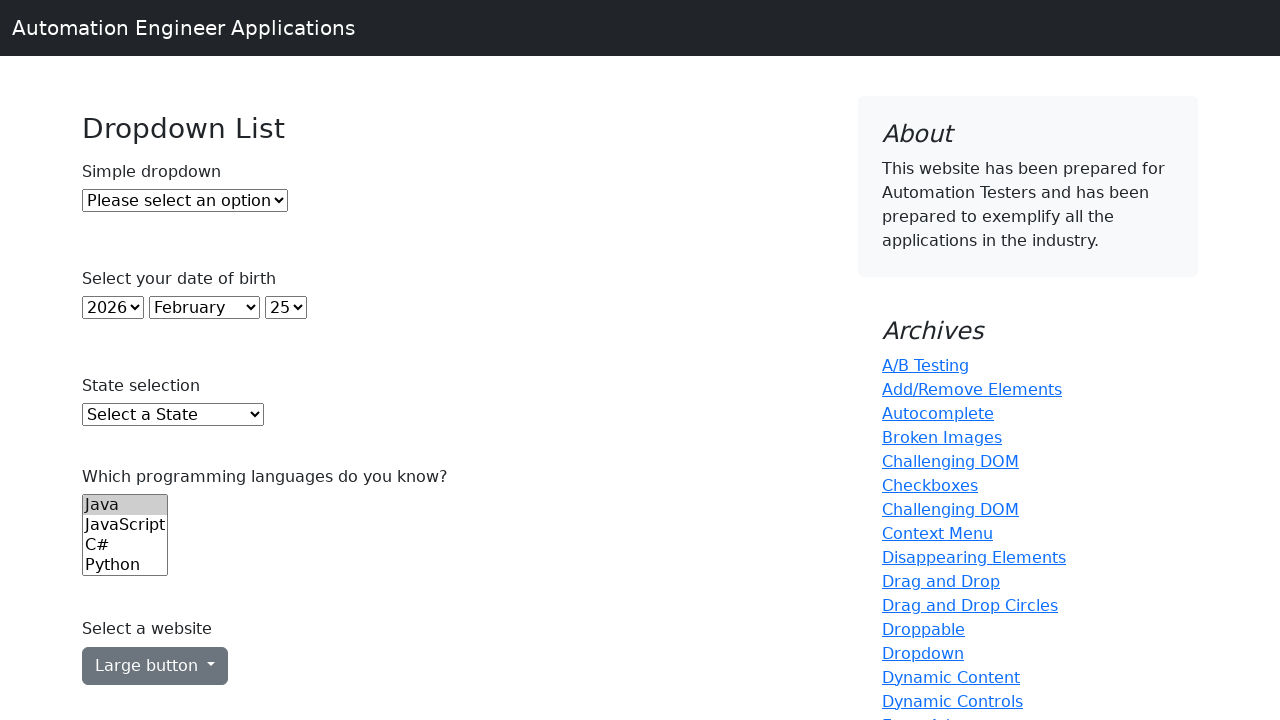

Printed all page option: 26
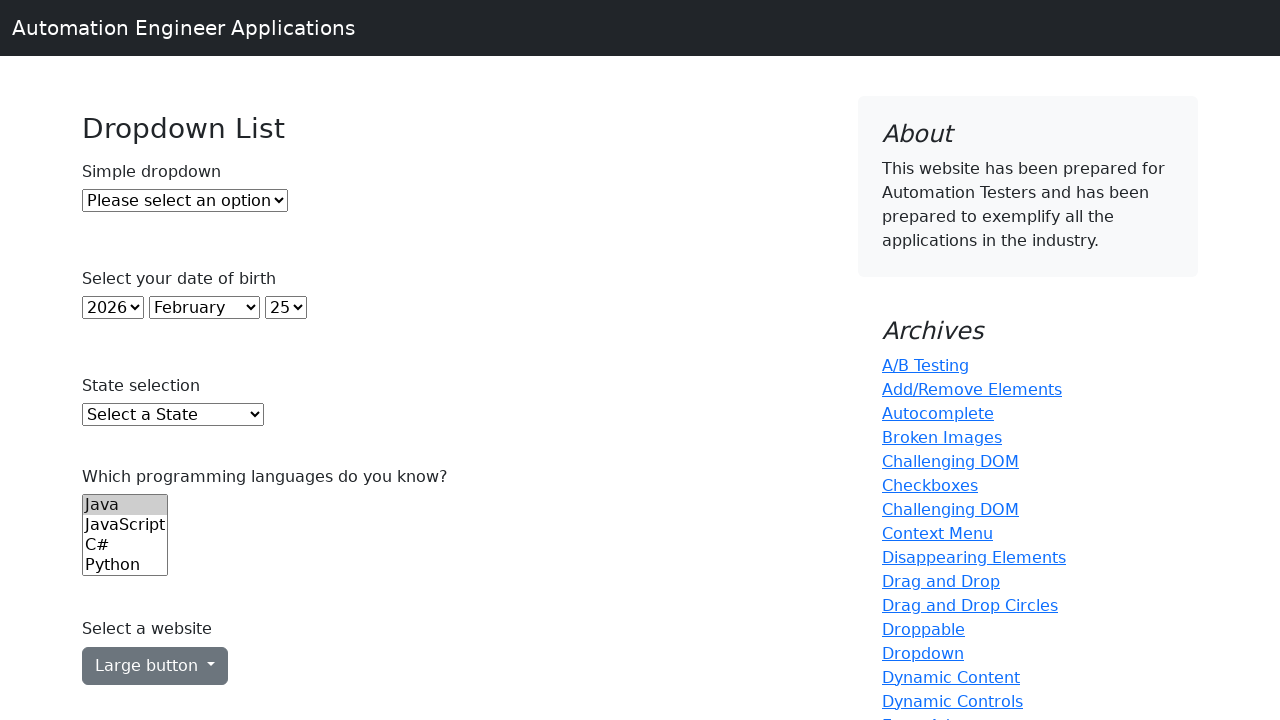

Printed all page option: 27
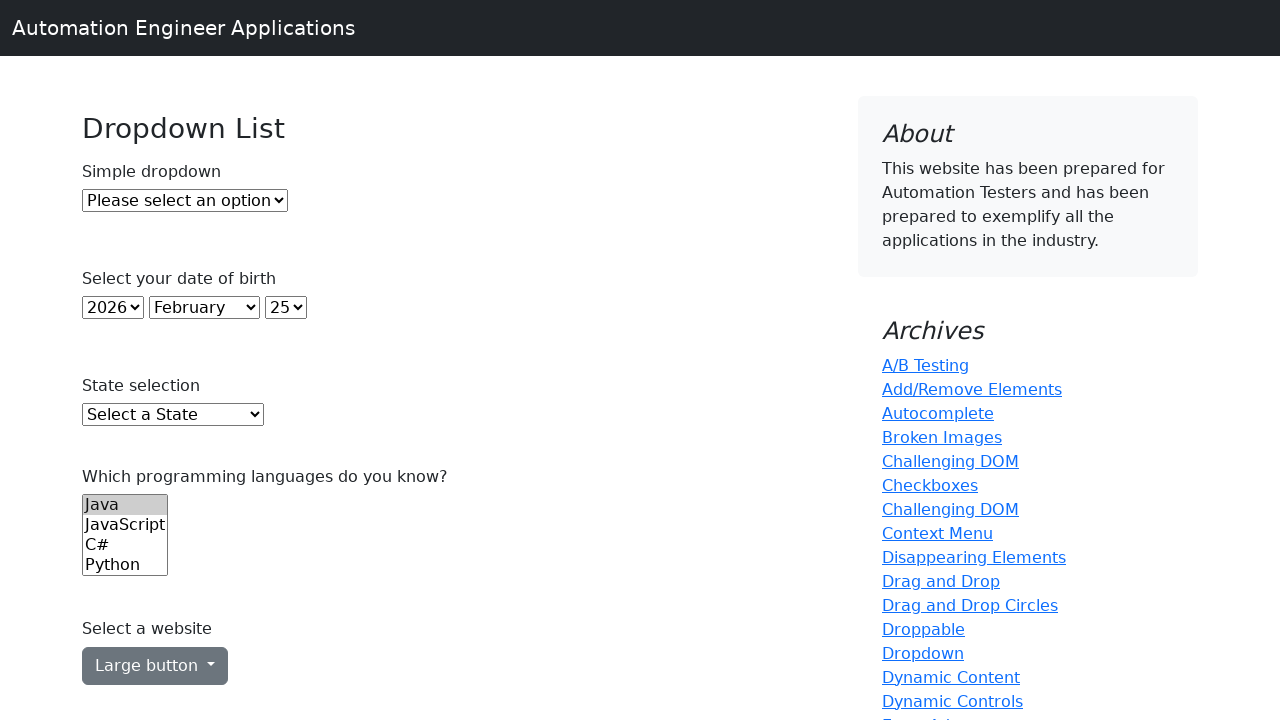

Printed all page option: 28
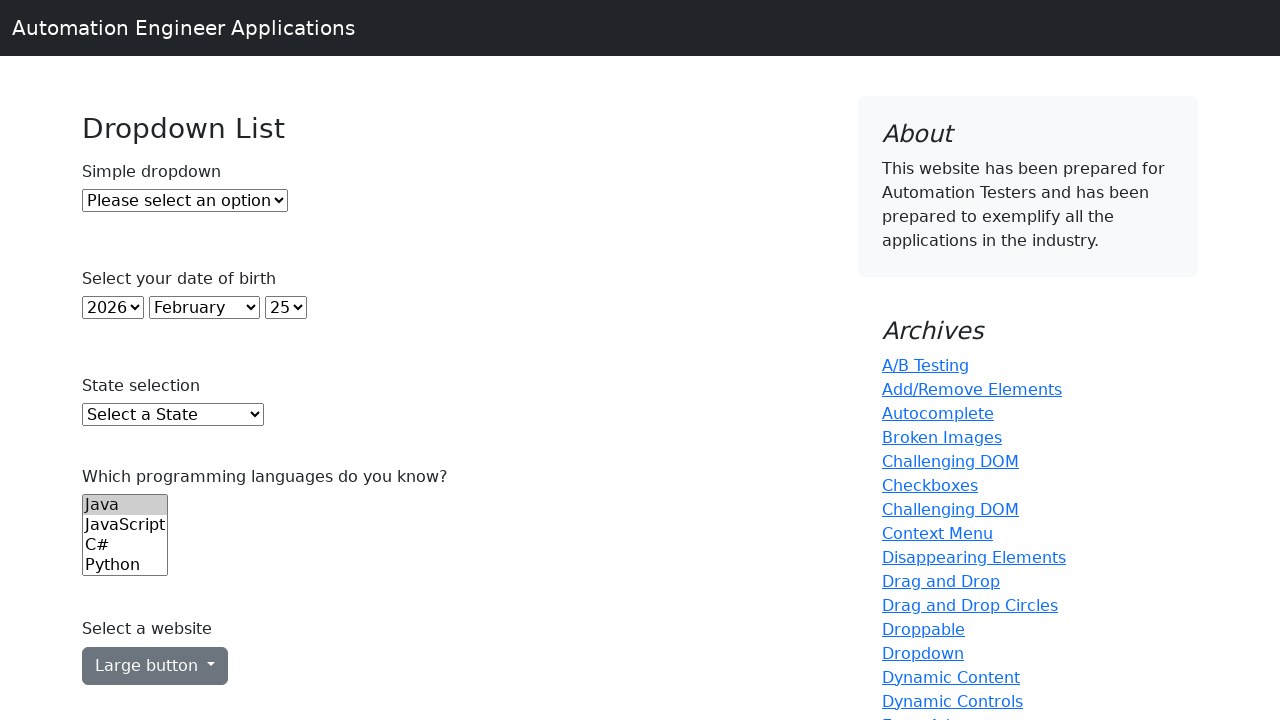

Printed all page option: Select a State
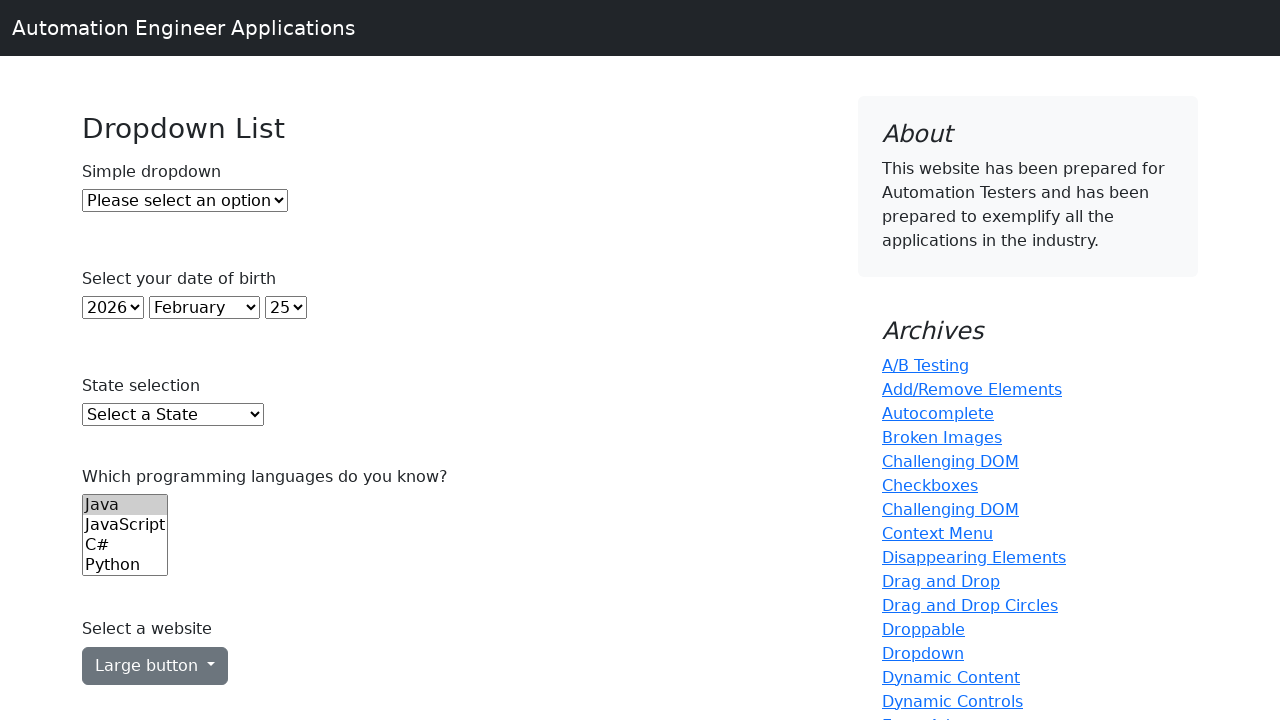

Printed all page option: Alabama
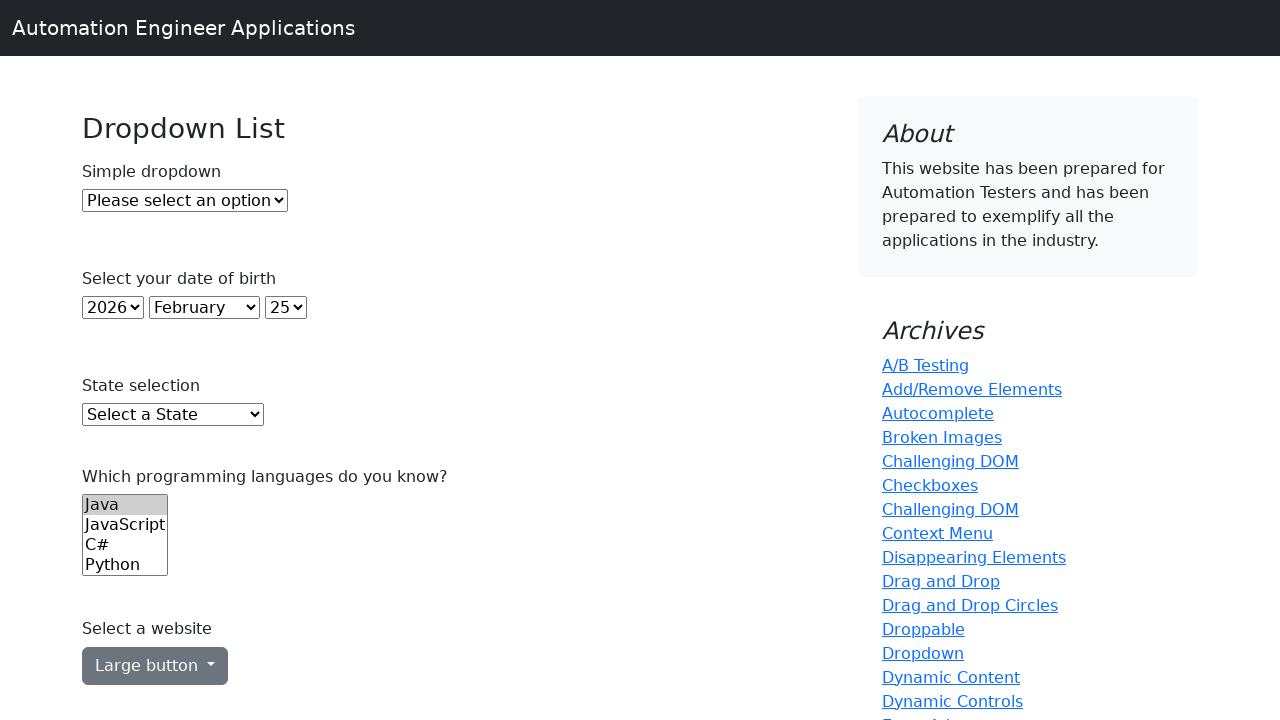

Printed all page option: Alaska
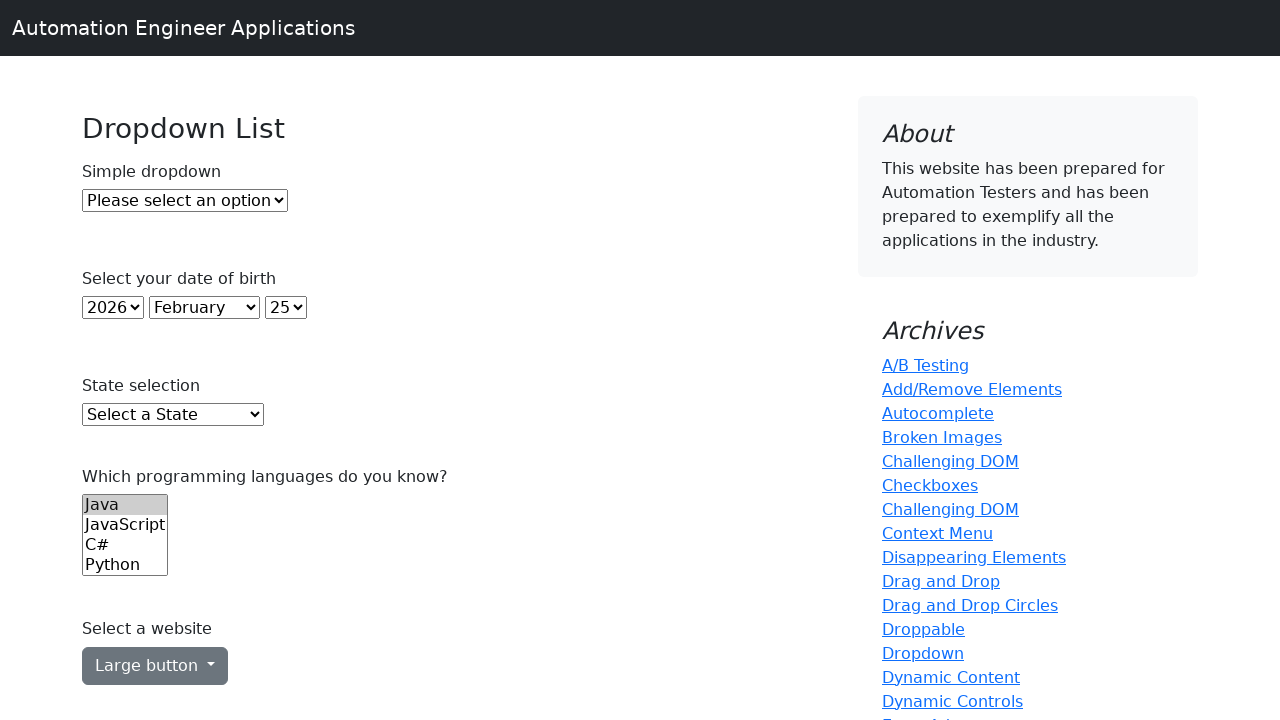

Printed all page option: Arizona
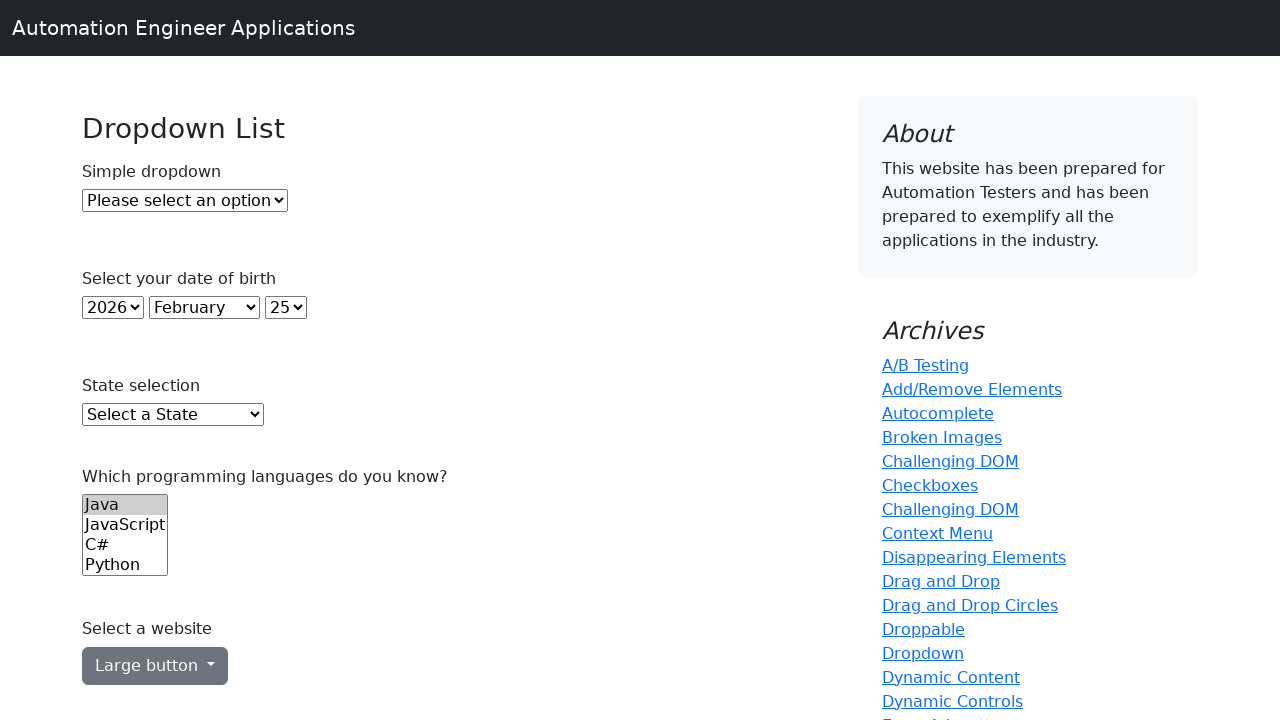

Printed all page option: Arkansas
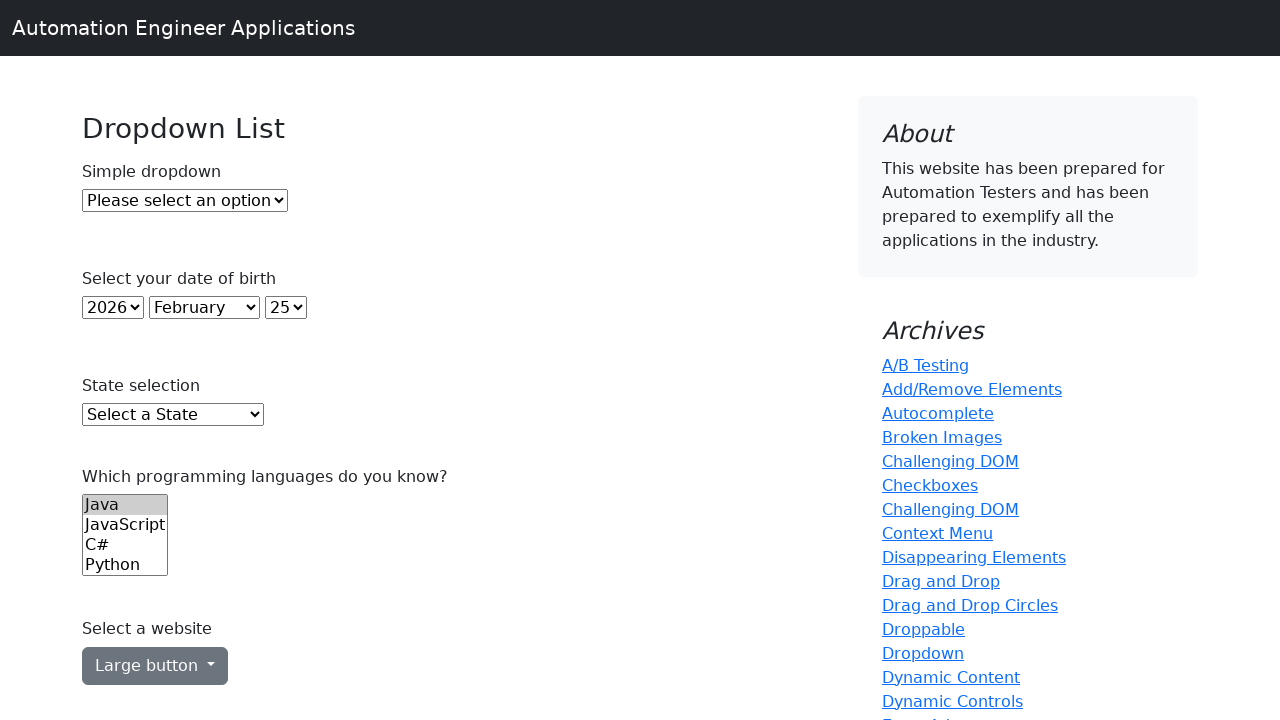

Printed all page option: California
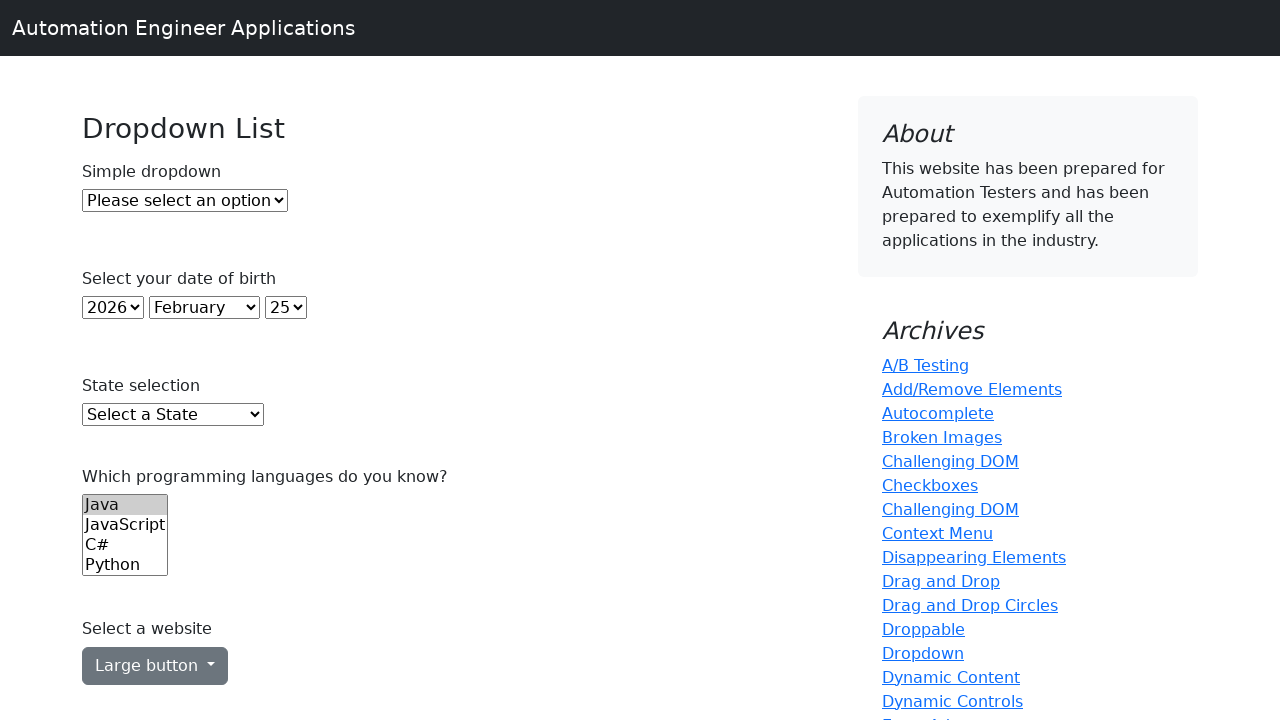

Printed all page option: Colorado
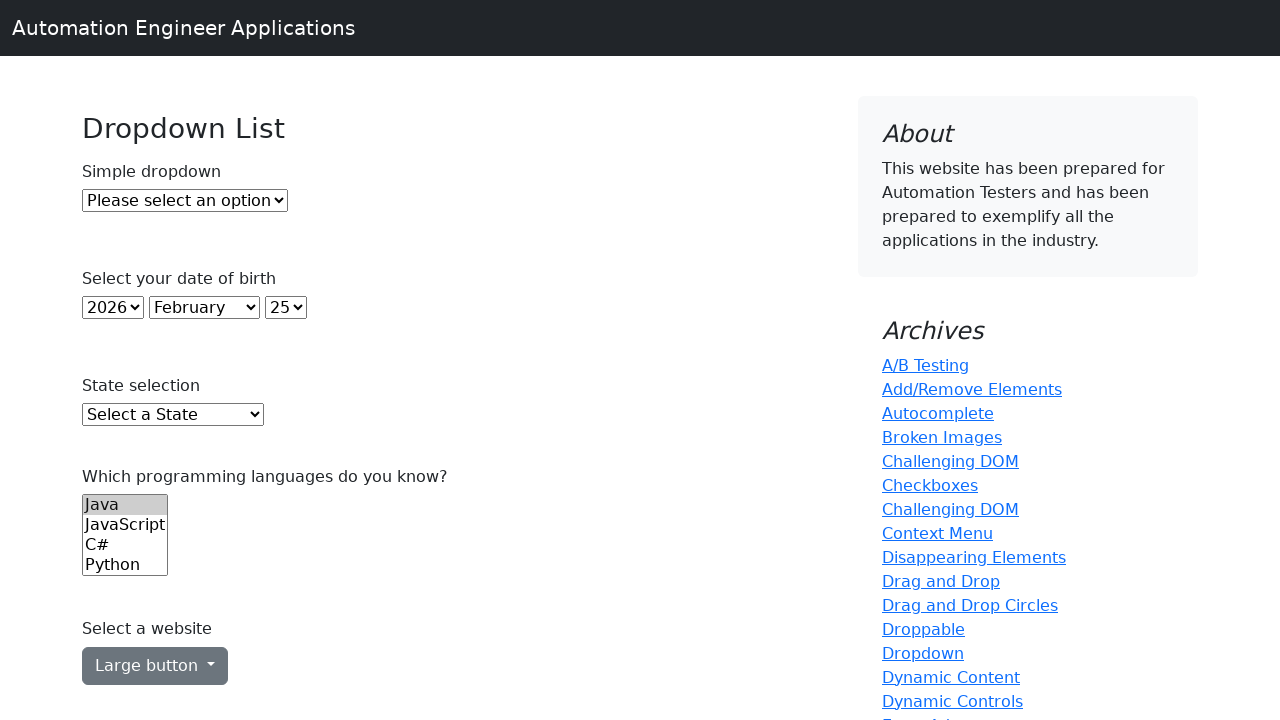

Printed all page option: Connecticut
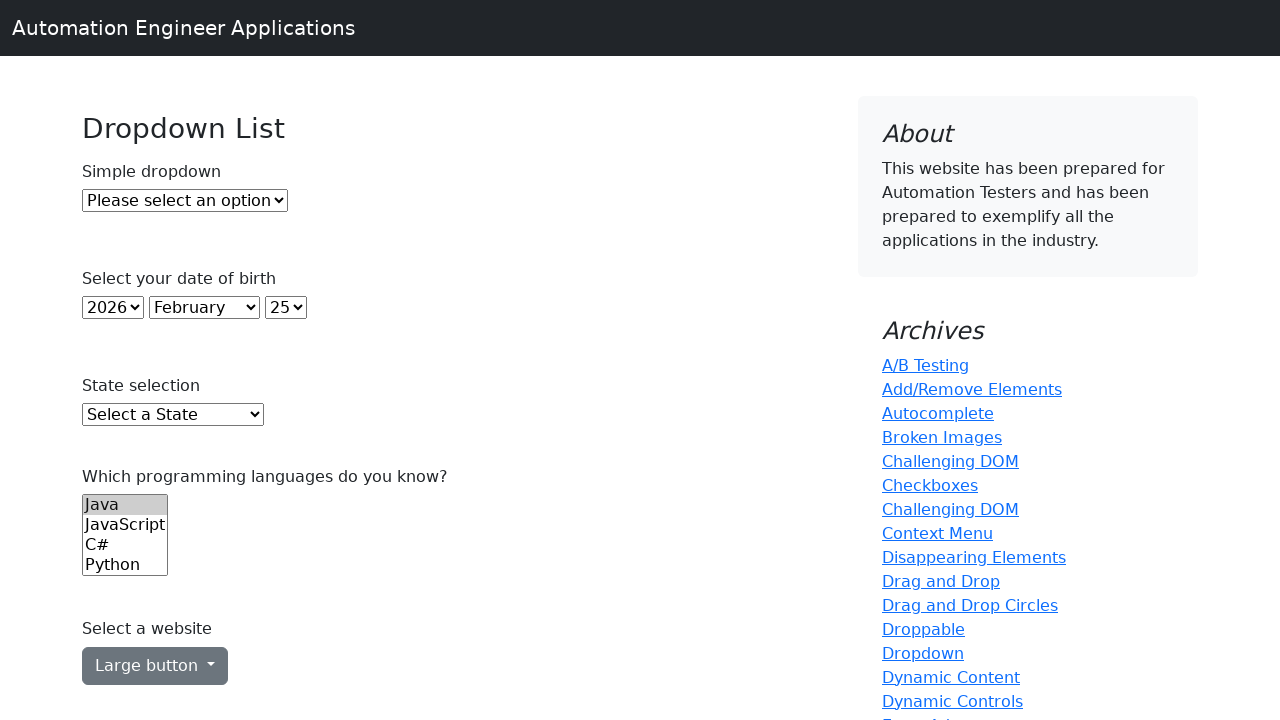

Printed all page option: Delaware
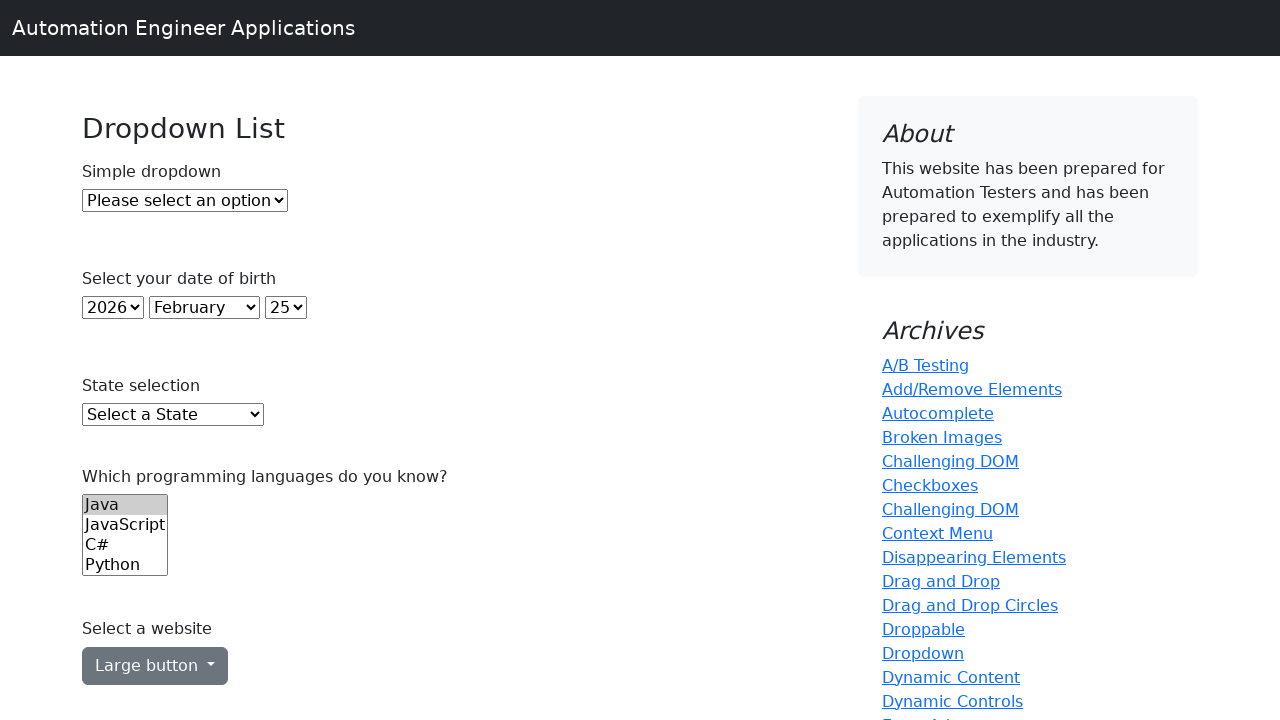

Printed all page option: District Of Columbia
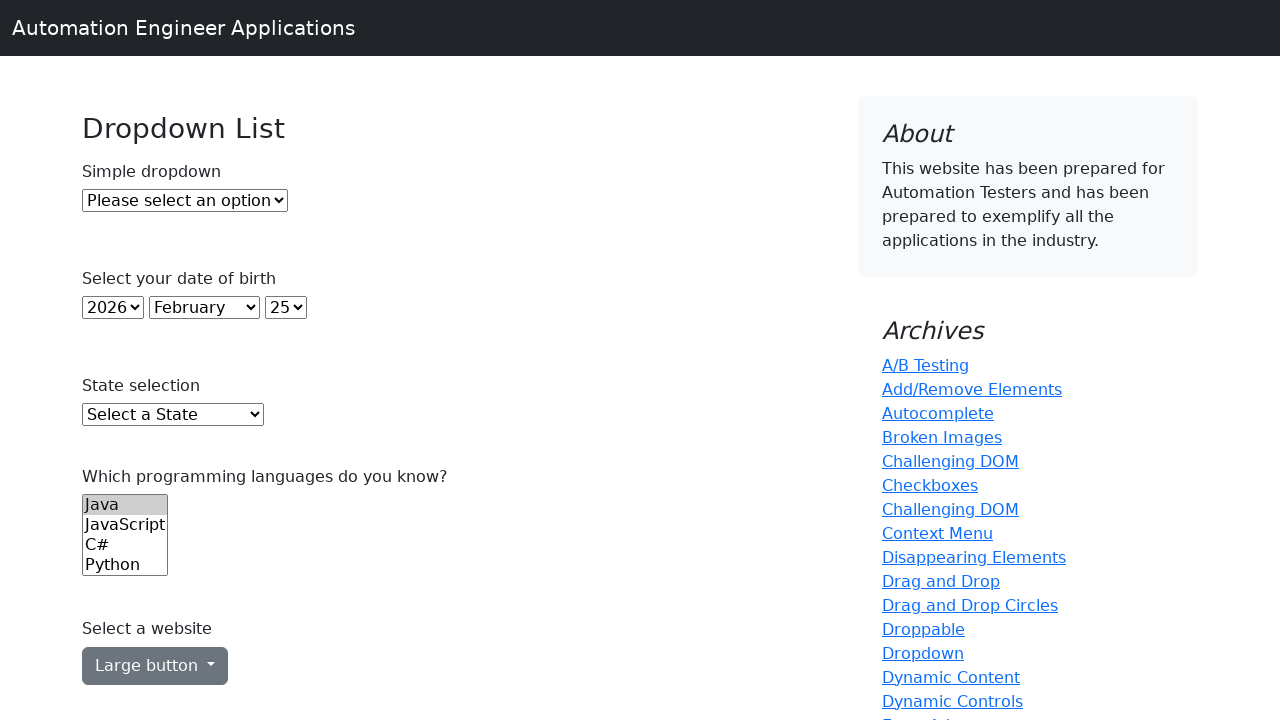

Printed all page option: Florida
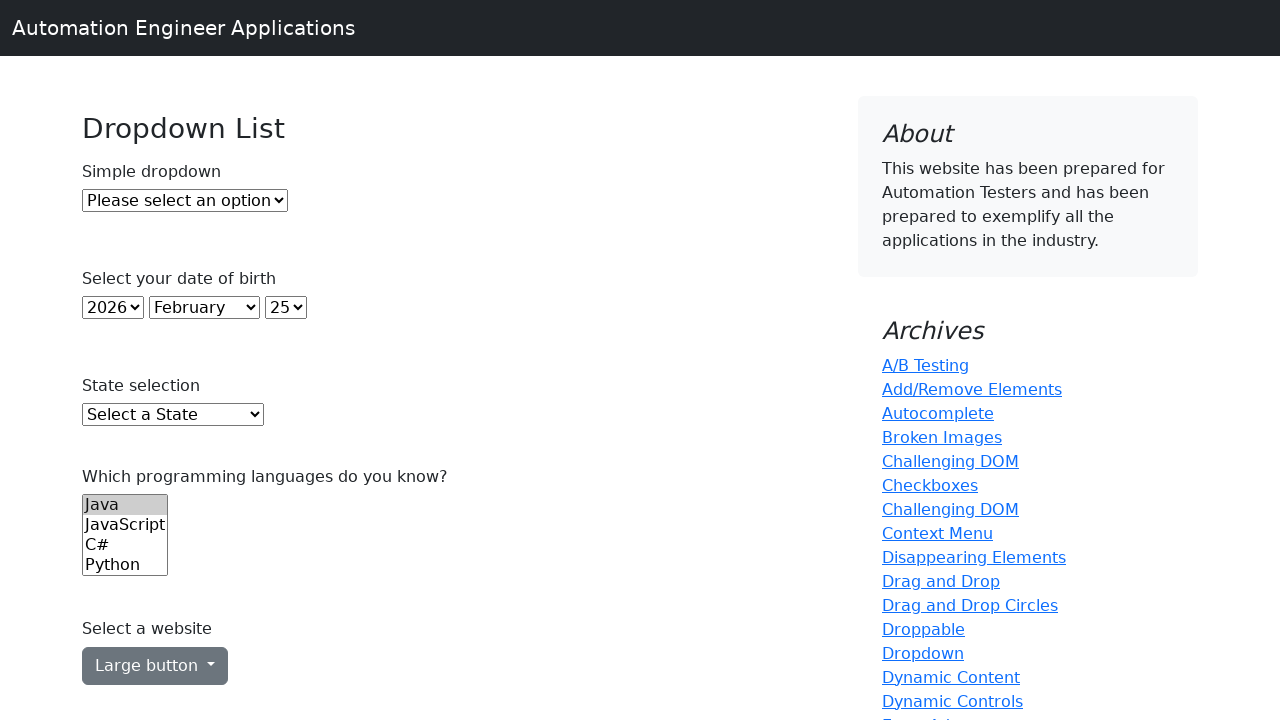

Printed all page option: Georgia
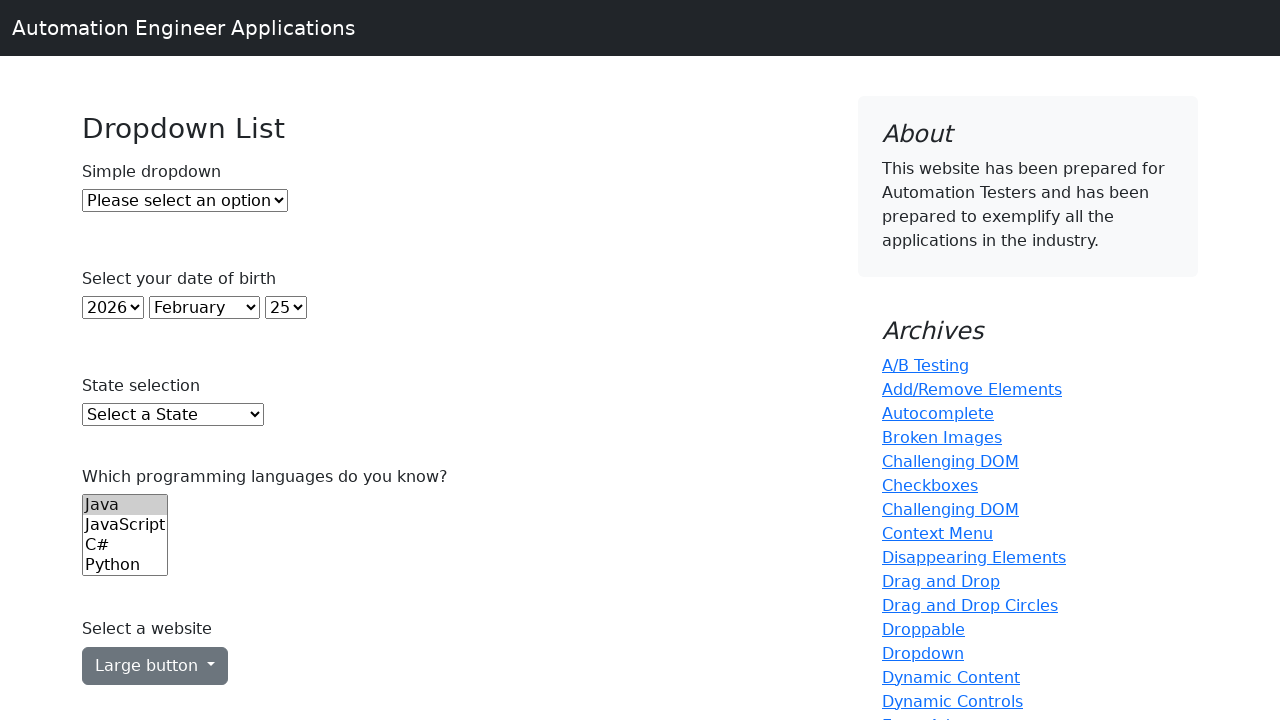

Printed all page option: Hawaii
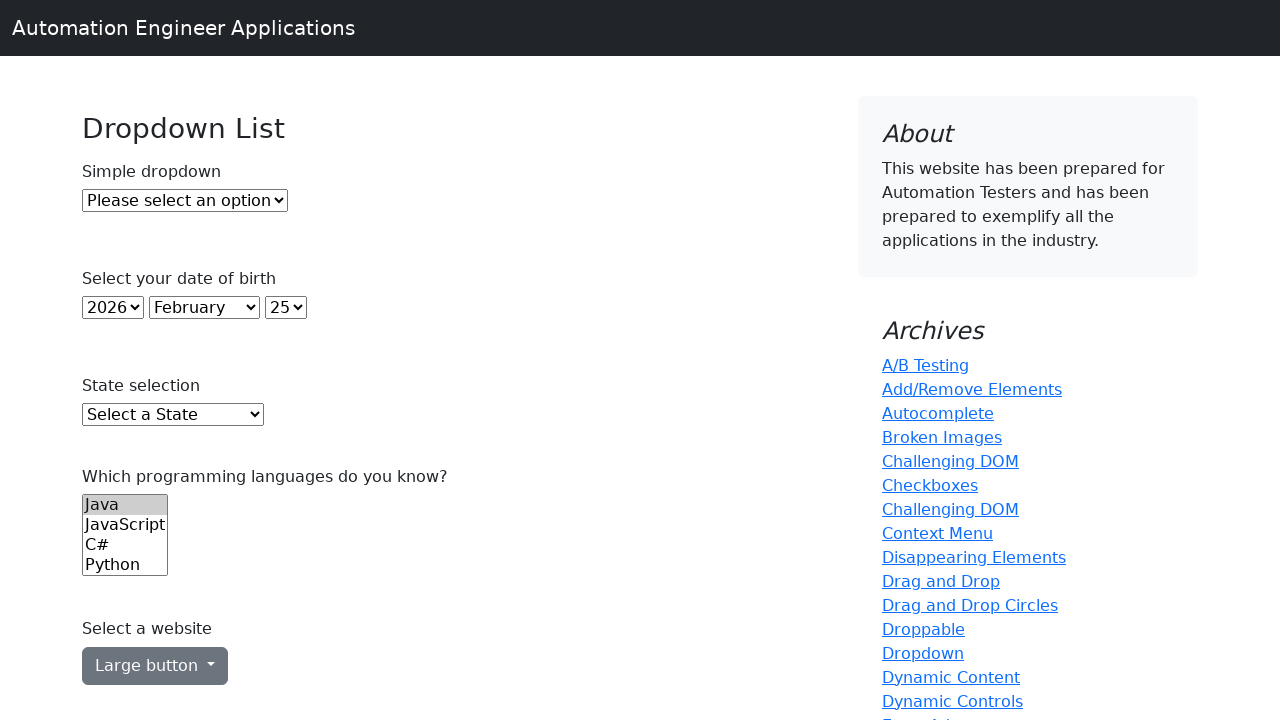

Printed all page option: Idaho
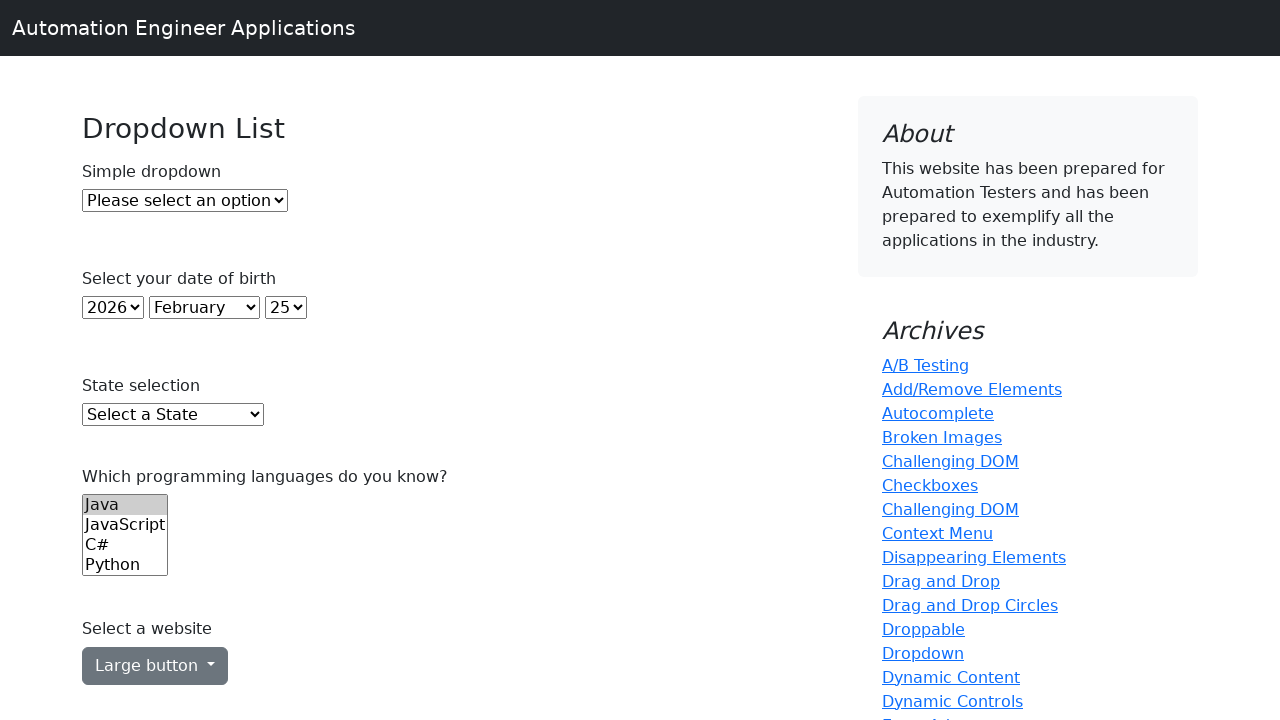

Printed all page option: Illinois
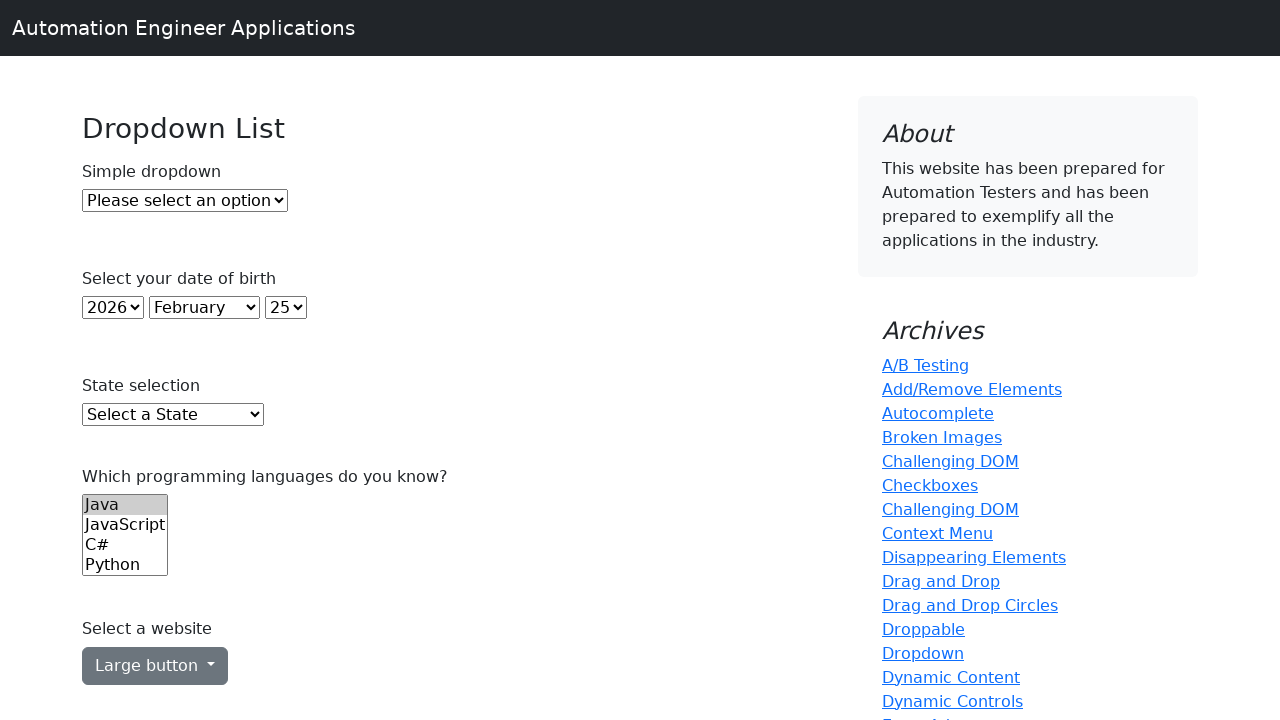

Printed all page option: Indiana
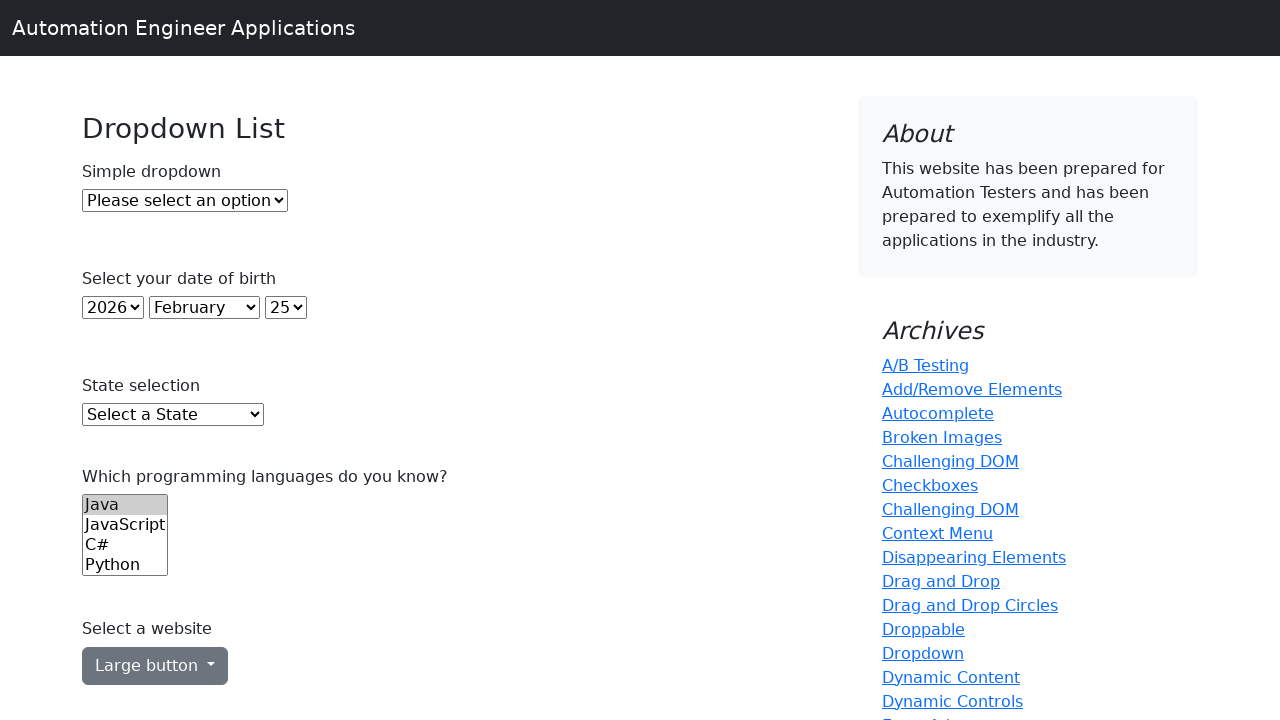

Printed all page option: Iowa
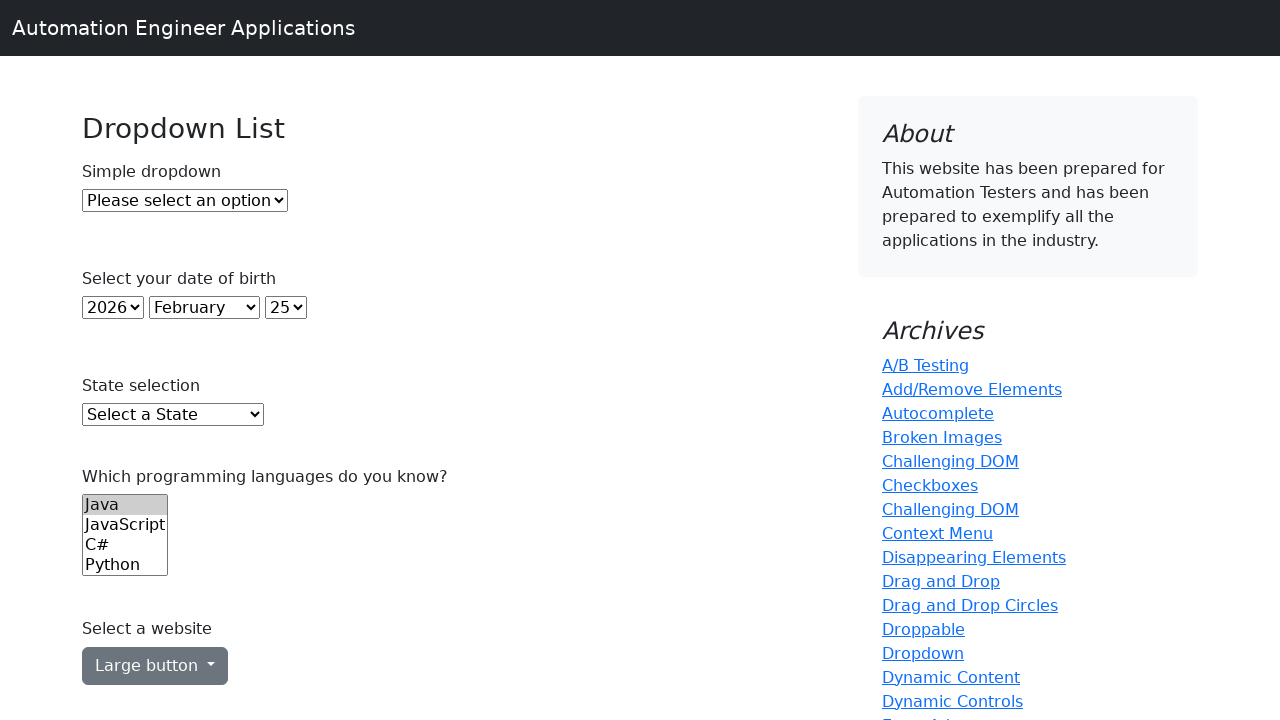

Printed all page option: Kansas
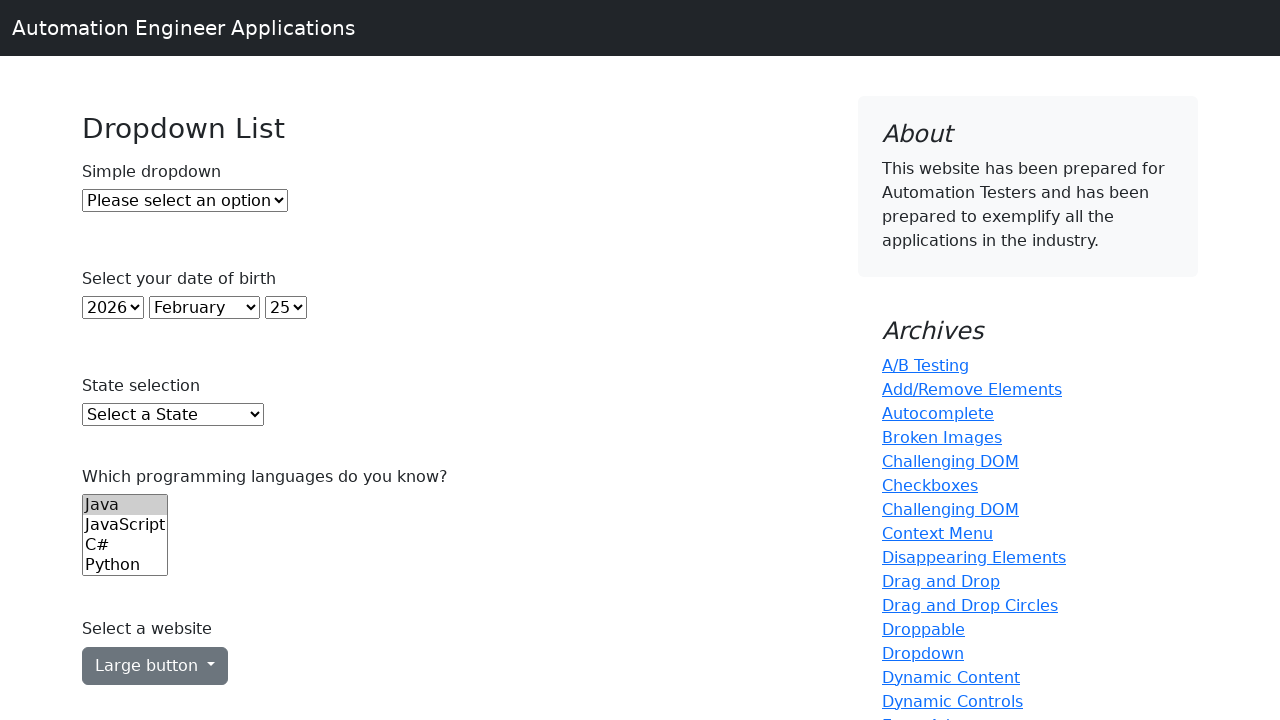

Printed all page option: Kentucky
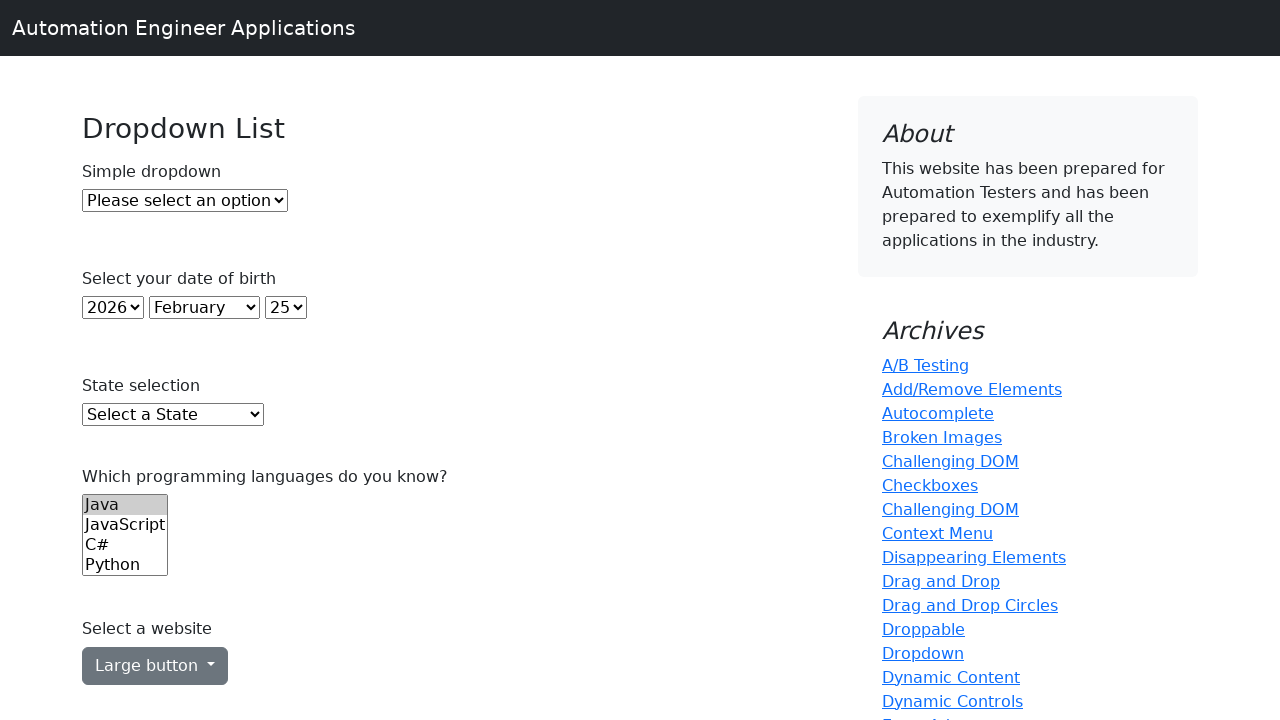

Printed all page option: Louisiana
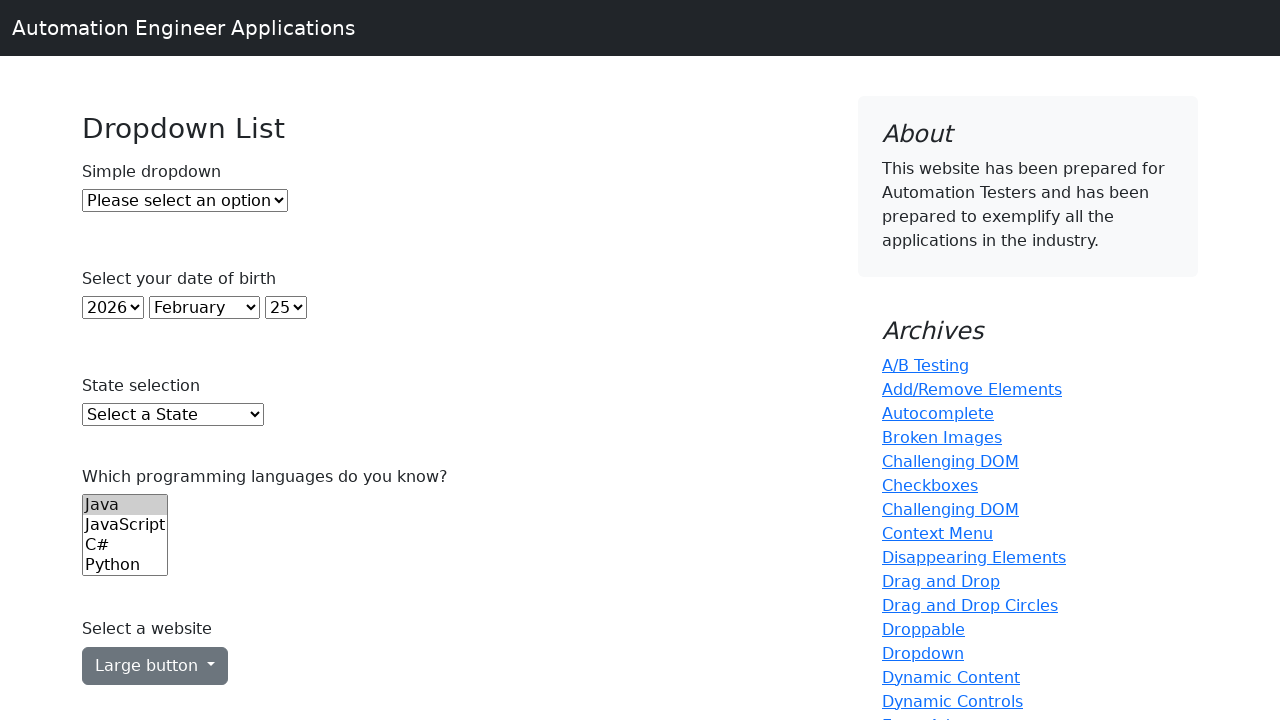

Printed all page option: Maine
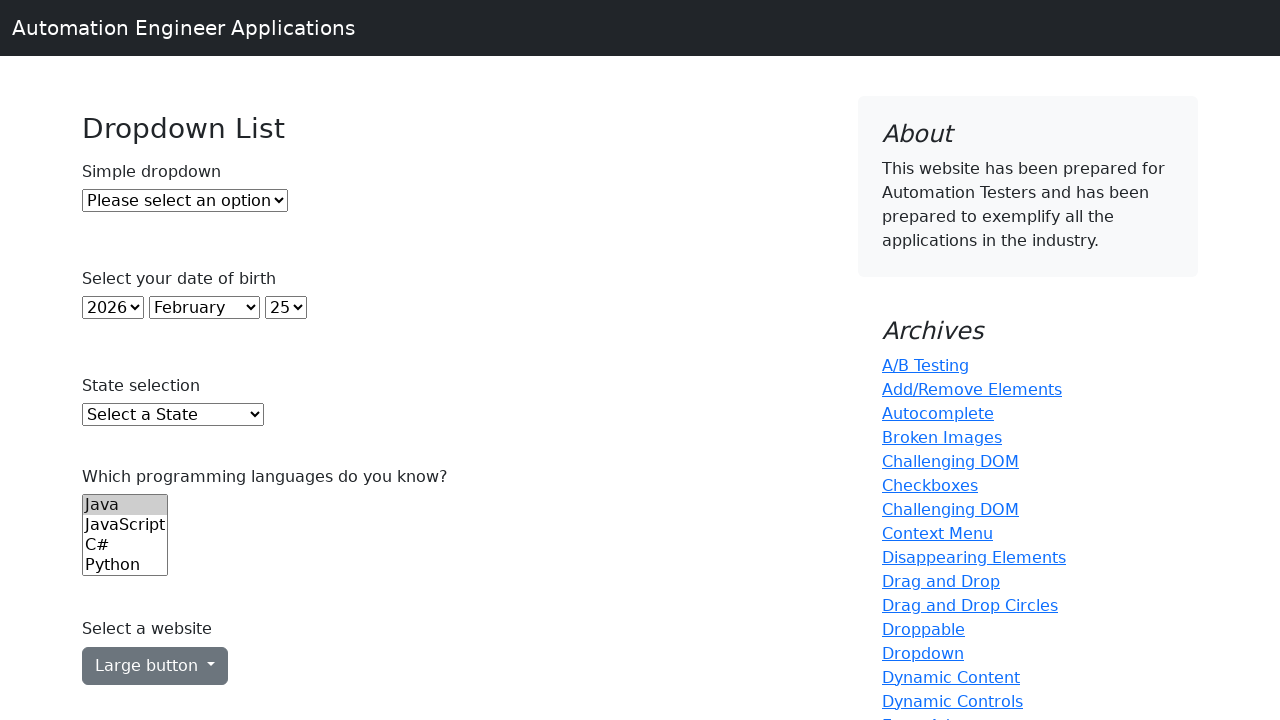

Printed all page option: Maryland
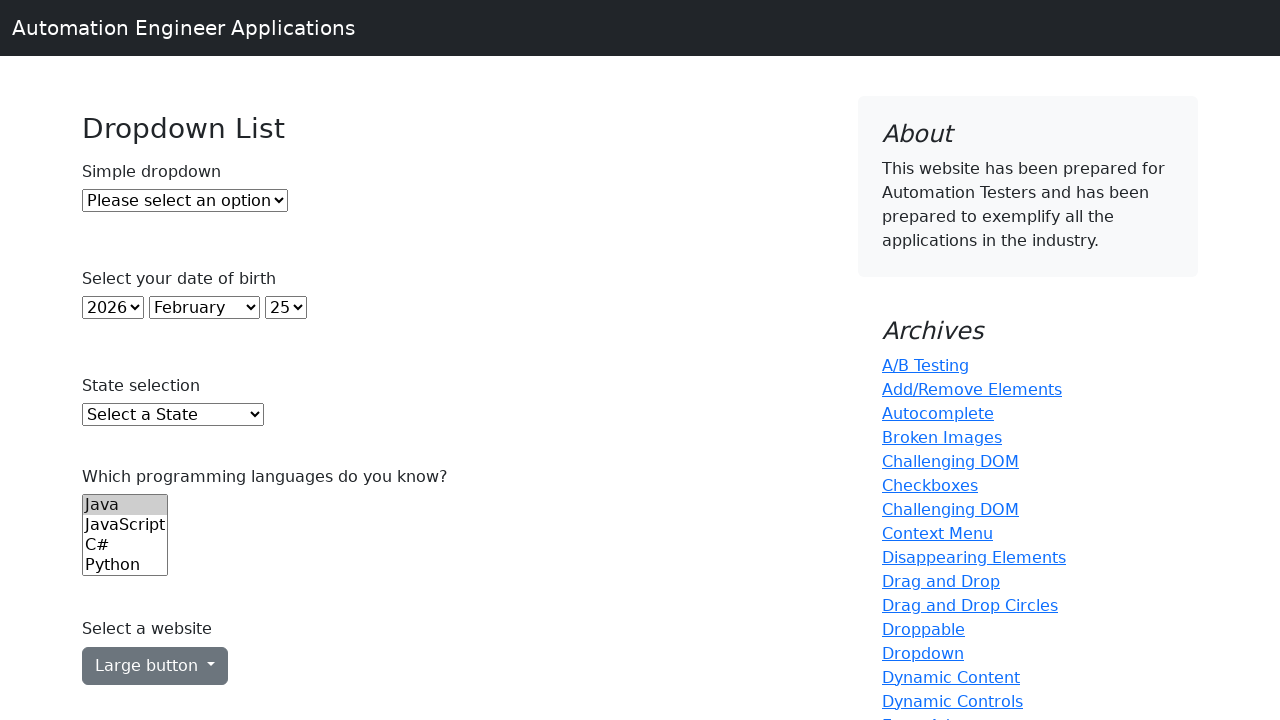

Printed all page option: Massachusetts
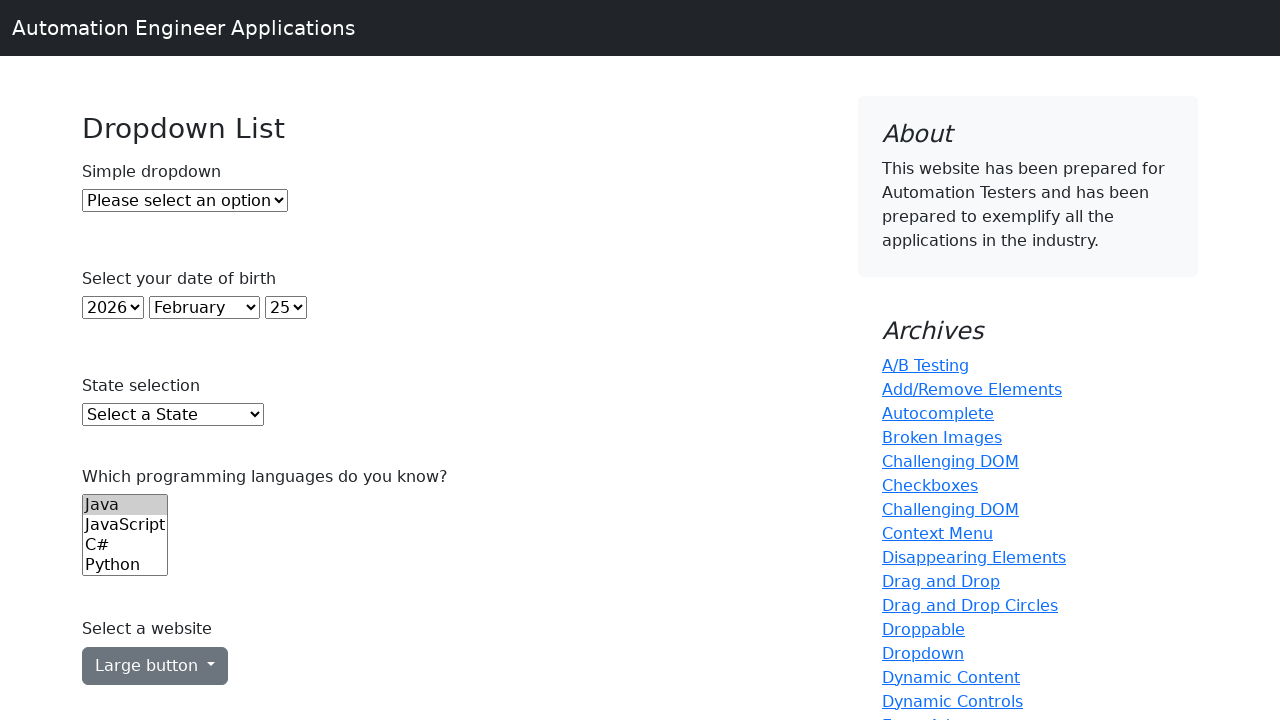

Printed all page option: Michigan
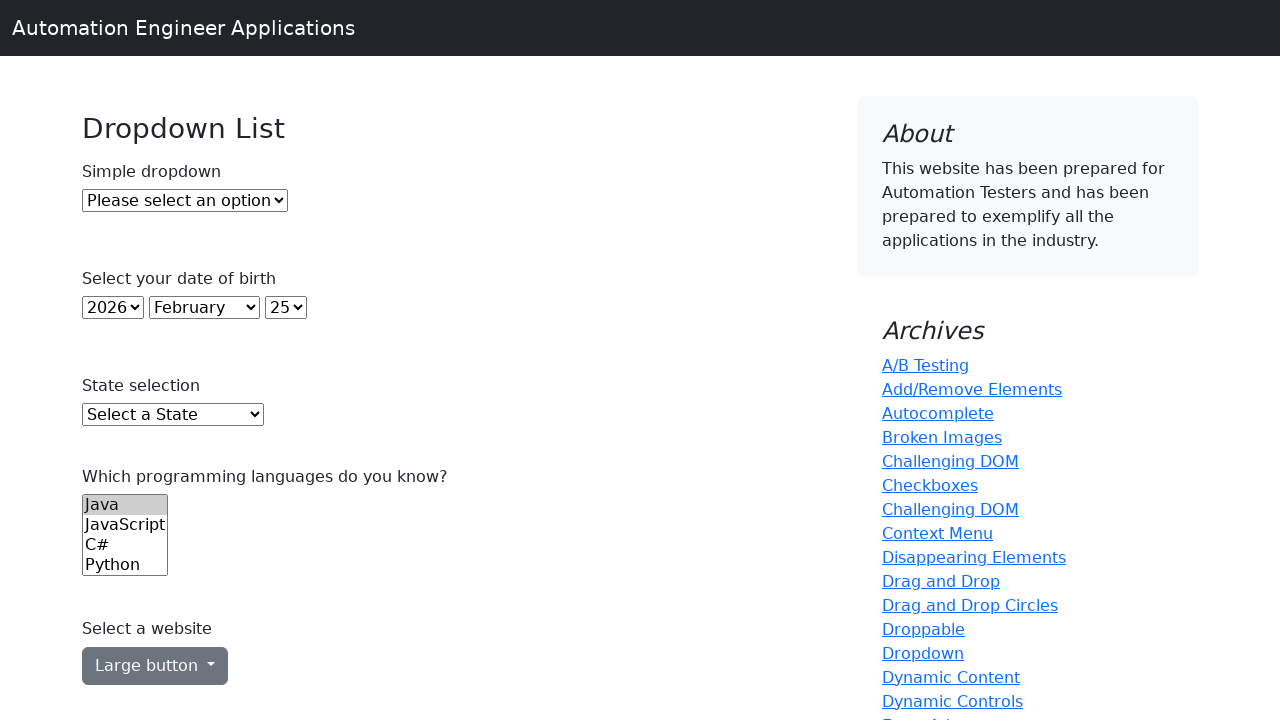

Printed all page option: Minnesota
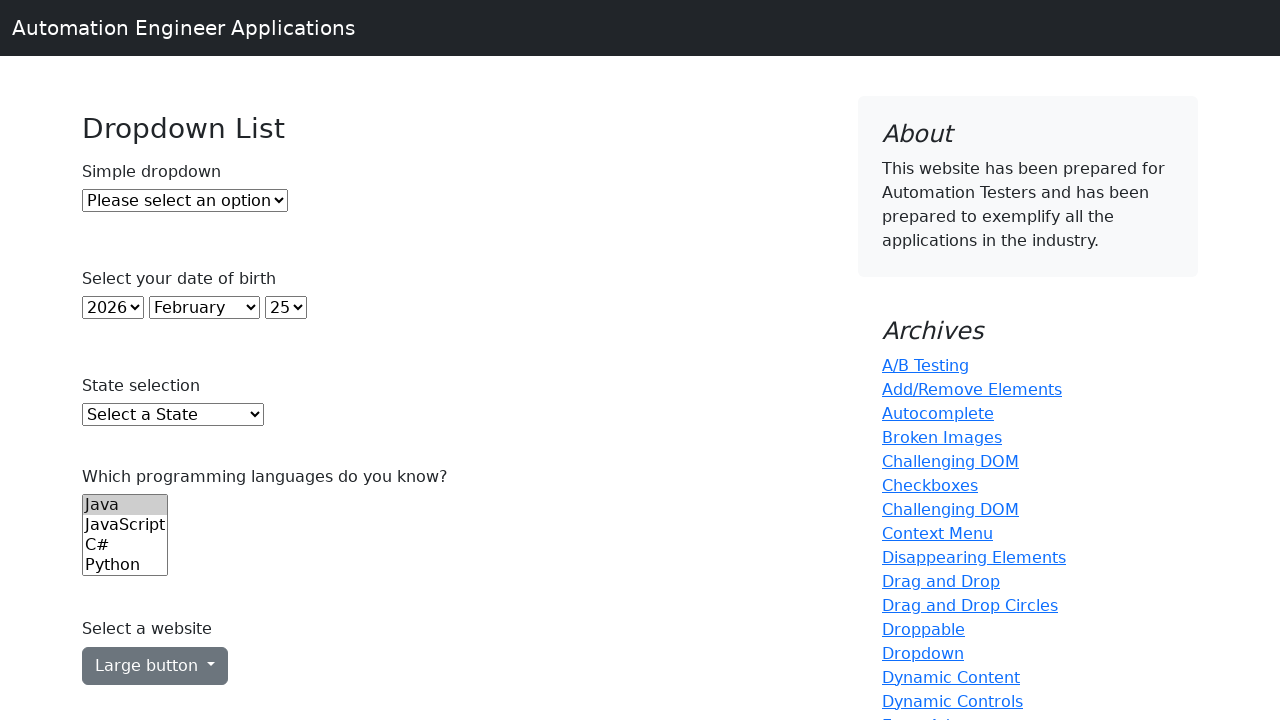

Printed all page option: Mississippi
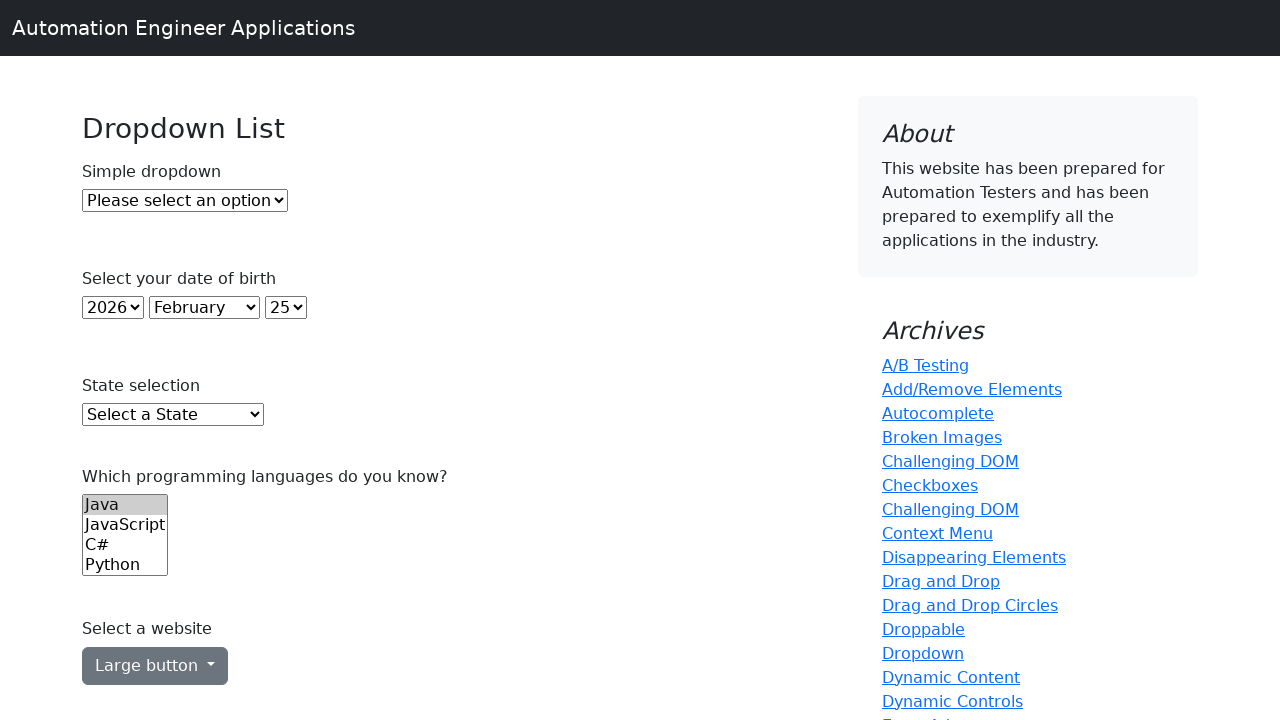

Printed all page option: Missouri
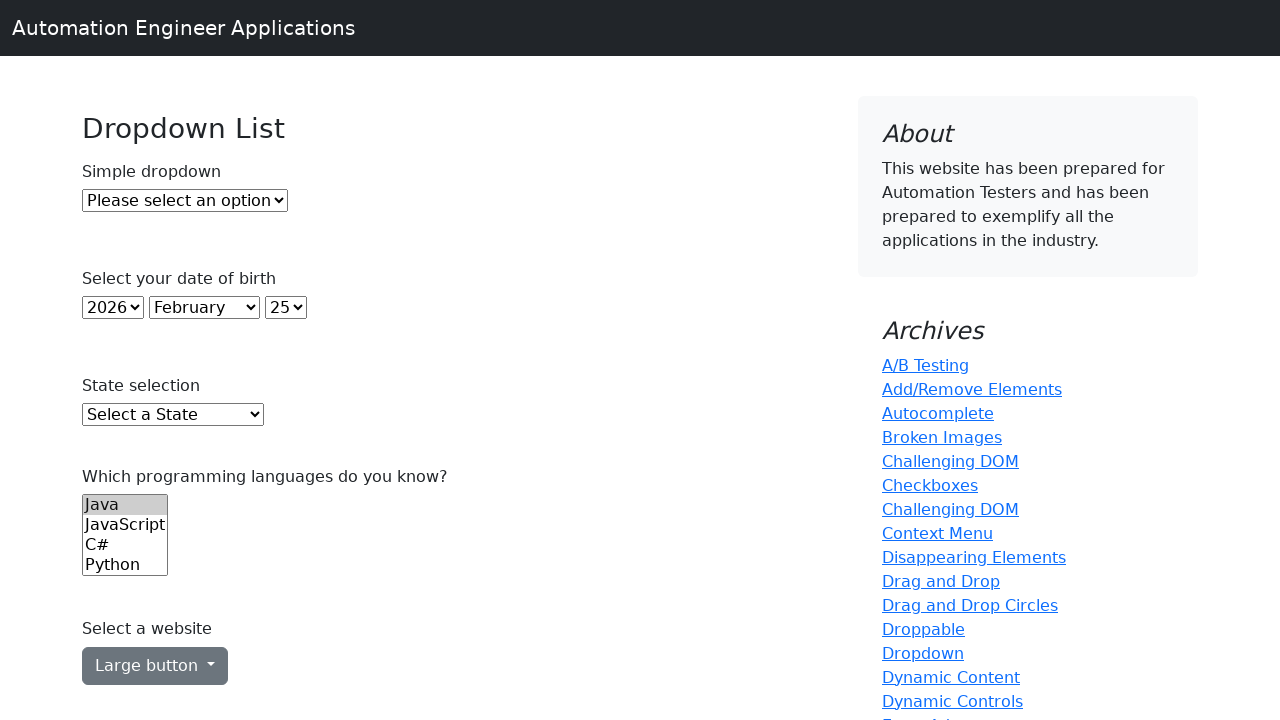

Printed all page option: Montana
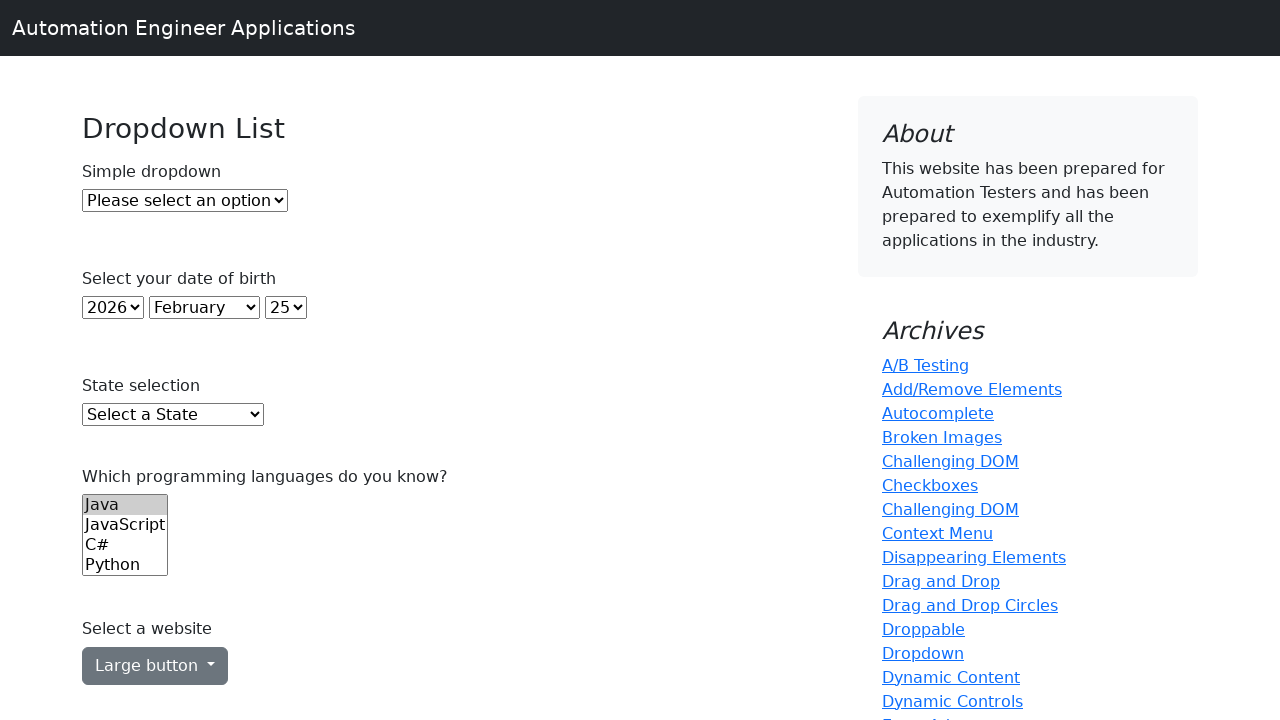

Printed all page option: Nebraska
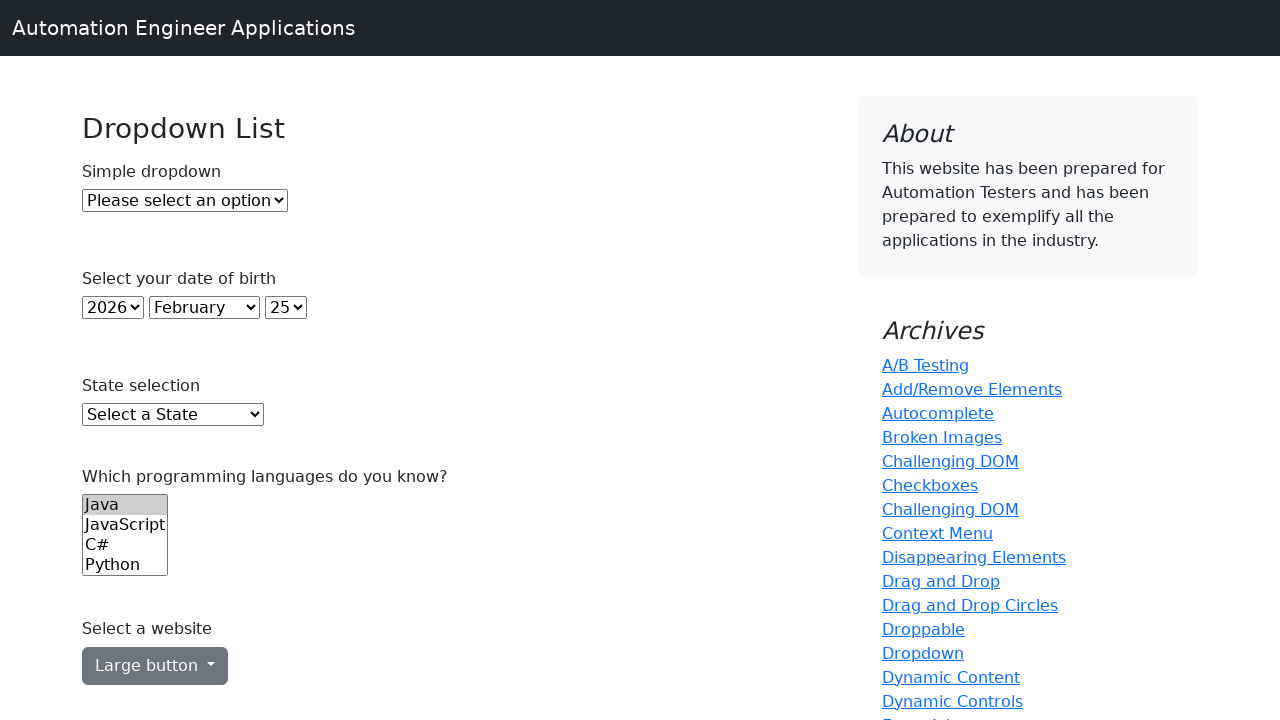

Printed all page option: Nevada
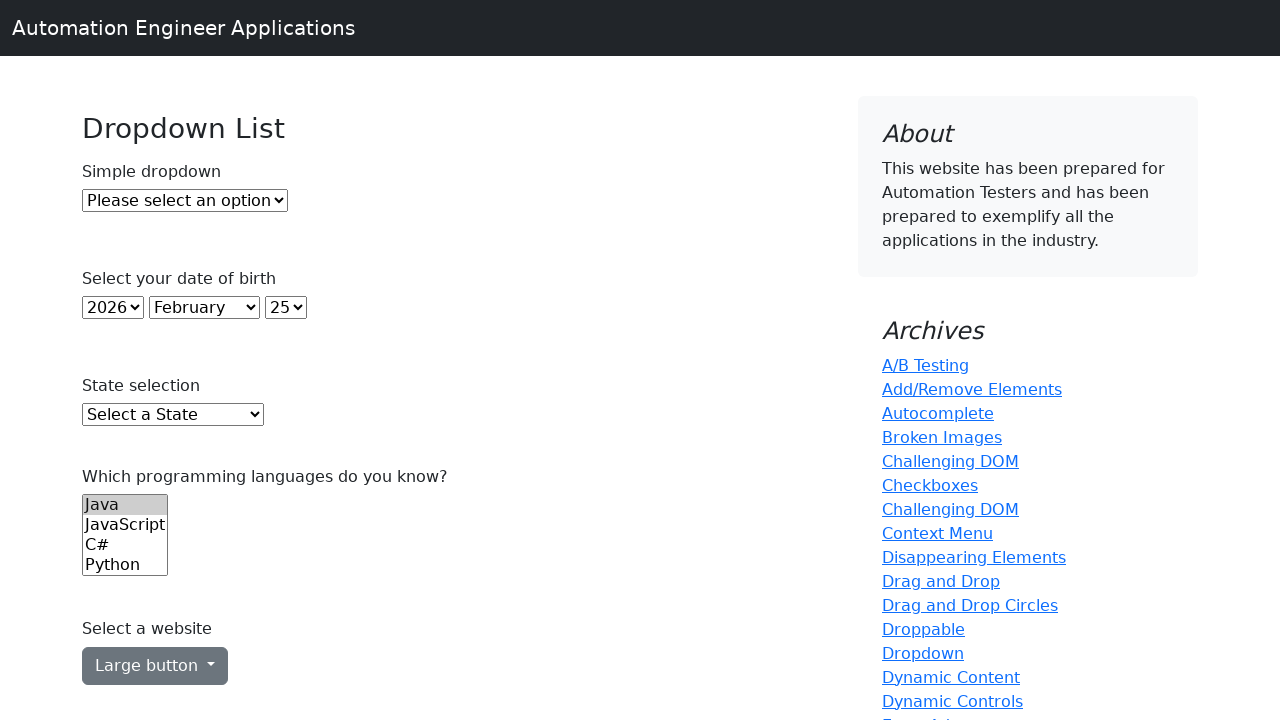

Printed all page option: New Hampshire
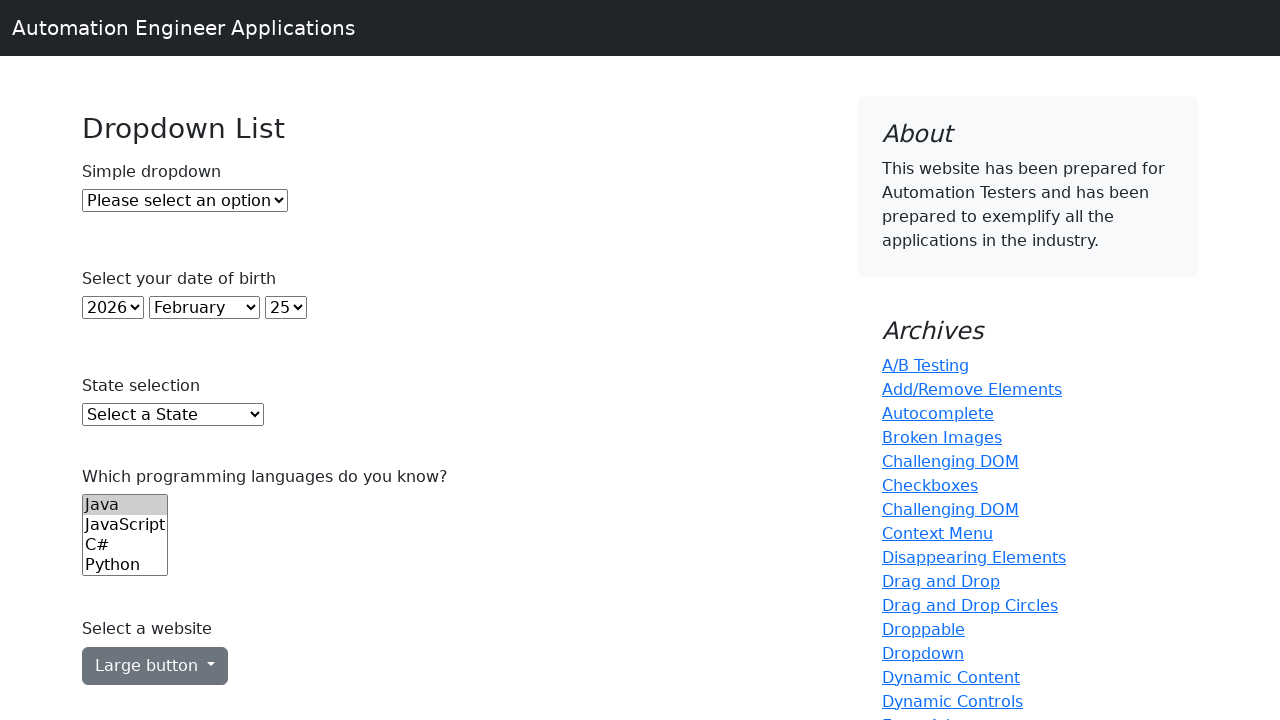

Printed all page option: New Jersey
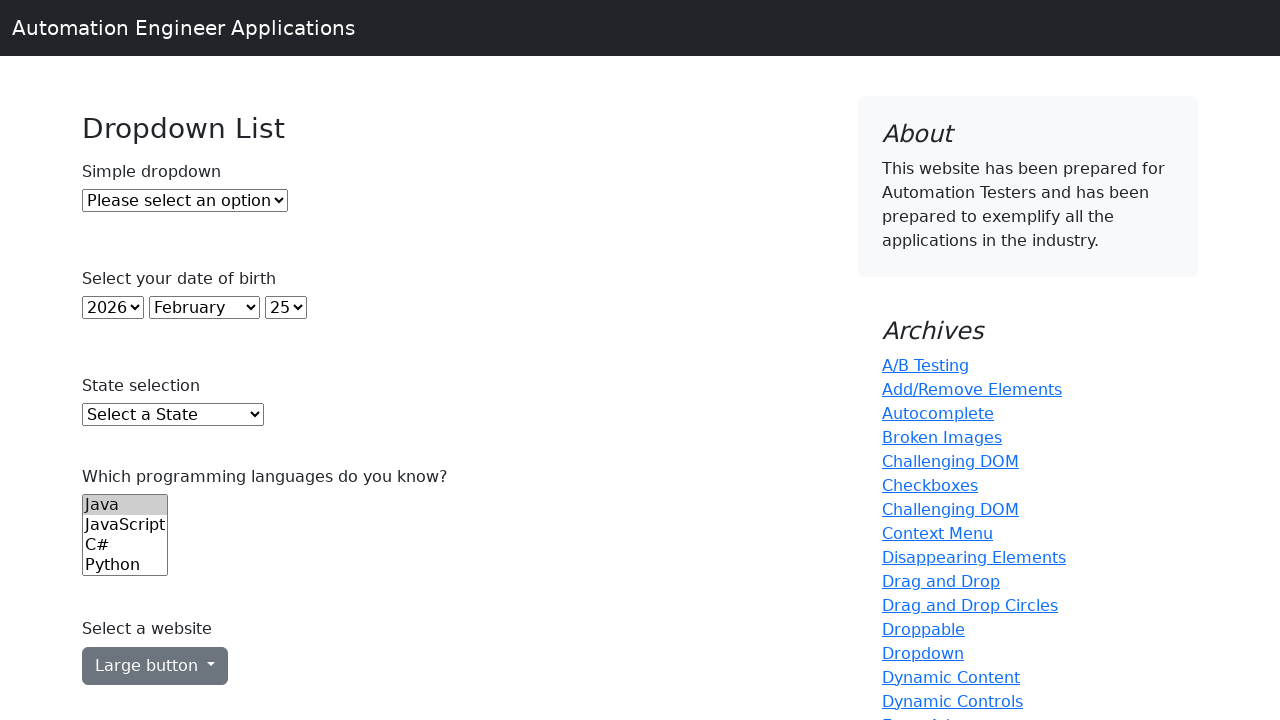

Printed all page option: New Mexico
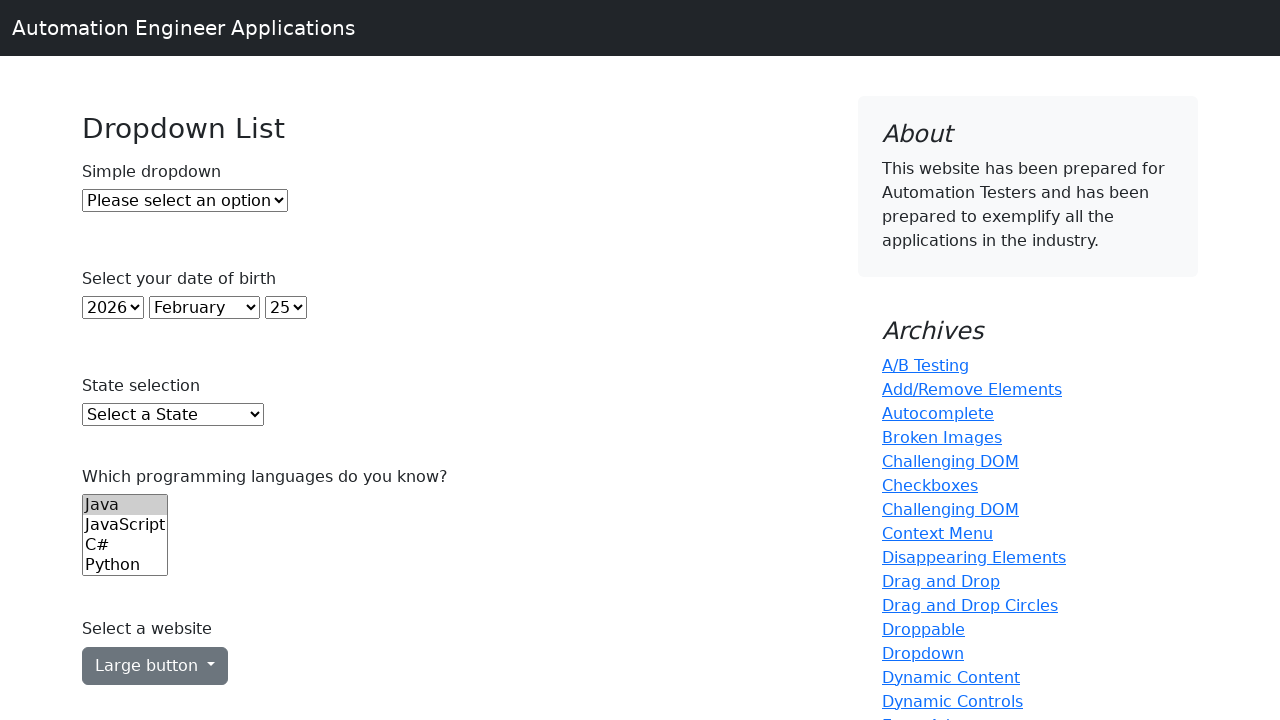

Printed all page option: New York
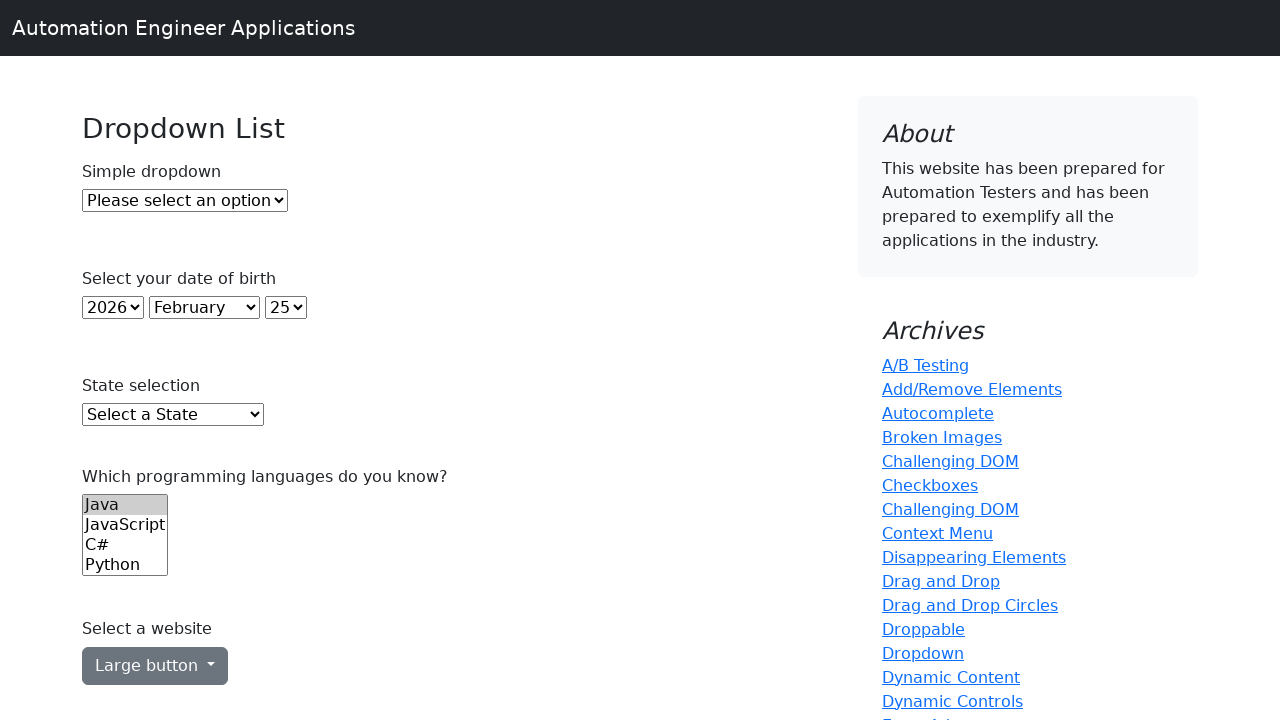

Printed all page option: North Carolina
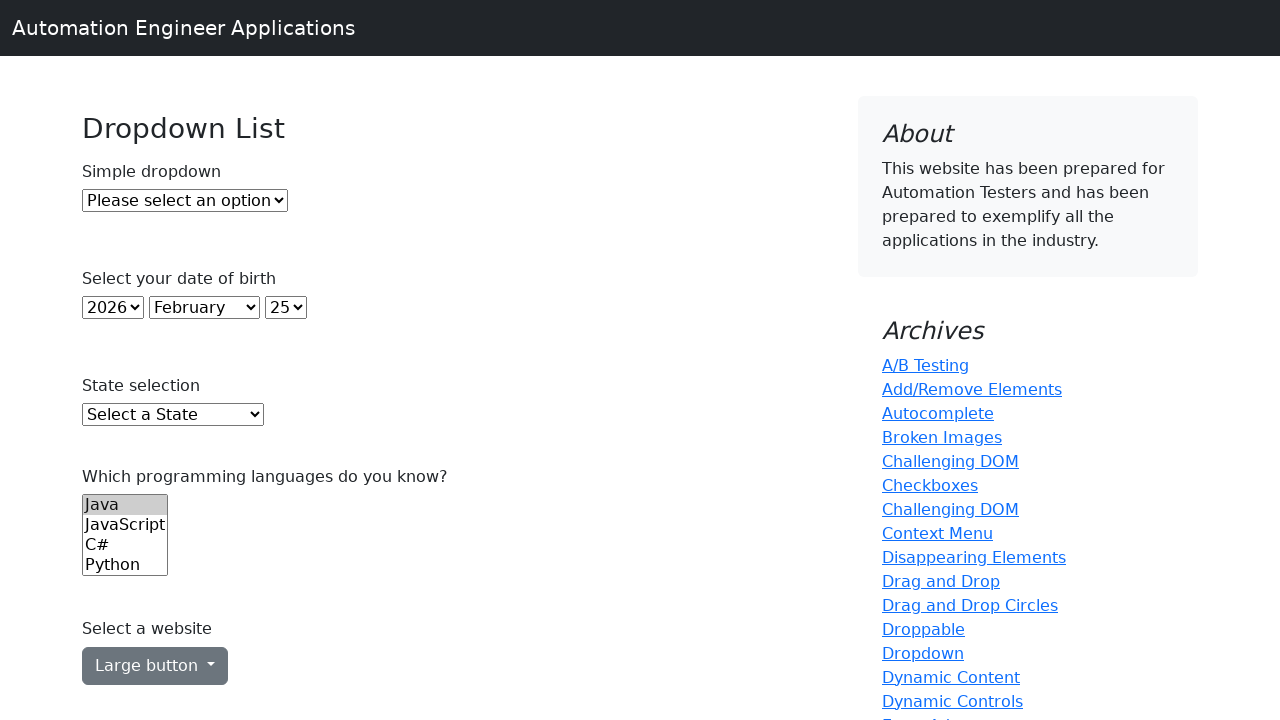

Printed all page option: North Dakota
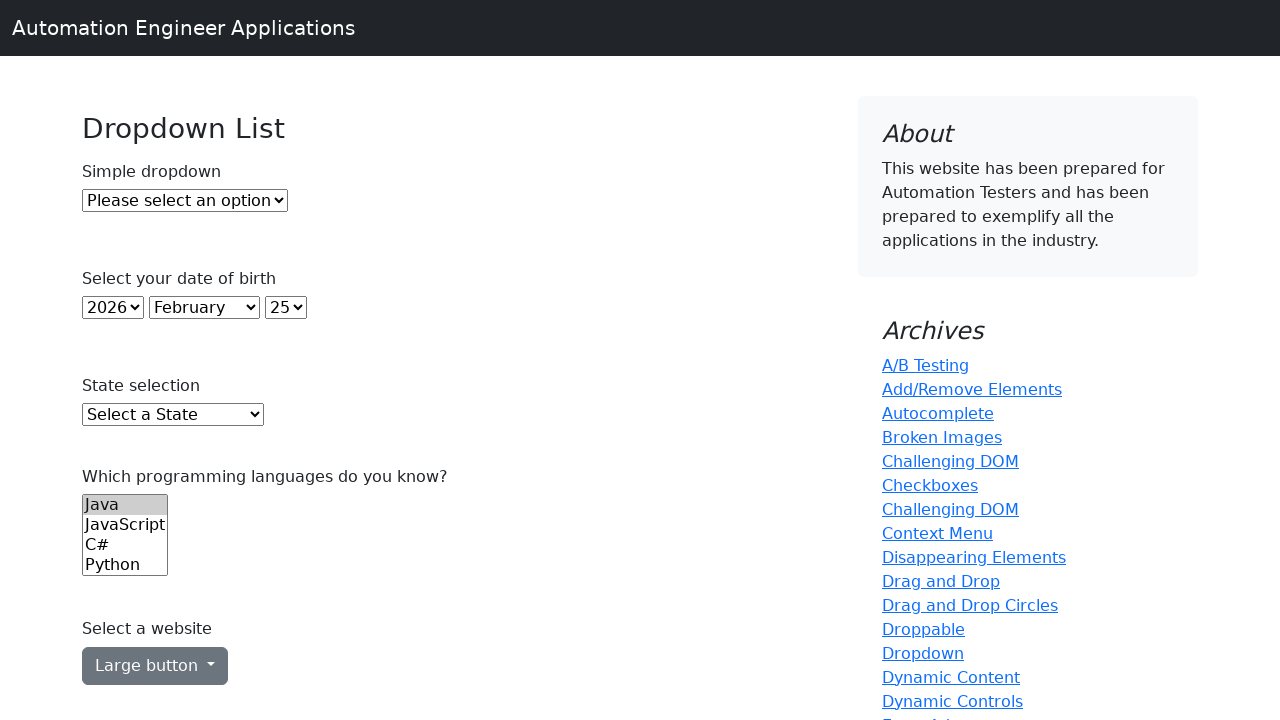

Printed all page option: Ohio
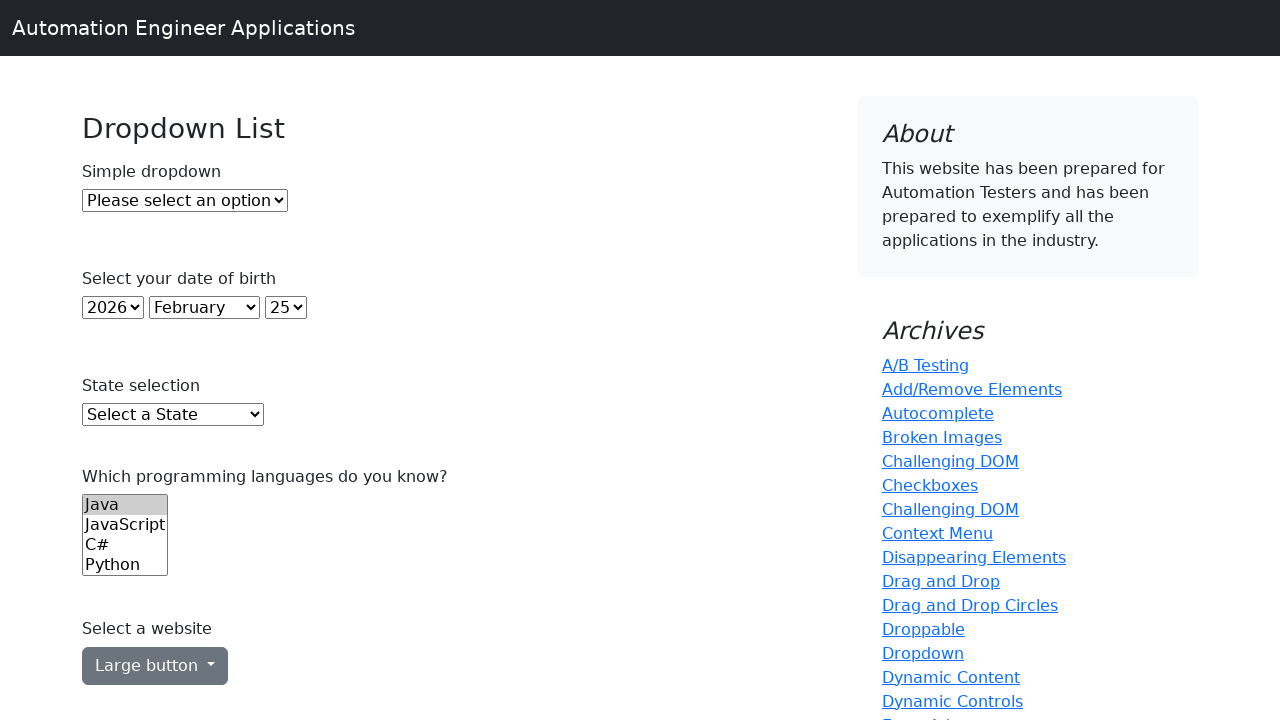

Printed all page option: Oklahoma
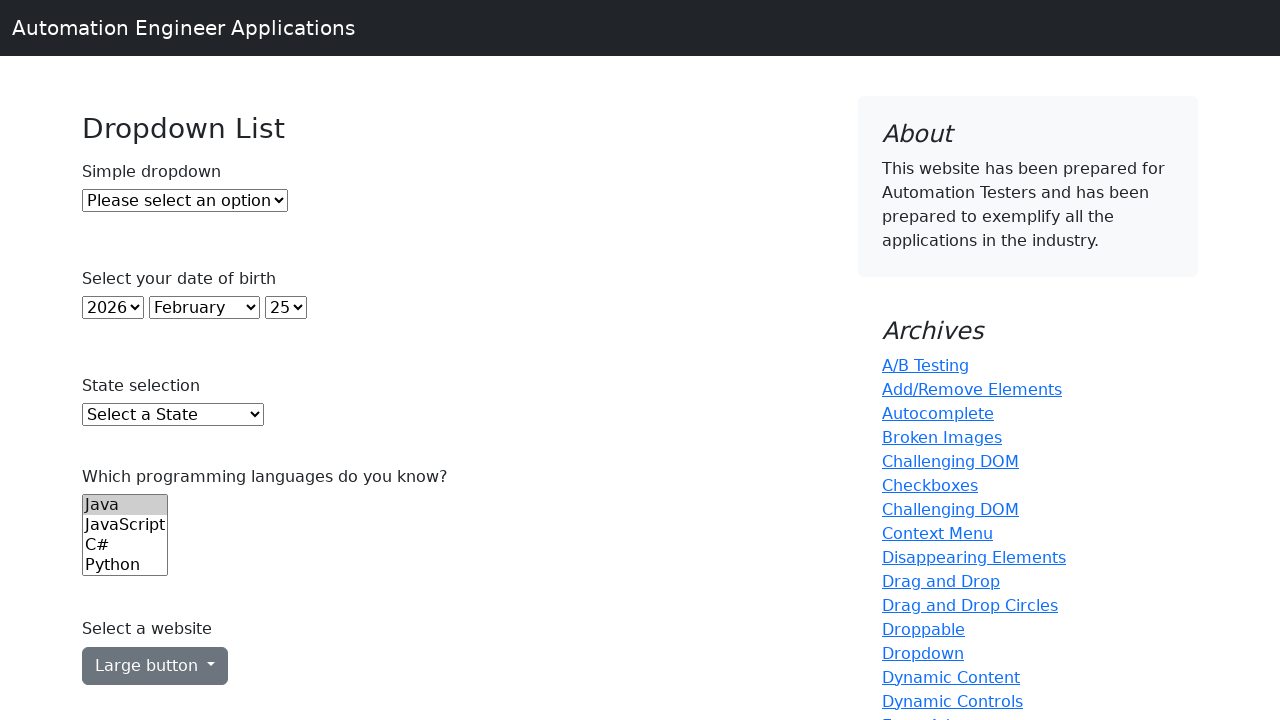

Printed all page option: Oregon
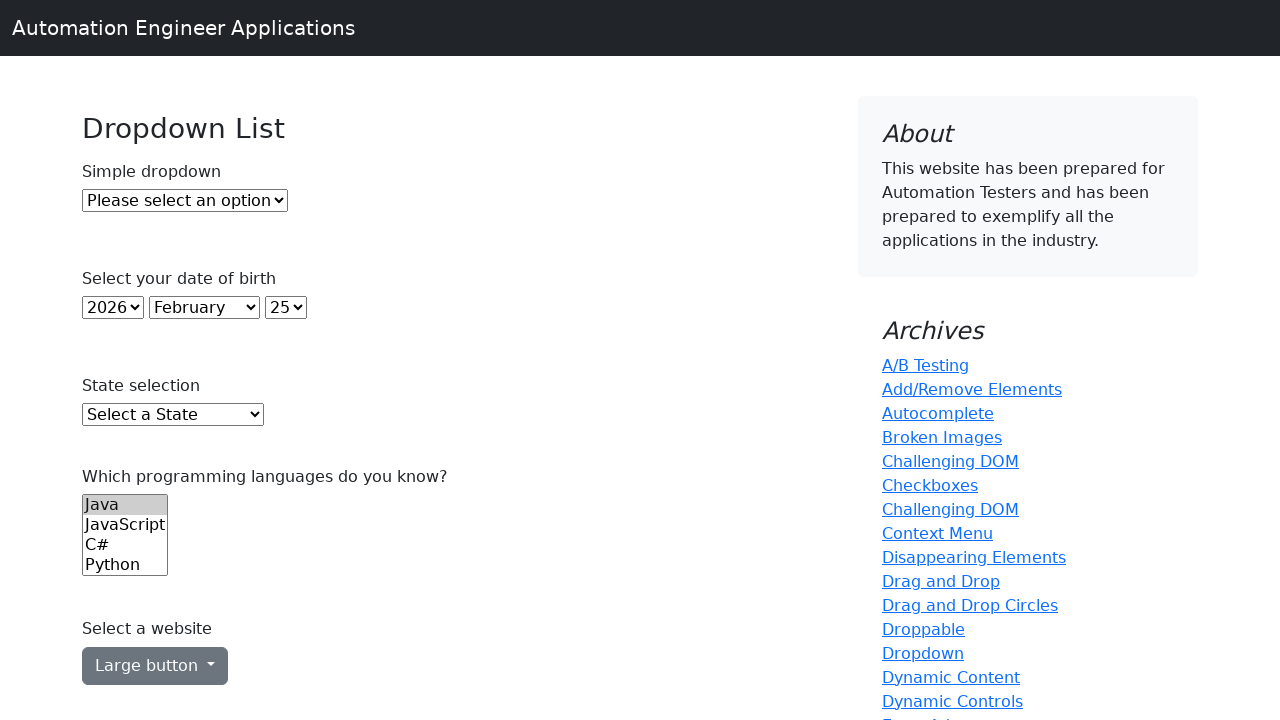

Printed all page option: Pennsylvania
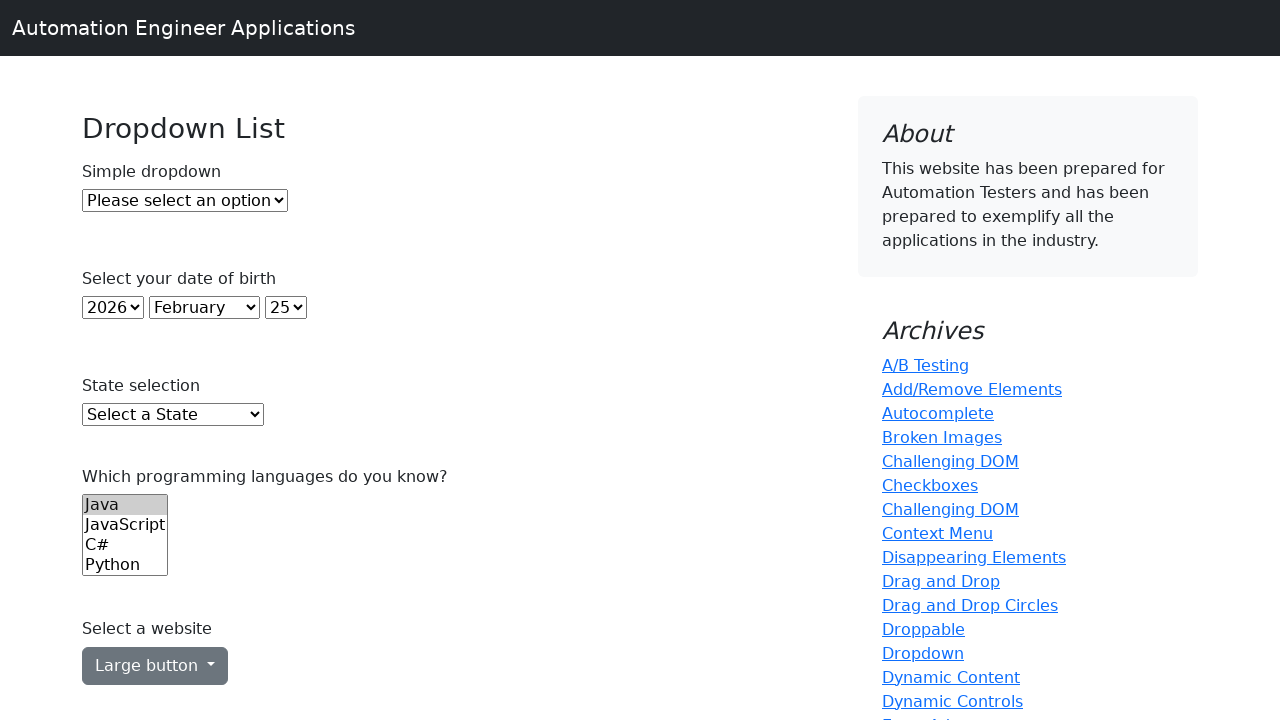

Printed all page option: Rhode Island
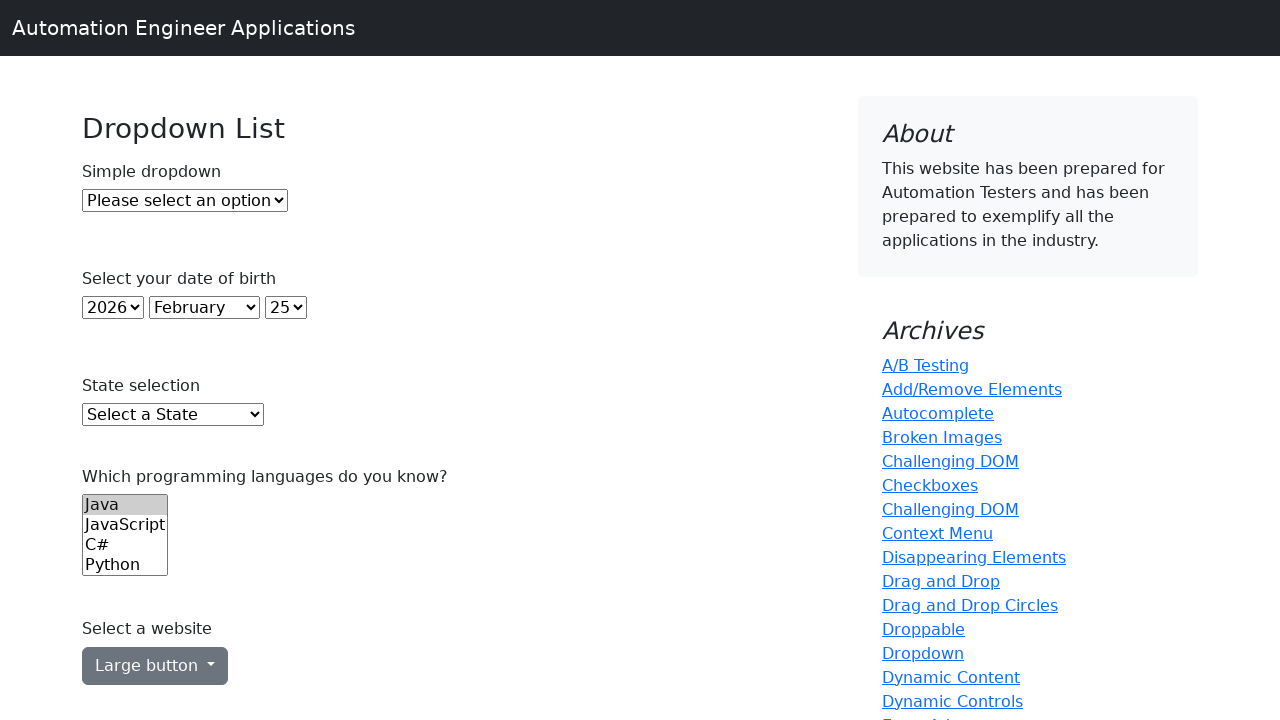

Printed all page option: South Carolina
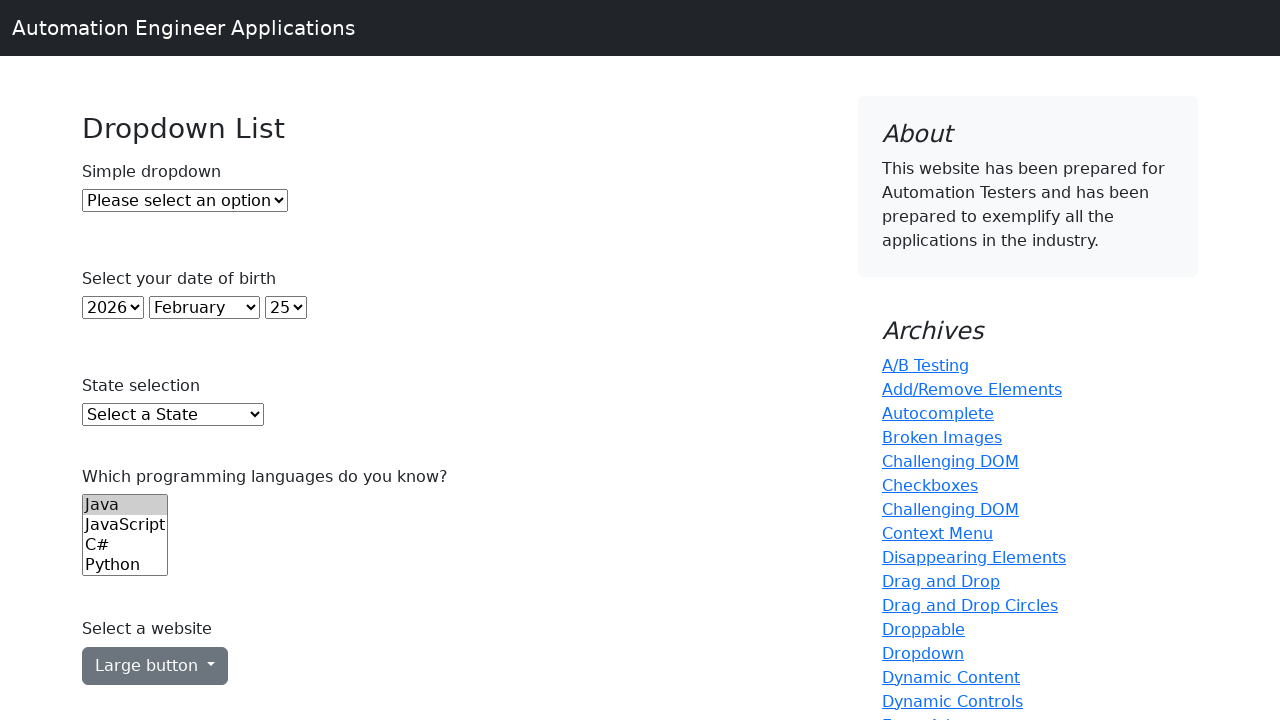

Printed all page option: South Dakota
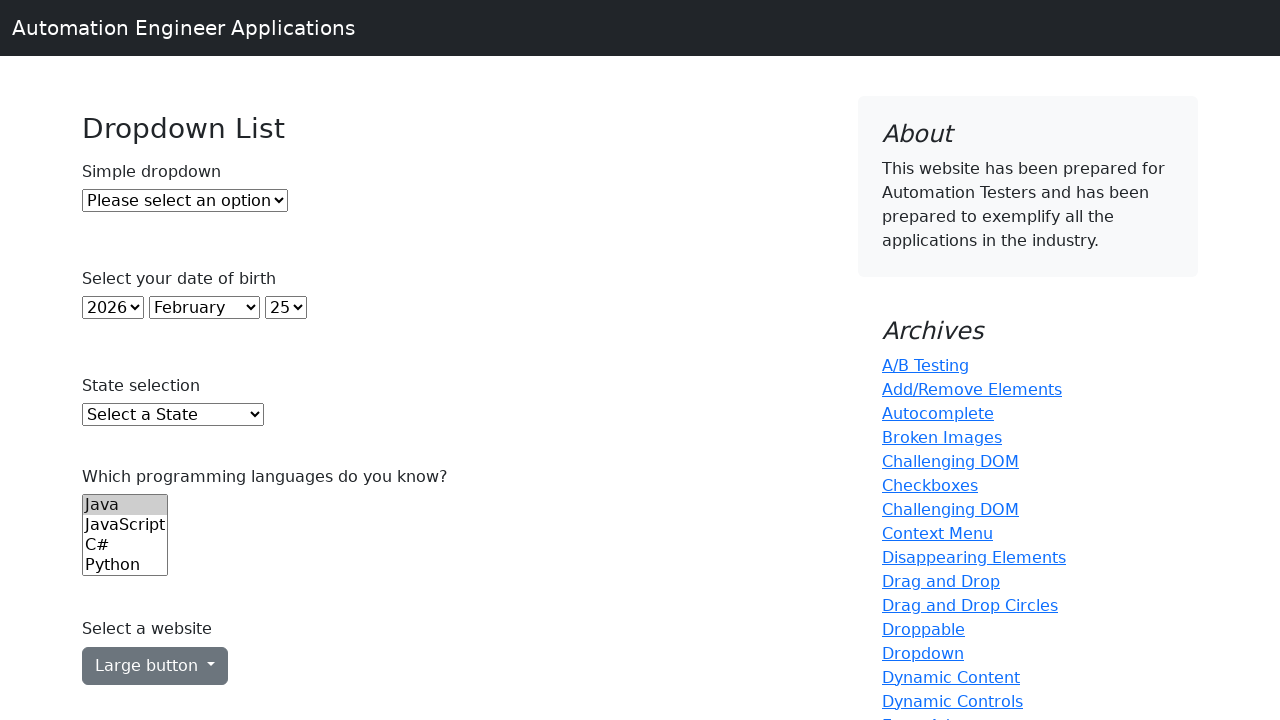

Printed all page option: Tennessee
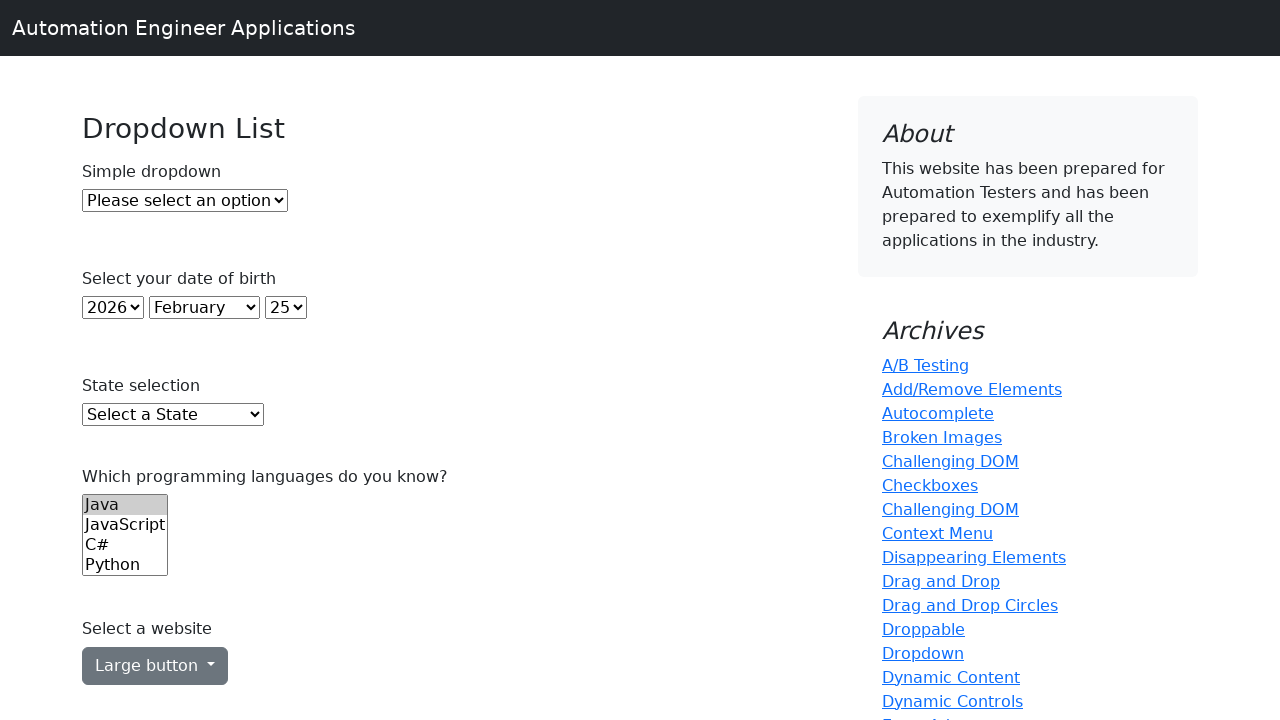

Printed all page option: Texas
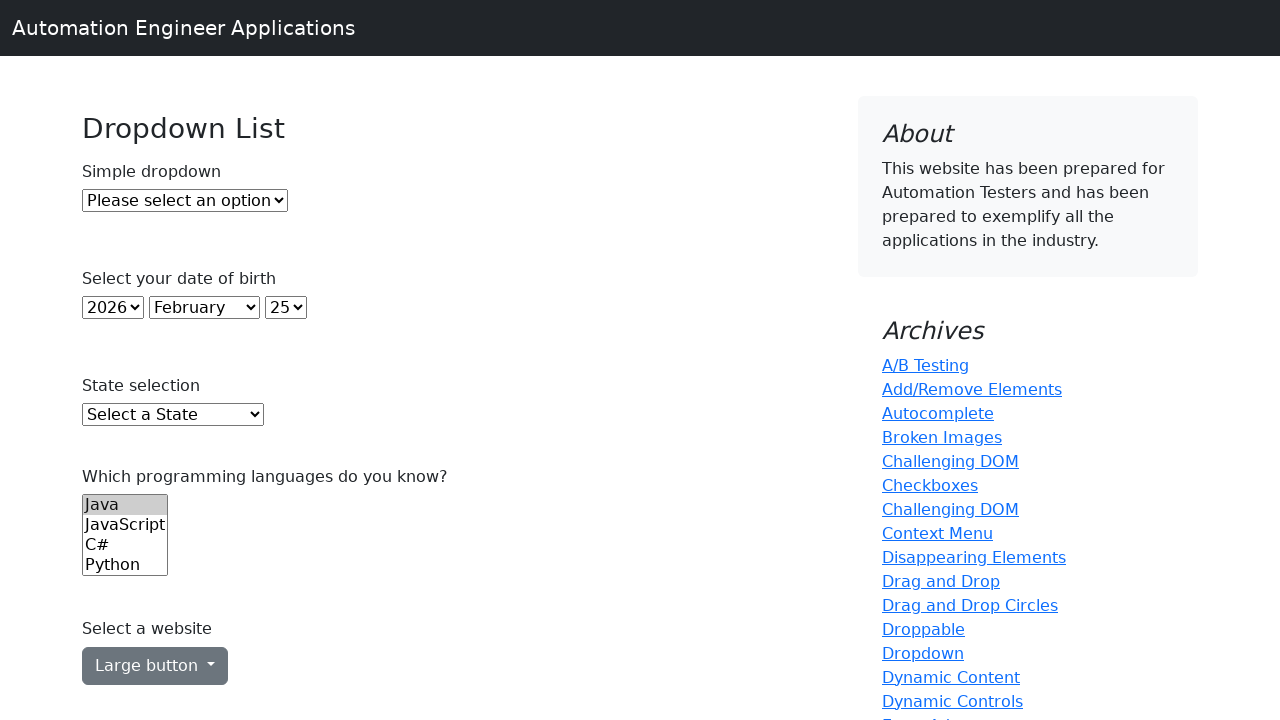

Printed all page option: Utah
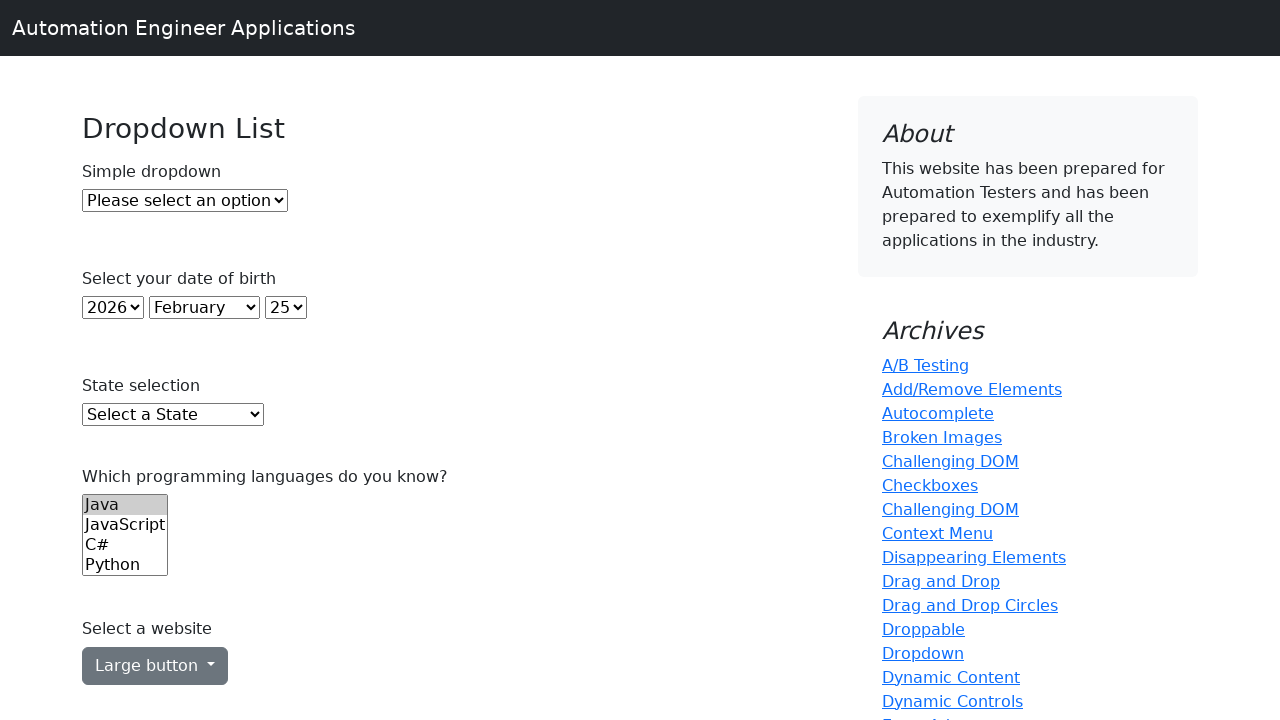

Printed all page option: Vermont
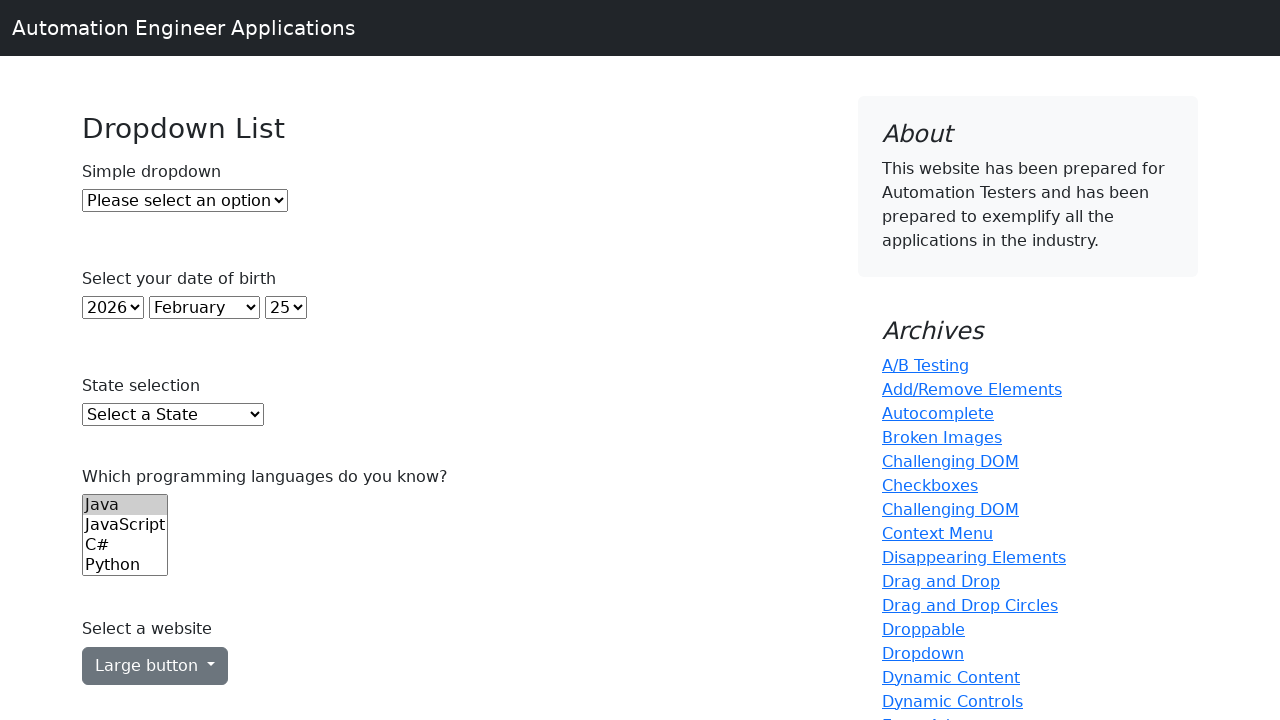

Printed all page option: Virginia
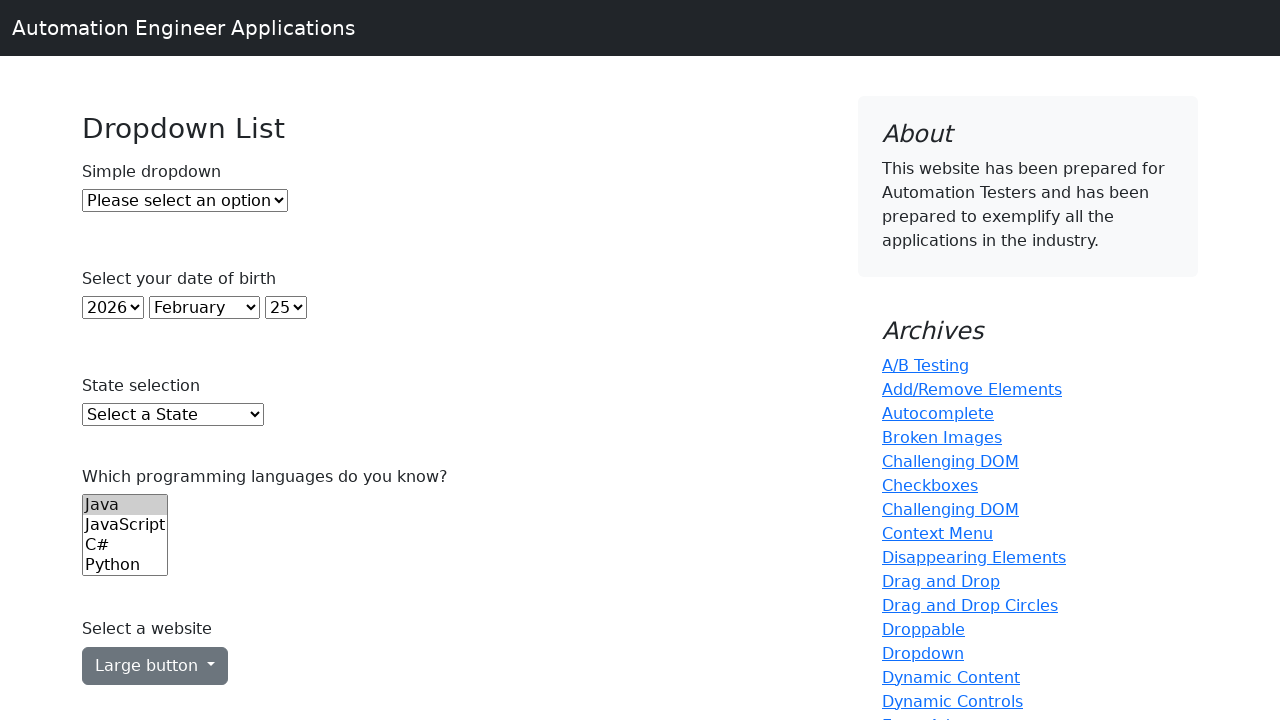

Printed all page option: Washington
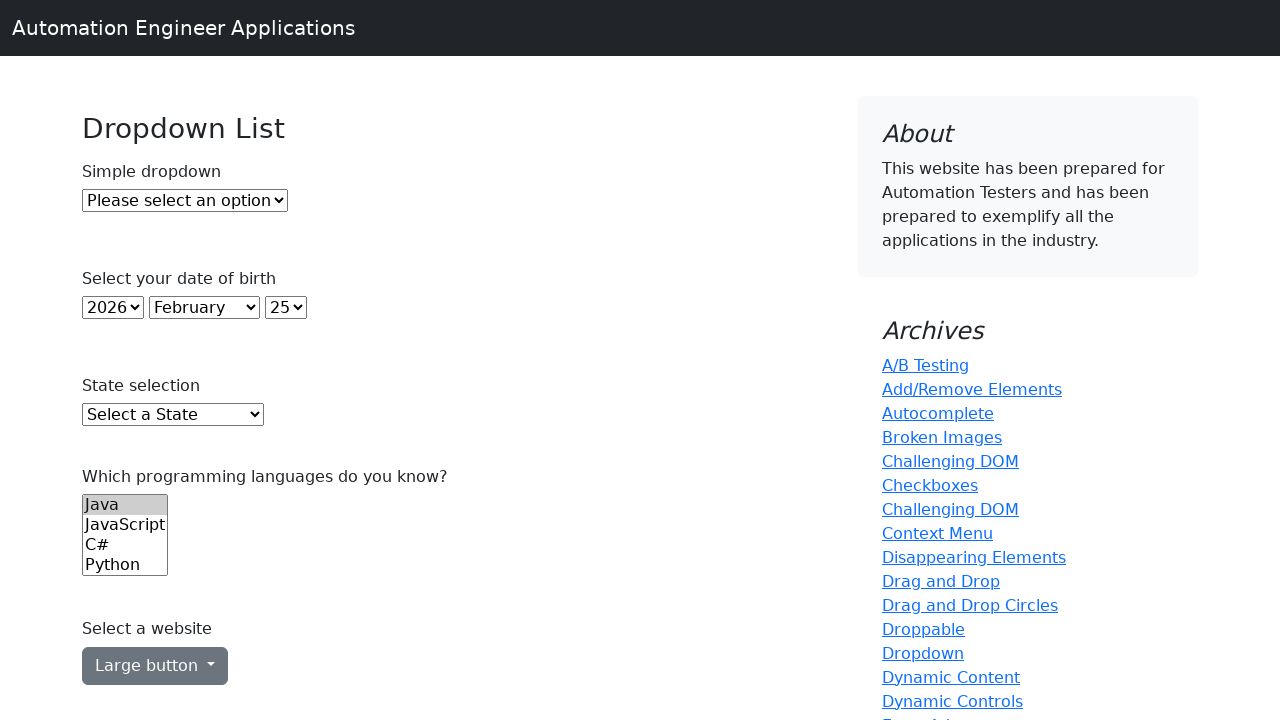

Printed all page option: West Virginia
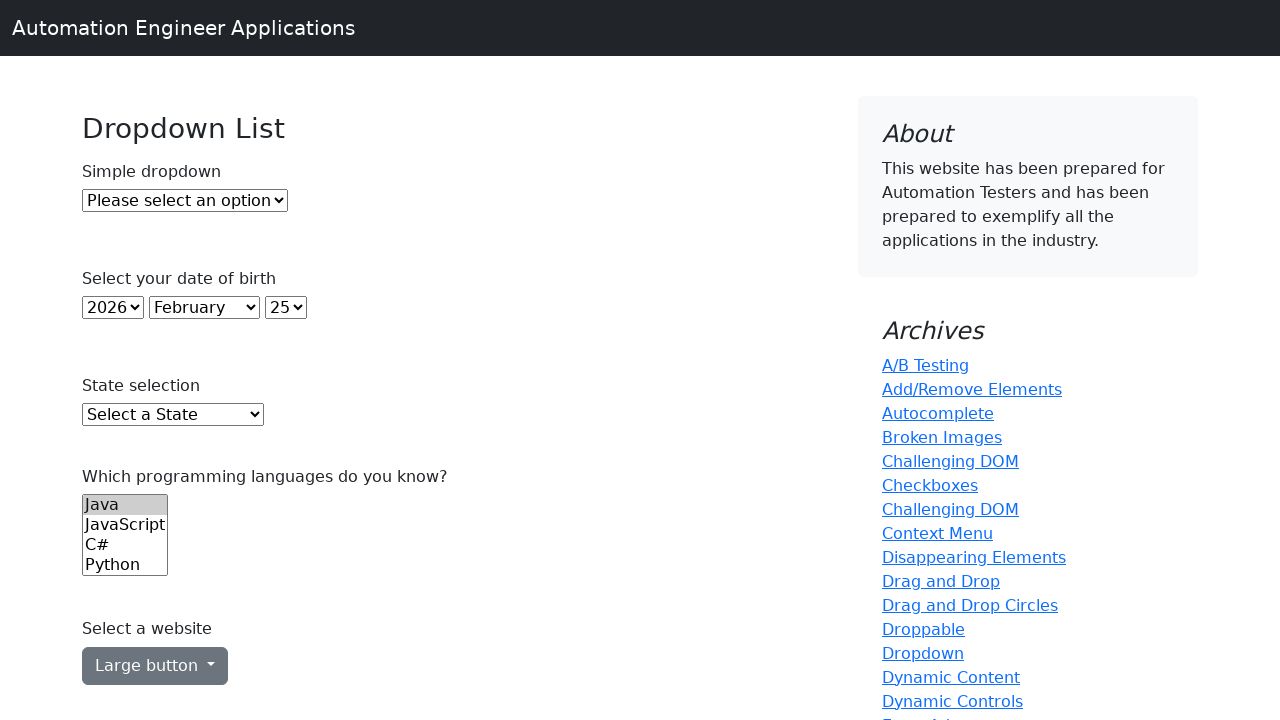

Printed all page option: Wisconsin
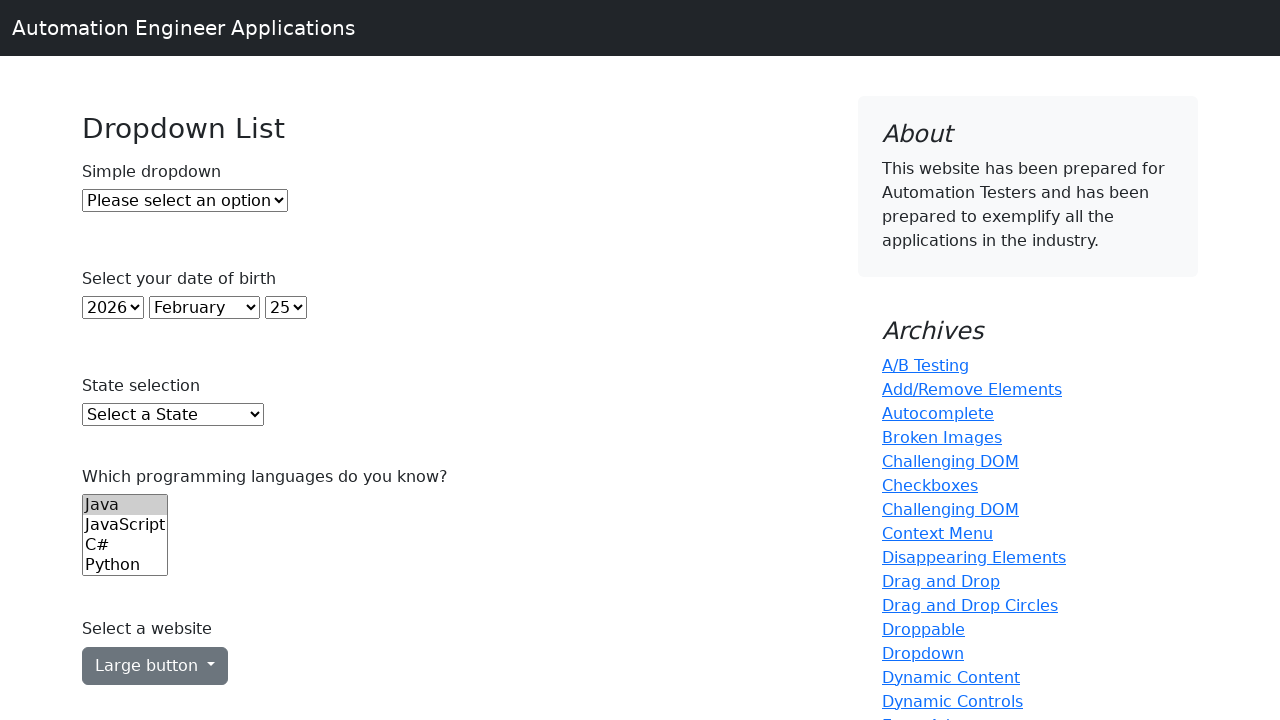

Printed all page option: Wyoming
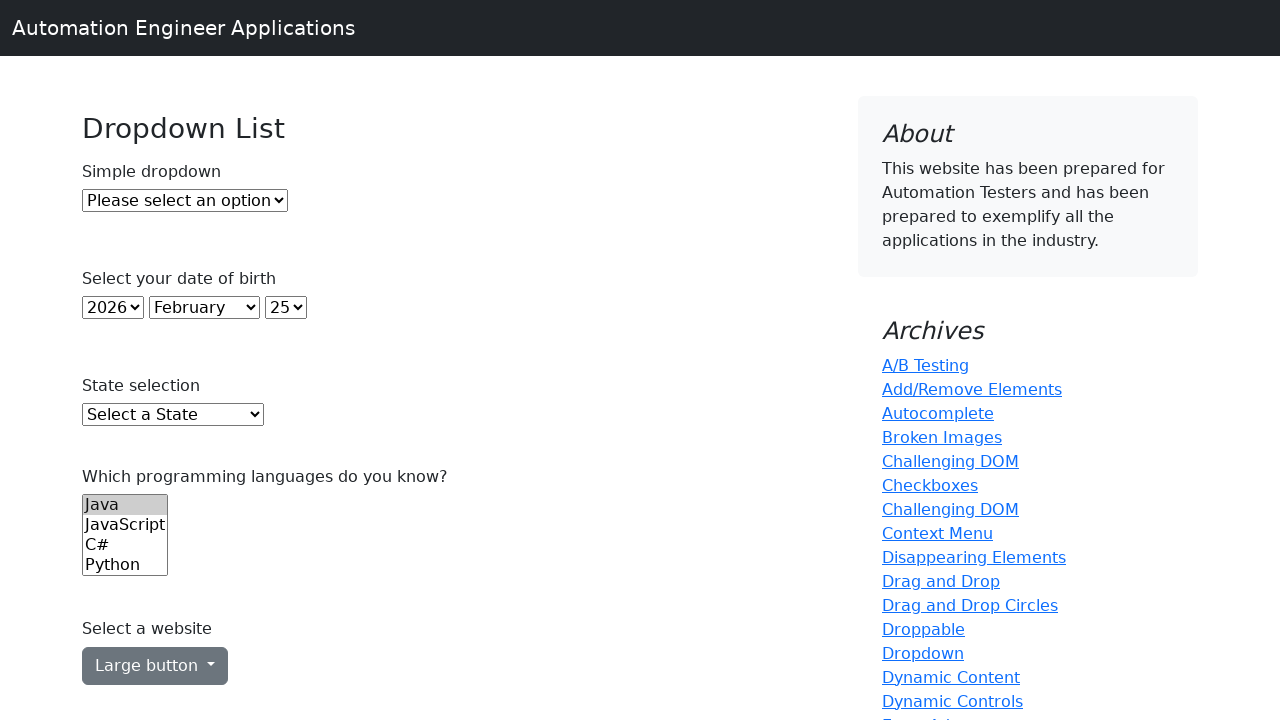

Printed all page option: Java
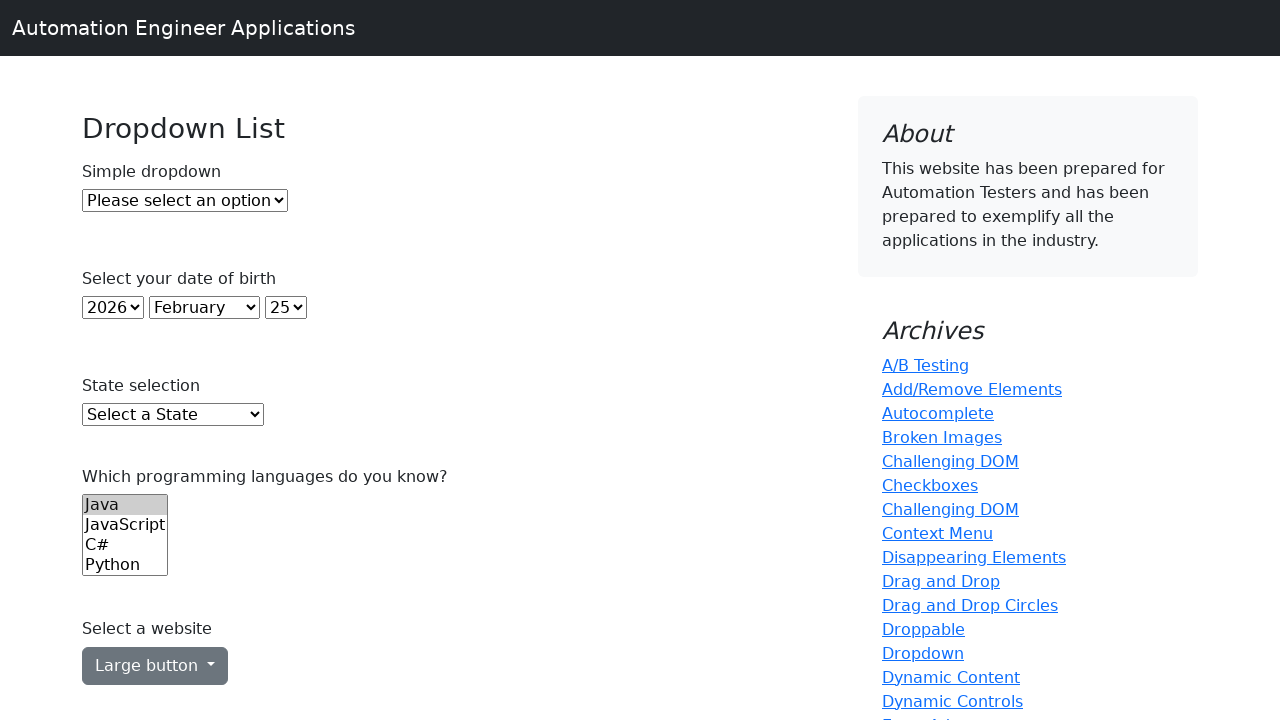

Printed all page option: JavaScript
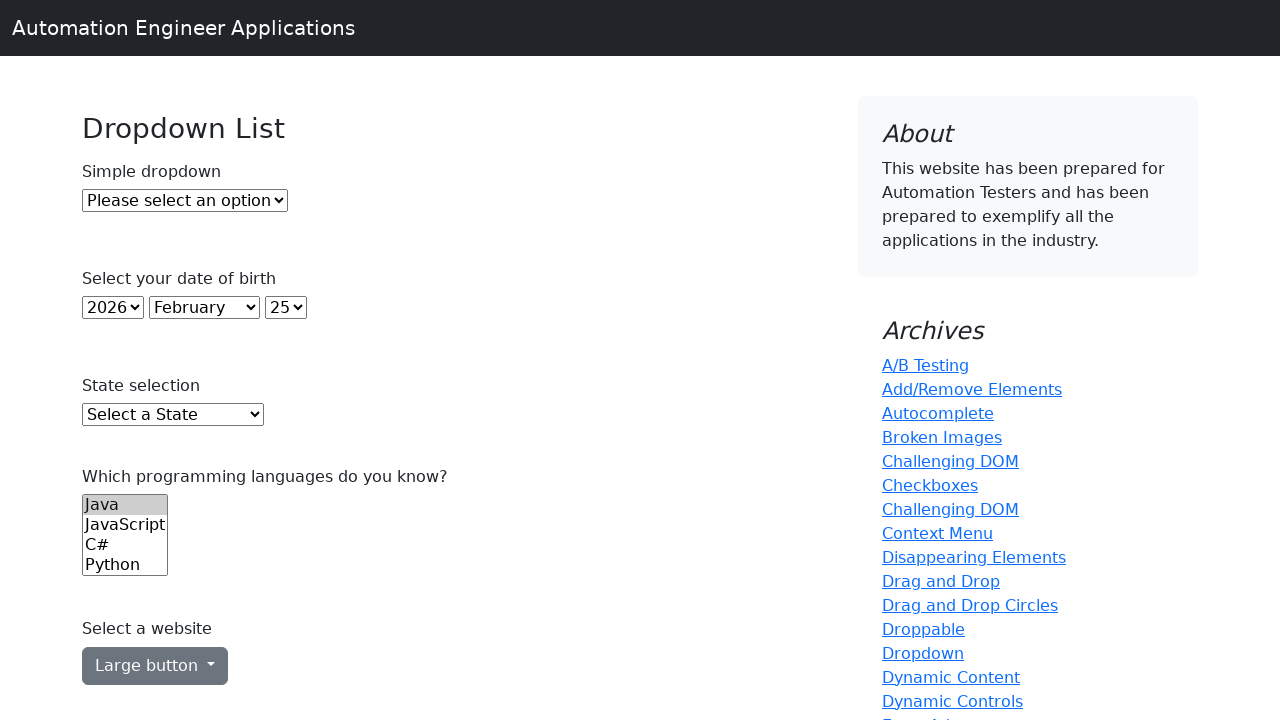

Printed all page option: C#
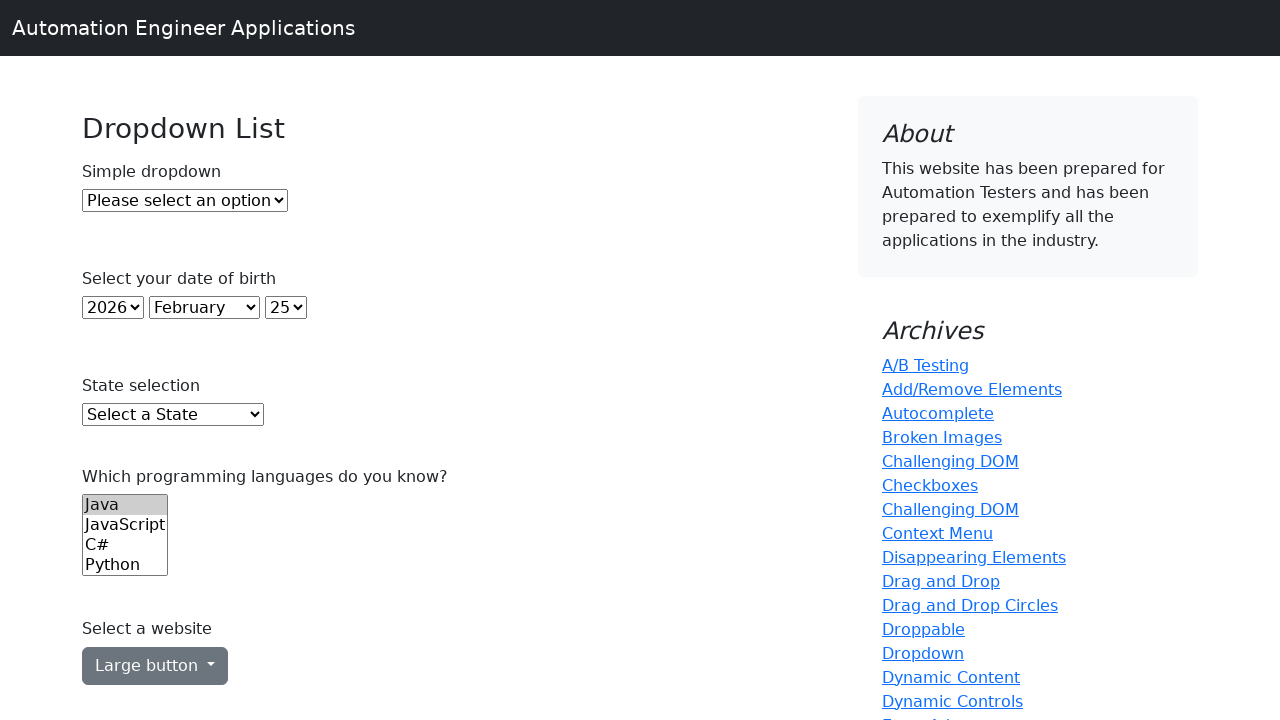

Printed all page option: Python
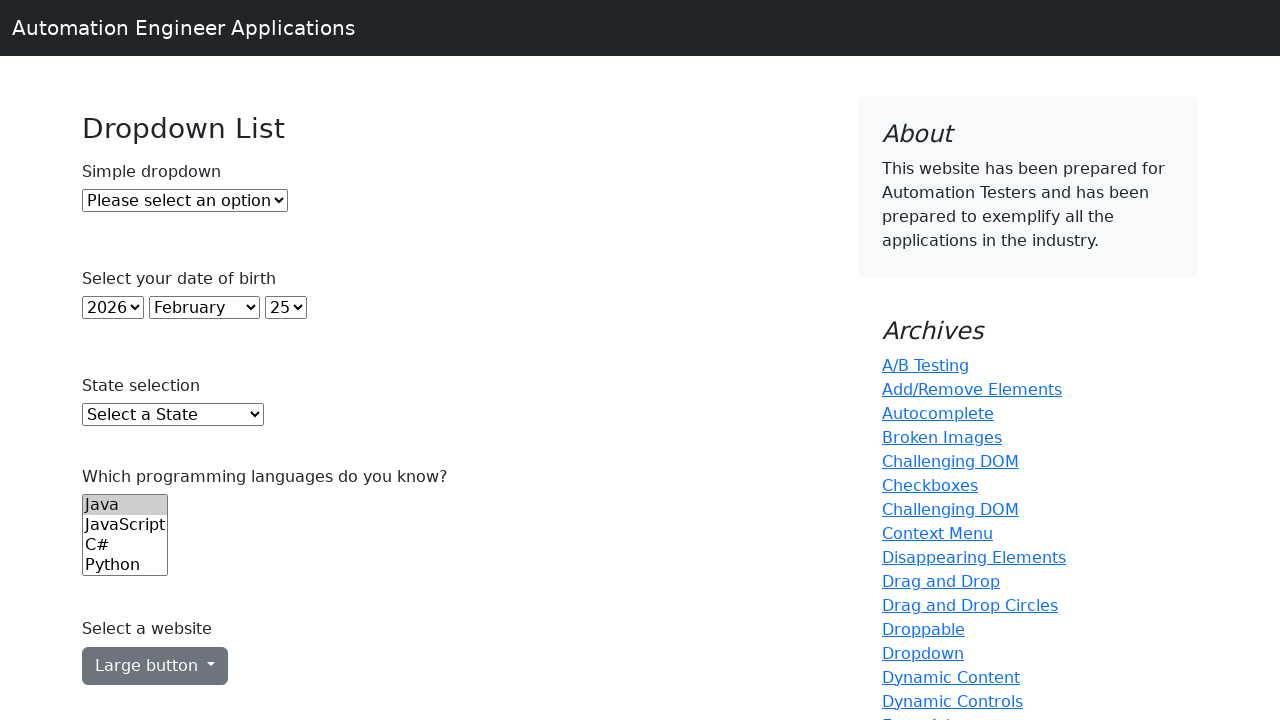

Printed all page option: Ruby
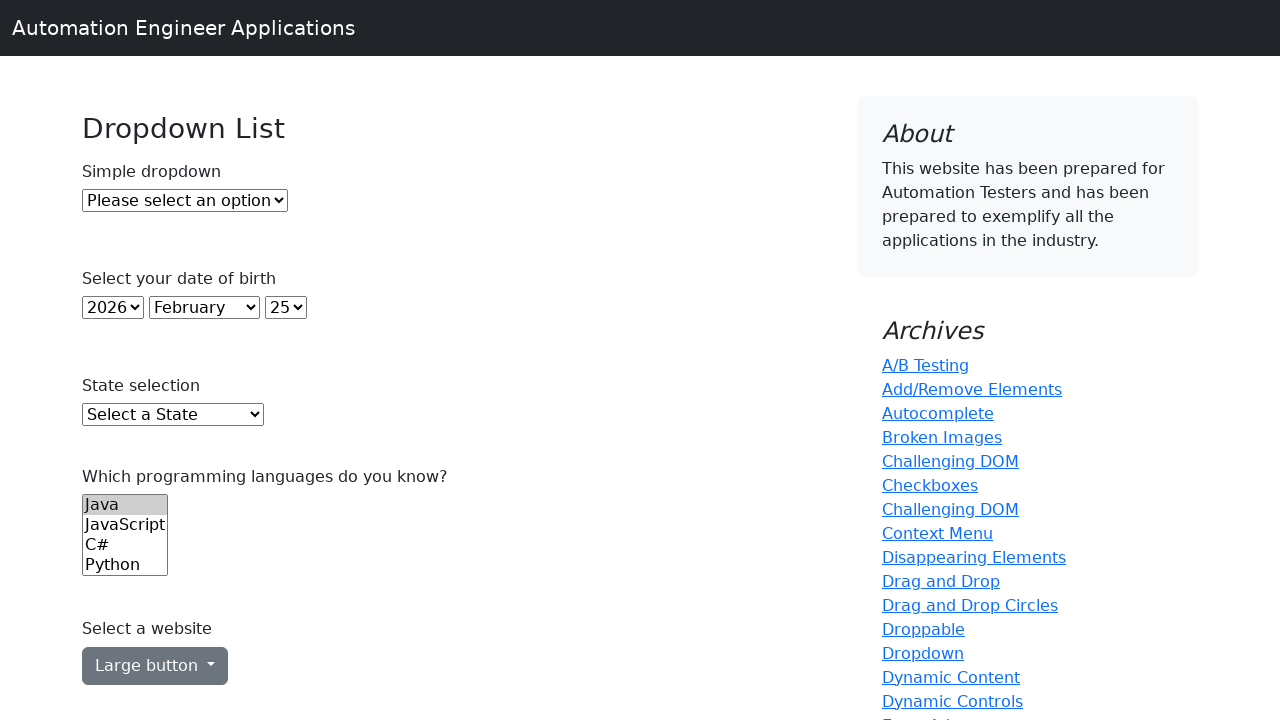

Printed all page option: C
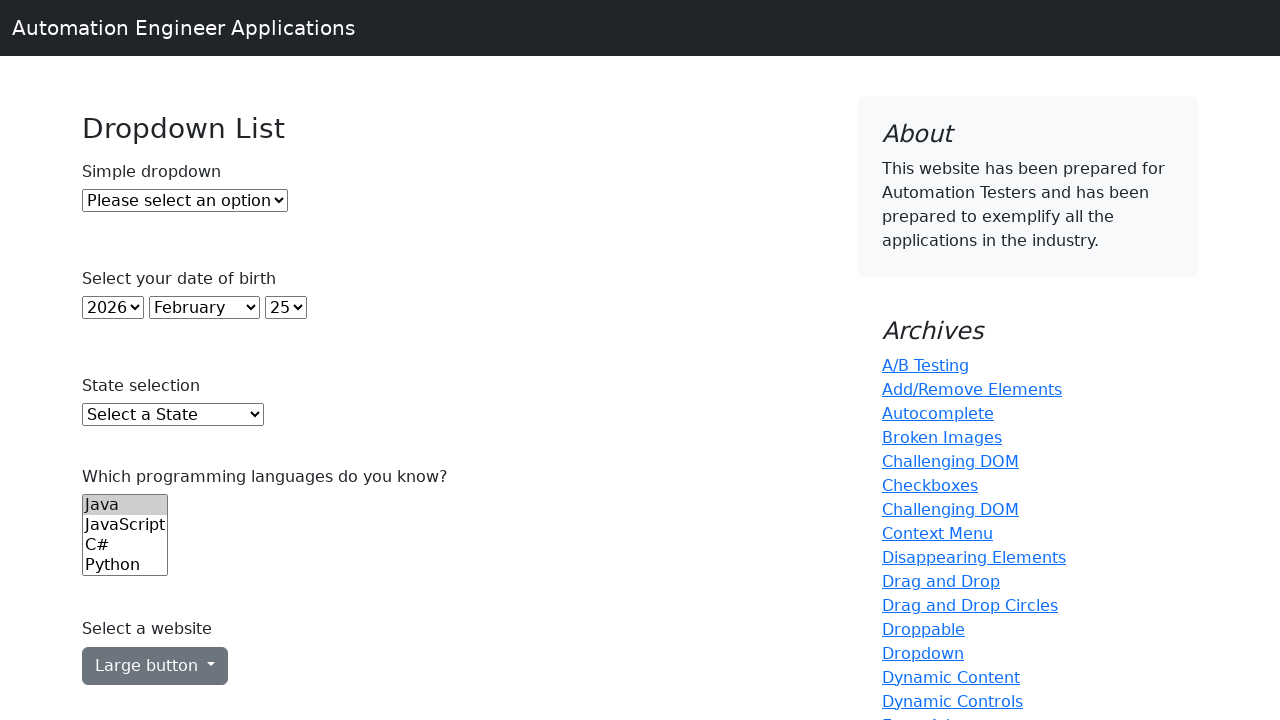

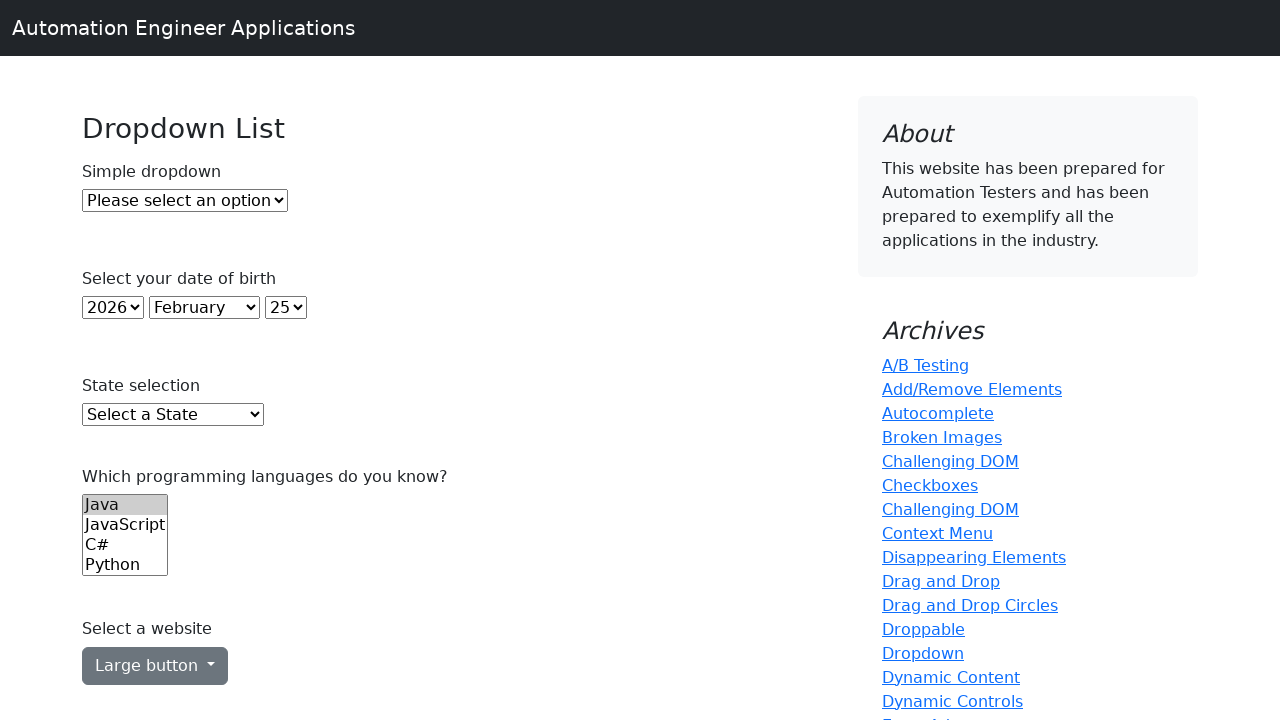